Tests the add/remove elements functionality by clicking the "Add Element" button 100 times to create delete buttons, then clicking 90 of those delete buttons, and validating that only 10 delete buttons remain.

Starting URL: http://the-internet.herokuapp.com/add_remove_elements/

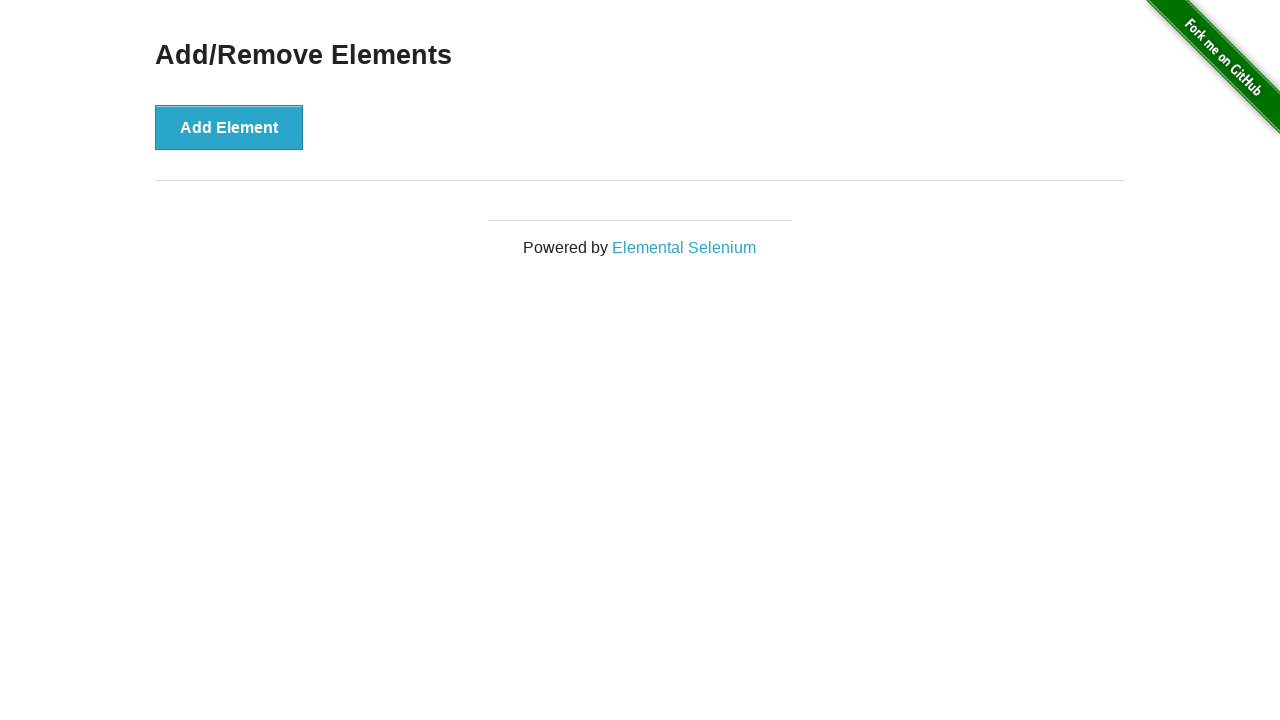

Navigated to add/remove elements page
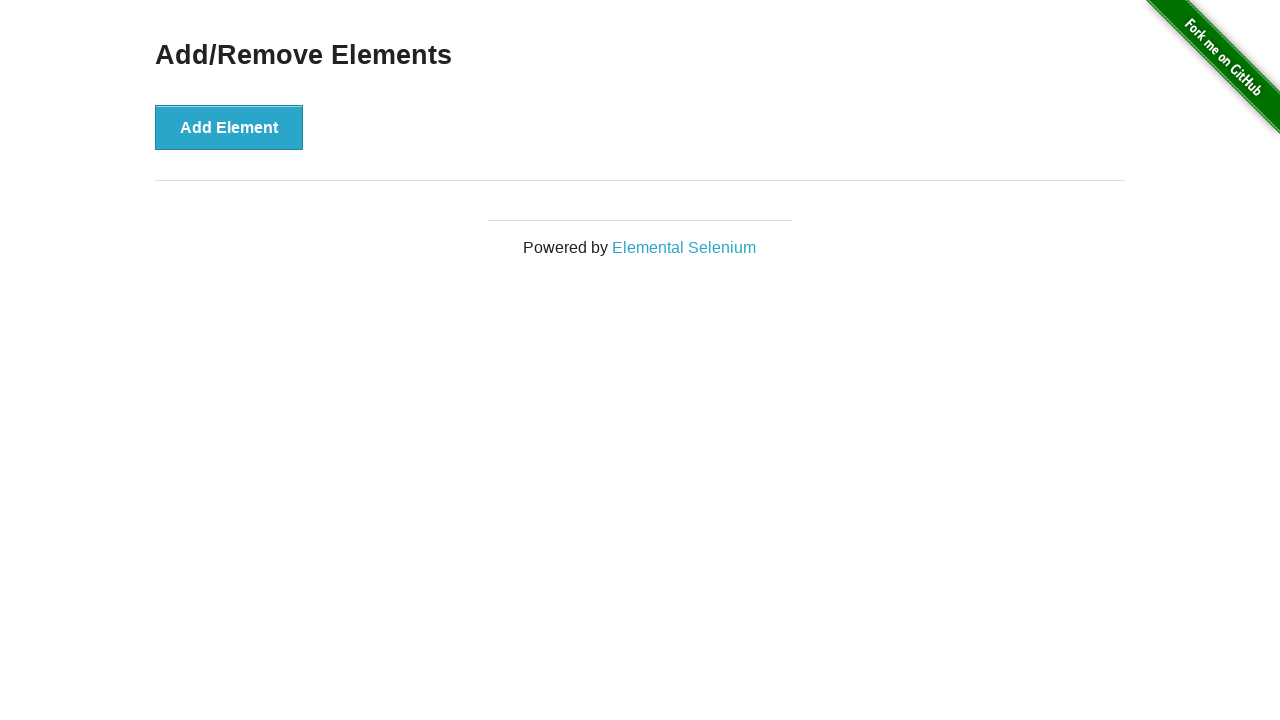

Clicked 'Add Element' button (iteration 1/100) at (229, 127) on button[onclick='addElement()']
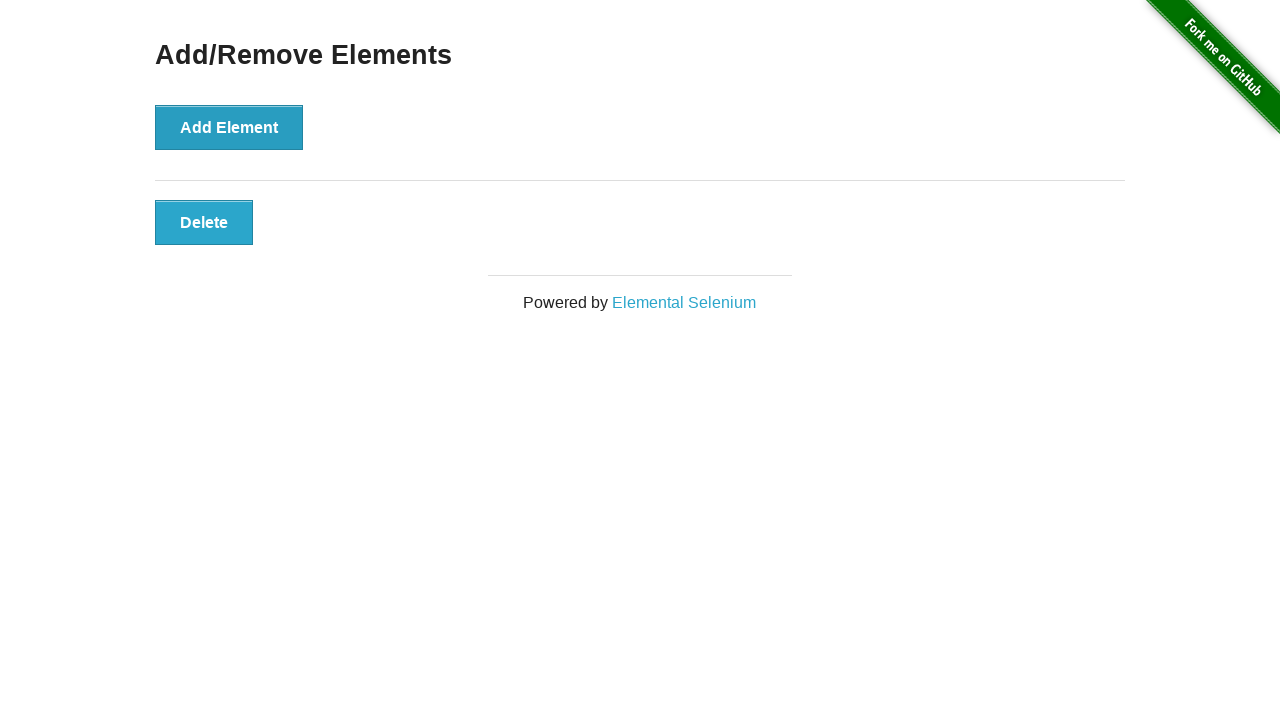

Clicked 'Add Element' button (iteration 2/100) at (229, 127) on button[onclick='addElement()']
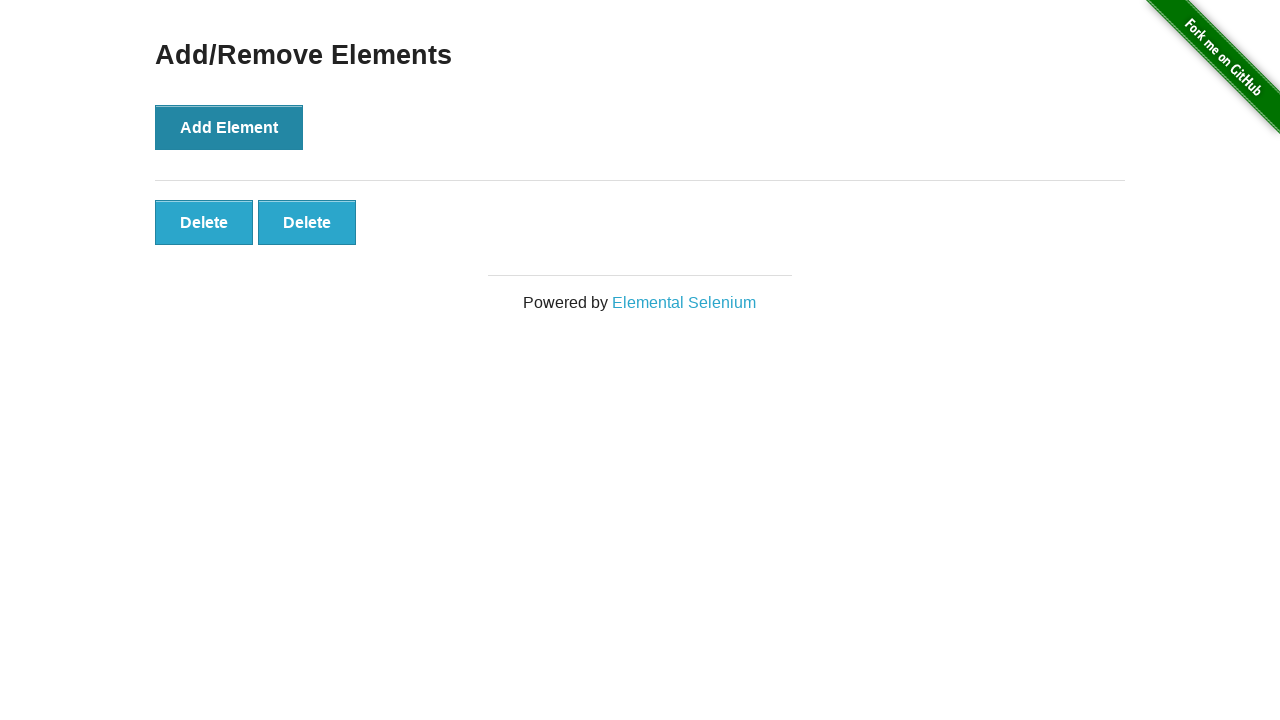

Clicked 'Add Element' button (iteration 3/100) at (229, 127) on button[onclick='addElement()']
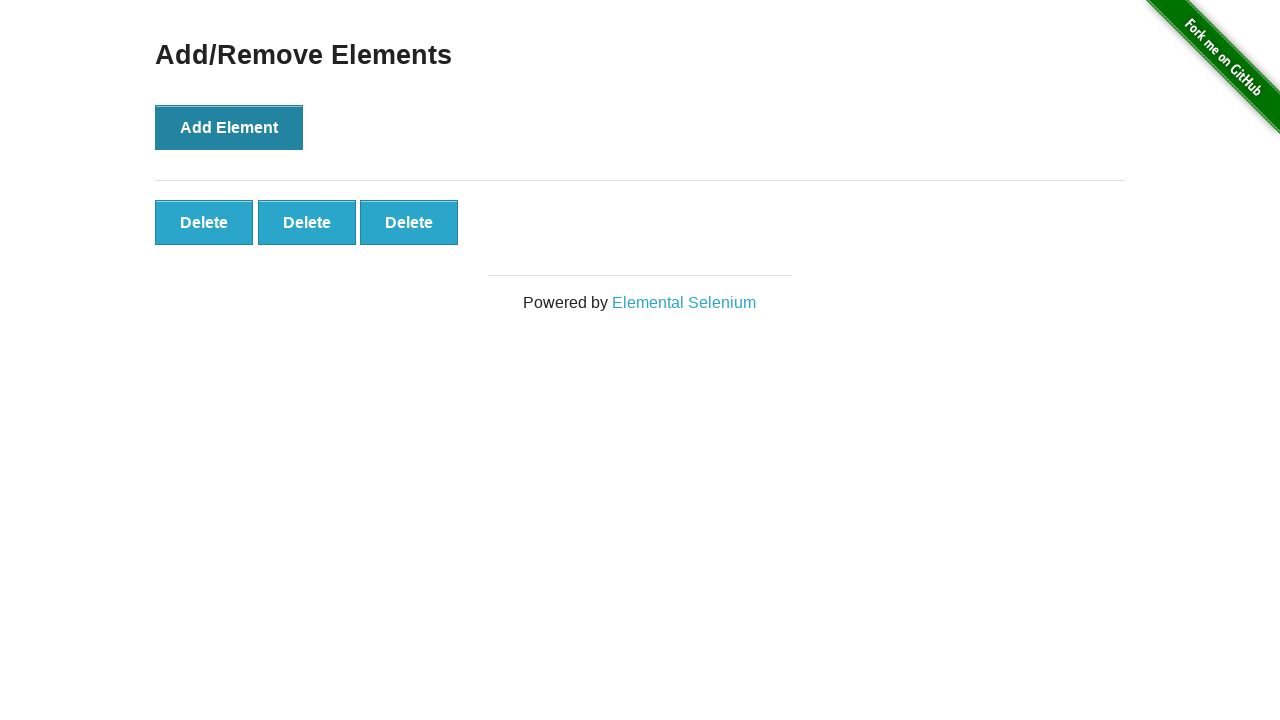

Clicked 'Add Element' button (iteration 4/100) at (229, 127) on button[onclick='addElement()']
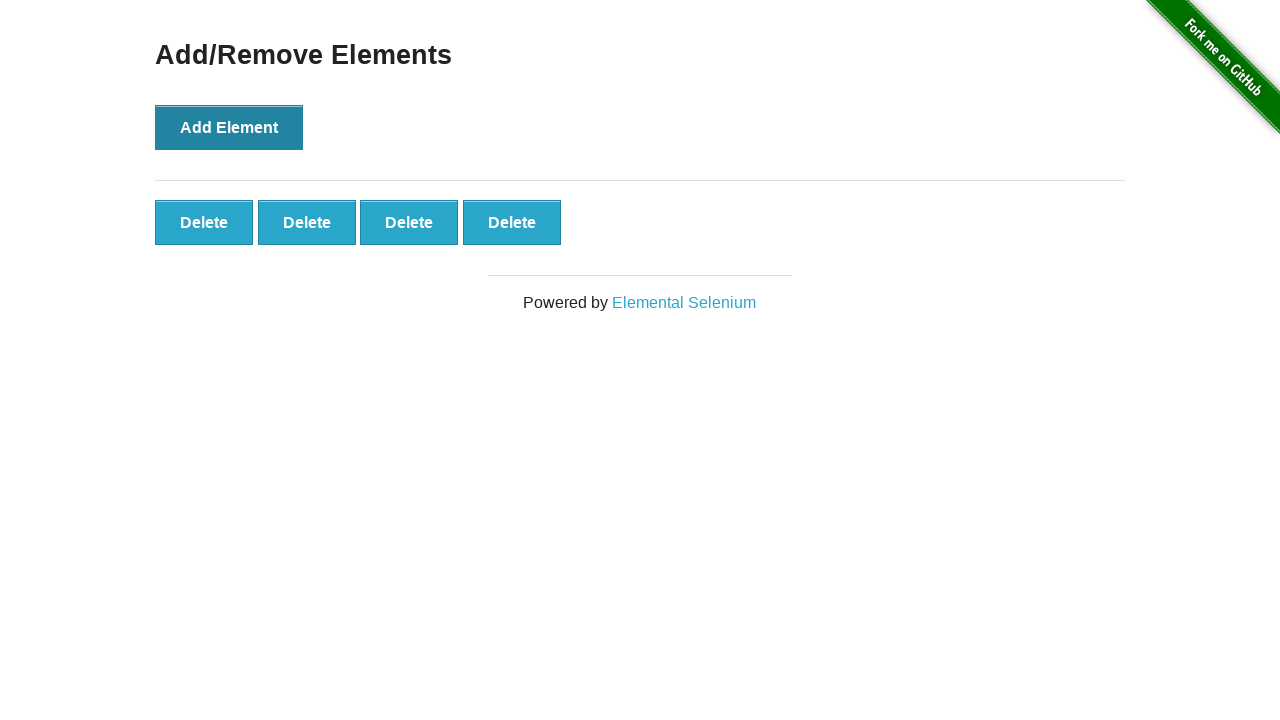

Clicked 'Add Element' button (iteration 5/100) at (229, 127) on button[onclick='addElement()']
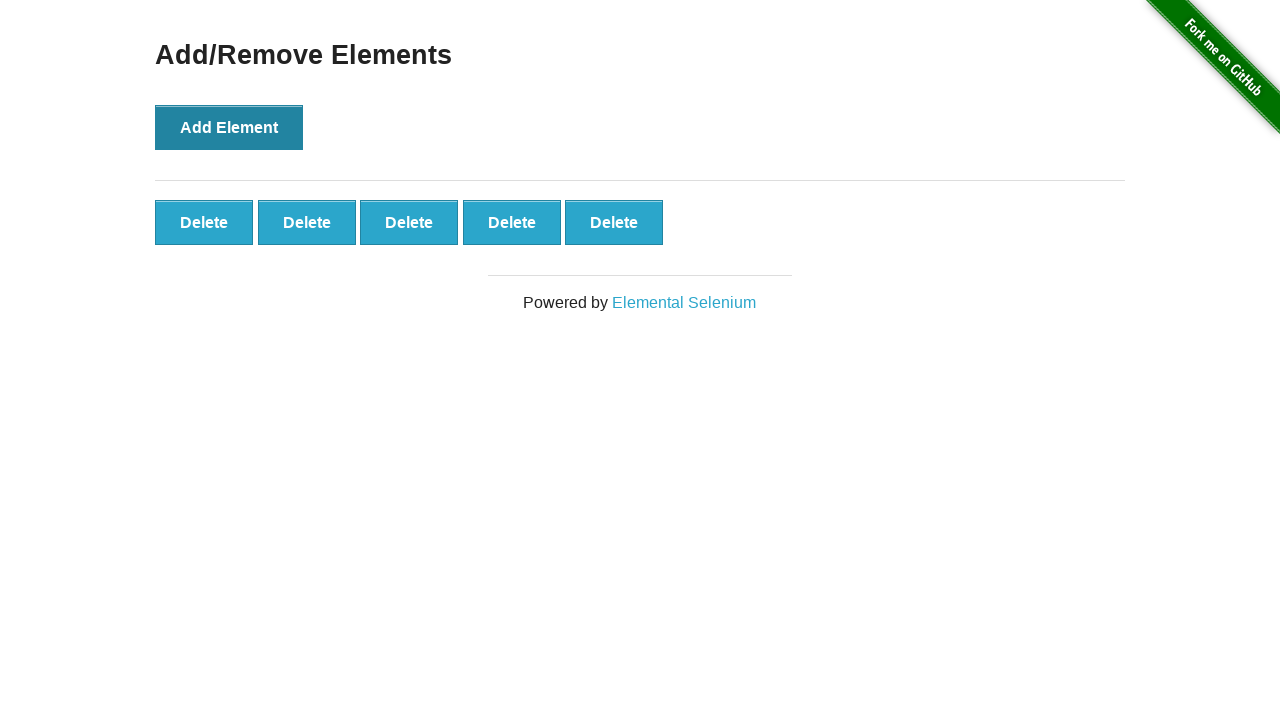

Clicked 'Add Element' button (iteration 6/100) at (229, 127) on button[onclick='addElement()']
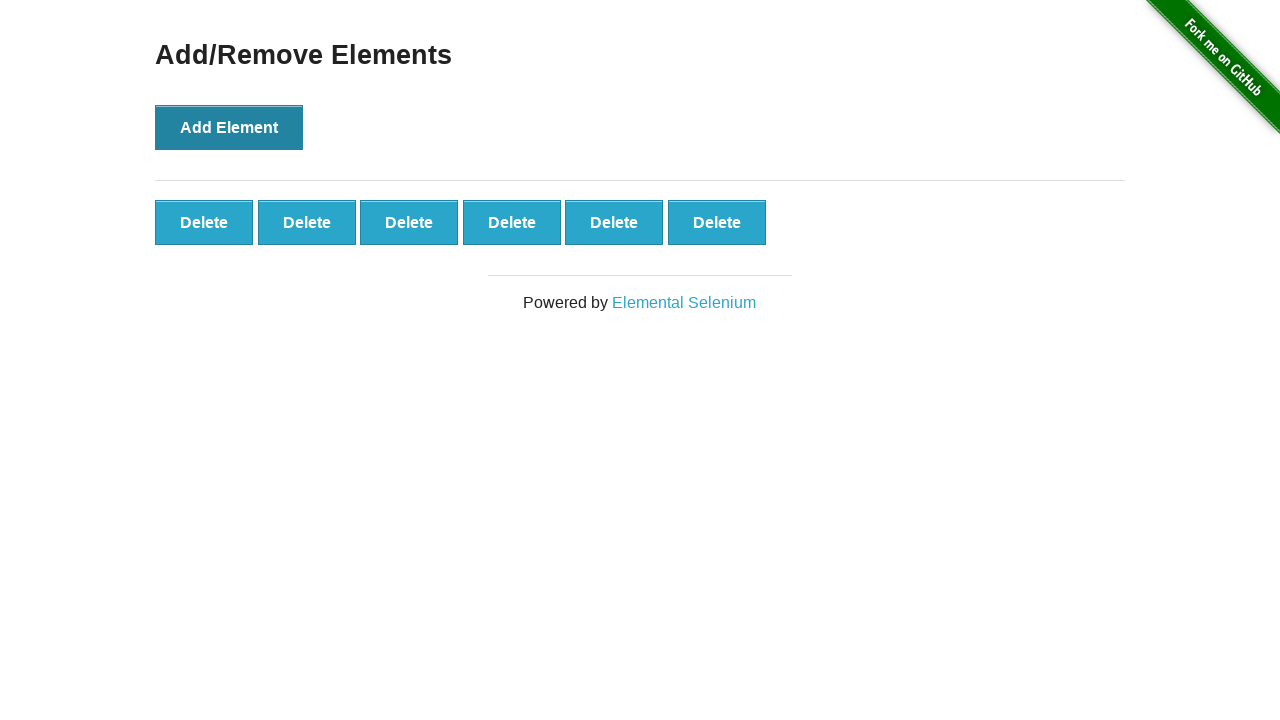

Clicked 'Add Element' button (iteration 7/100) at (229, 127) on button[onclick='addElement()']
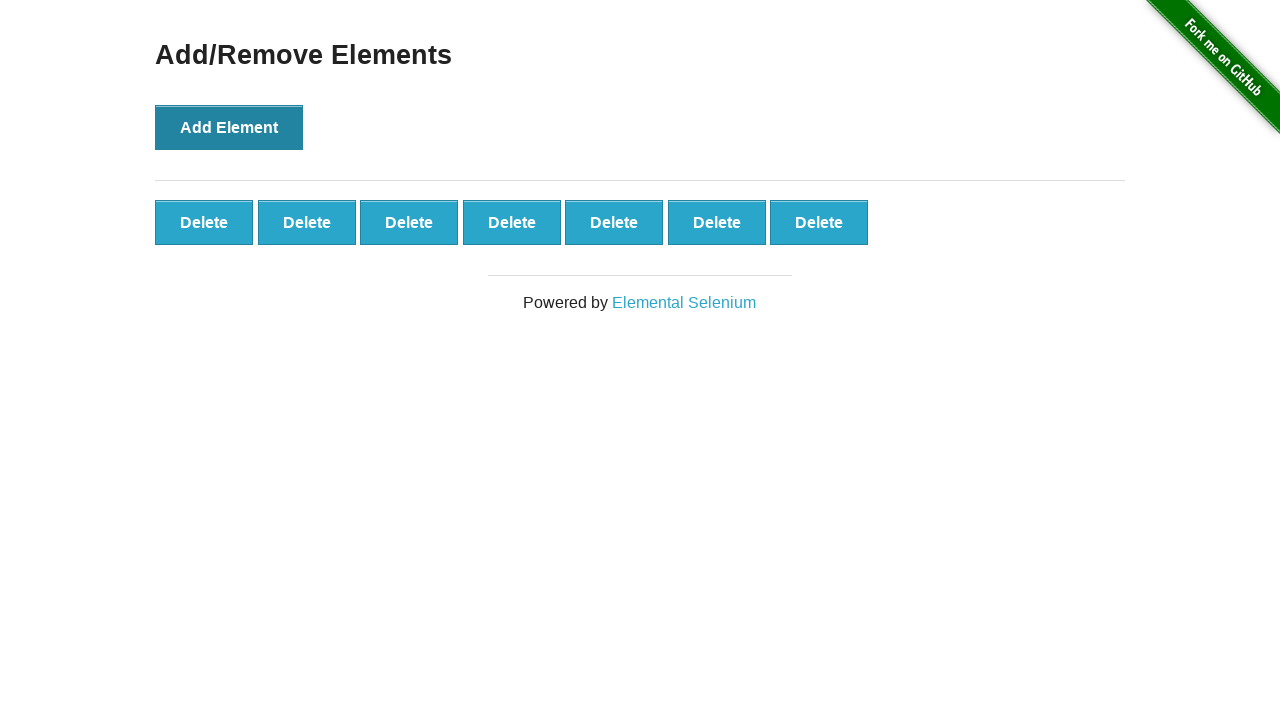

Clicked 'Add Element' button (iteration 8/100) at (229, 127) on button[onclick='addElement()']
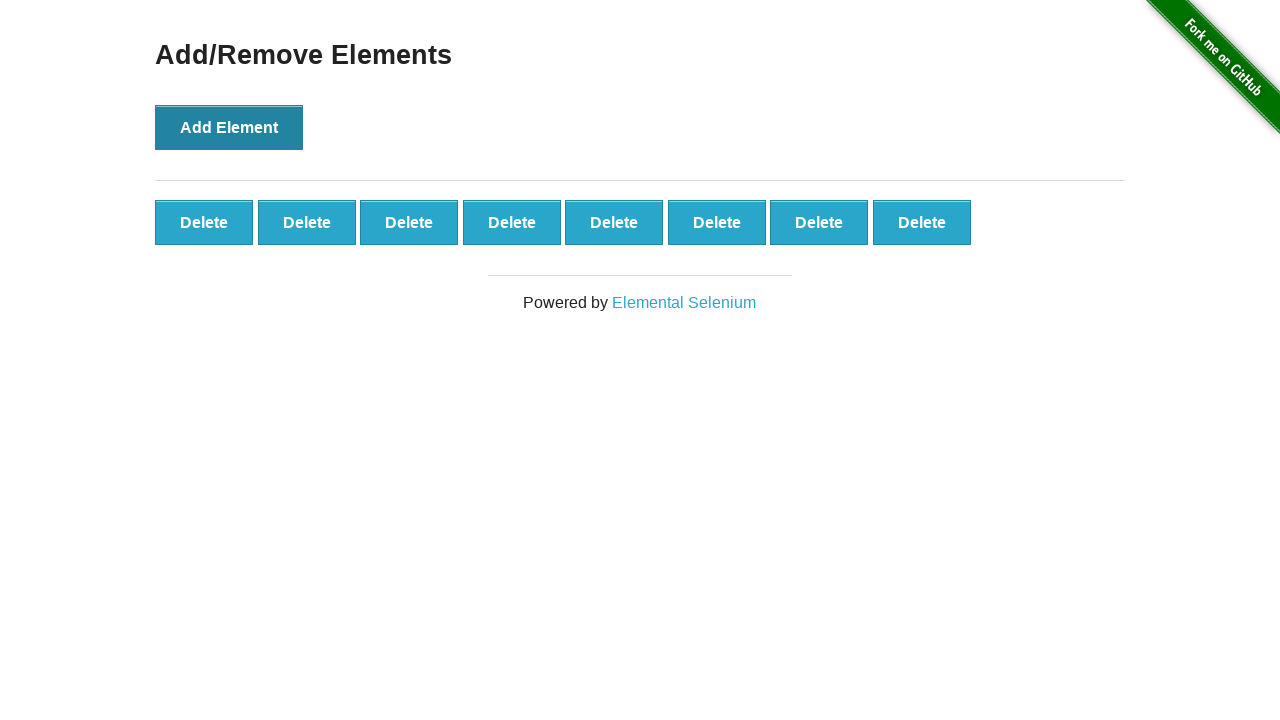

Clicked 'Add Element' button (iteration 9/100) at (229, 127) on button[onclick='addElement()']
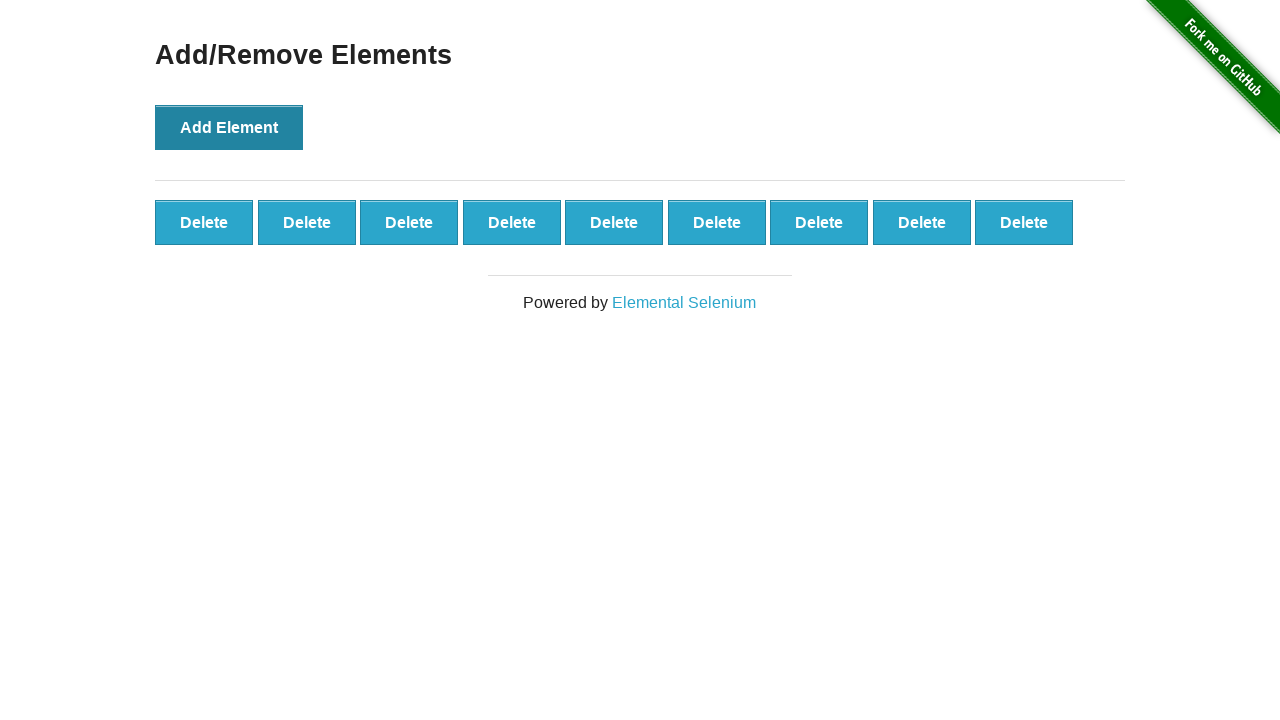

Clicked 'Add Element' button (iteration 10/100) at (229, 127) on button[onclick='addElement()']
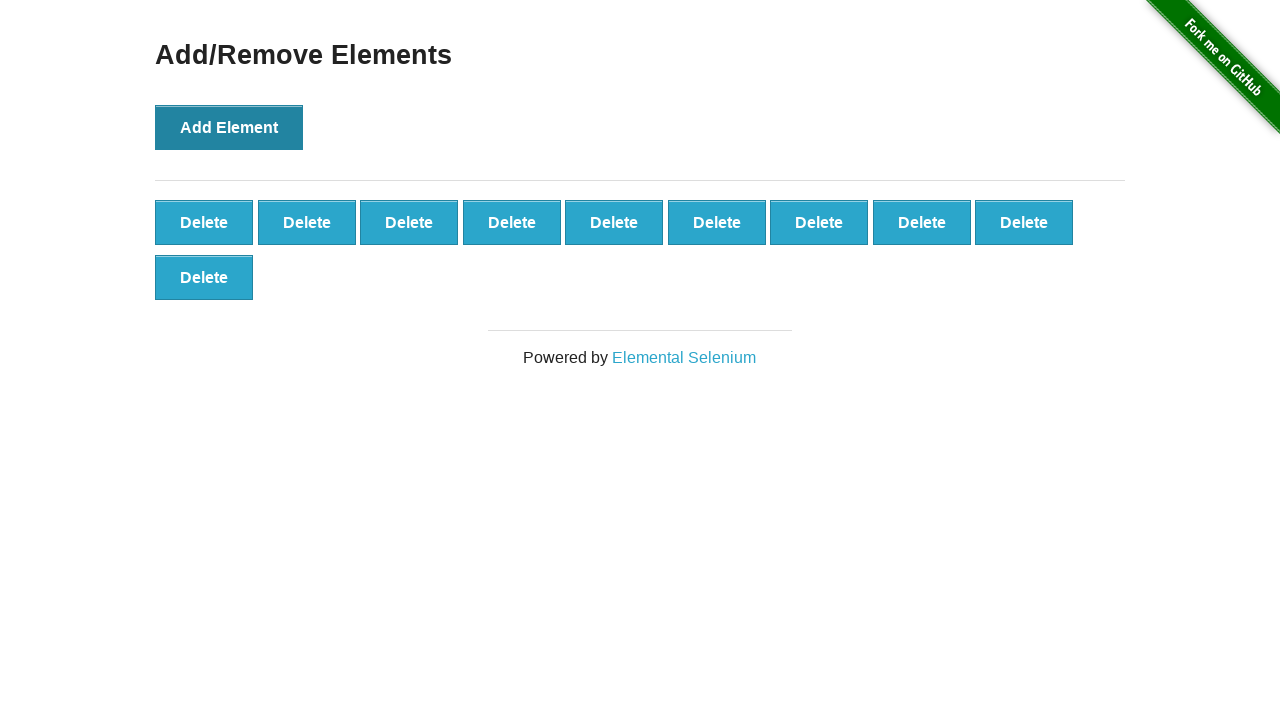

Clicked 'Add Element' button (iteration 11/100) at (229, 127) on button[onclick='addElement()']
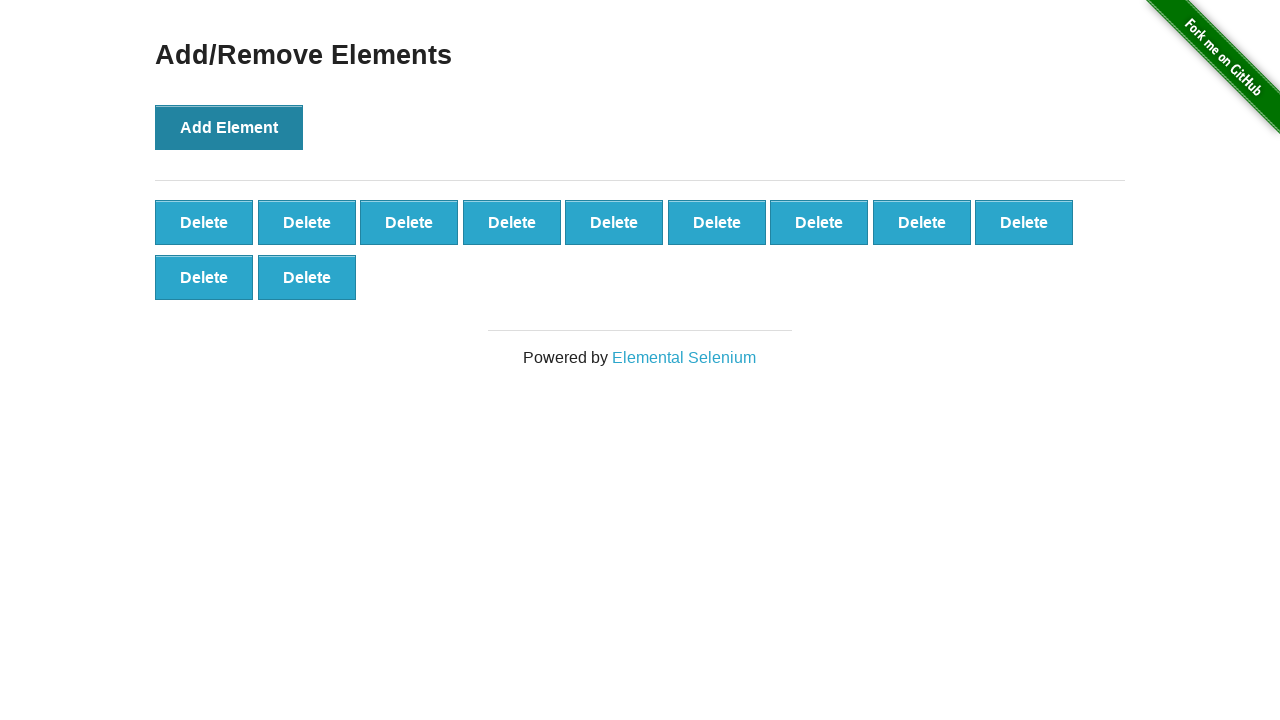

Clicked 'Add Element' button (iteration 12/100) at (229, 127) on button[onclick='addElement()']
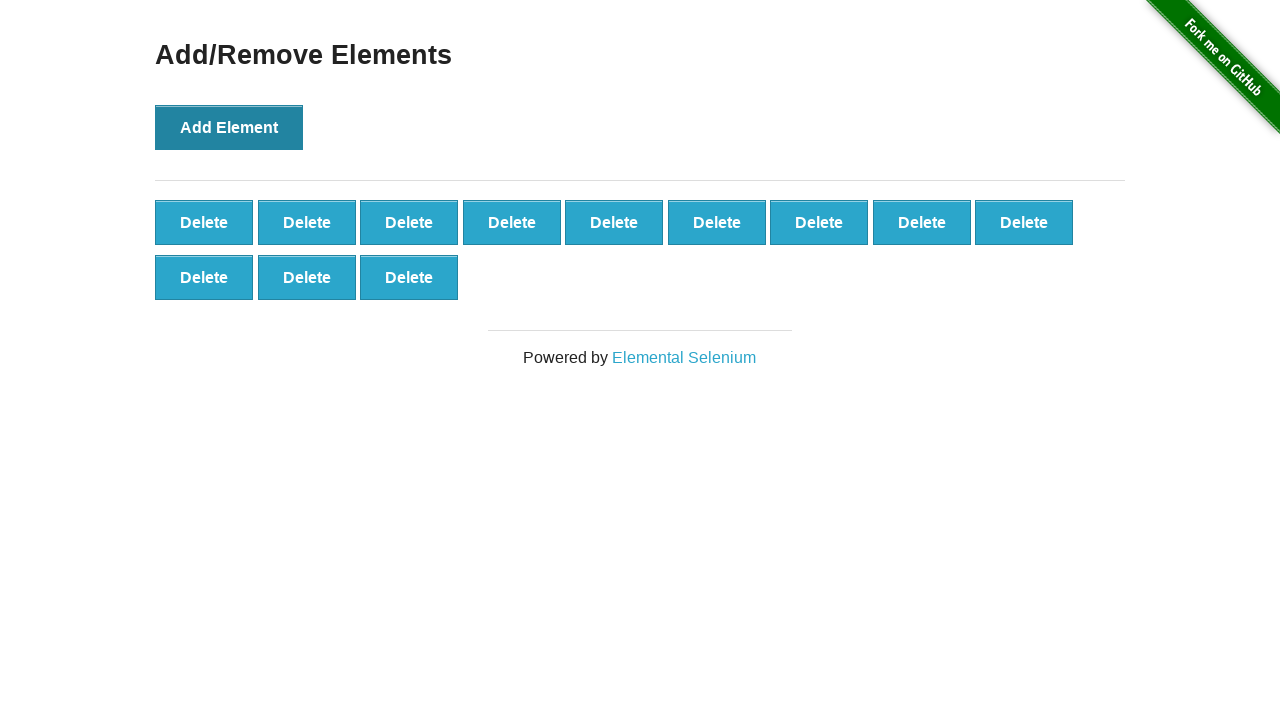

Clicked 'Add Element' button (iteration 13/100) at (229, 127) on button[onclick='addElement()']
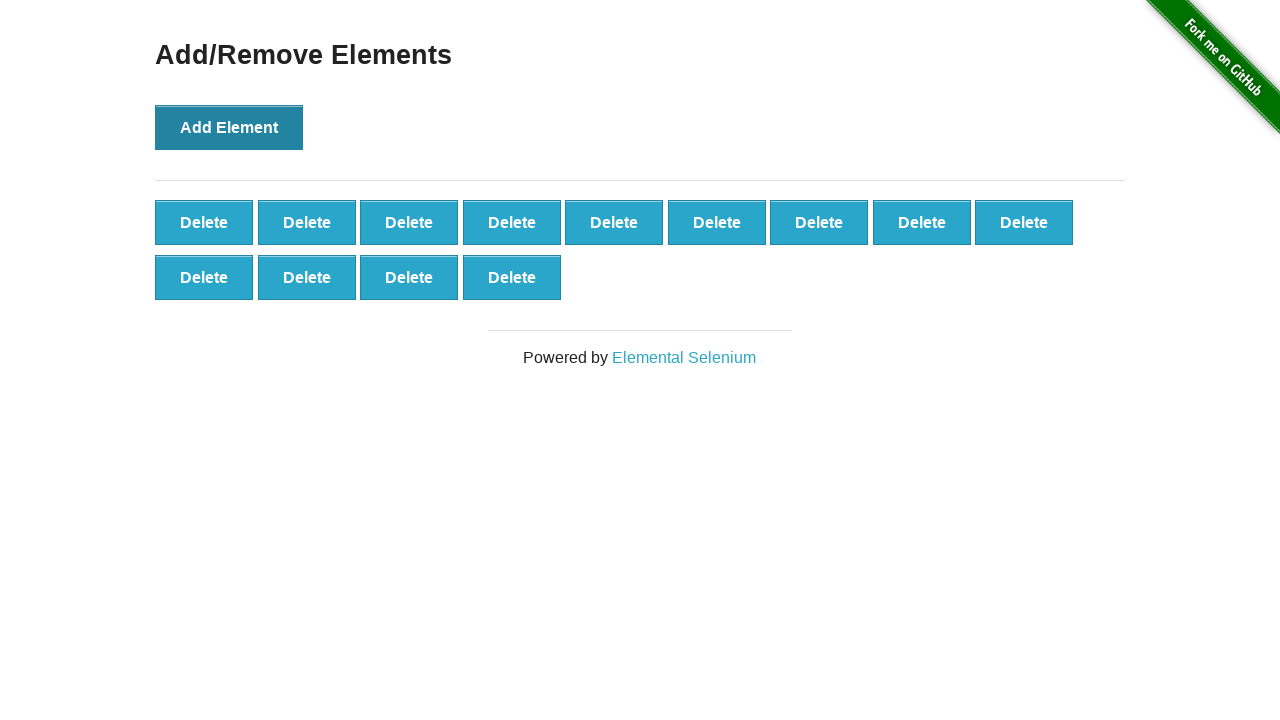

Clicked 'Add Element' button (iteration 14/100) at (229, 127) on button[onclick='addElement()']
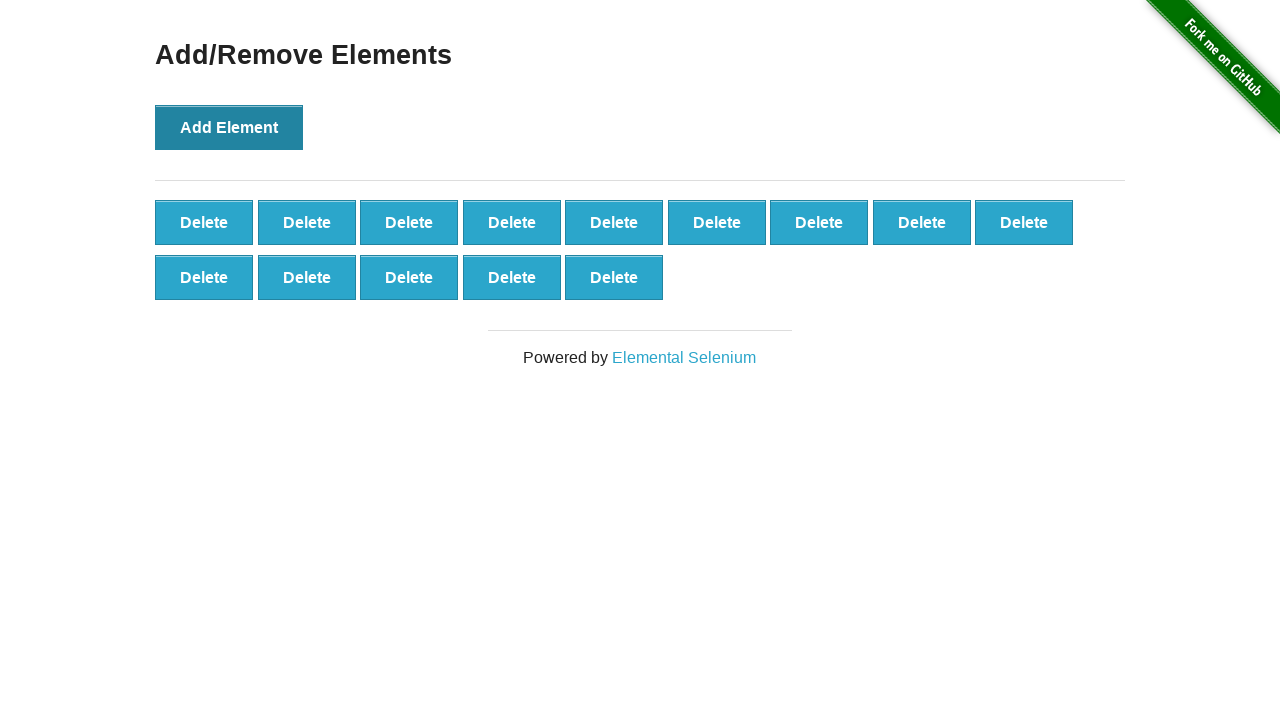

Clicked 'Add Element' button (iteration 15/100) at (229, 127) on button[onclick='addElement()']
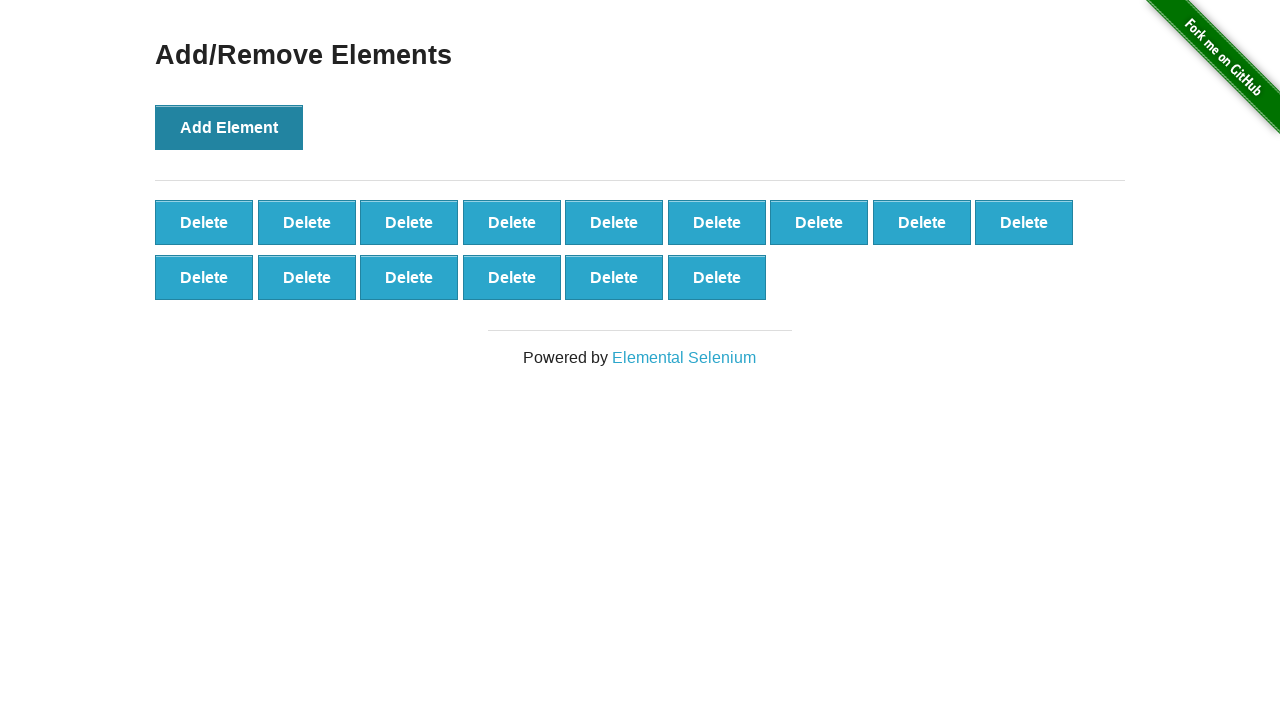

Clicked 'Add Element' button (iteration 16/100) at (229, 127) on button[onclick='addElement()']
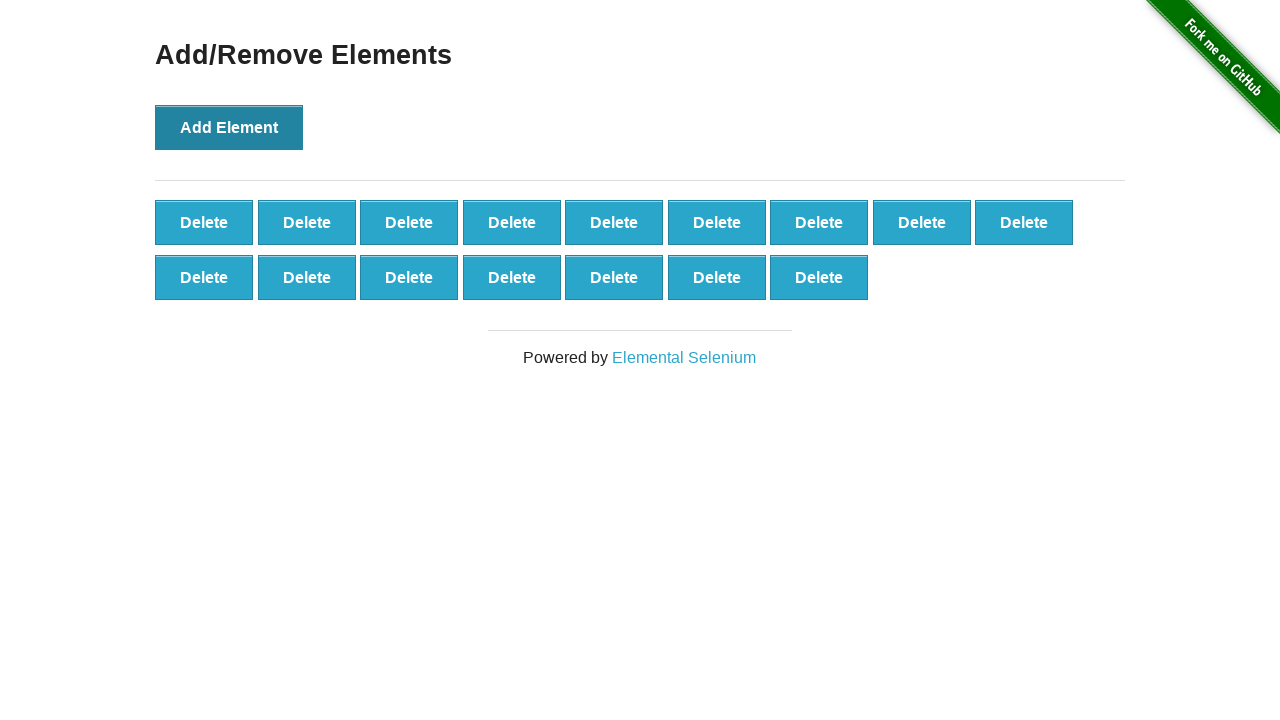

Clicked 'Add Element' button (iteration 17/100) at (229, 127) on button[onclick='addElement()']
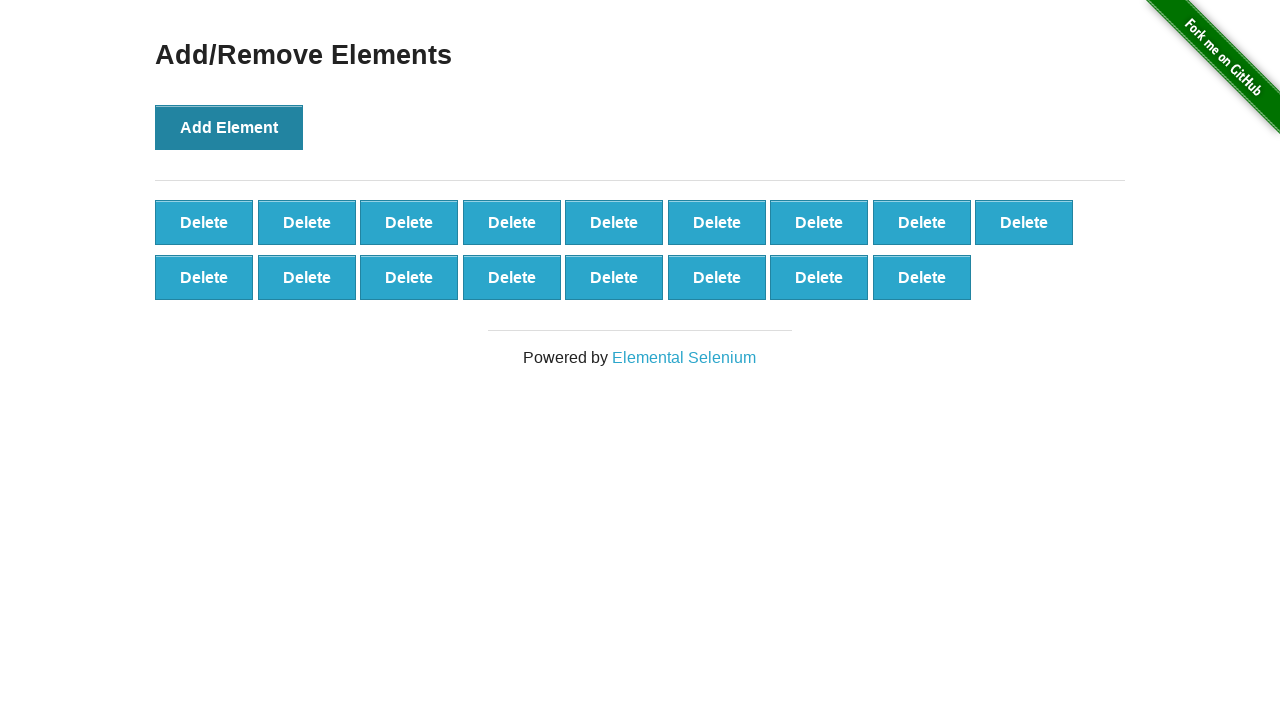

Clicked 'Add Element' button (iteration 18/100) at (229, 127) on button[onclick='addElement()']
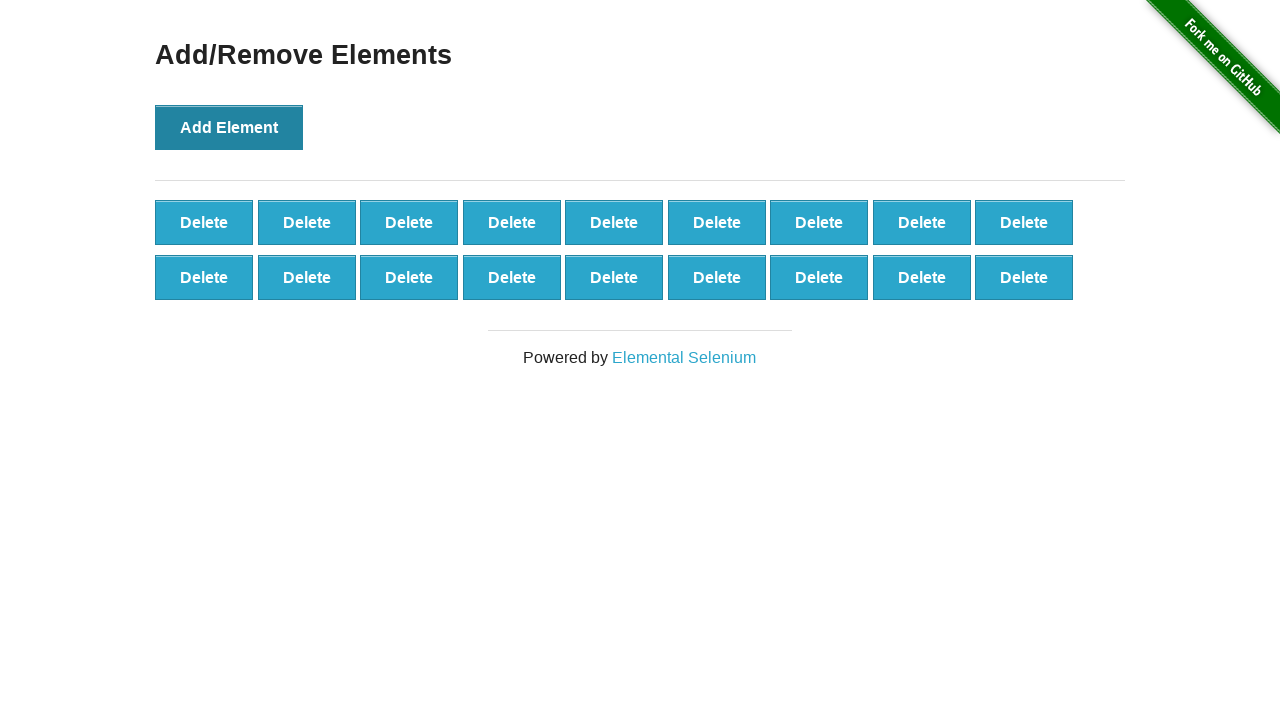

Clicked 'Add Element' button (iteration 19/100) at (229, 127) on button[onclick='addElement()']
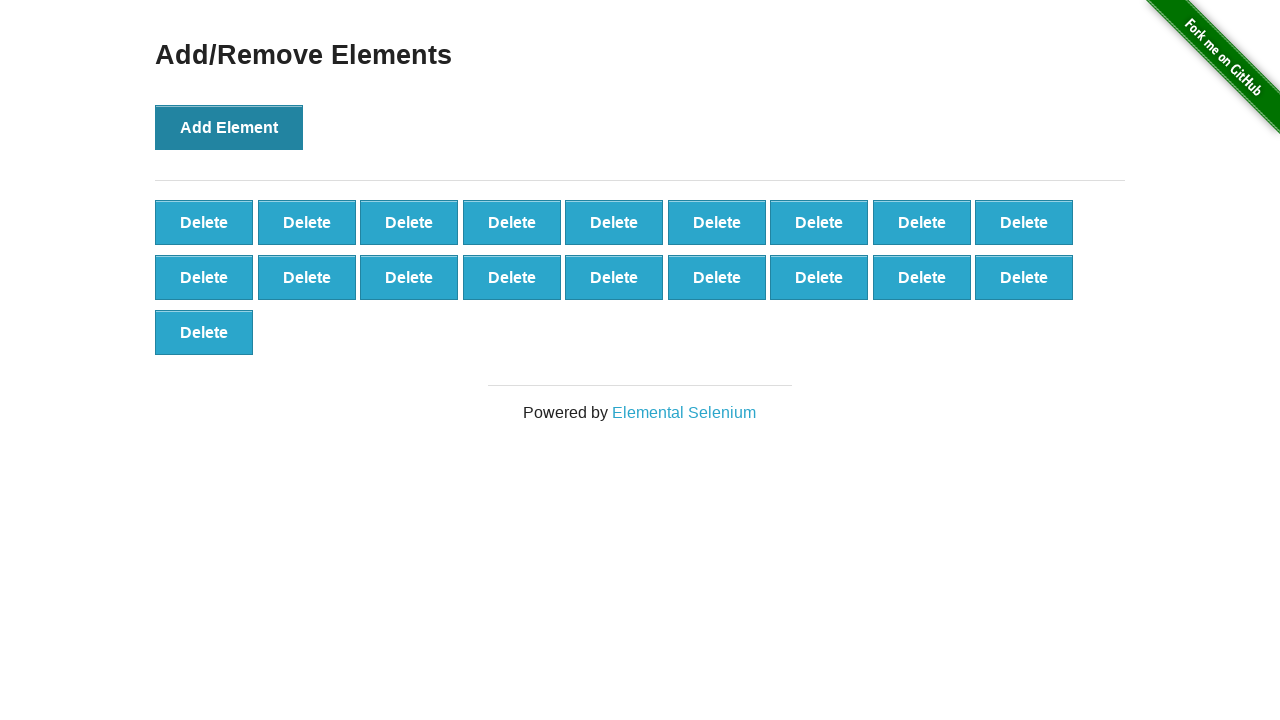

Clicked 'Add Element' button (iteration 20/100) at (229, 127) on button[onclick='addElement()']
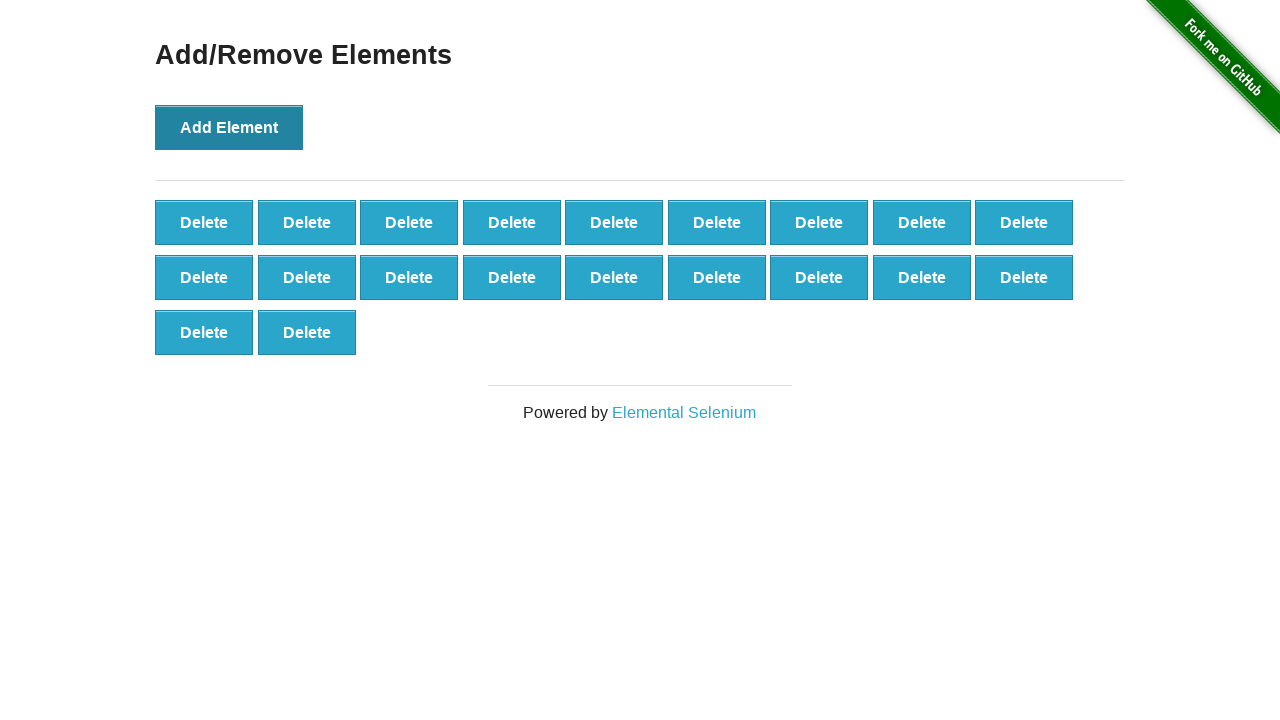

Clicked 'Add Element' button (iteration 21/100) at (229, 127) on button[onclick='addElement()']
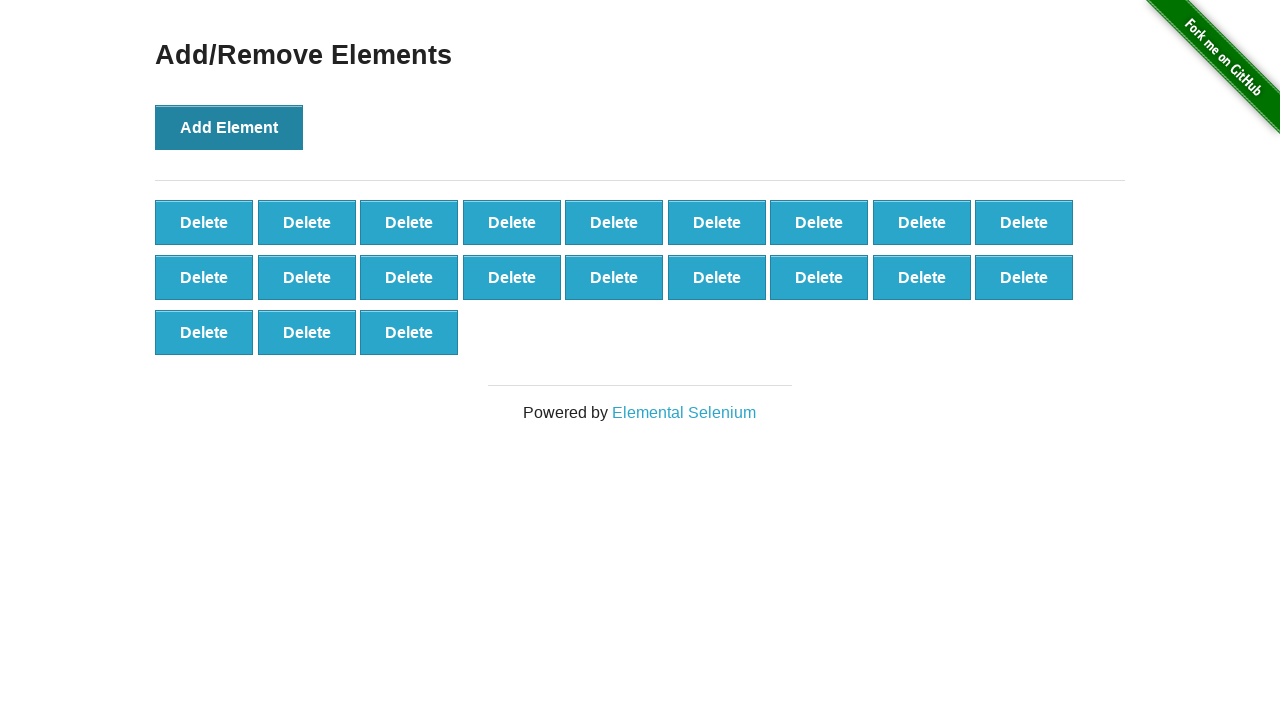

Clicked 'Add Element' button (iteration 22/100) at (229, 127) on button[onclick='addElement()']
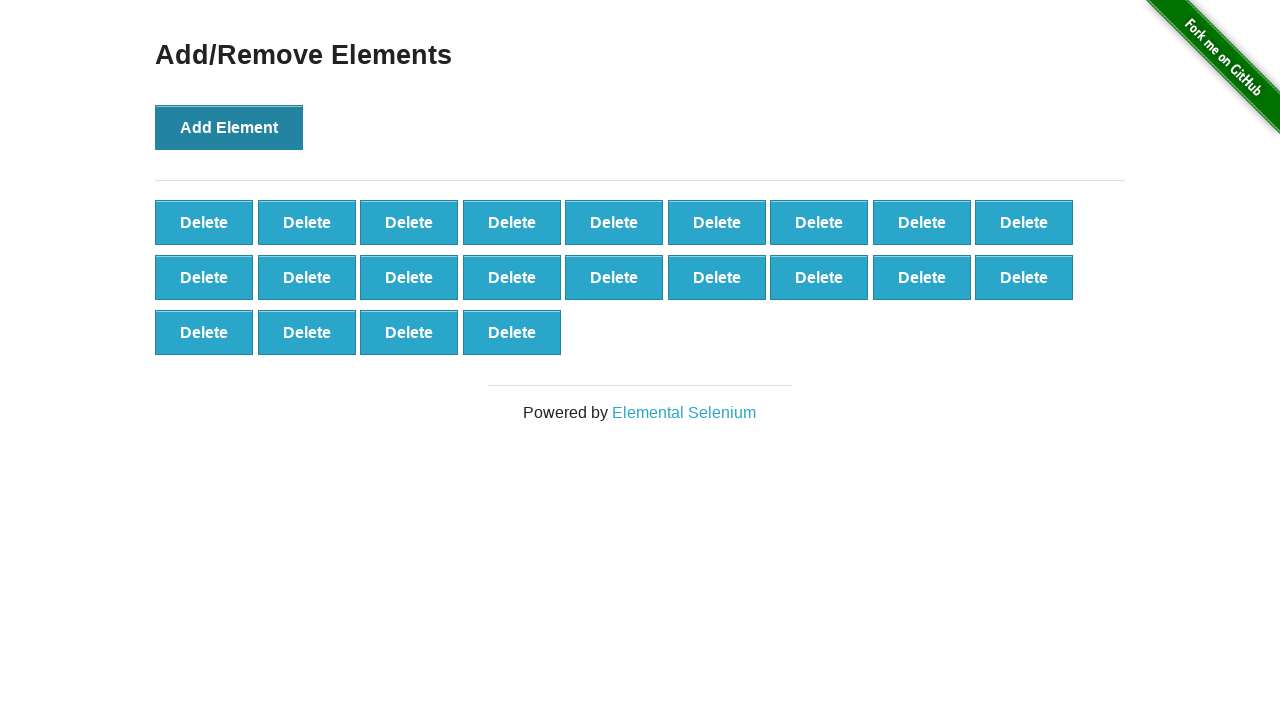

Clicked 'Add Element' button (iteration 23/100) at (229, 127) on button[onclick='addElement()']
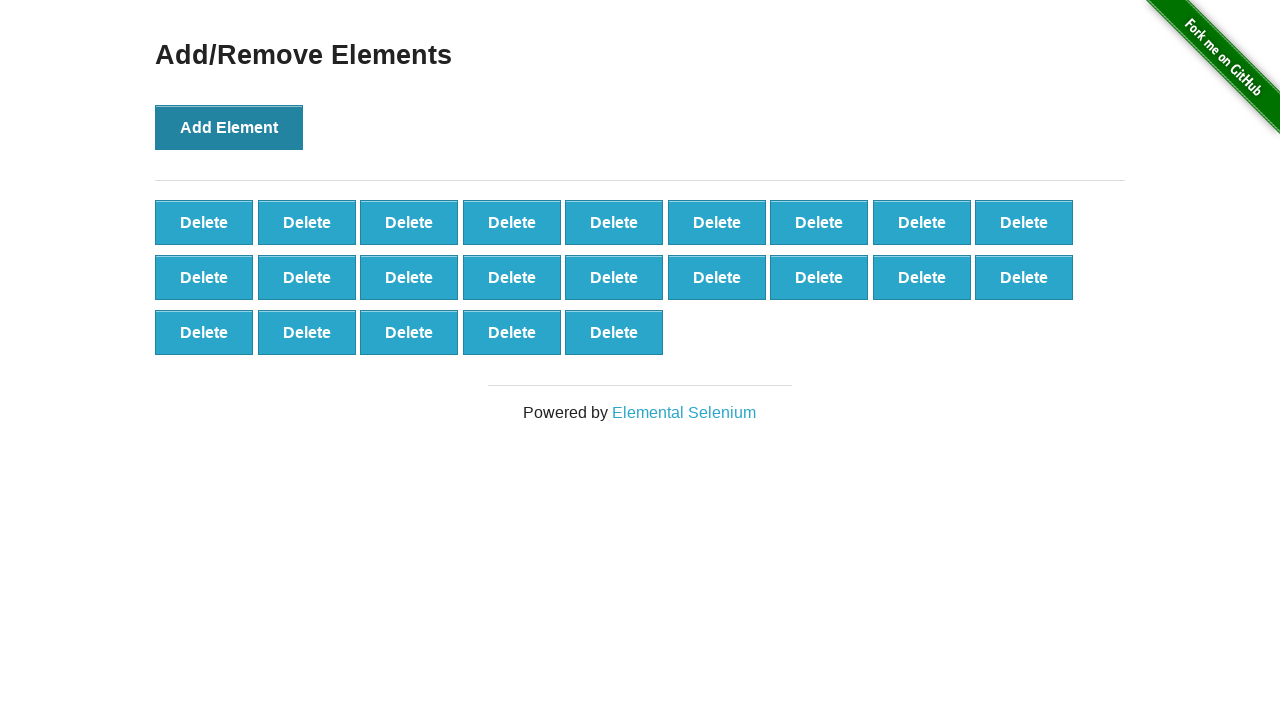

Clicked 'Add Element' button (iteration 24/100) at (229, 127) on button[onclick='addElement()']
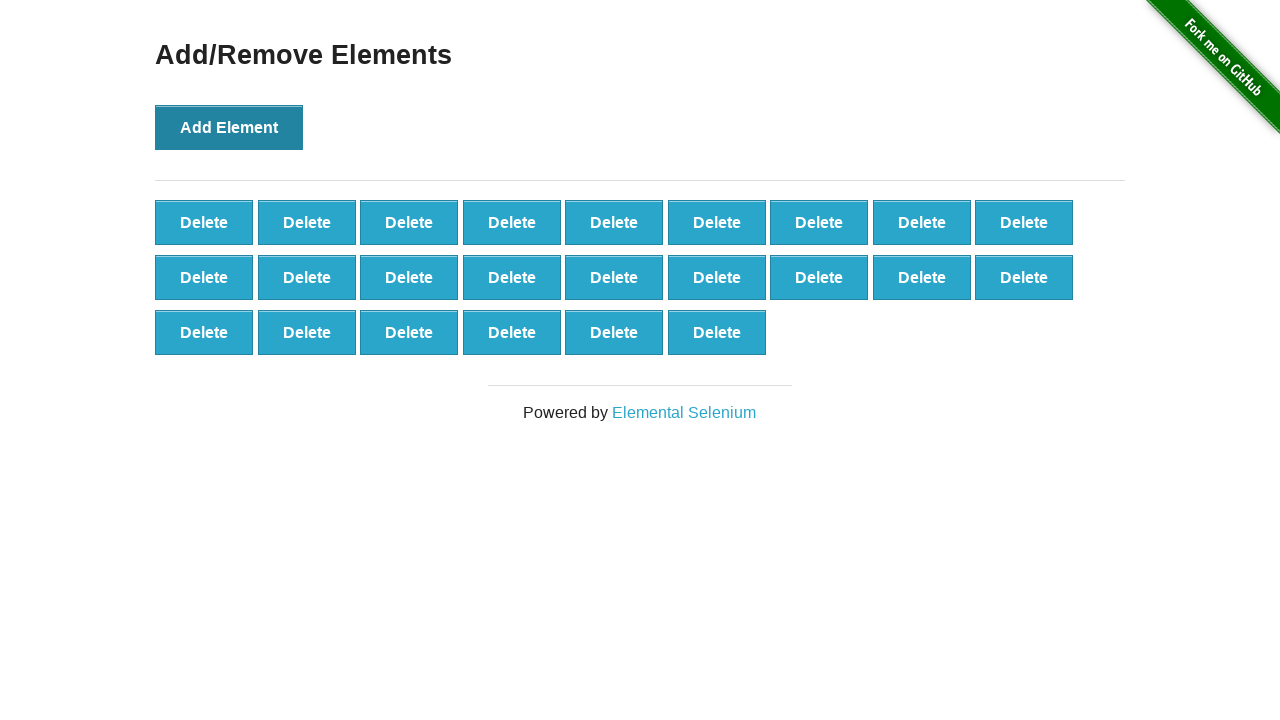

Clicked 'Add Element' button (iteration 25/100) at (229, 127) on button[onclick='addElement()']
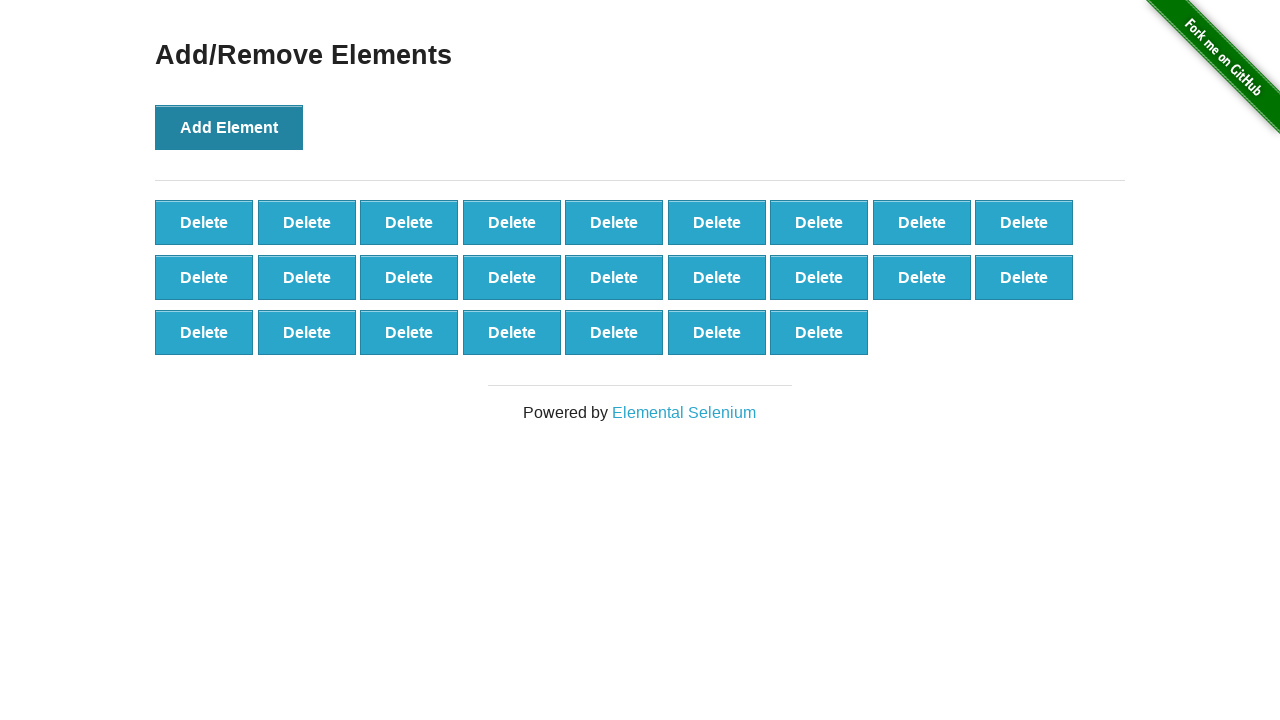

Clicked 'Add Element' button (iteration 26/100) at (229, 127) on button[onclick='addElement()']
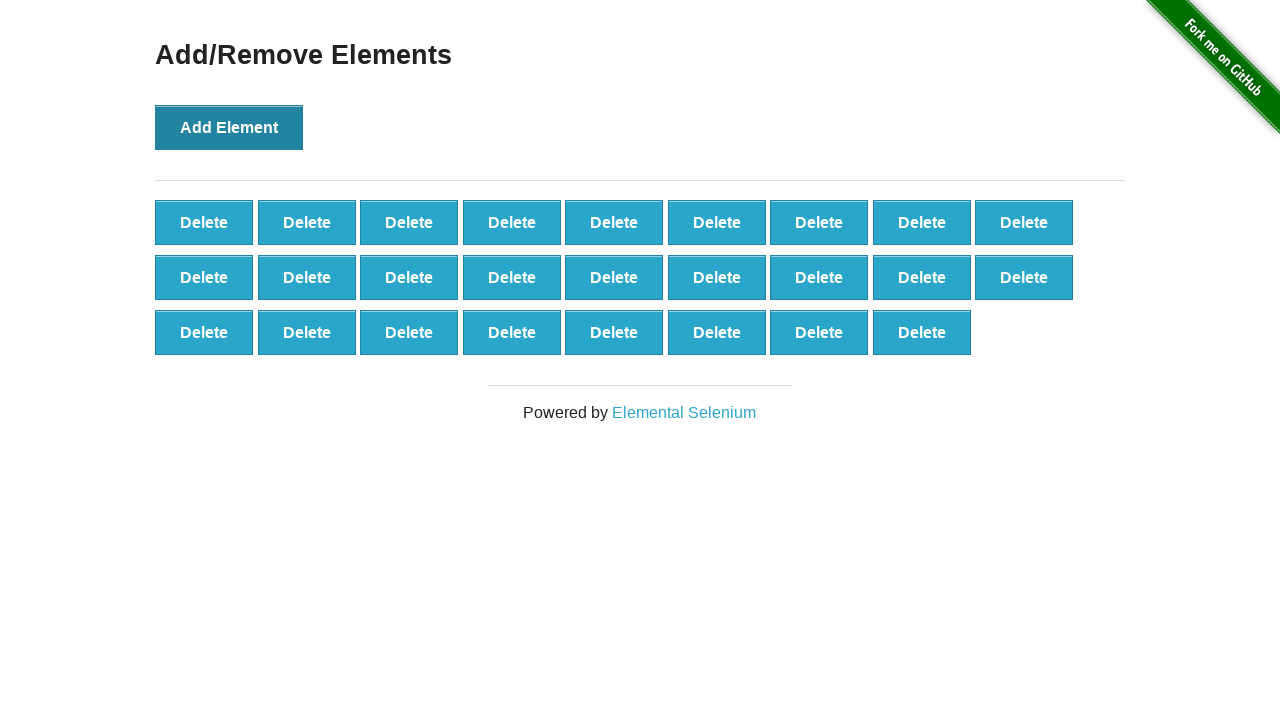

Clicked 'Add Element' button (iteration 27/100) at (229, 127) on button[onclick='addElement()']
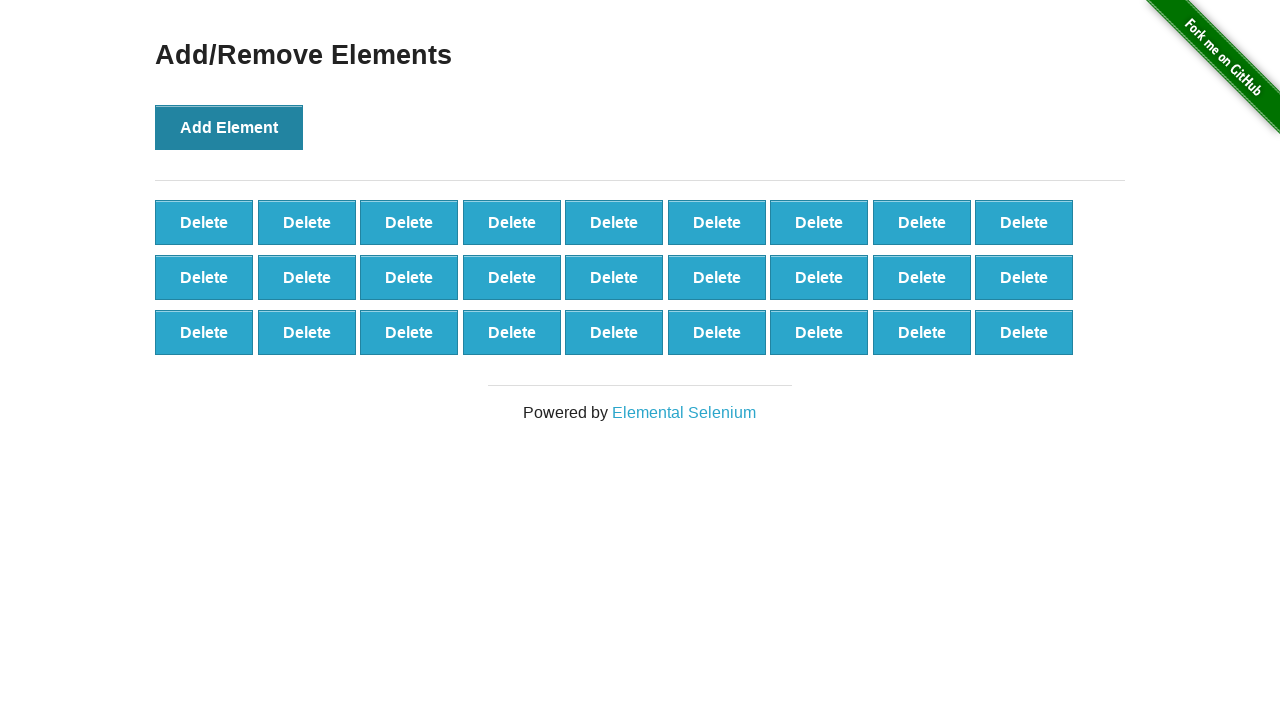

Clicked 'Add Element' button (iteration 28/100) at (229, 127) on button[onclick='addElement()']
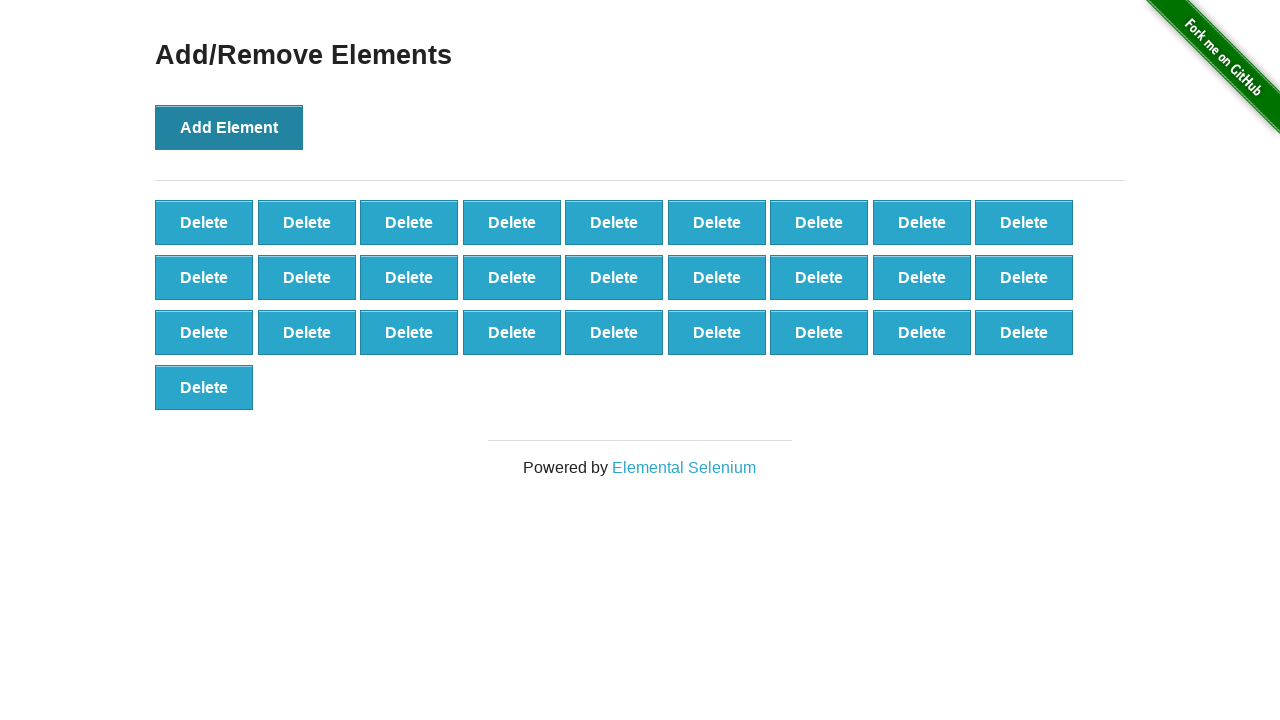

Clicked 'Add Element' button (iteration 29/100) at (229, 127) on button[onclick='addElement()']
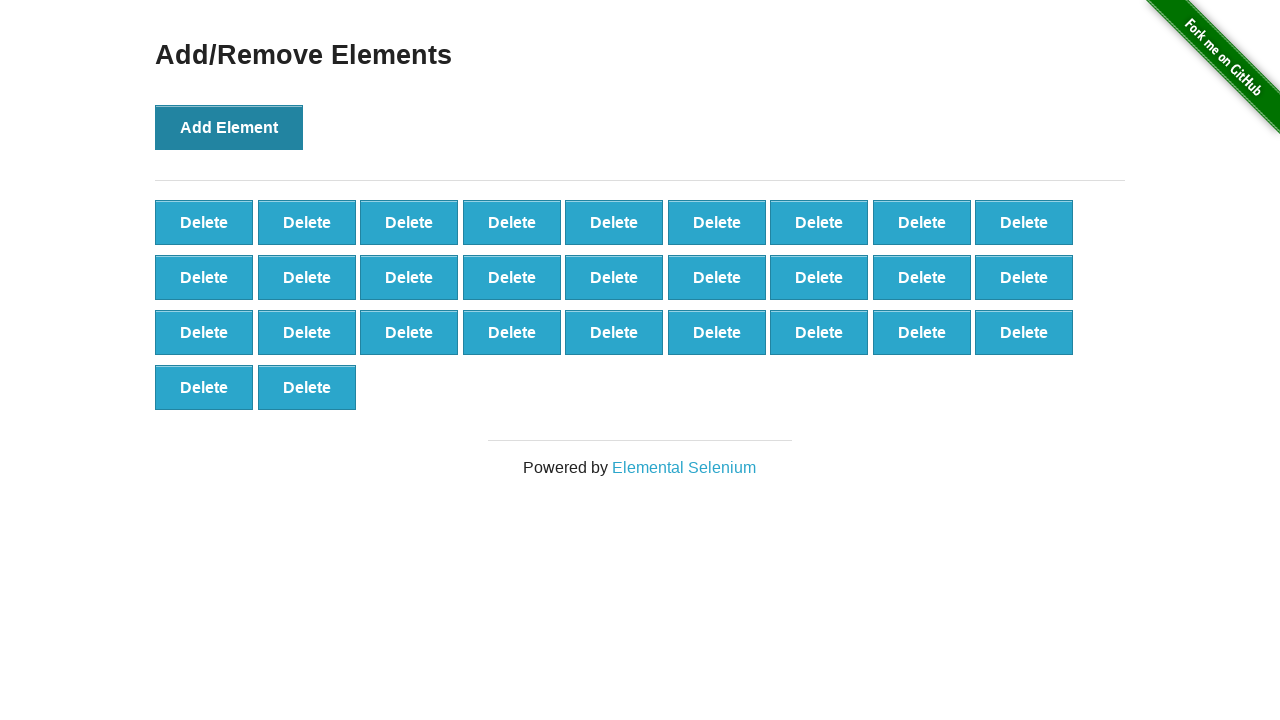

Clicked 'Add Element' button (iteration 30/100) at (229, 127) on button[onclick='addElement()']
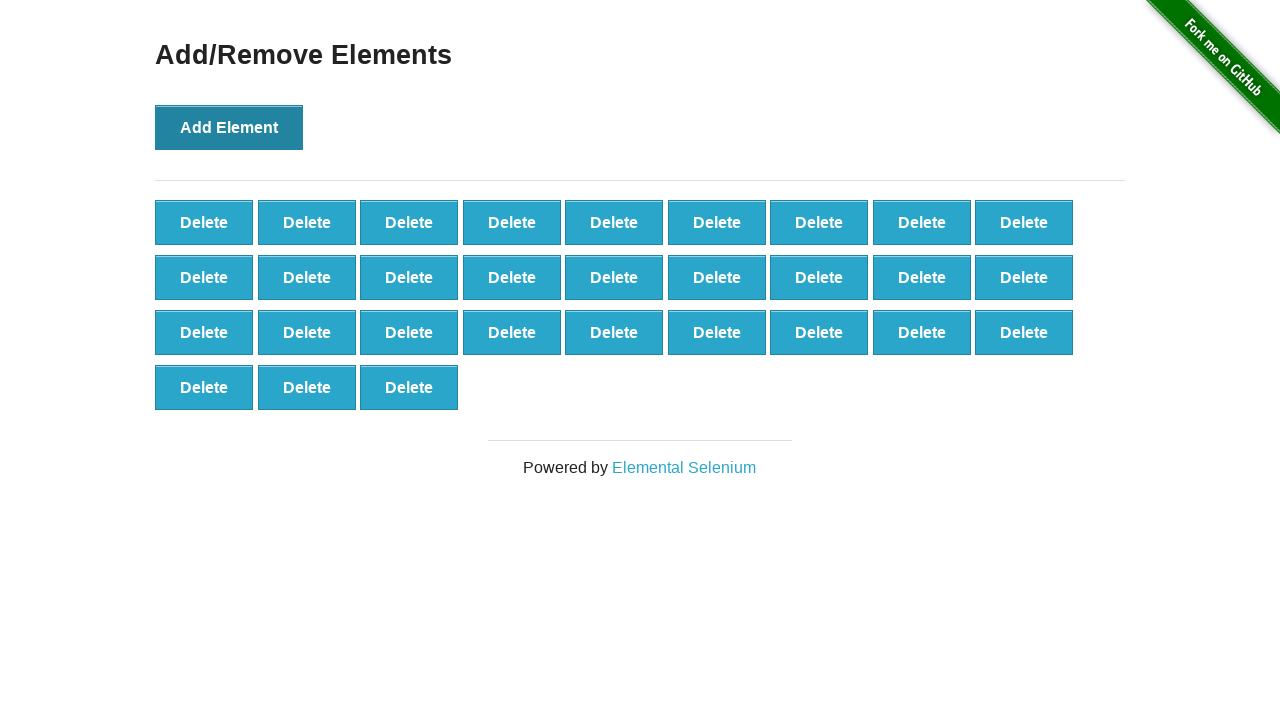

Clicked 'Add Element' button (iteration 31/100) at (229, 127) on button[onclick='addElement()']
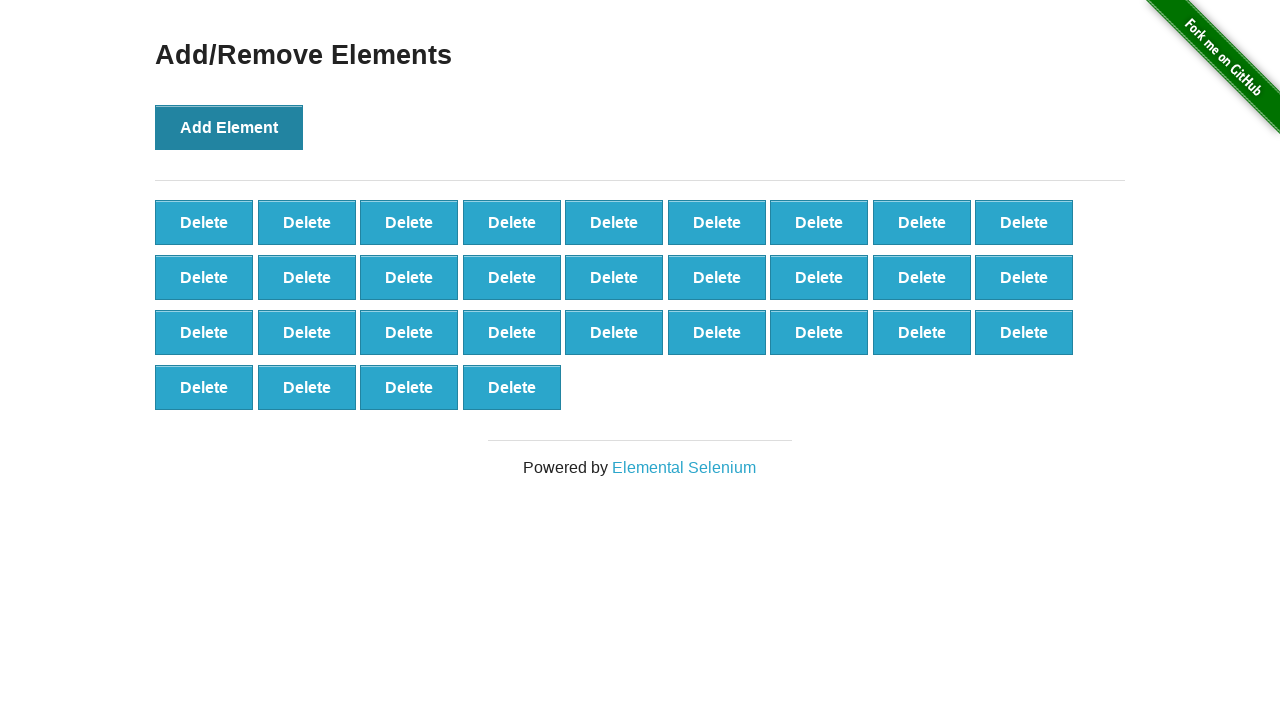

Clicked 'Add Element' button (iteration 32/100) at (229, 127) on button[onclick='addElement()']
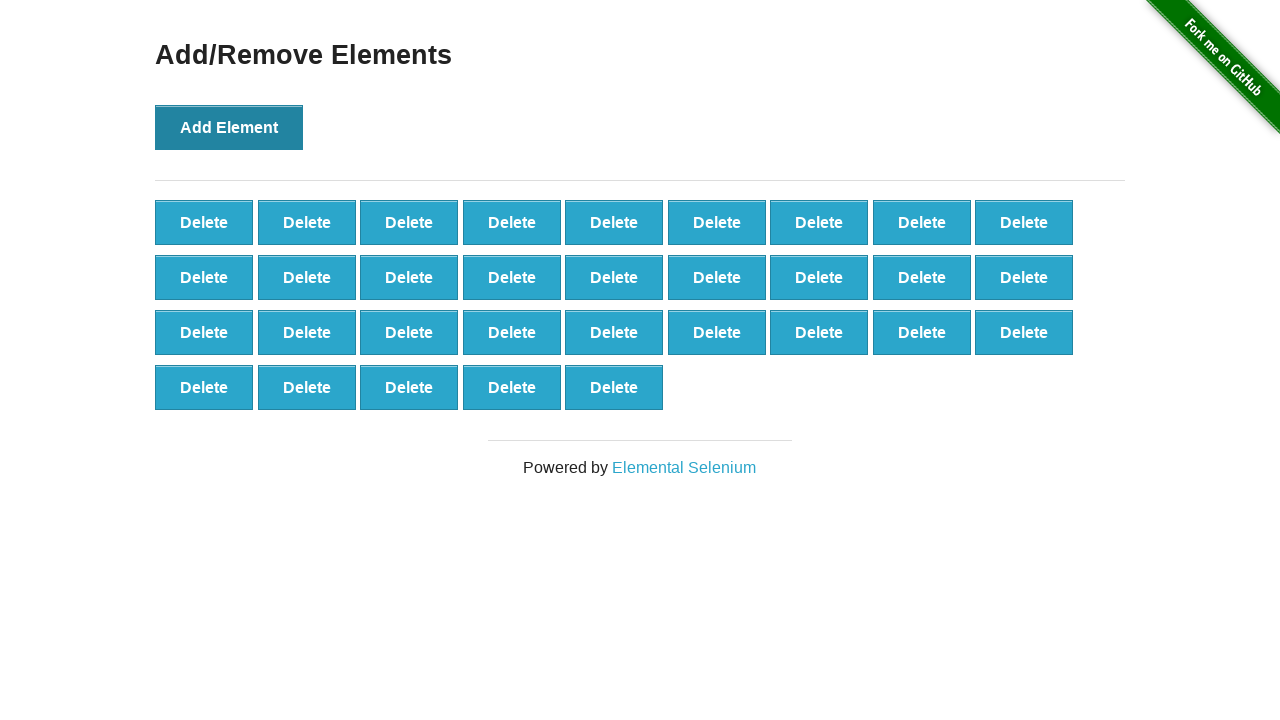

Clicked 'Add Element' button (iteration 33/100) at (229, 127) on button[onclick='addElement()']
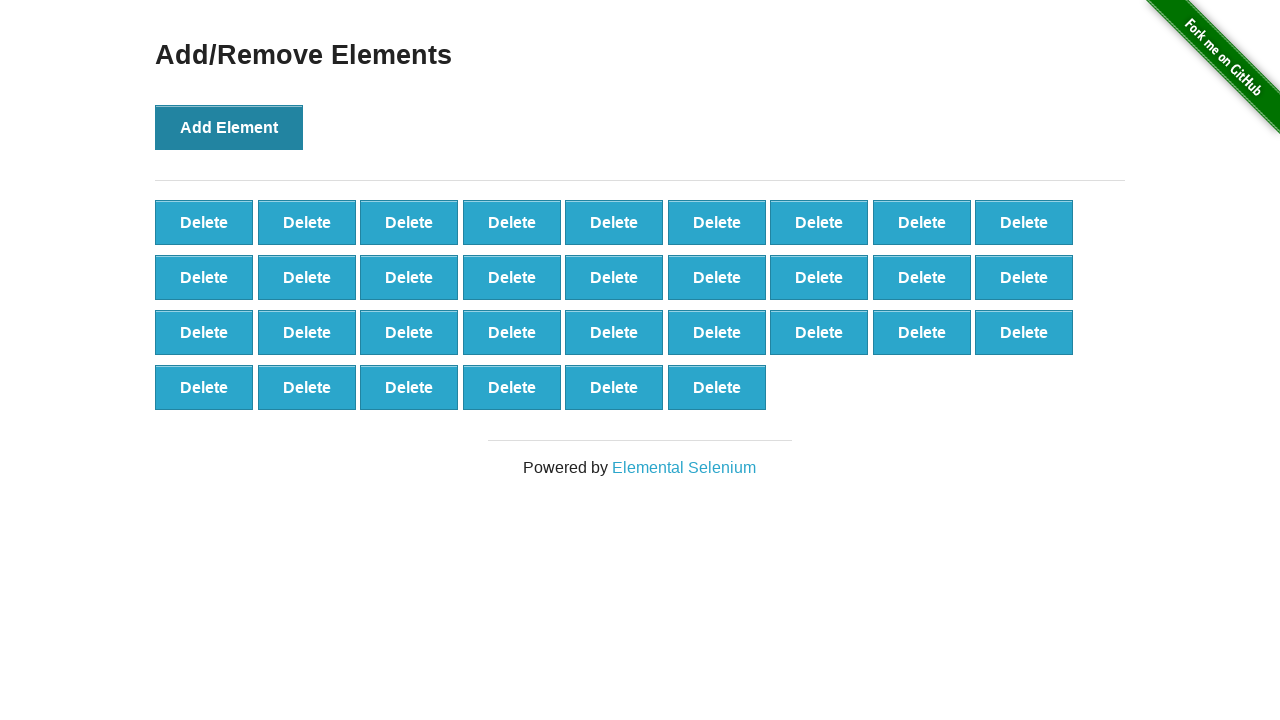

Clicked 'Add Element' button (iteration 34/100) at (229, 127) on button[onclick='addElement()']
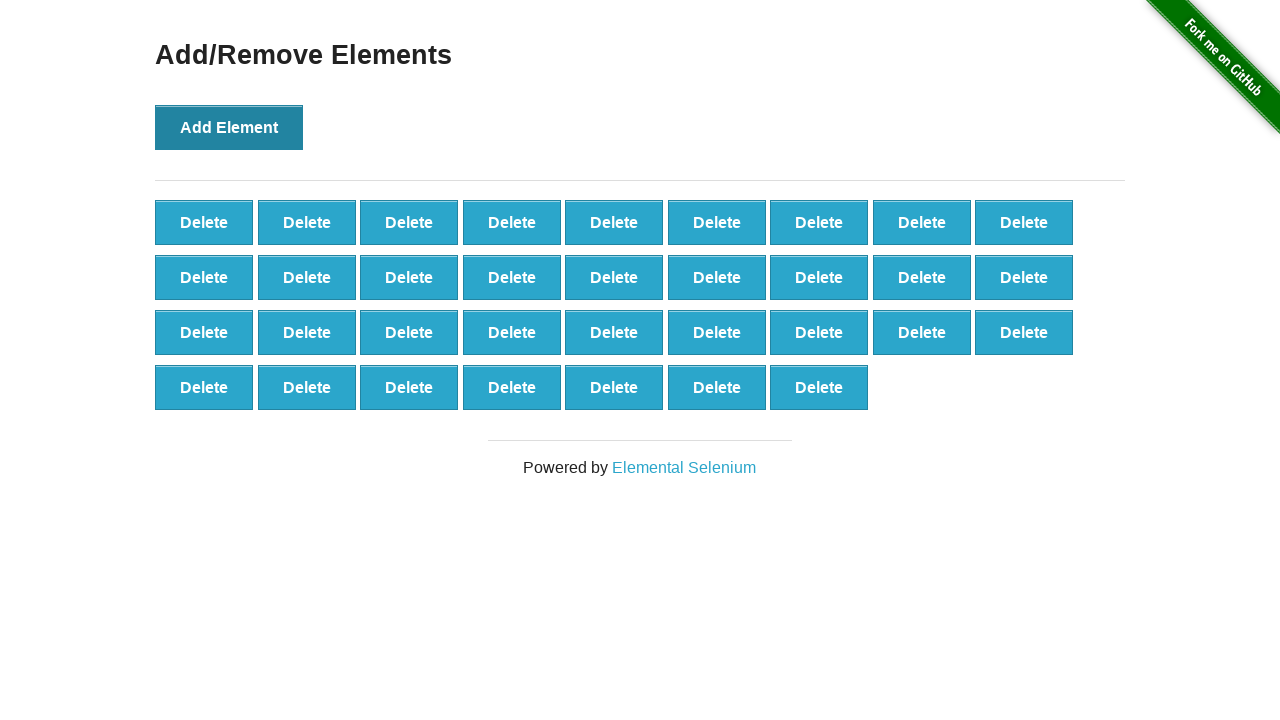

Clicked 'Add Element' button (iteration 35/100) at (229, 127) on button[onclick='addElement()']
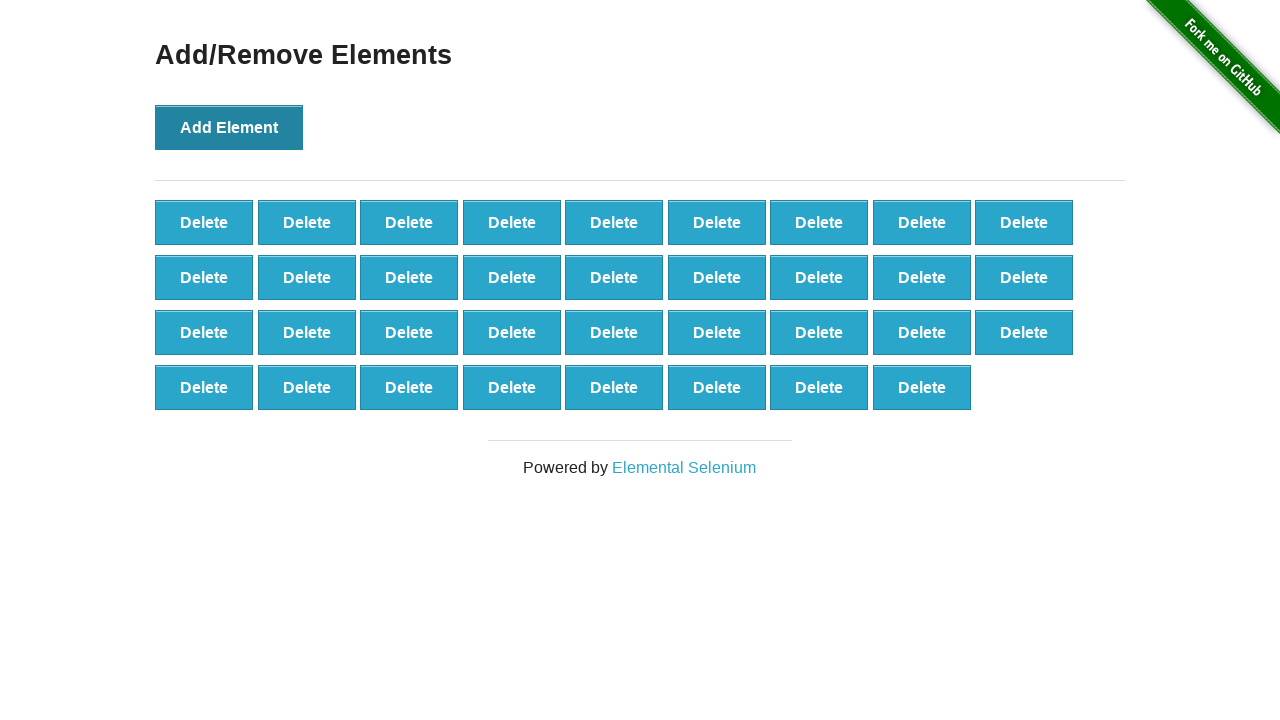

Clicked 'Add Element' button (iteration 36/100) at (229, 127) on button[onclick='addElement()']
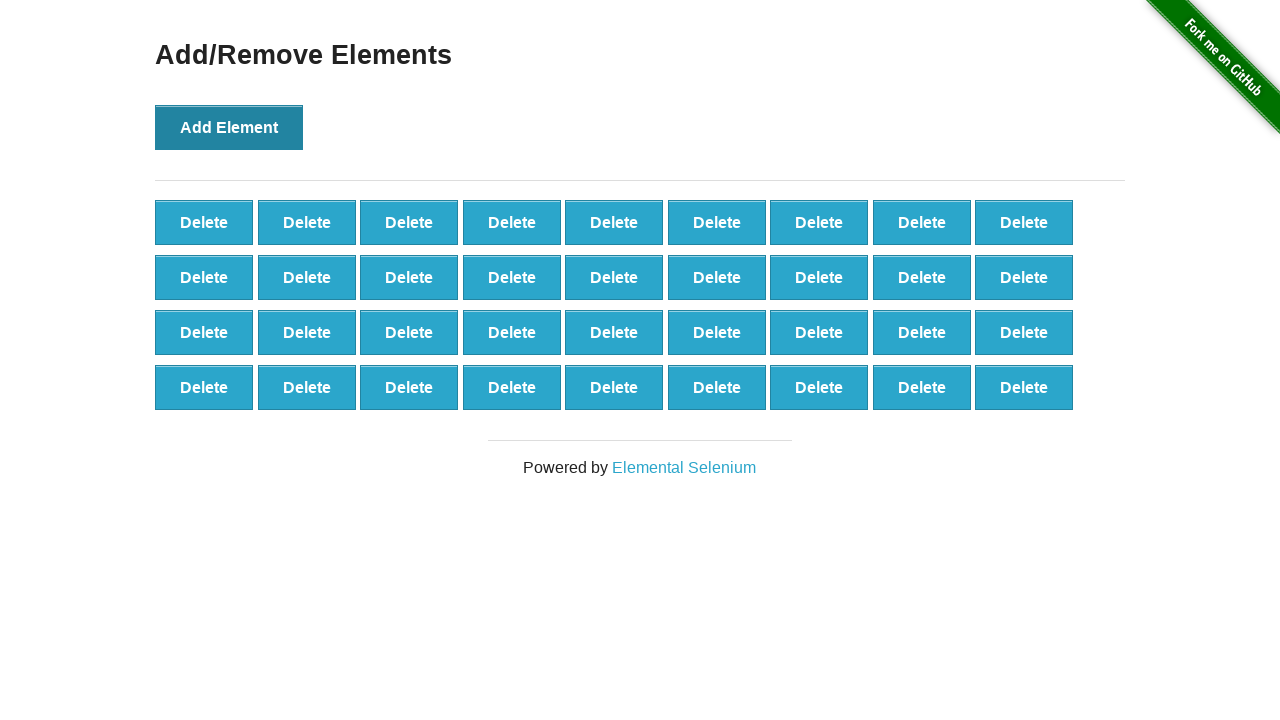

Clicked 'Add Element' button (iteration 37/100) at (229, 127) on button[onclick='addElement()']
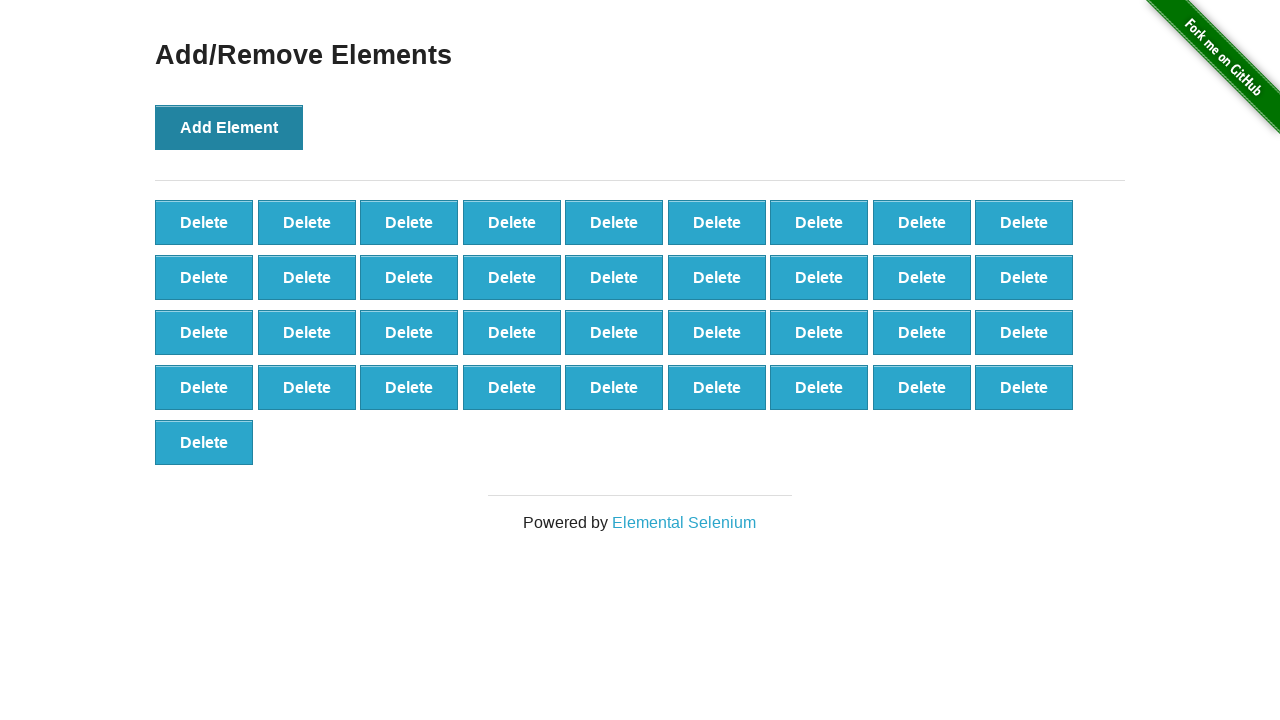

Clicked 'Add Element' button (iteration 38/100) at (229, 127) on button[onclick='addElement()']
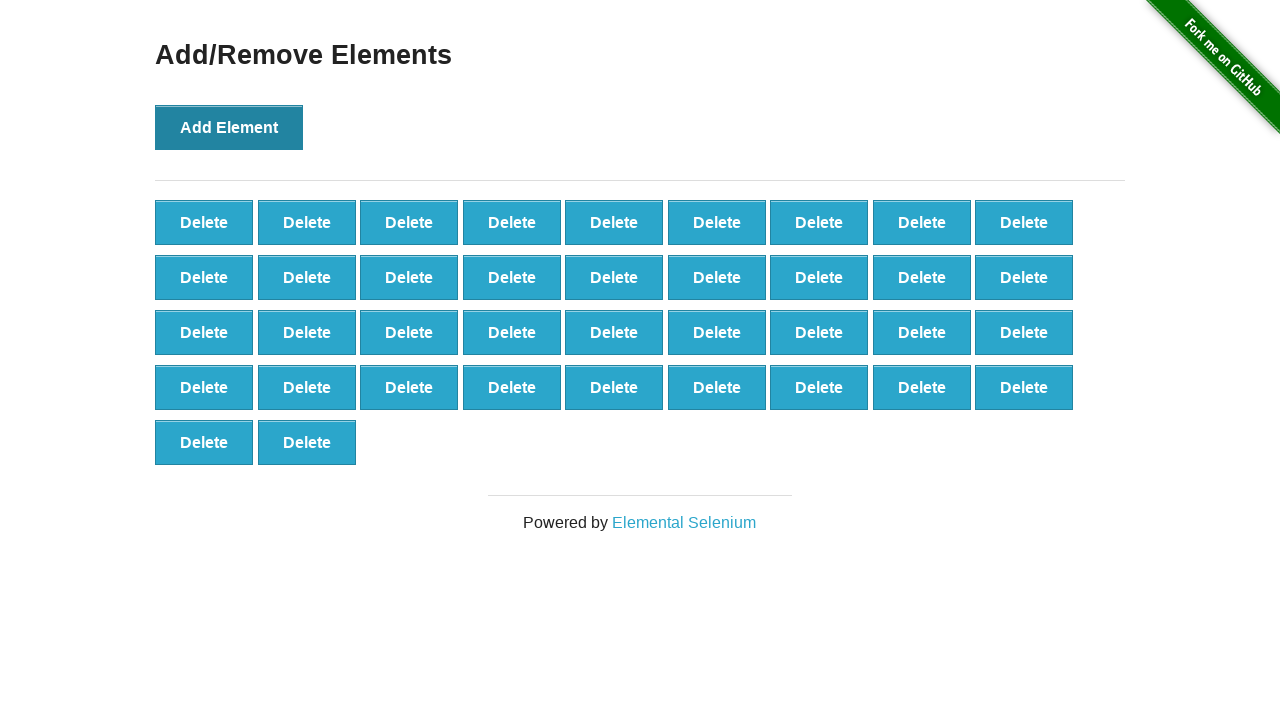

Clicked 'Add Element' button (iteration 39/100) at (229, 127) on button[onclick='addElement()']
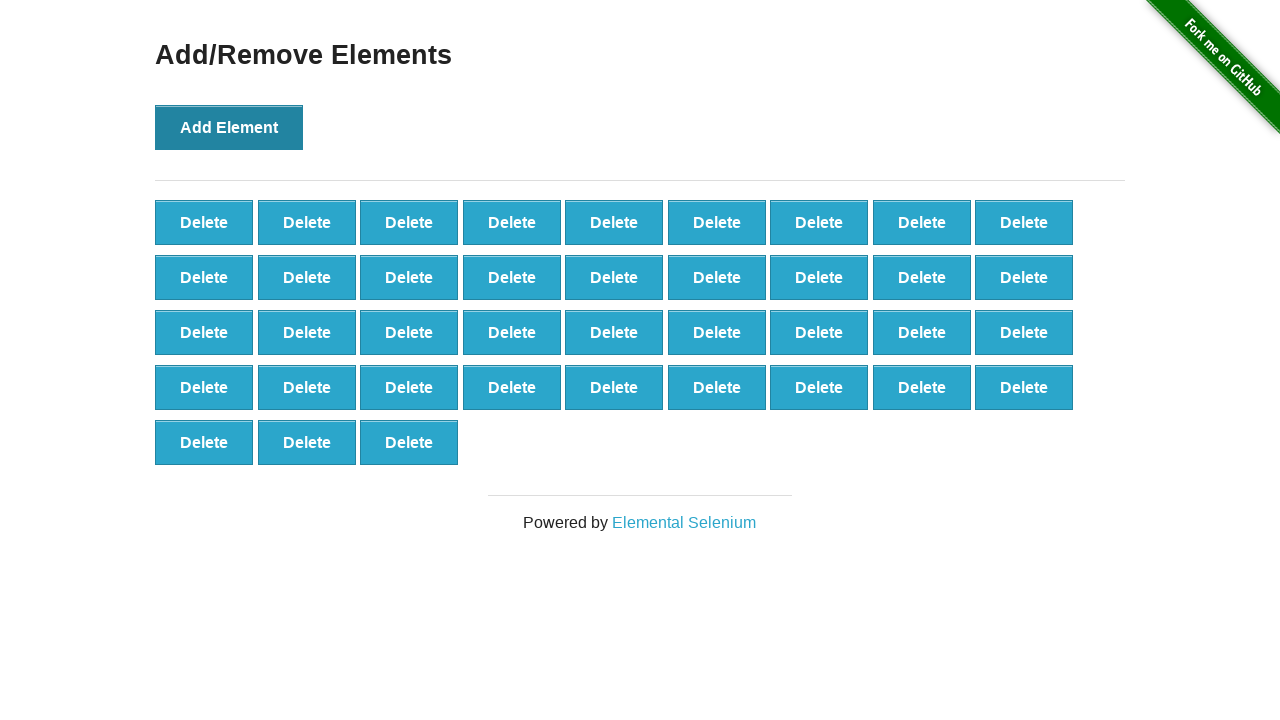

Clicked 'Add Element' button (iteration 40/100) at (229, 127) on button[onclick='addElement()']
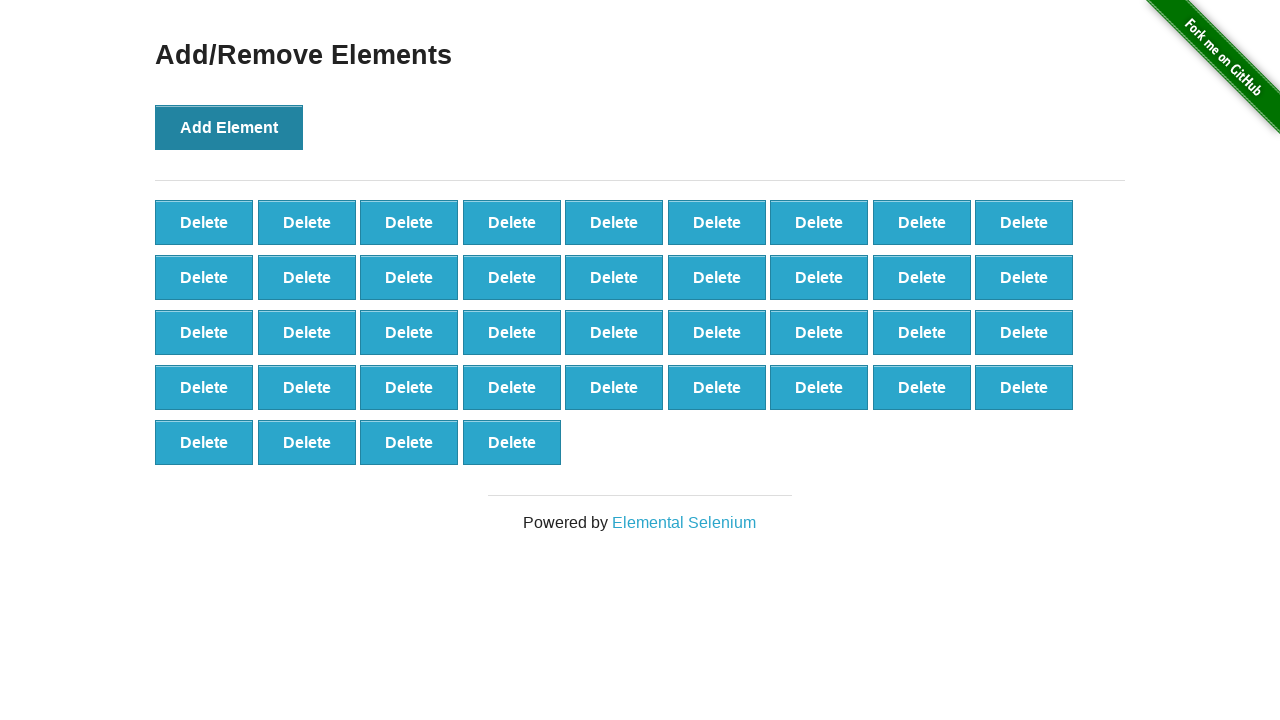

Clicked 'Add Element' button (iteration 41/100) at (229, 127) on button[onclick='addElement()']
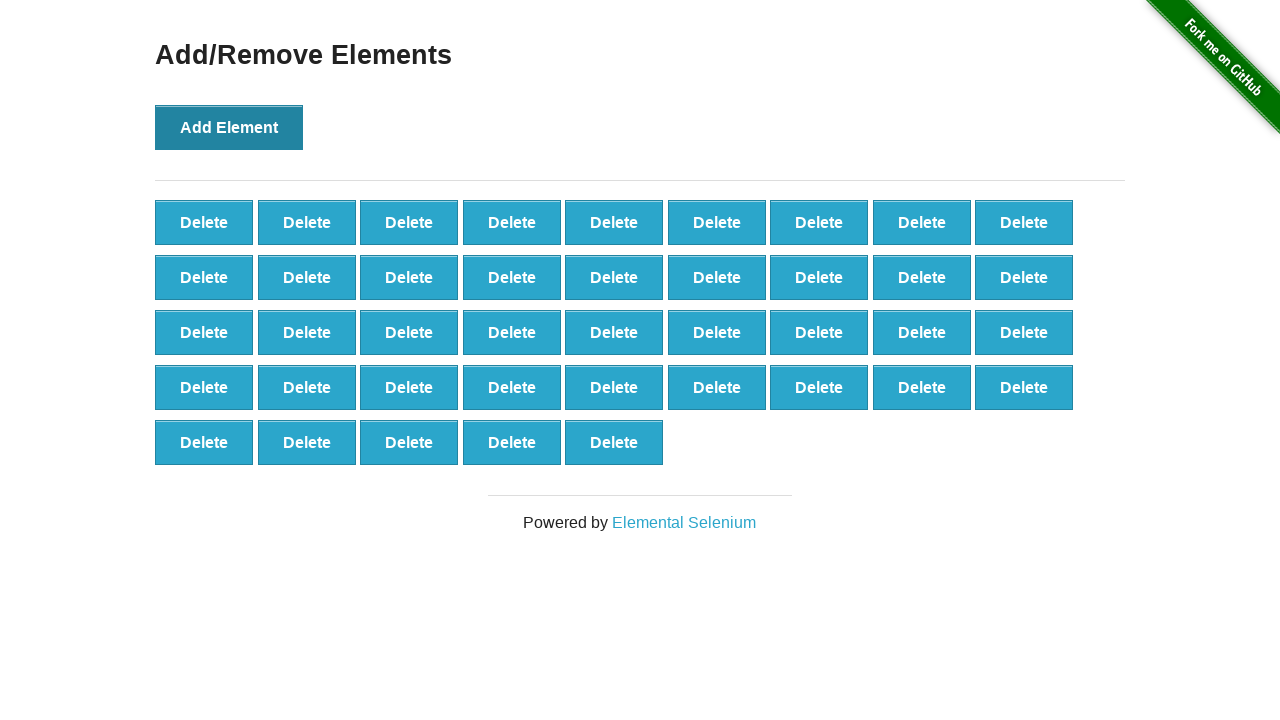

Clicked 'Add Element' button (iteration 42/100) at (229, 127) on button[onclick='addElement()']
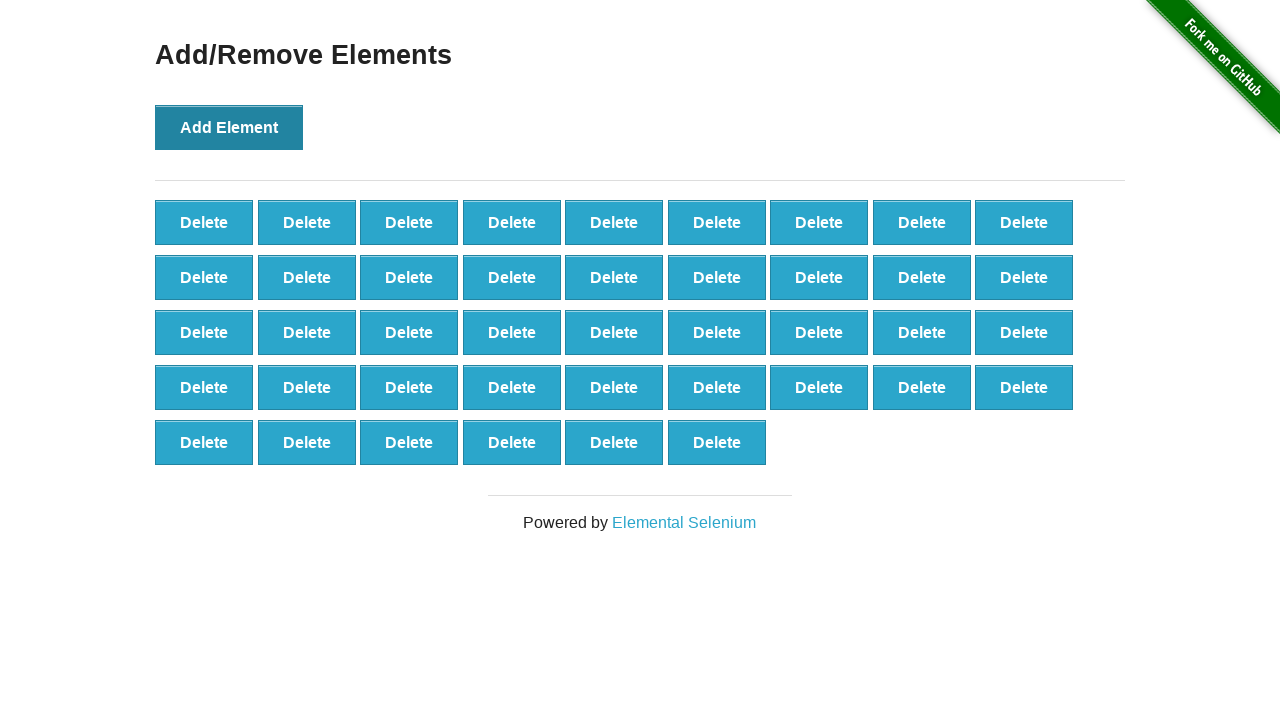

Clicked 'Add Element' button (iteration 43/100) at (229, 127) on button[onclick='addElement()']
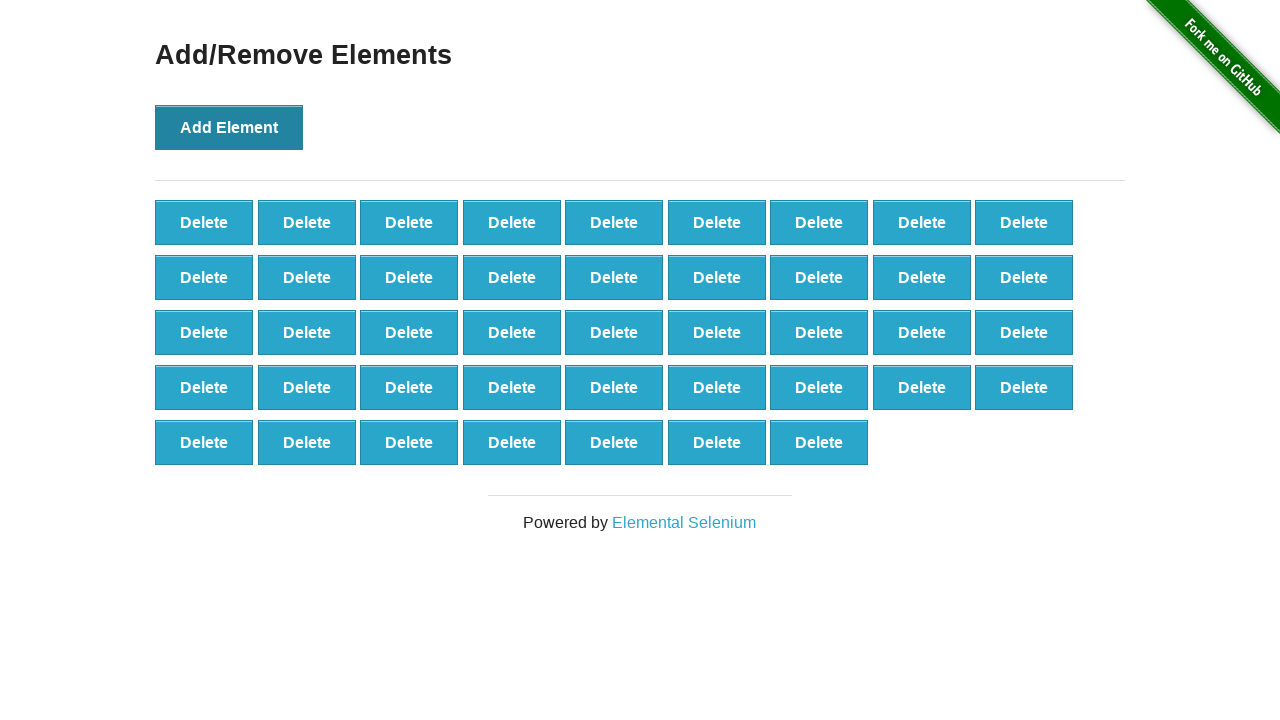

Clicked 'Add Element' button (iteration 44/100) at (229, 127) on button[onclick='addElement()']
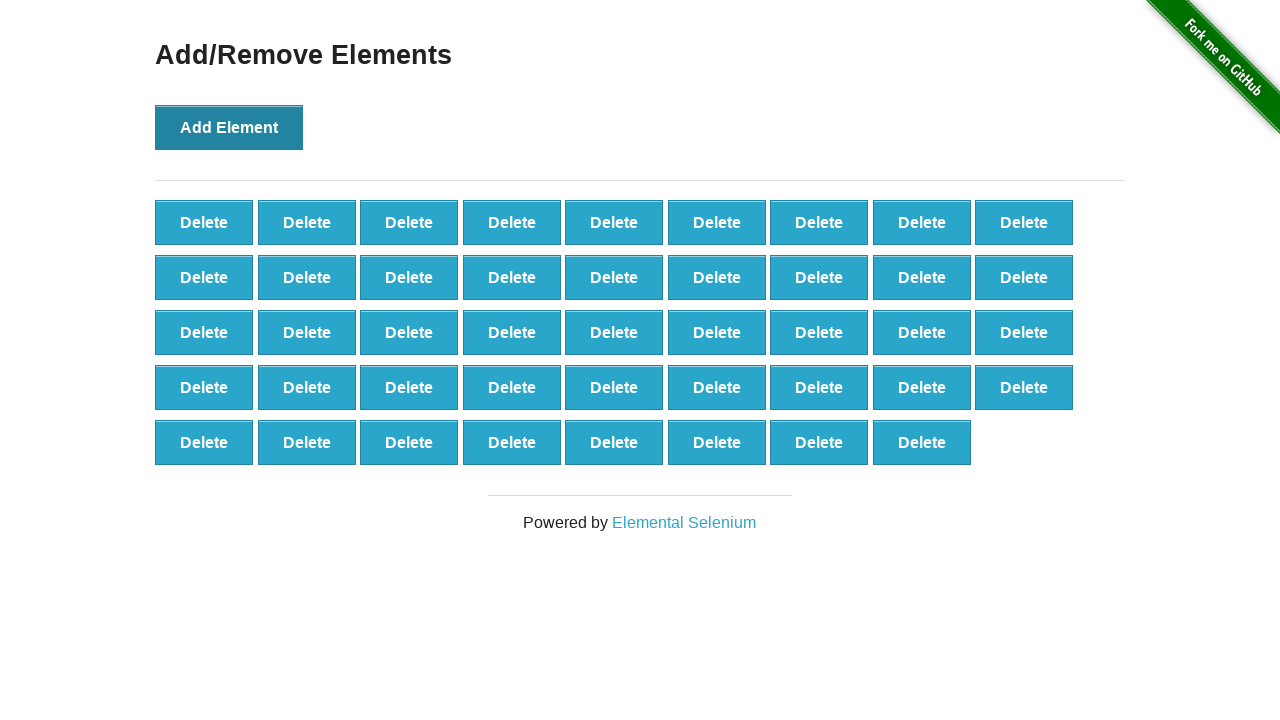

Clicked 'Add Element' button (iteration 45/100) at (229, 127) on button[onclick='addElement()']
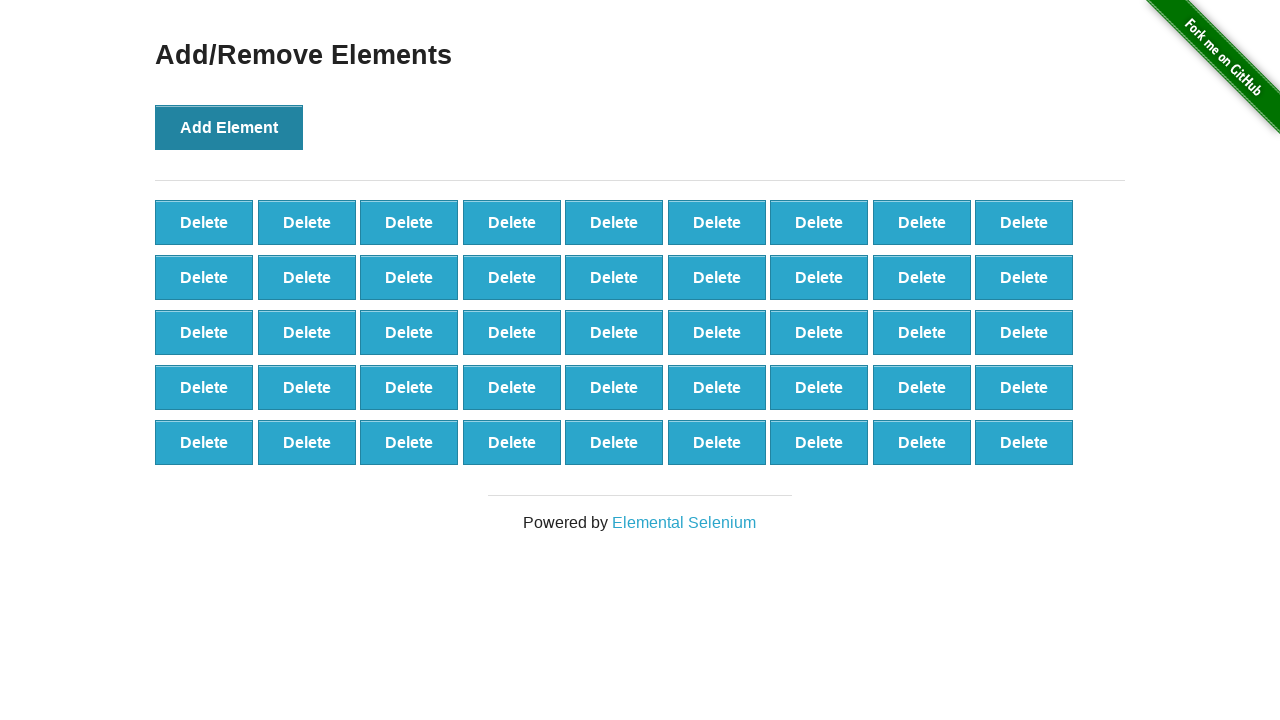

Clicked 'Add Element' button (iteration 46/100) at (229, 127) on button[onclick='addElement()']
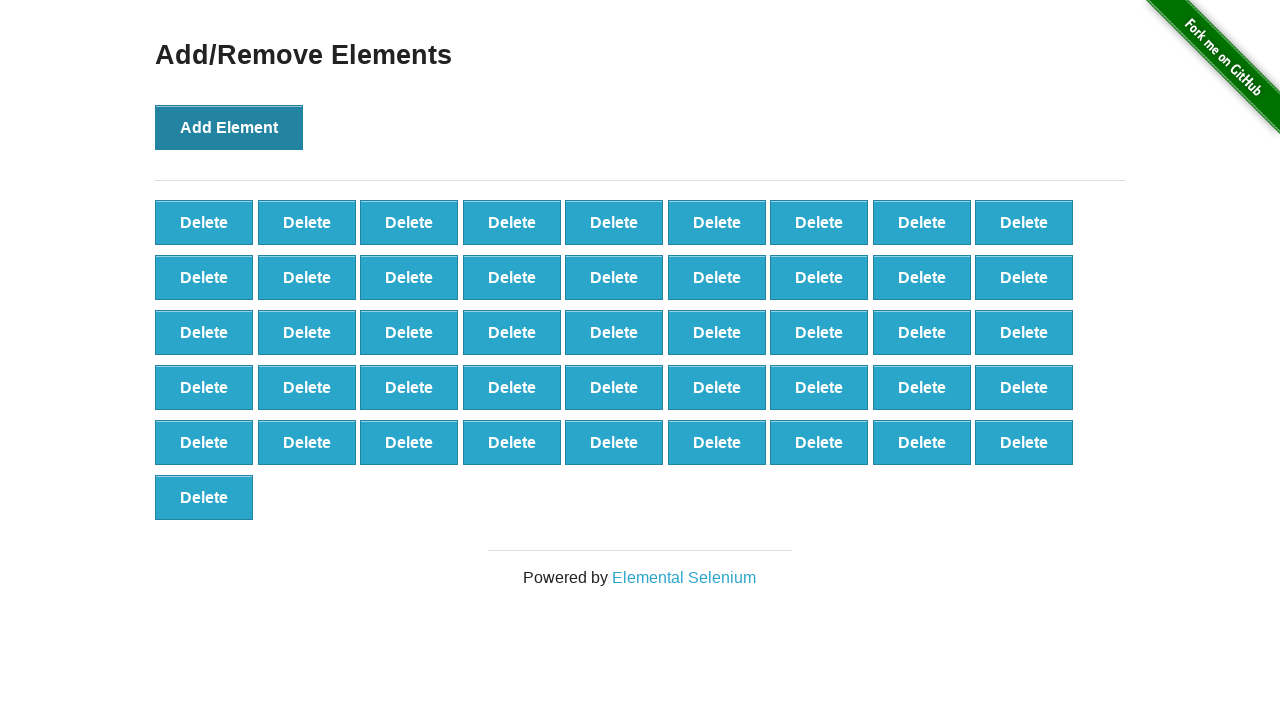

Clicked 'Add Element' button (iteration 47/100) at (229, 127) on button[onclick='addElement()']
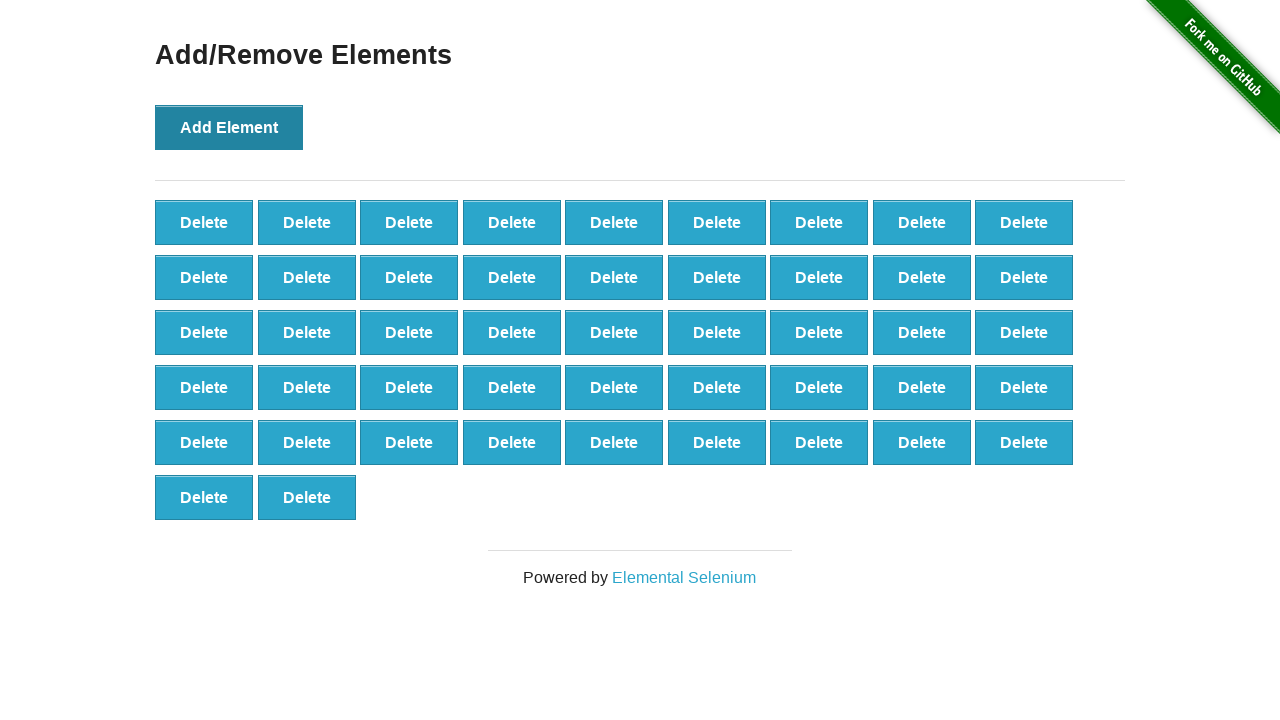

Clicked 'Add Element' button (iteration 48/100) at (229, 127) on button[onclick='addElement()']
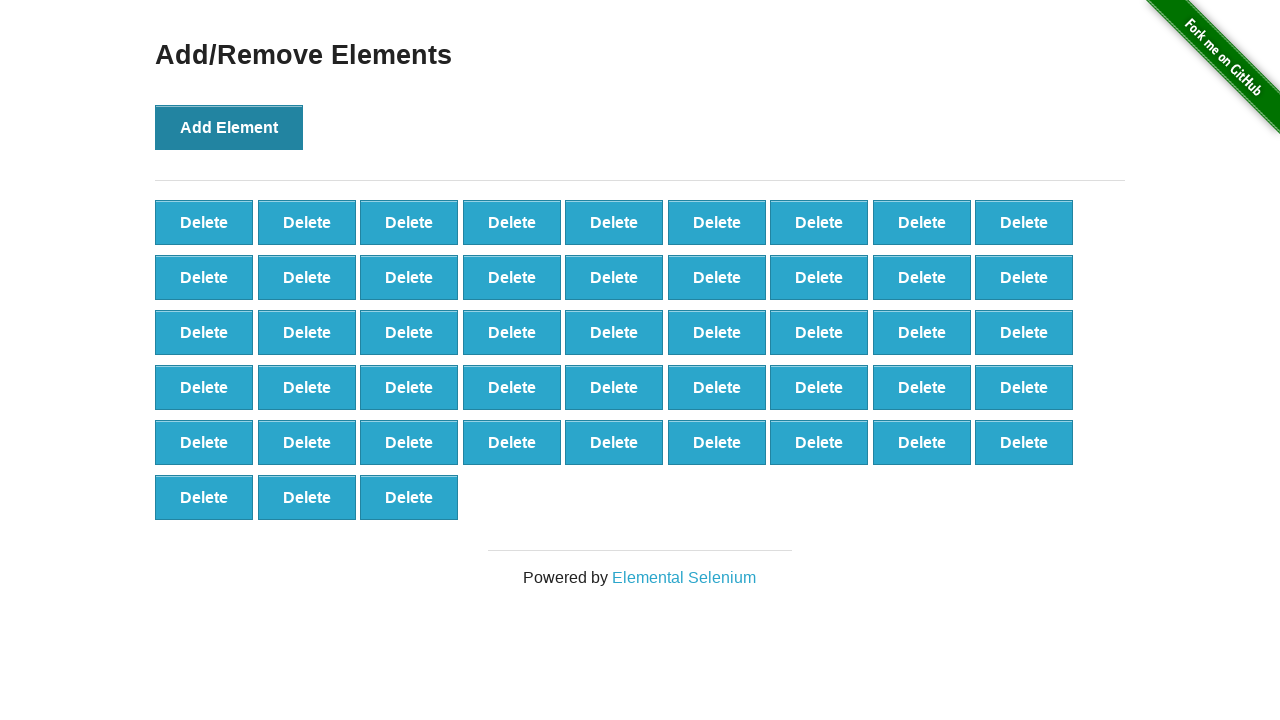

Clicked 'Add Element' button (iteration 49/100) at (229, 127) on button[onclick='addElement()']
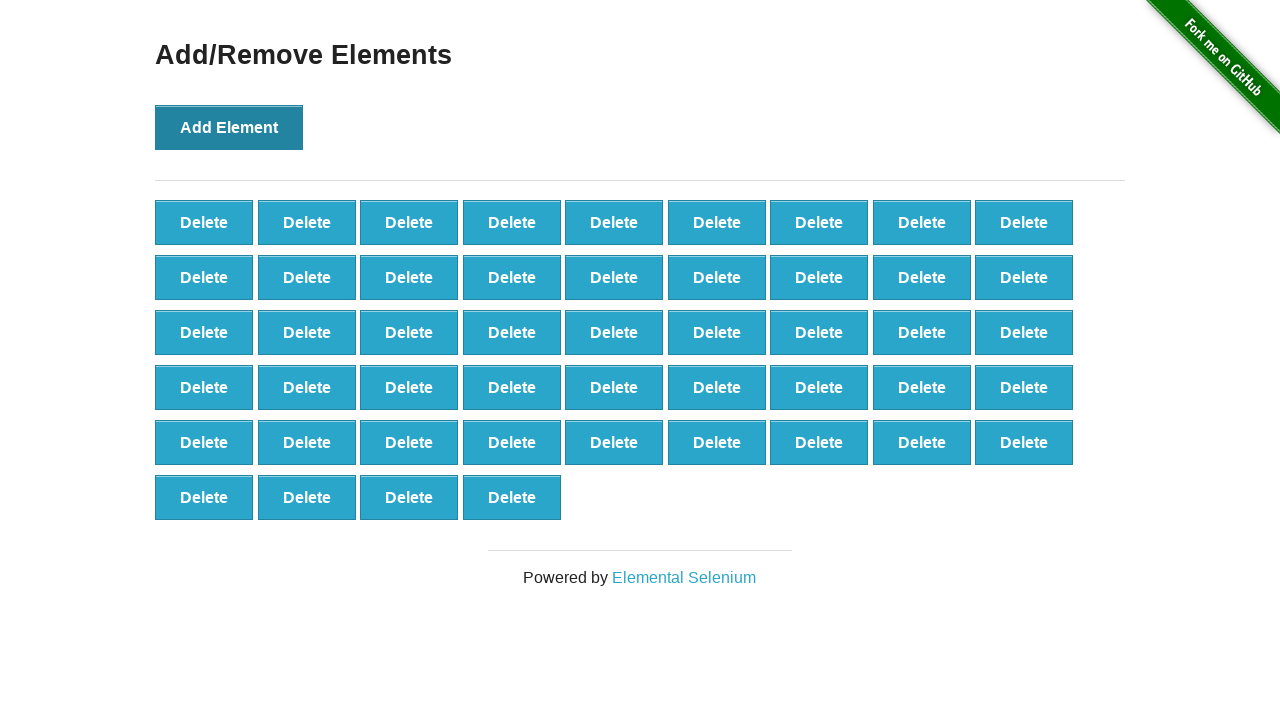

Clicked 'Add Element' button (iteration 50/100) at (229, 127) on button[onclick='addElement()']
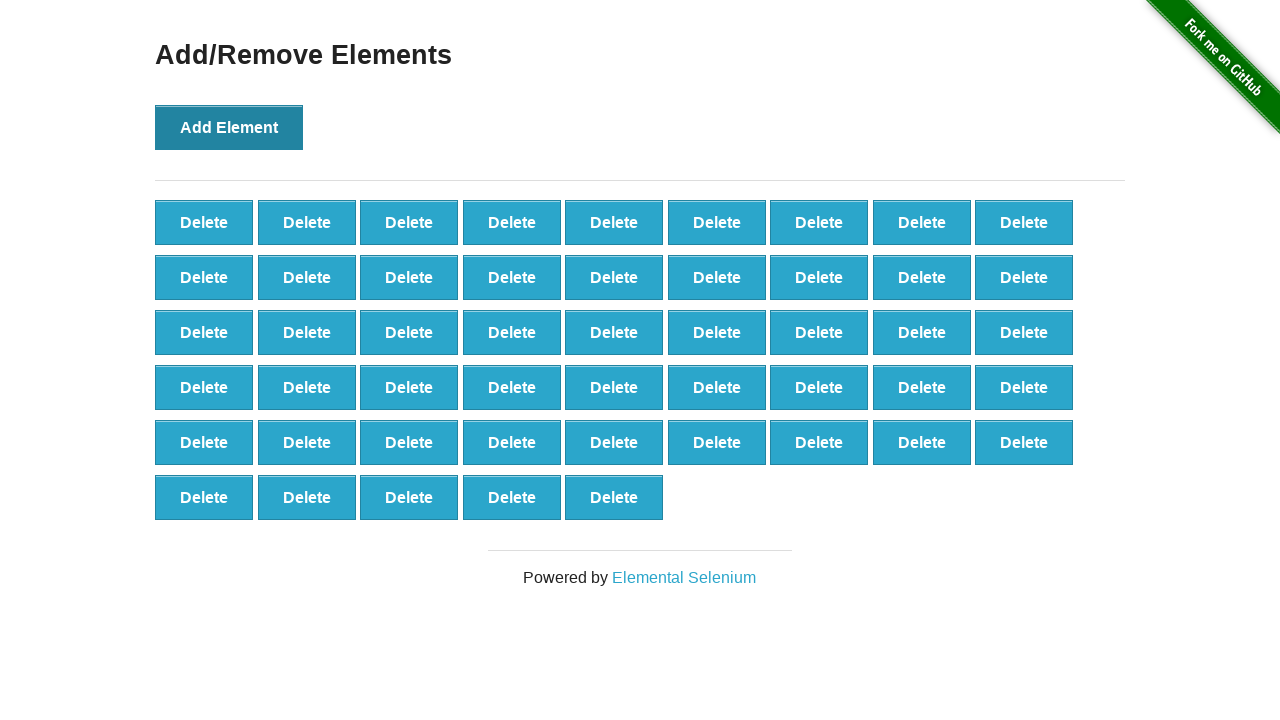

Clicked 'Add Element' button (iteration 51/100) at (229, 127) on button[onclick='addElement()']
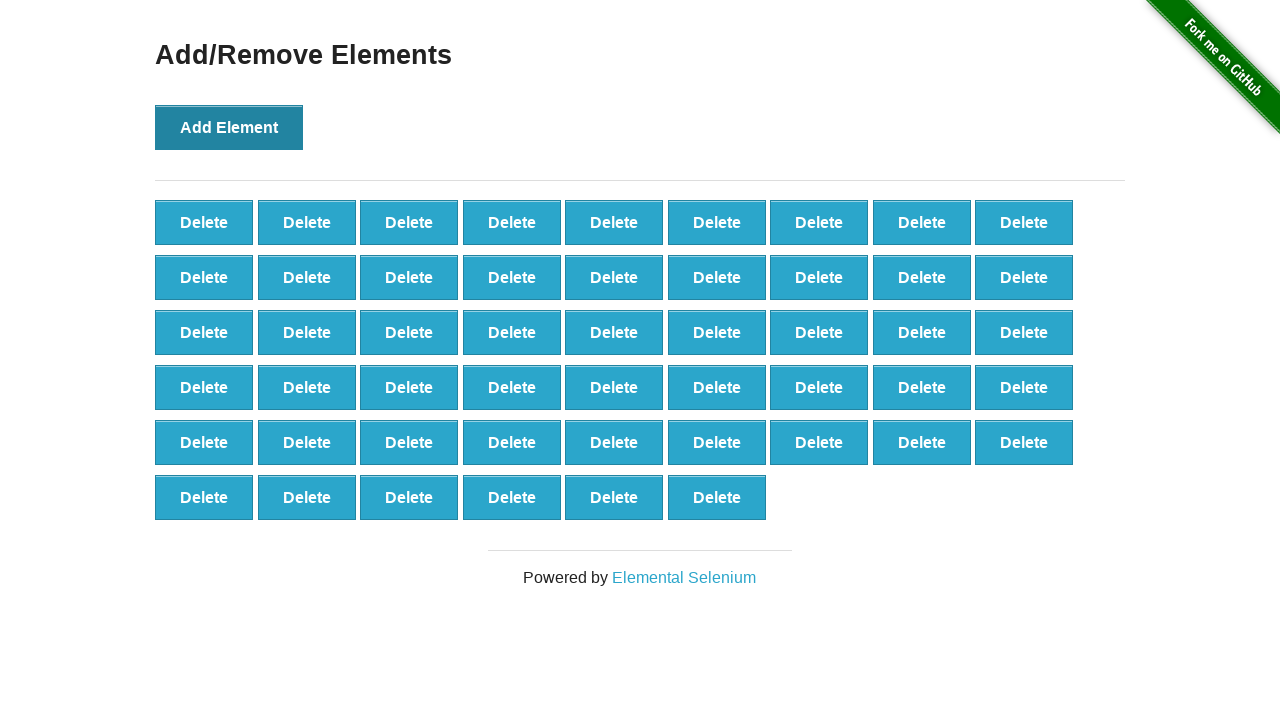

Clicked 'Add Element' button (iteration 52/100) at (229, 127) on button[onclick='addElement()']
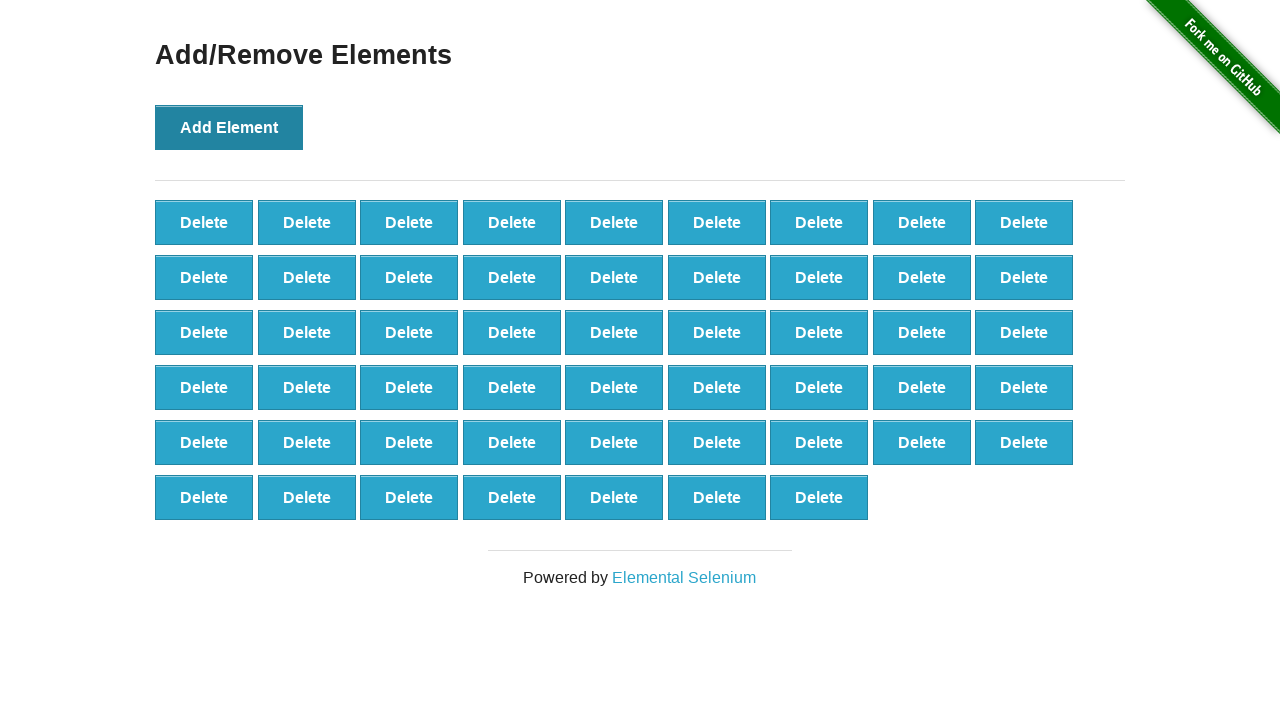

Clicked 'Add Element' button (iteration 53/100) at (229, 127) on button[onclick='addElement()']
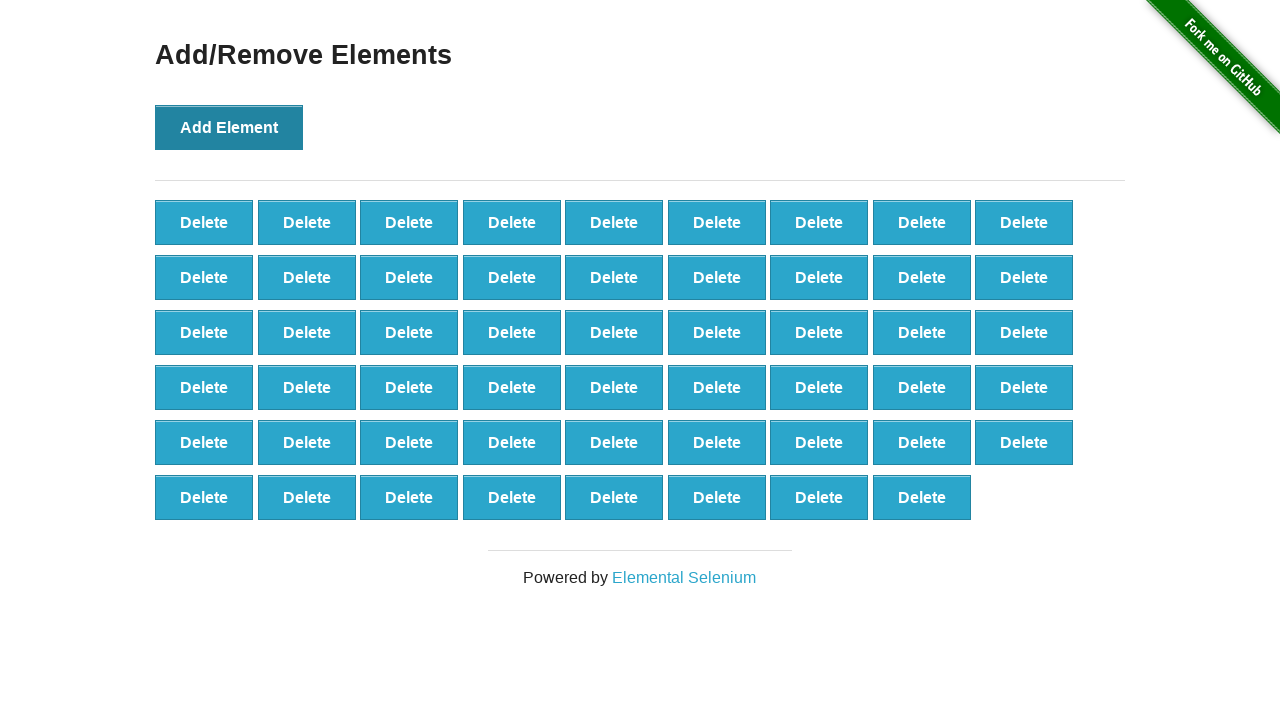

Clicked 'Add Element' button (iteration 54/100) at (229, 127) on button[onclick='addElement()']
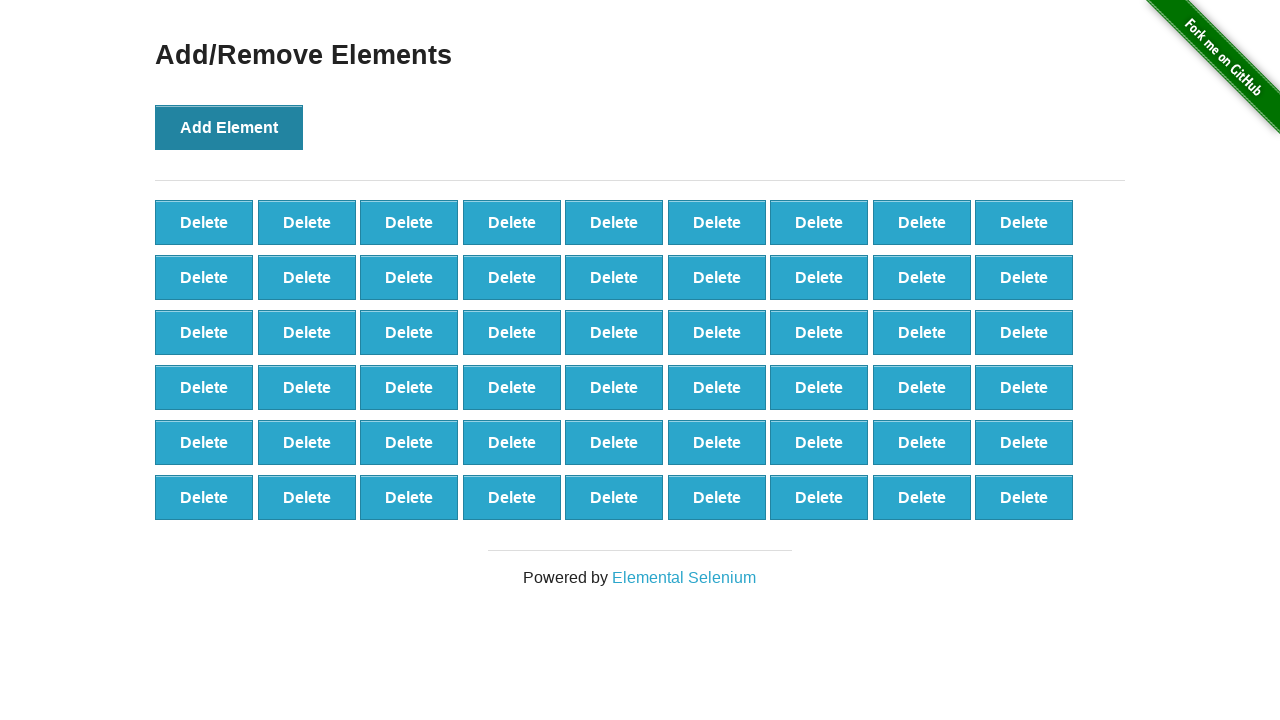

Clicked 'Add Element' button (iteration 55/100) at (229, 127) on button[onclick='addElement()']
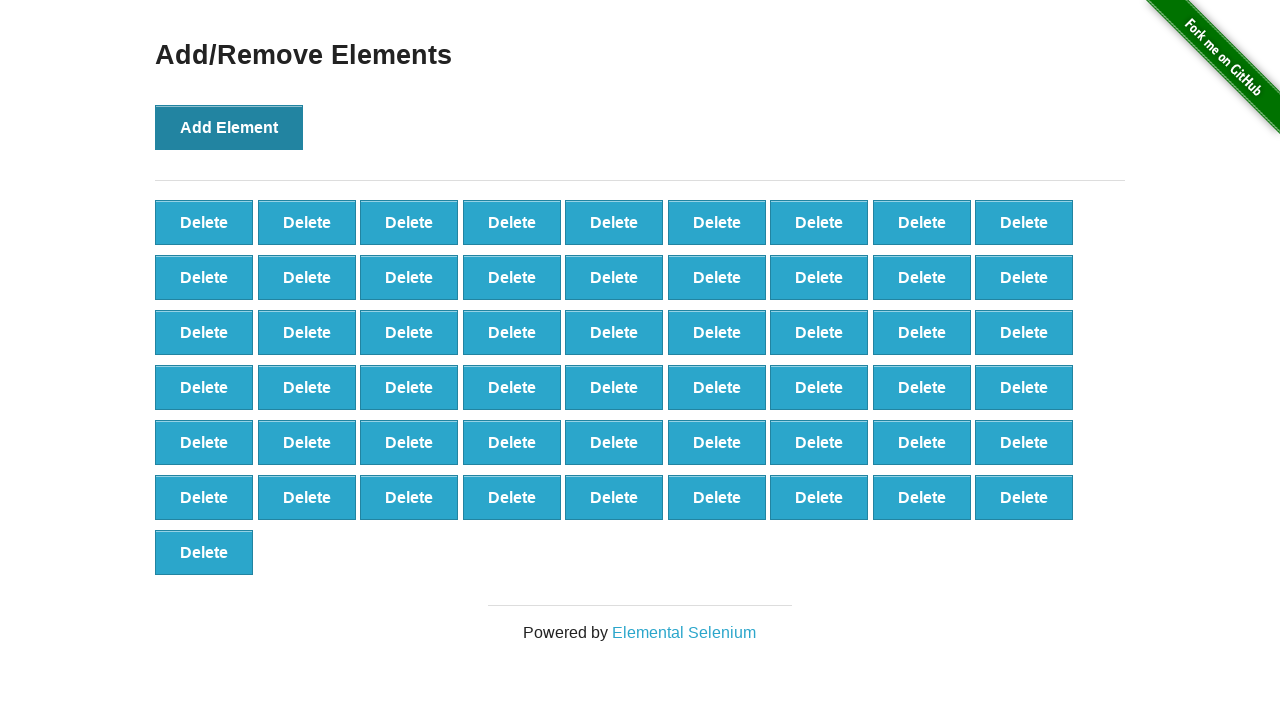

Clicked 'Add Element' button (iteration 56/100) at (229, 127) on button[onclick='addElement()']
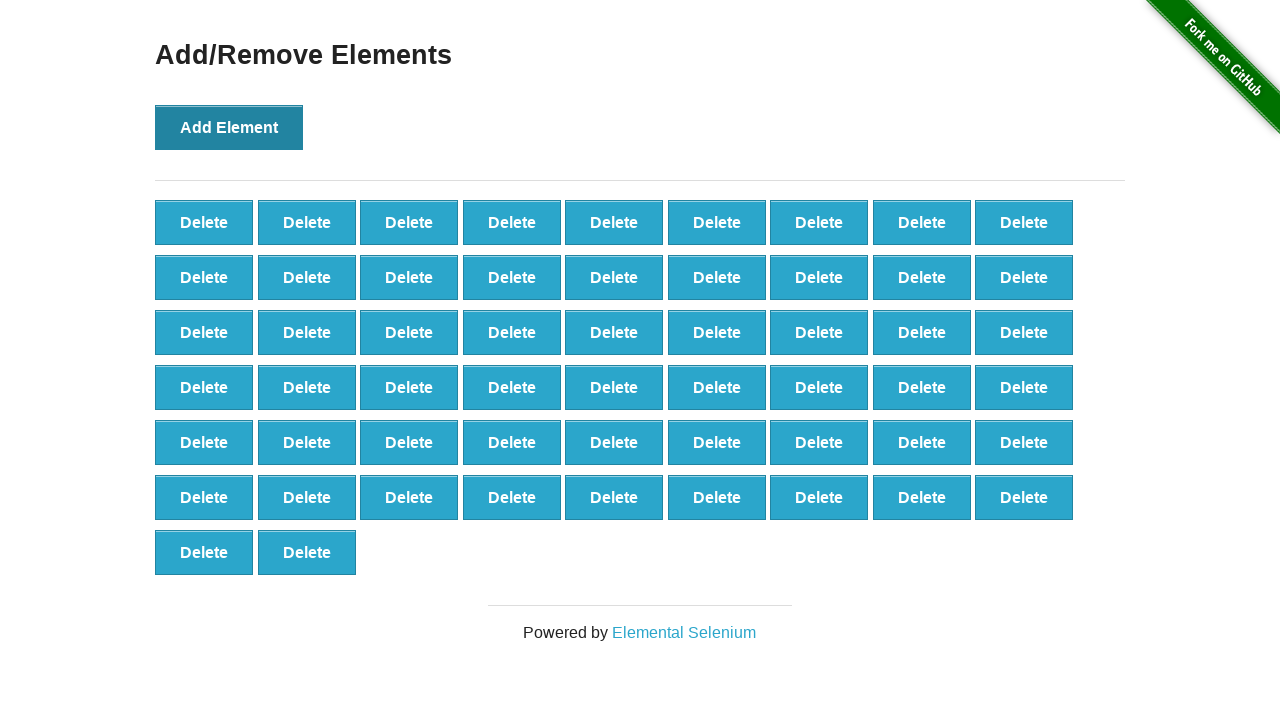

Clicked 'Add Element' button (iteration 57/100) at (229, 127) on button[onclick='addElement()']
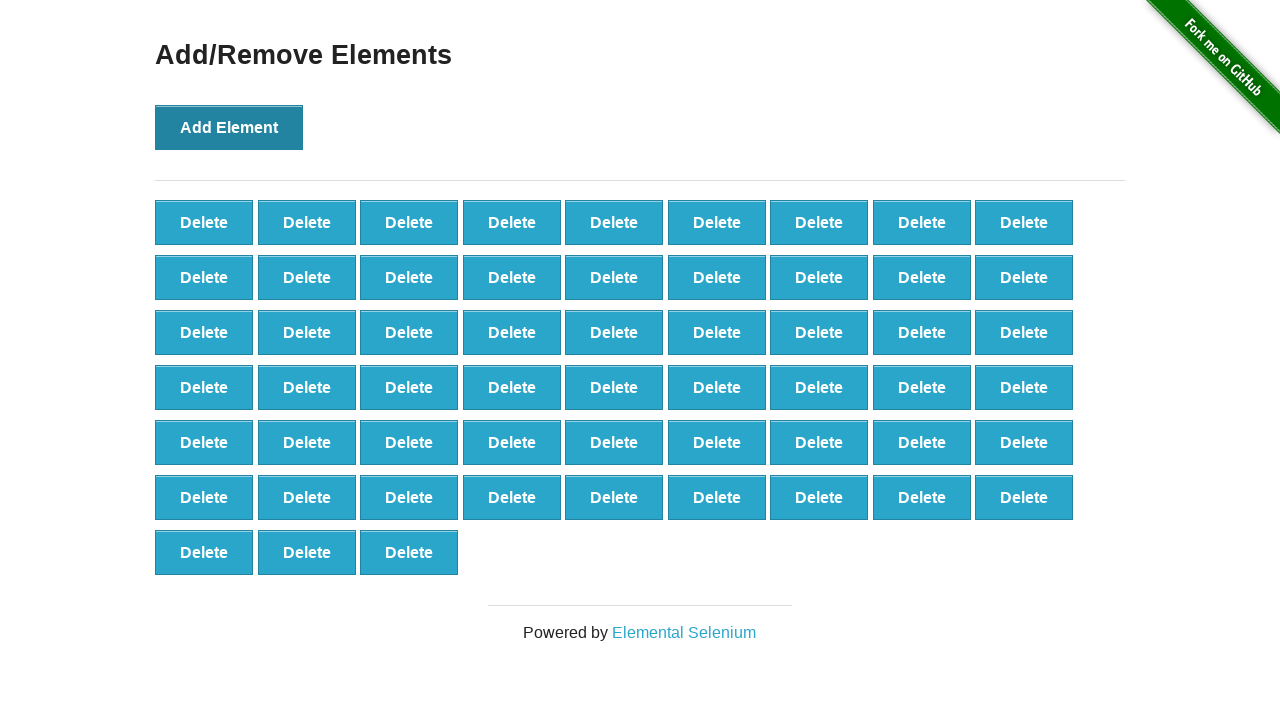

Clicked 'Add Element' button (iteration 58/100) at (229, 127) on button[onclick='addElement()']
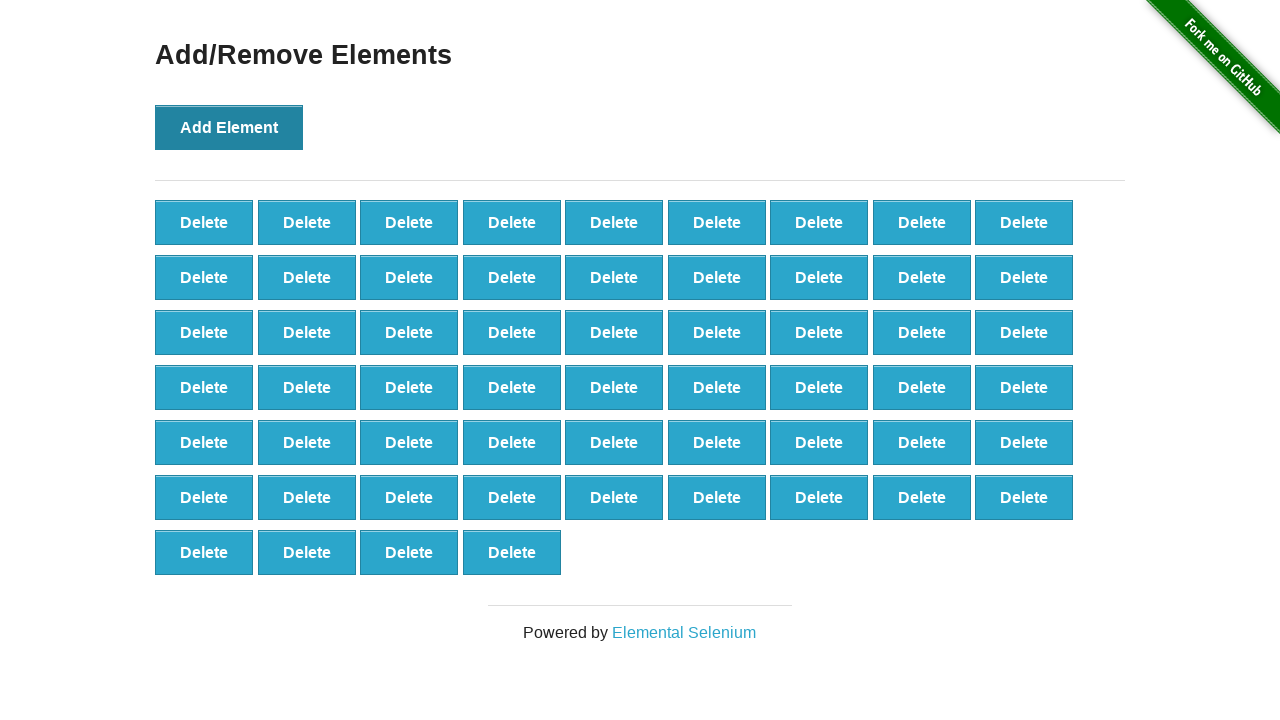

Clicked 'Add Element' button (iteration 59/100) at (229, 127) on button[onclick='addElement()']
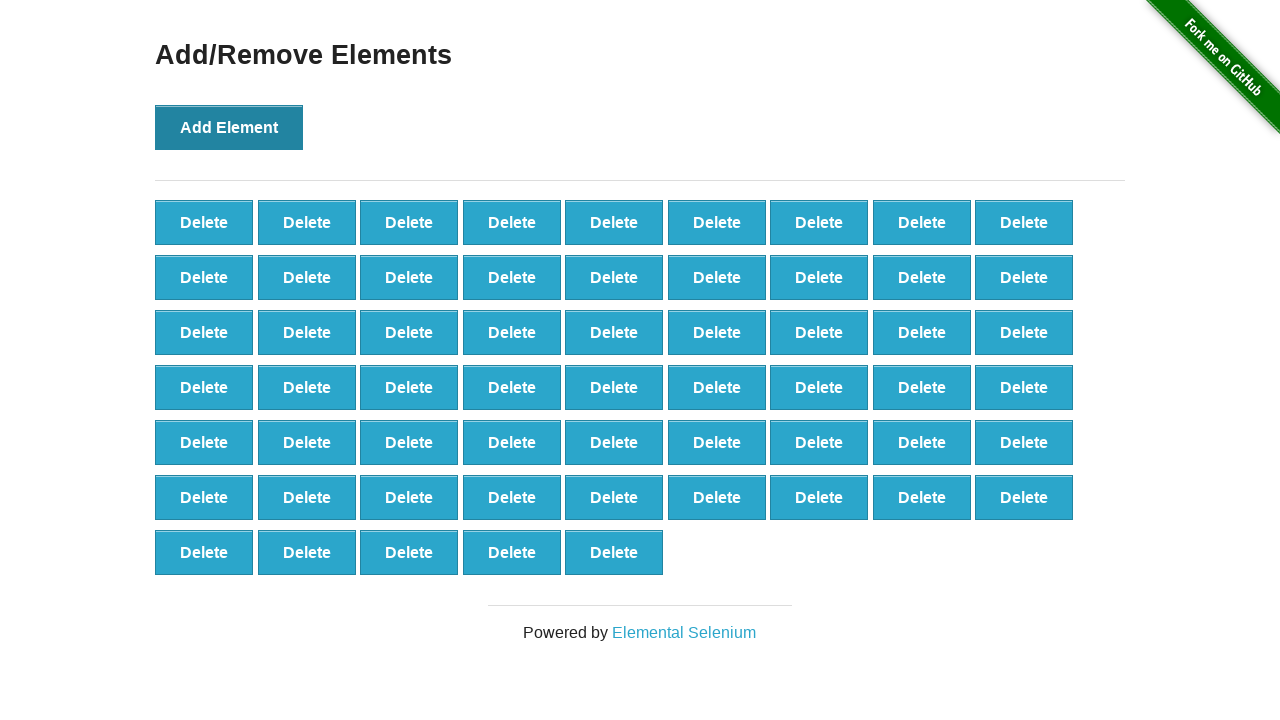

Clicked 'Add Element' button (iteration 60/100) at (229, 127) on button[onclick='addElement()']
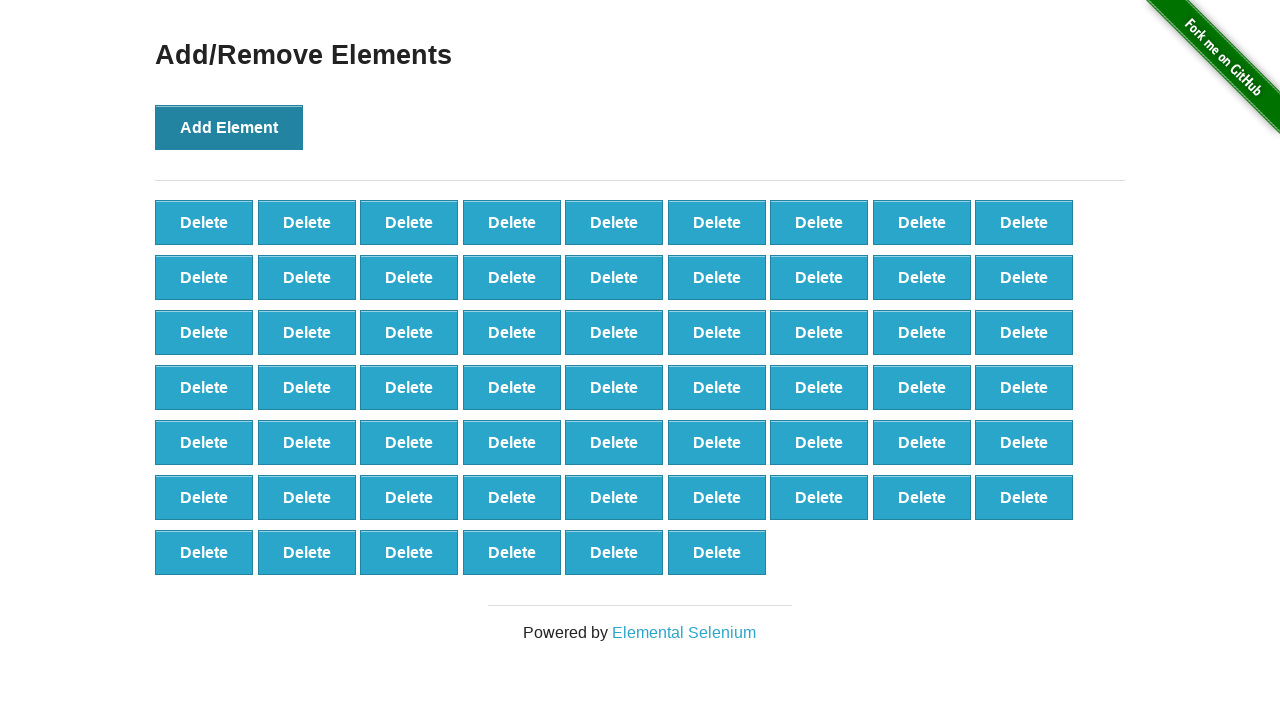

Clicked 'Add Element' button (iteration 61/100) at (229, 127) on button[onclick='addElement()']
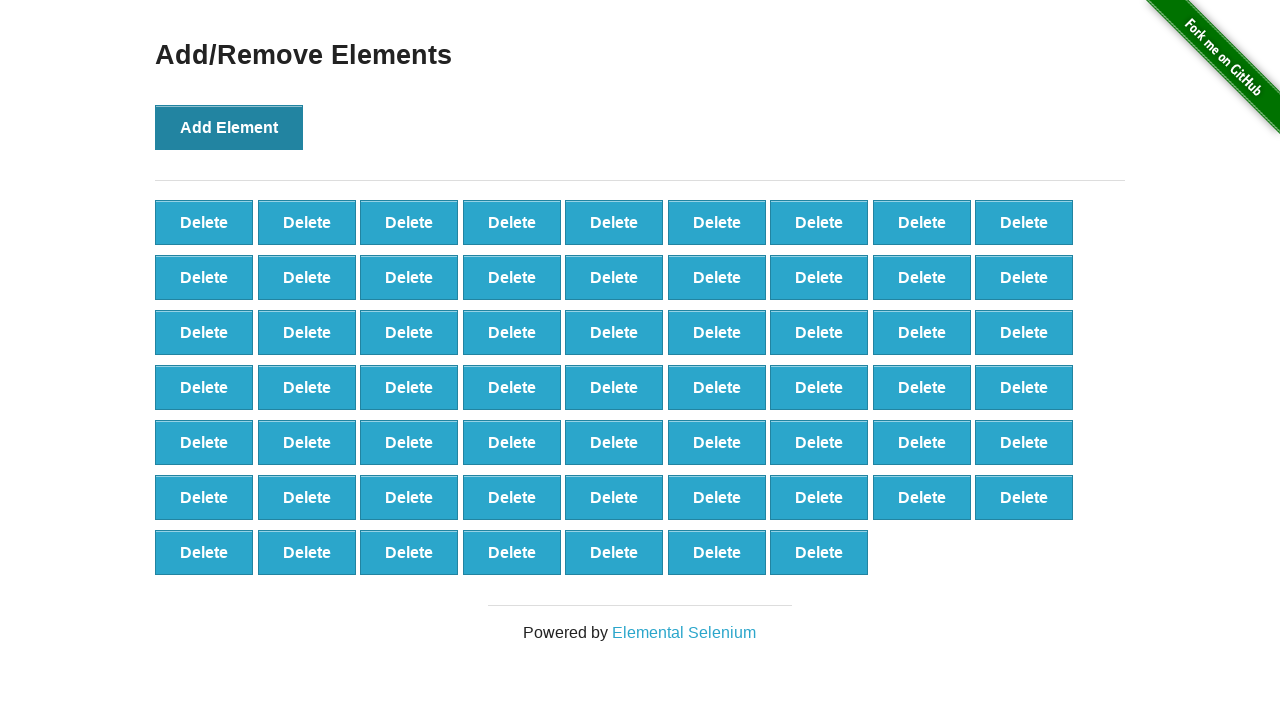

Clicked 'Add Element' button (iteration 62/100) at (229, 127) on button[onclick='addElement()']
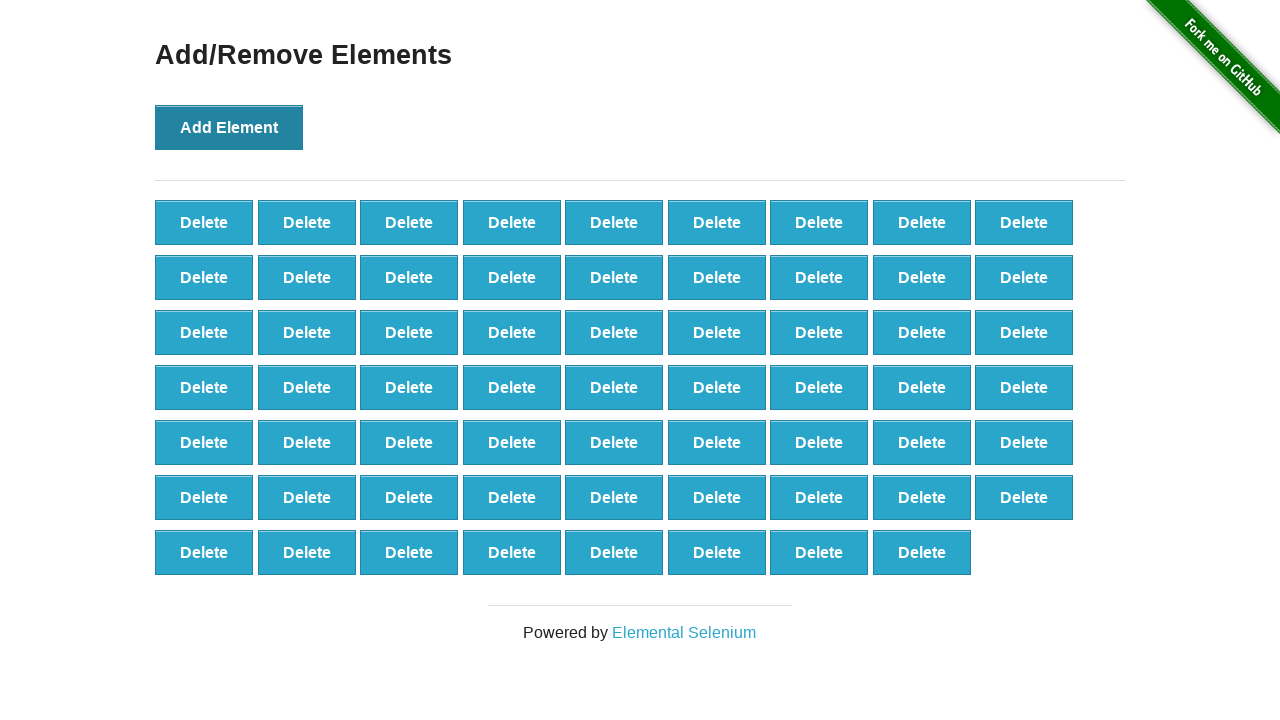

Clicked 'Add Element' button (iteration 63/100) at (229, 127) on button[onclick='addElement()']
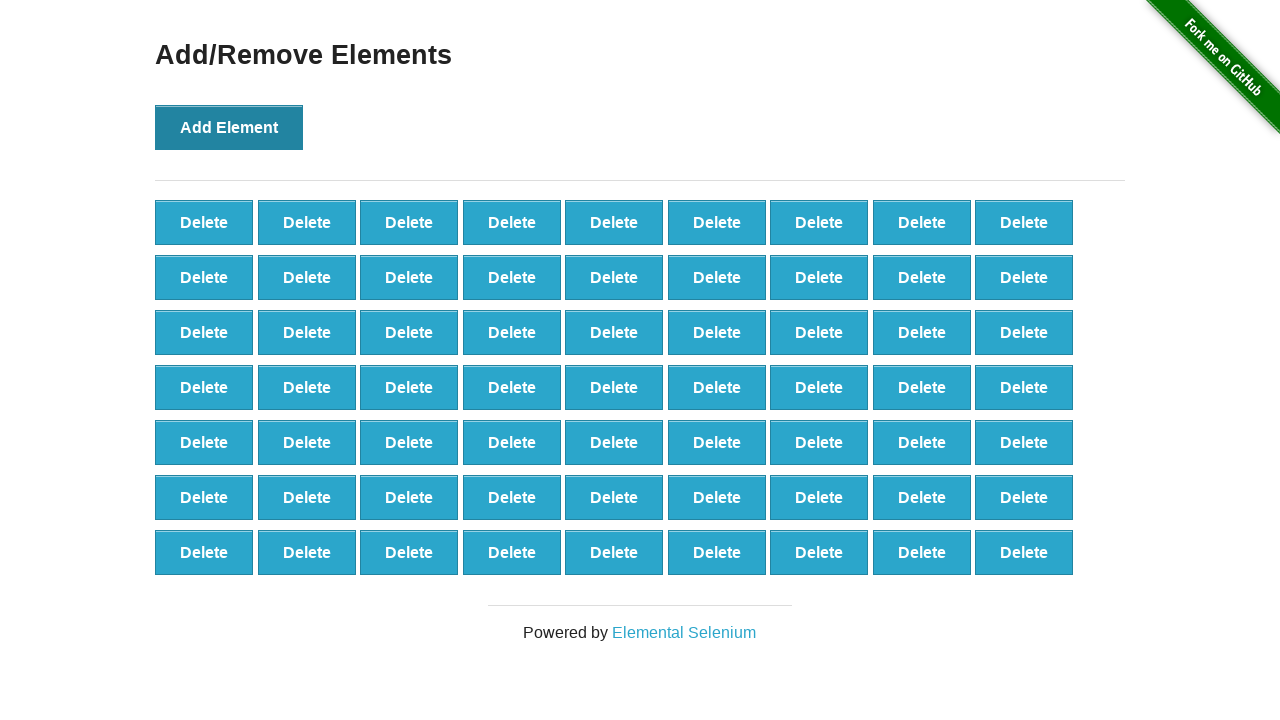

Clicked 'Add Element' button (iteration 64/100) at (229, 127) on button[onclick='addElement()']
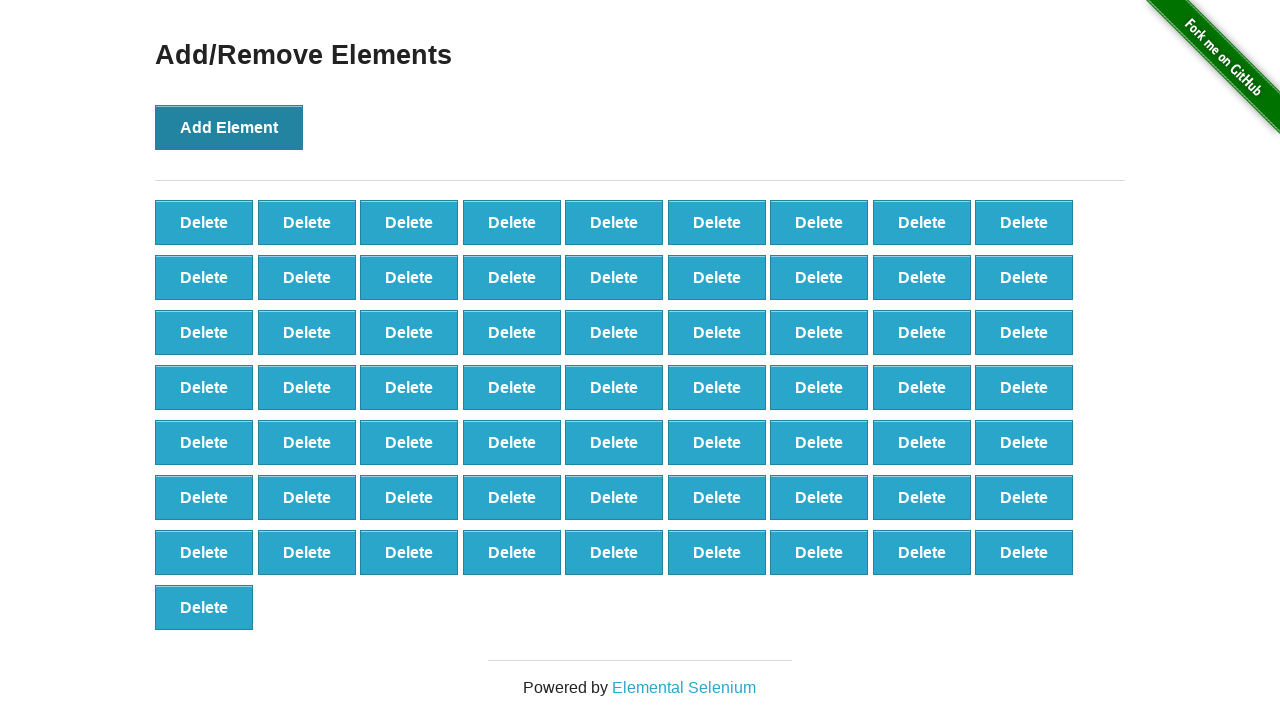

Clicked 'Add Element' button (iteration 65/100) at (229, 127) on button[onclick='addElement()']
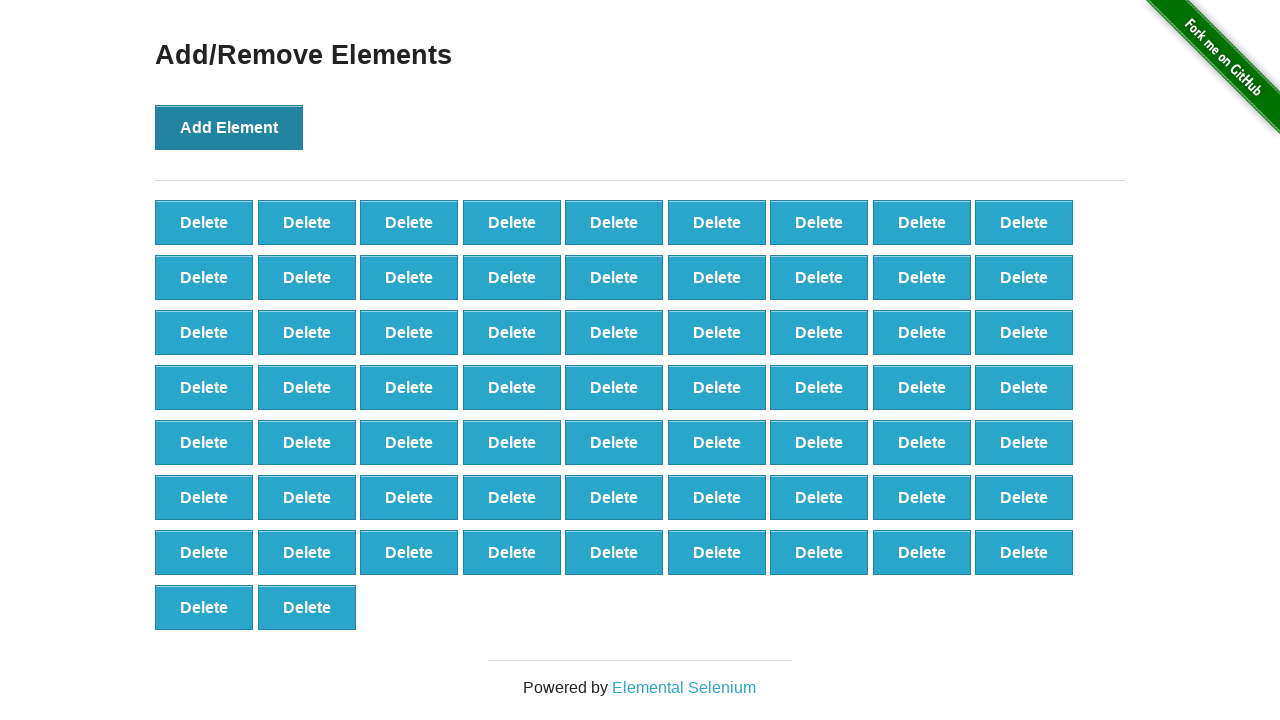

Clicked 'Add Element' button (iteration 66/100) at (229, 127) on button[onclick='addElement()']
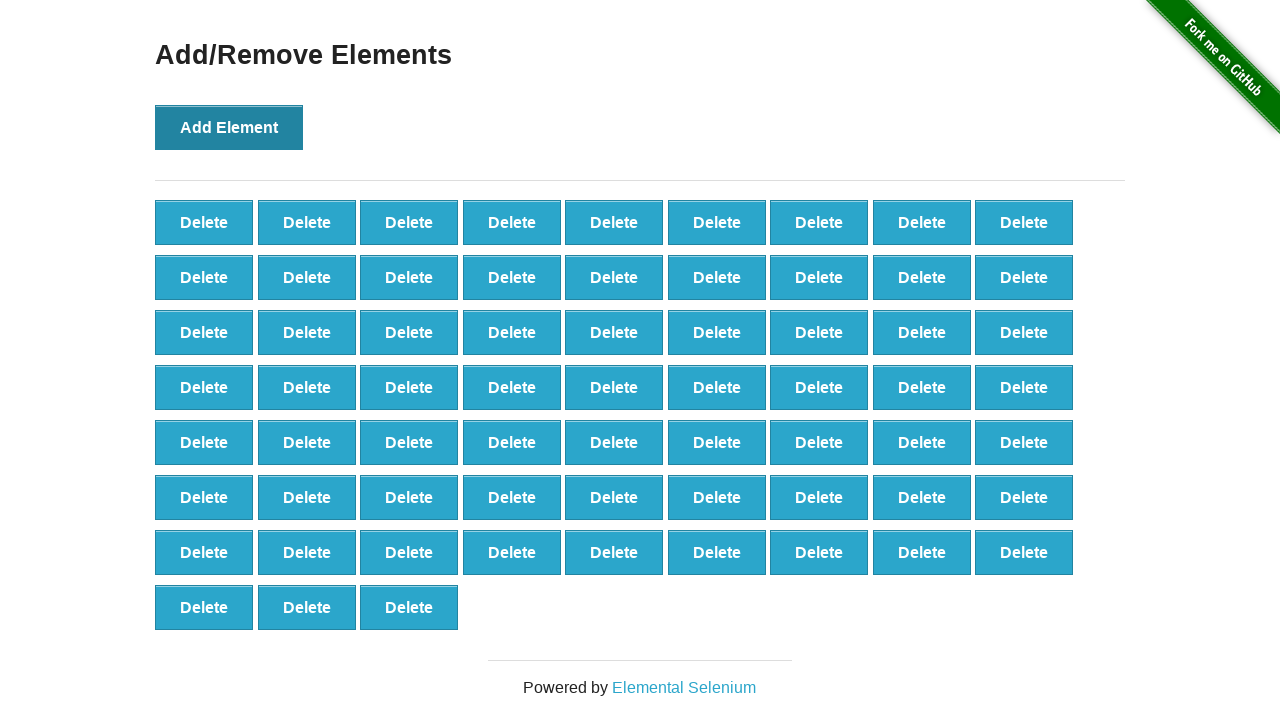

Clicked 'Add Element' button (iteration 67/100) at (229, 127) on button[onclick='addElement()']
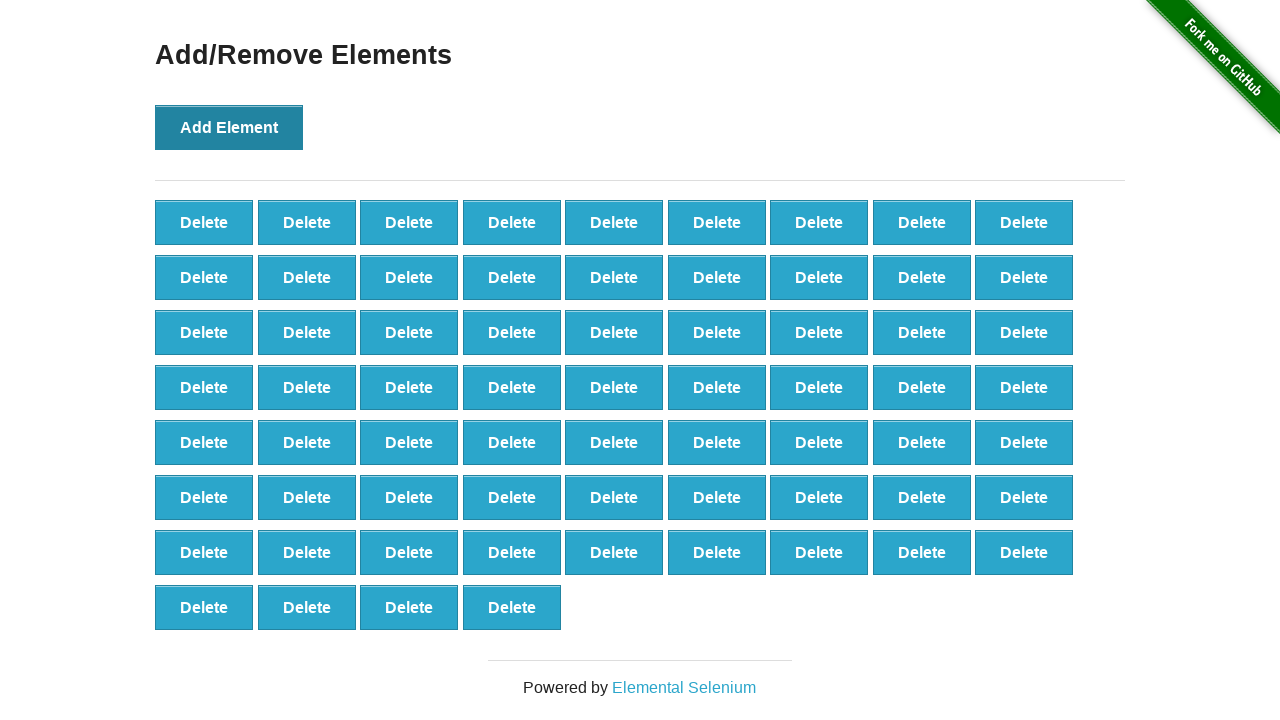

Clicked 'Add Element' button (iteration 68/100) at (229, 127) on button[onclick='addElement()']
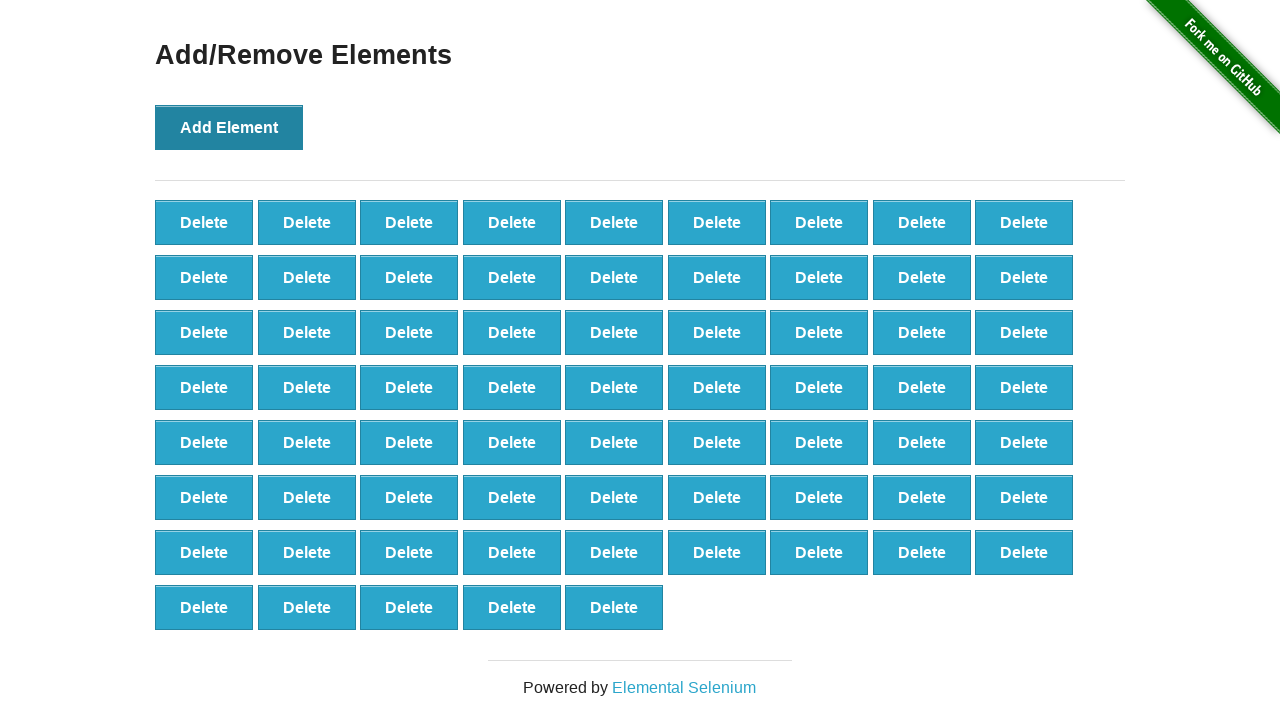

Clicked 'Add Element' button (iteration 69/100) at (229, 127) on button[onclick='addElement()']
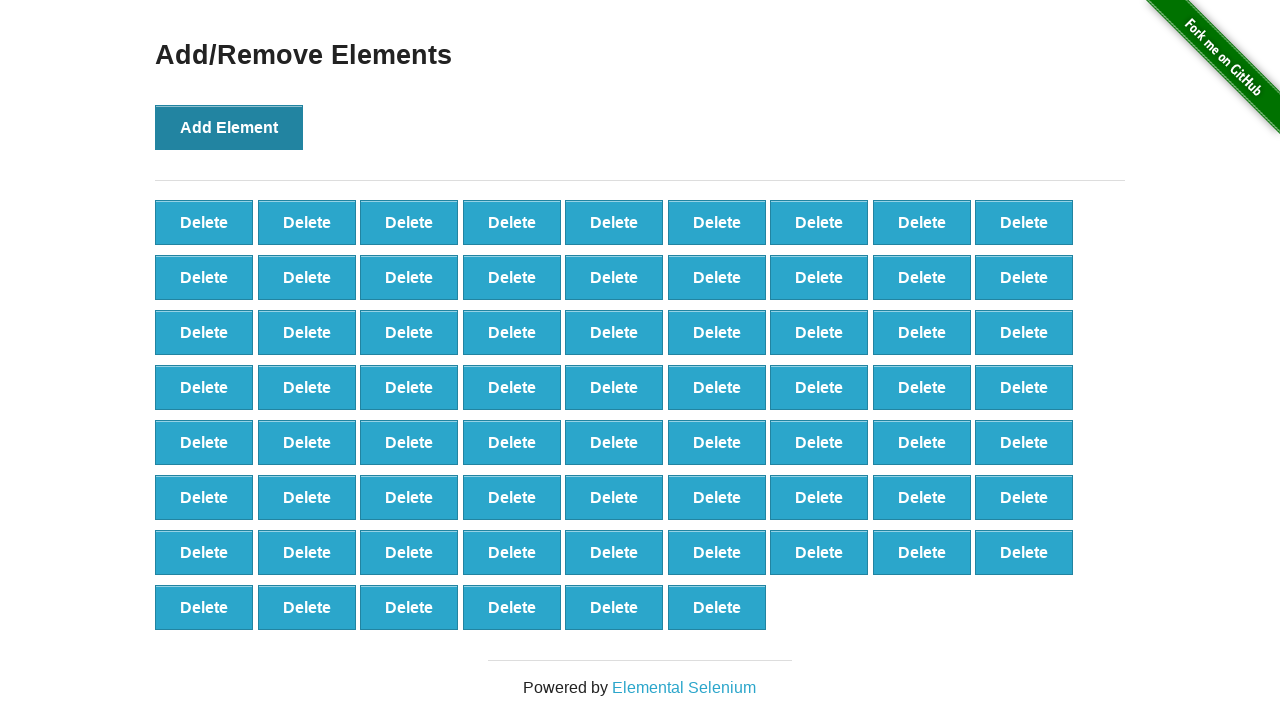

Clicked 'Add Element' button (iteration 70/100) at (229, 127) on button[onclick='addElement()']
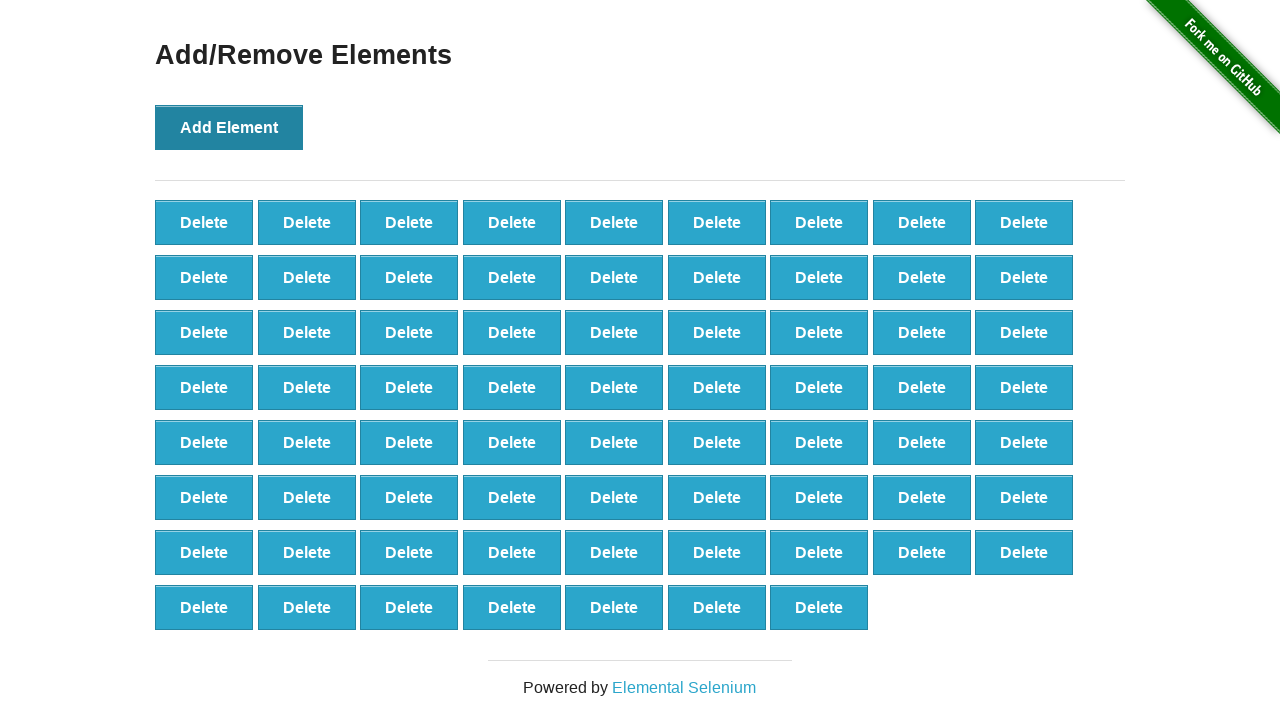

Clicked 'Add Element' button (iteration 71/100) at (229, 127) on button[onclick='addElement()']
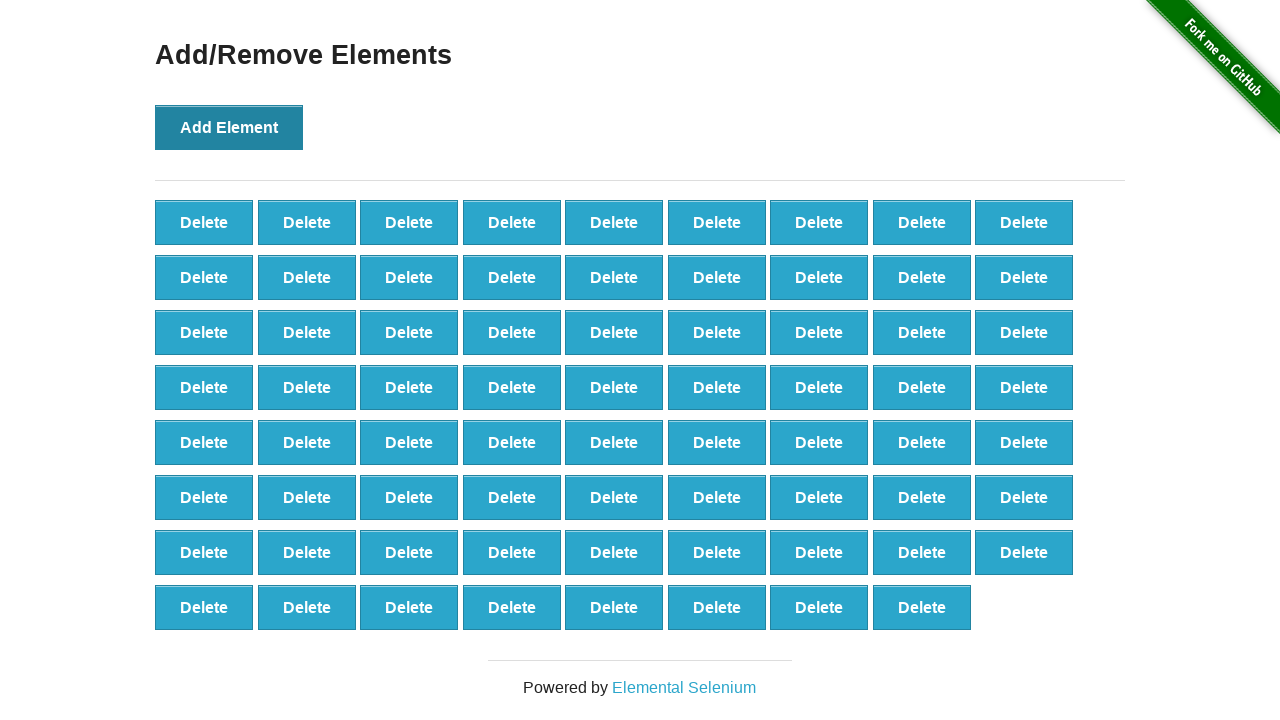

Clicked 'Add Element' button (iteration 72/100) at (229, 127) on button[onclick='addElement()']
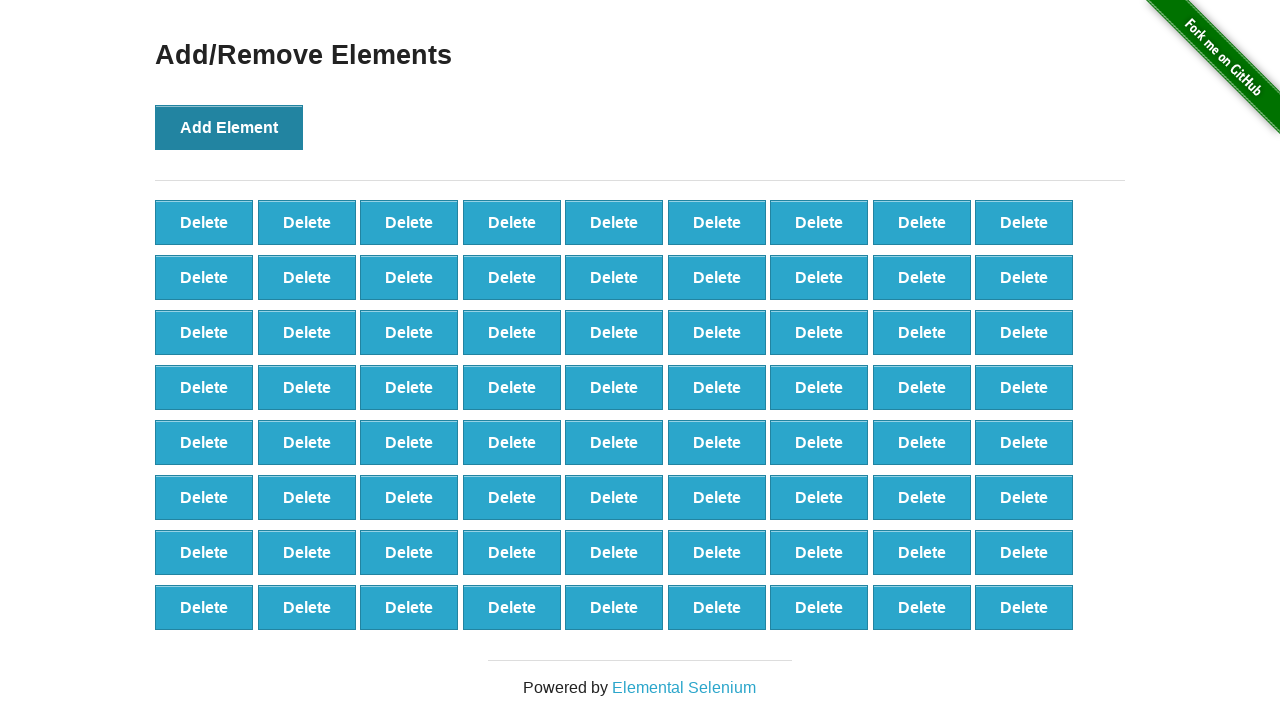

Clicked 'Add Element' button (iteration 73/100) at (229, 127) on button[onclick='addElement()']
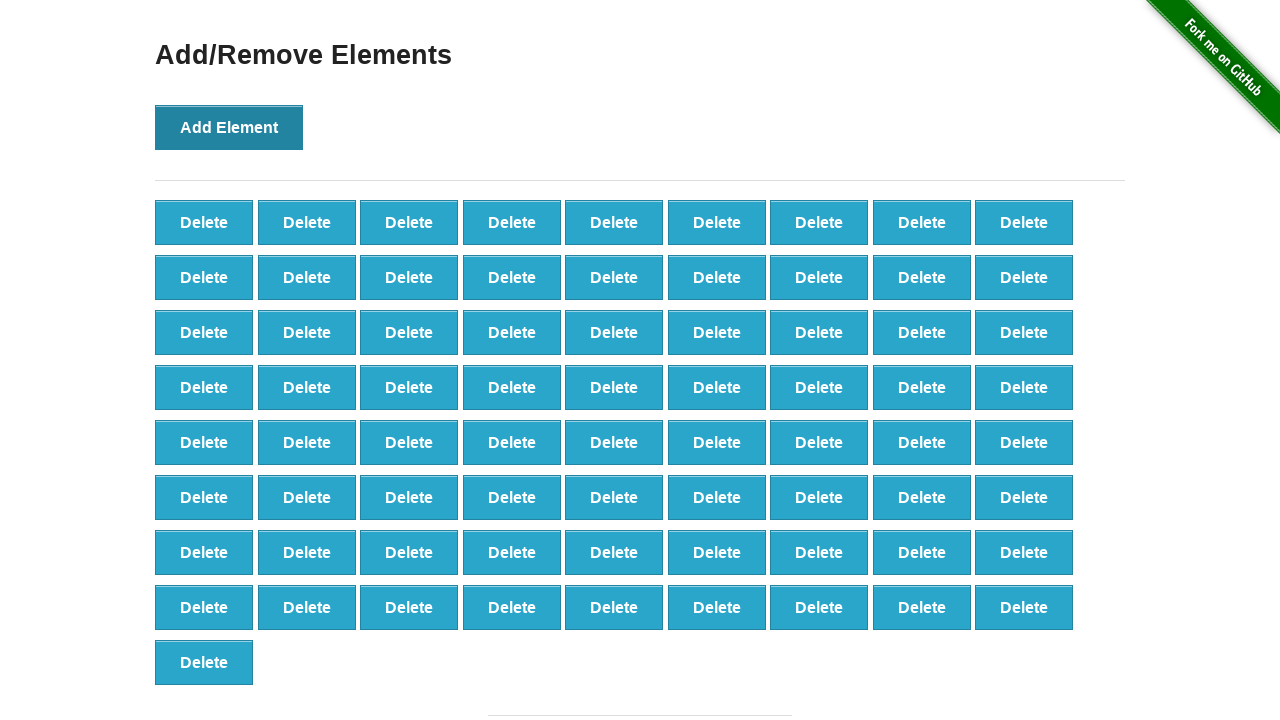

Clicked 'Add Element' button (iteration 74/100) at (229, 127) on button[onclick='addElement()']
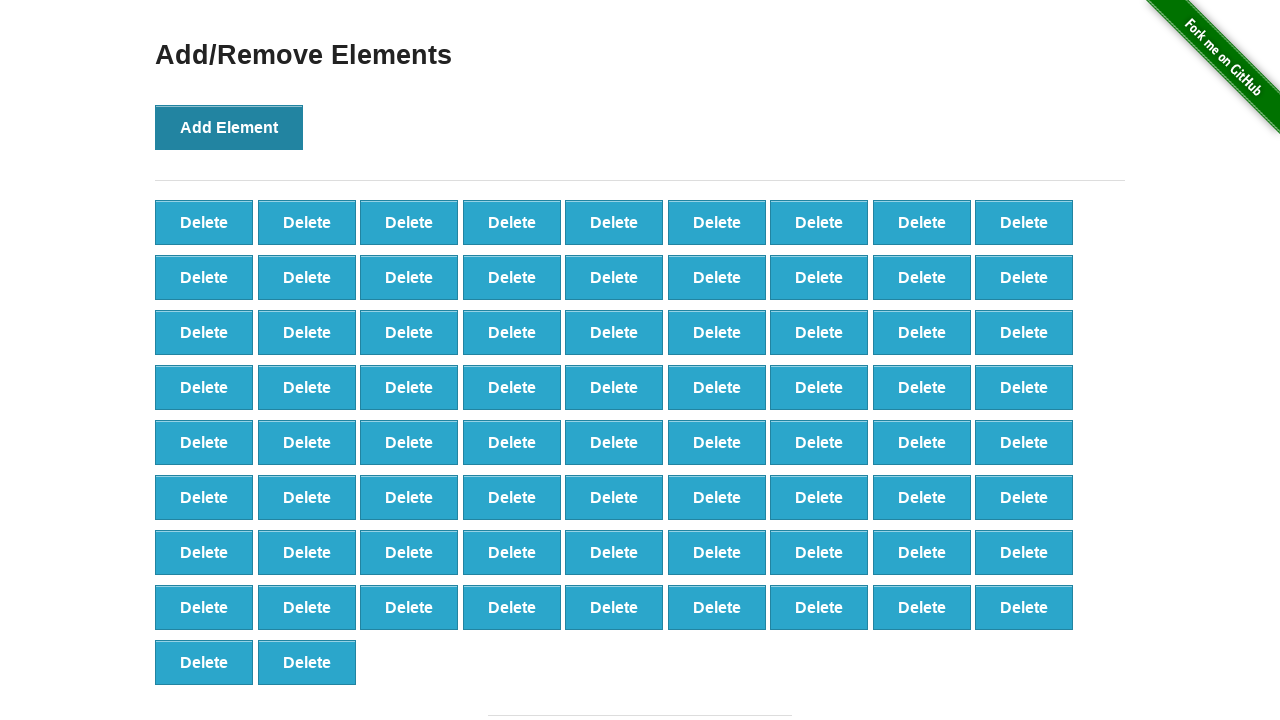

Clicked 'Add Element' button (iteration 75/100) at (229, 127) on button[onclick='addElement()']
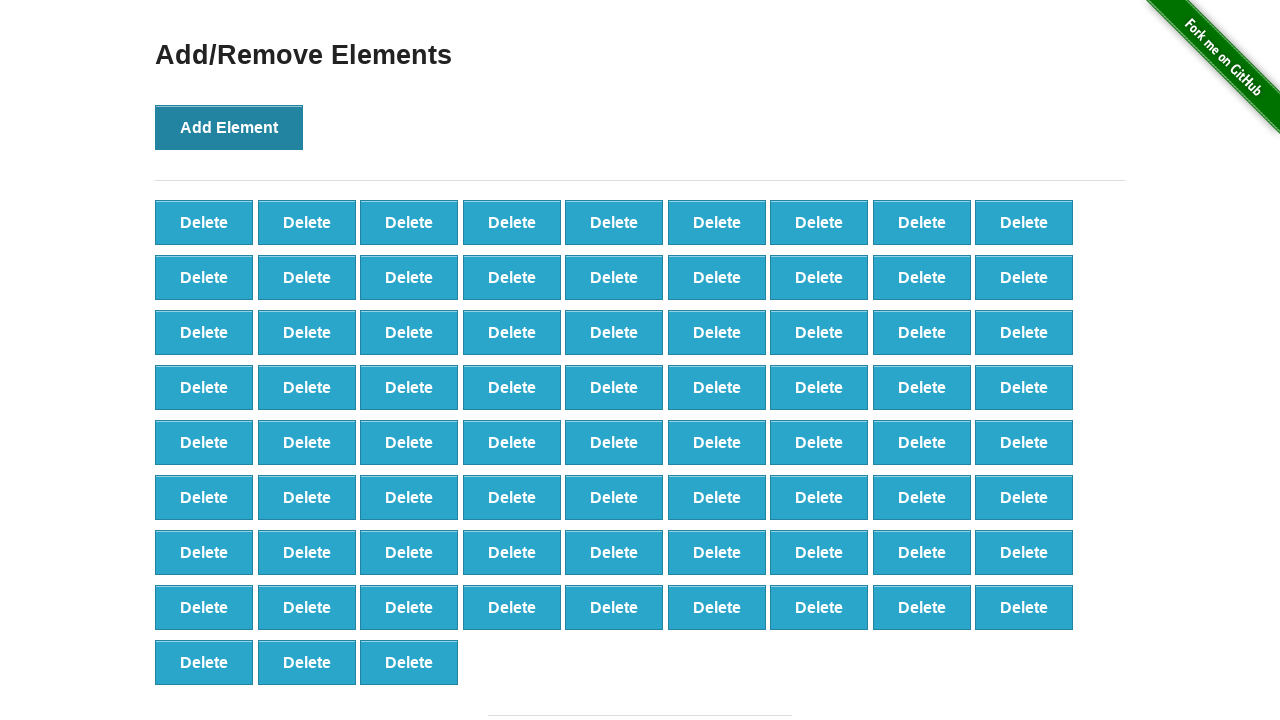

Clicked 'Add Element' button (iteration 76/100) at (229, 127) on button[onclick='addElement()']
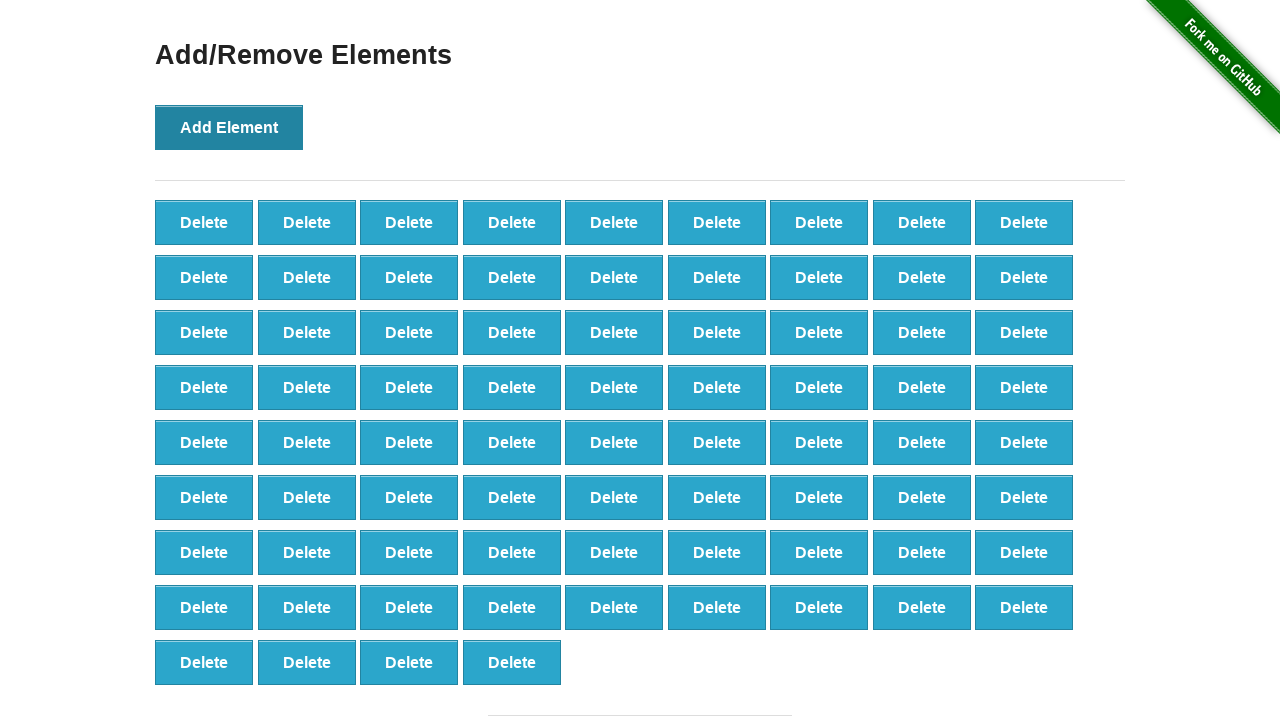

Clicked 'Add Element' button (iteration 77/100) at (229, 127) on button[onclick='addElement()']
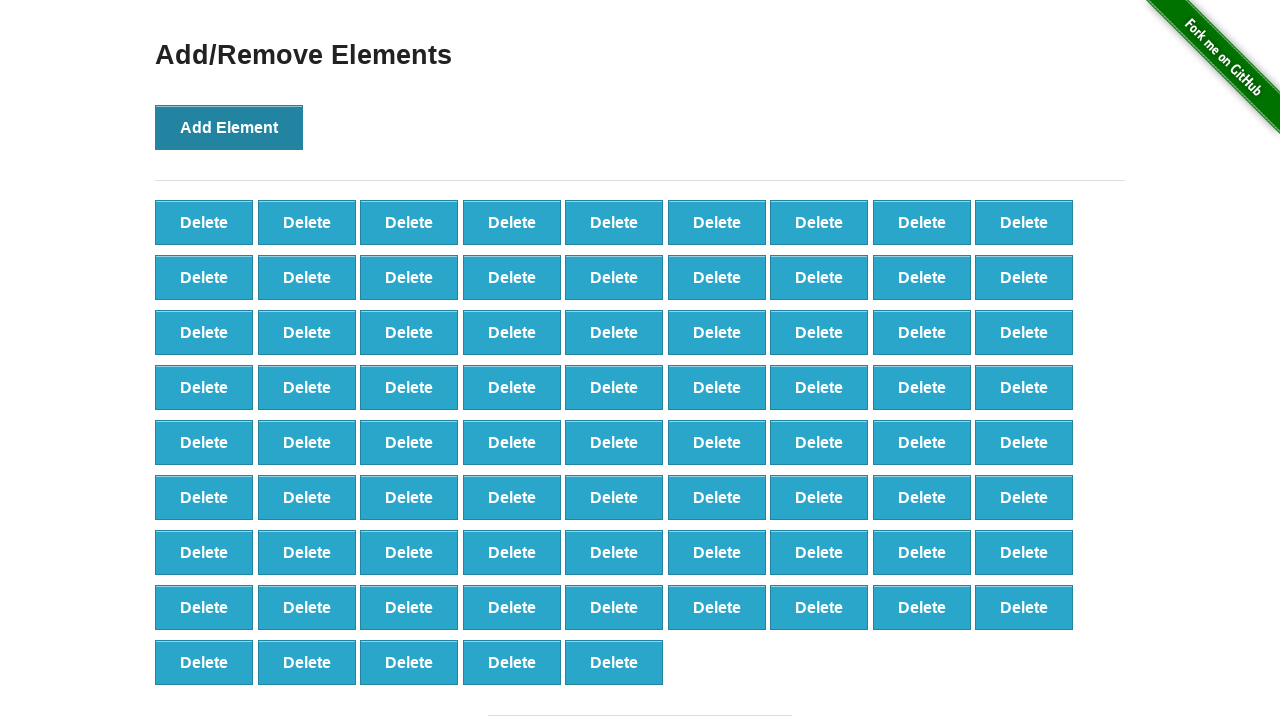

Clicked 'Add Element' button (iteration 78/100) at (229, 127) on button[onclick='addElement()']
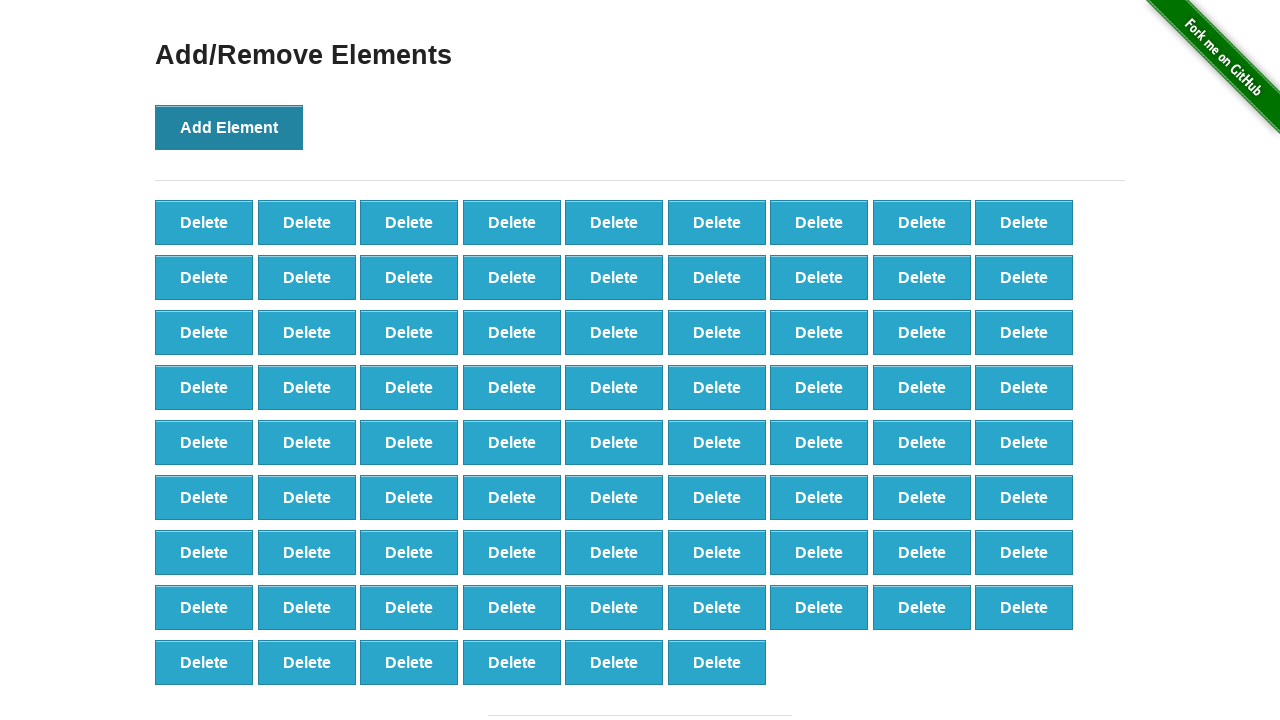

Clicked 'Add Element' button (iteration 79/100) at (229, 127) on button[onclick='addElement()']
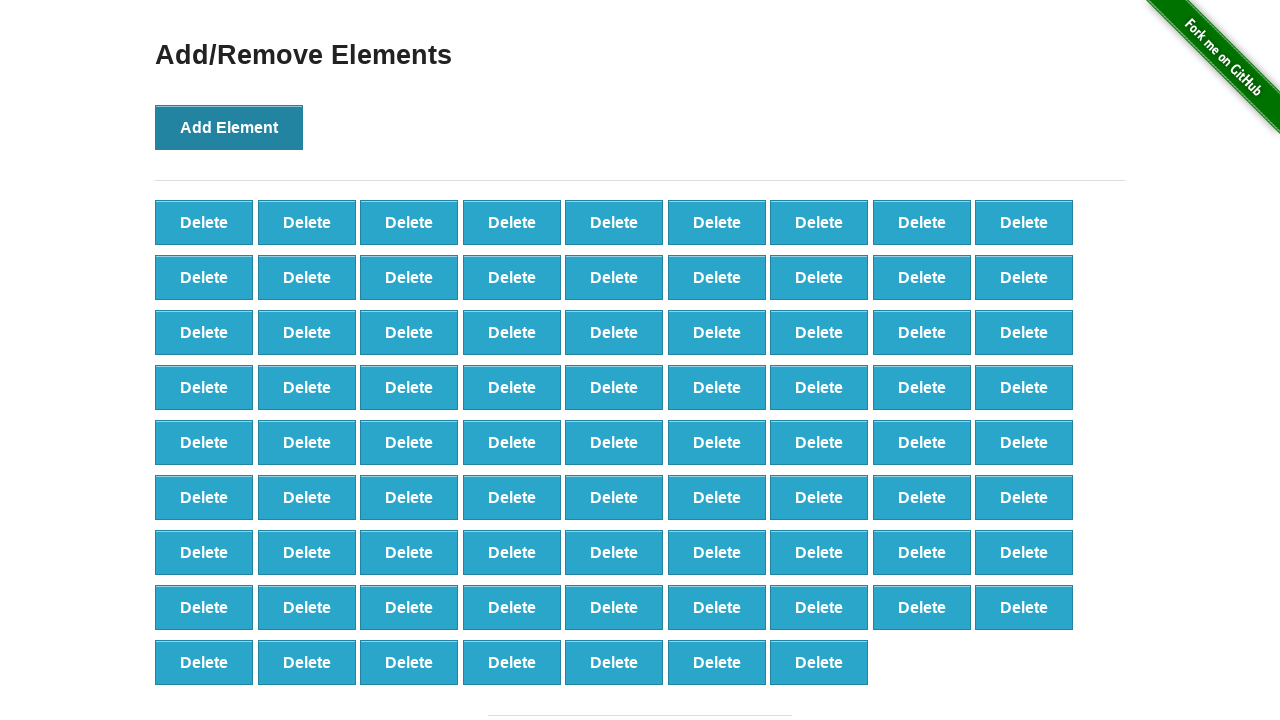

Clicked 'Add Element' button (iteration 80/100) at (229, 127) on button[onclick='addElement()']
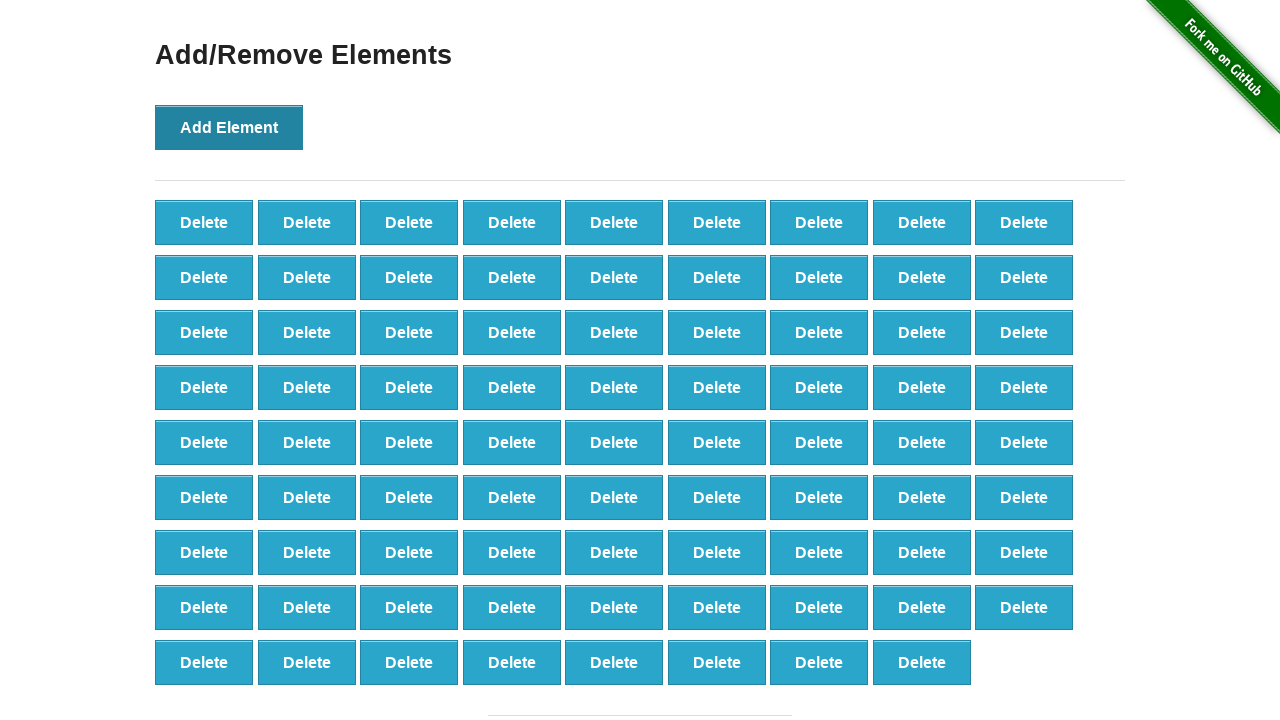

Clicked 'Add Element' button (iteration 81/100) at (229, 127) on button[onclick='addElement()']
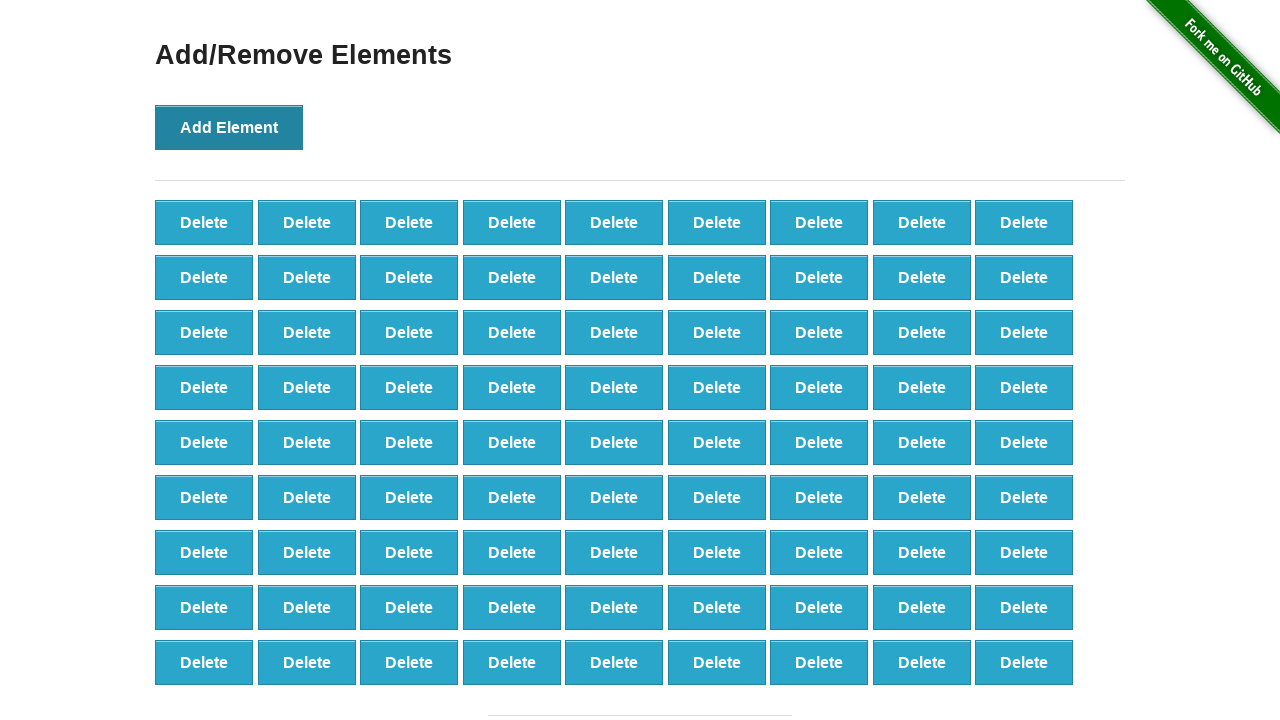

Clicked 'Add Element' button (iteration 82/100) at (229, 127) on button[onclick='addElement()']
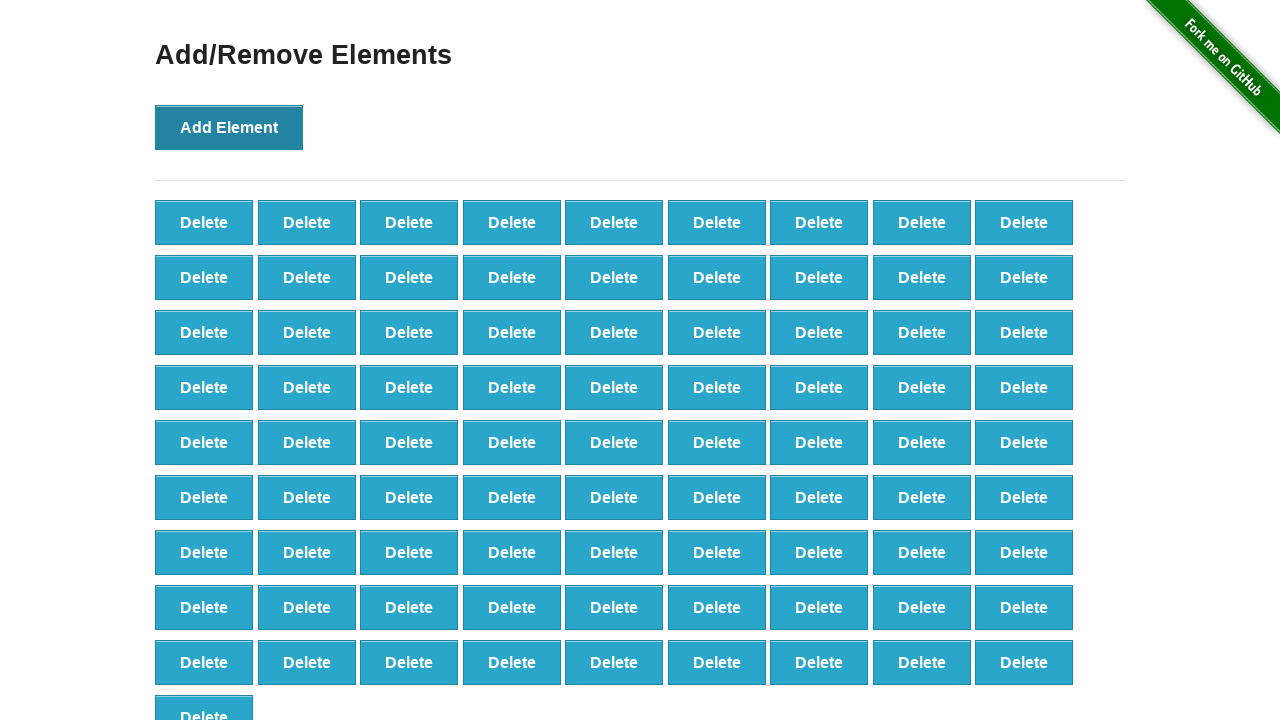

Clicked 'Add Element' button (iteration 83/100) at (229, 127) on button[onclick='addElement()']
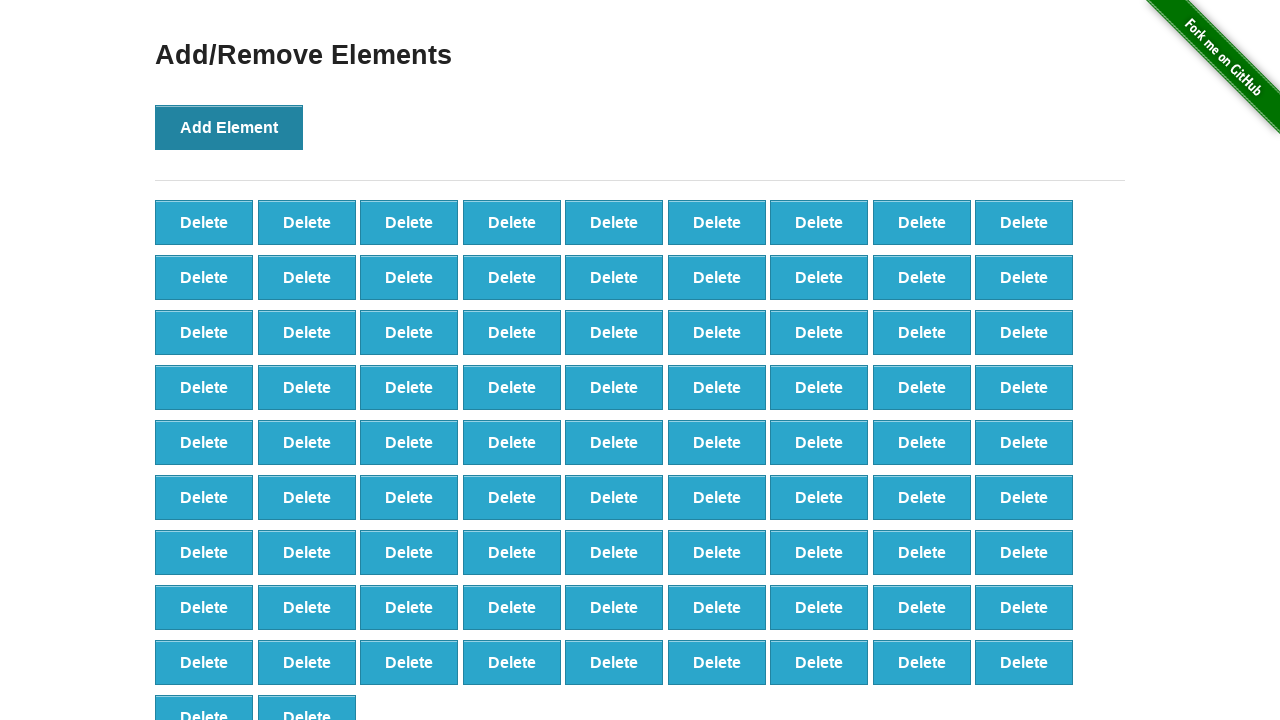

Clicked 'Add Element' button (iteration 84/100) at (229, 127) on button[onclick='addElement()']
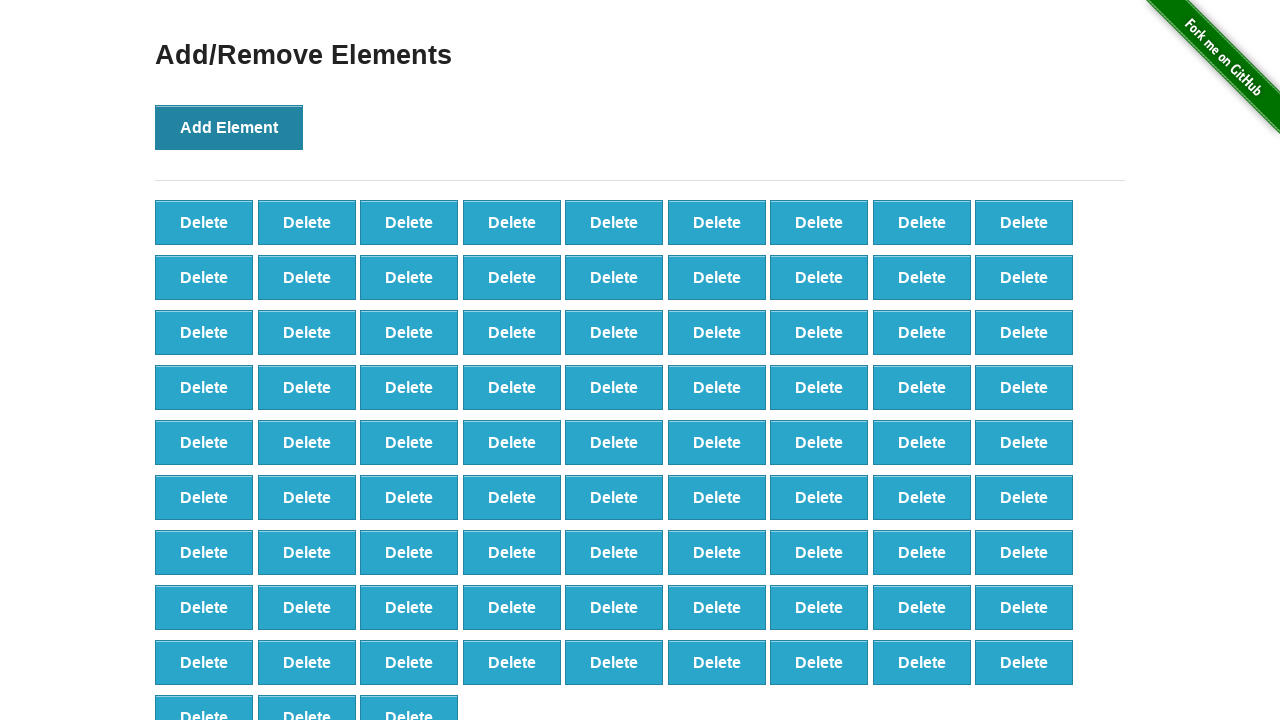

Clicked 'Add Element' button (iteration 85/100) at (229, 127) on button[onclick='addElement()']
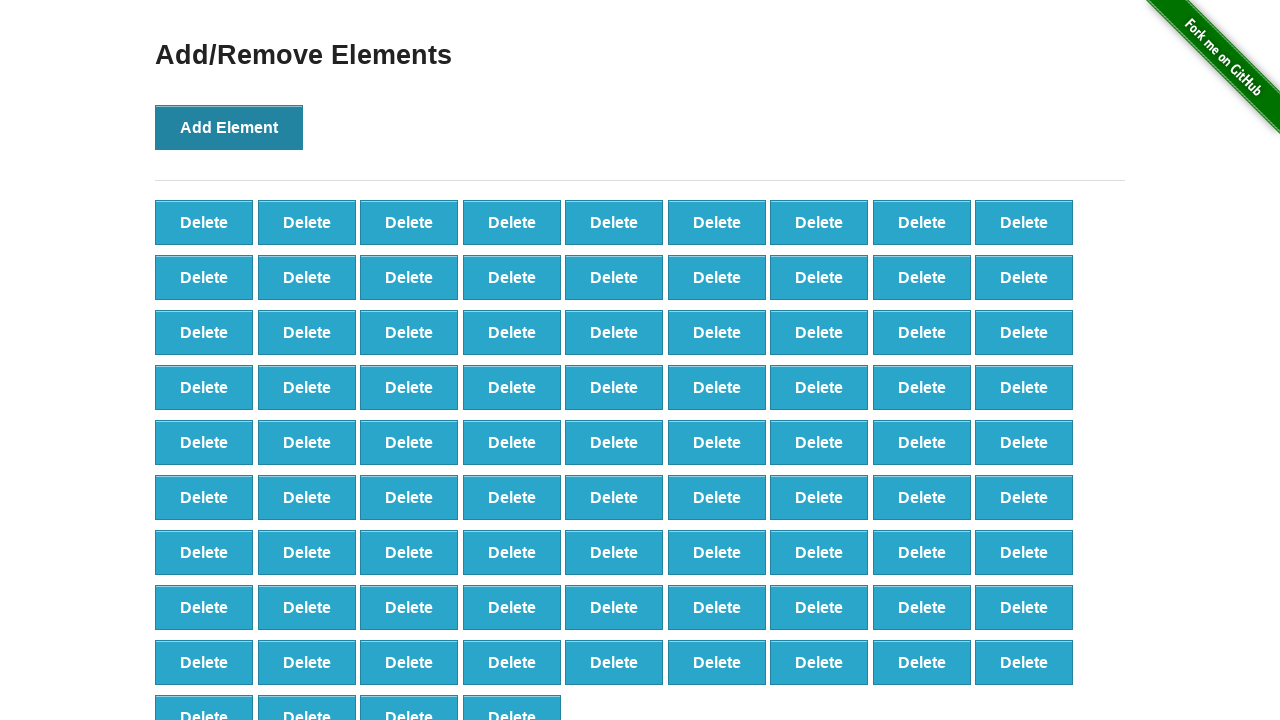

Clicked 'Add Element' button (iteration 86/100) at (229, 127) on button[onclick='addElement()']
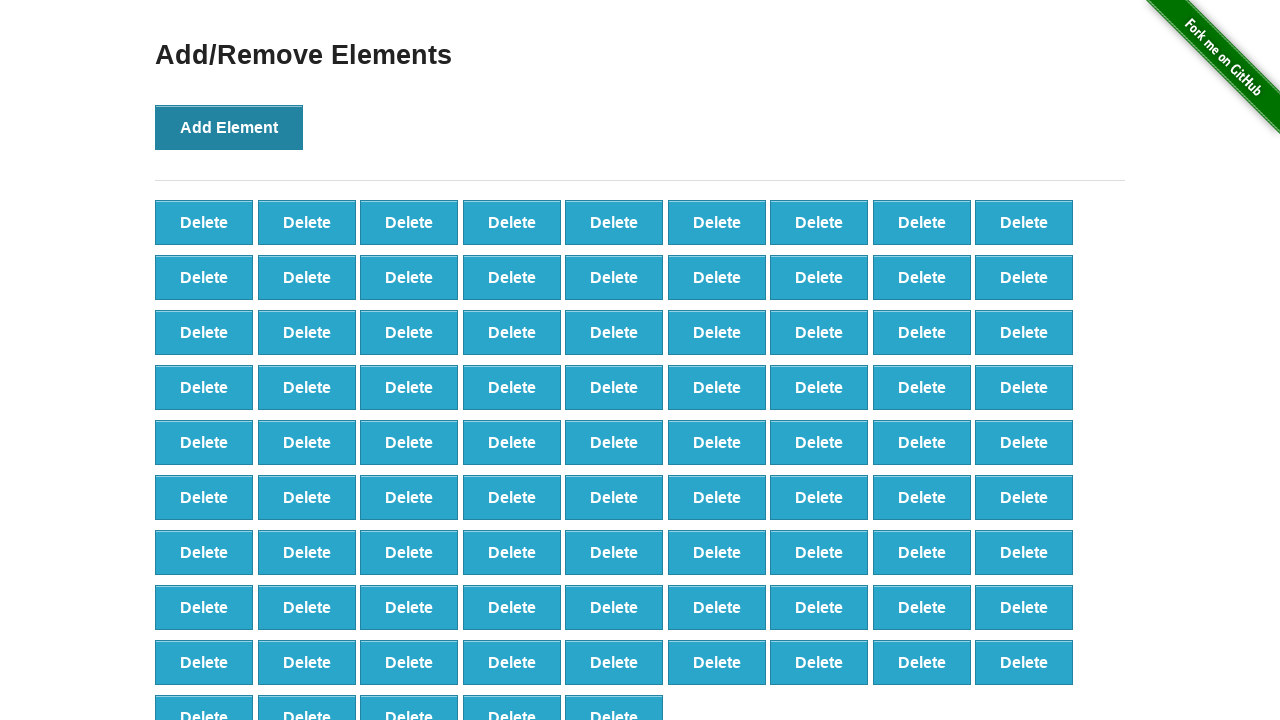

Clicked 'Add Element' button (iteration 87/100) at (229, 127) on button[onclick='addElement()']
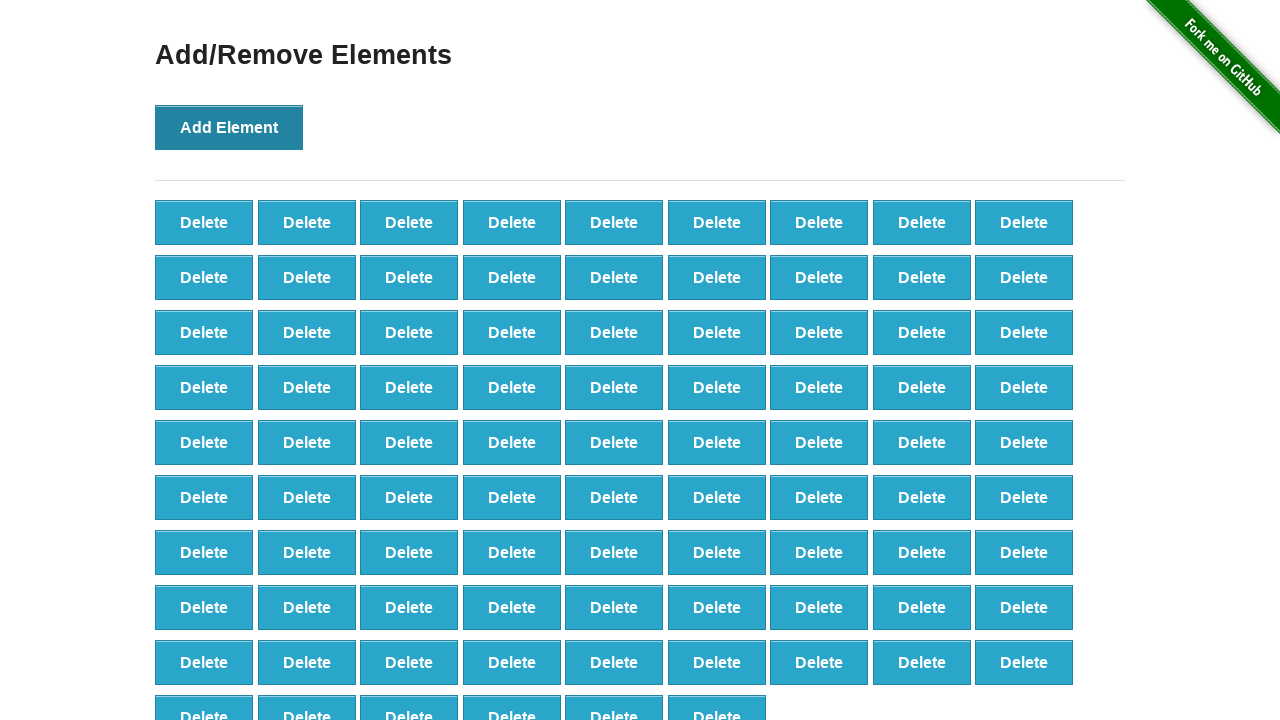

Clicked 'Add Element' button (iteration 88/100) at (229, 127) on button[onclick='addElement()']
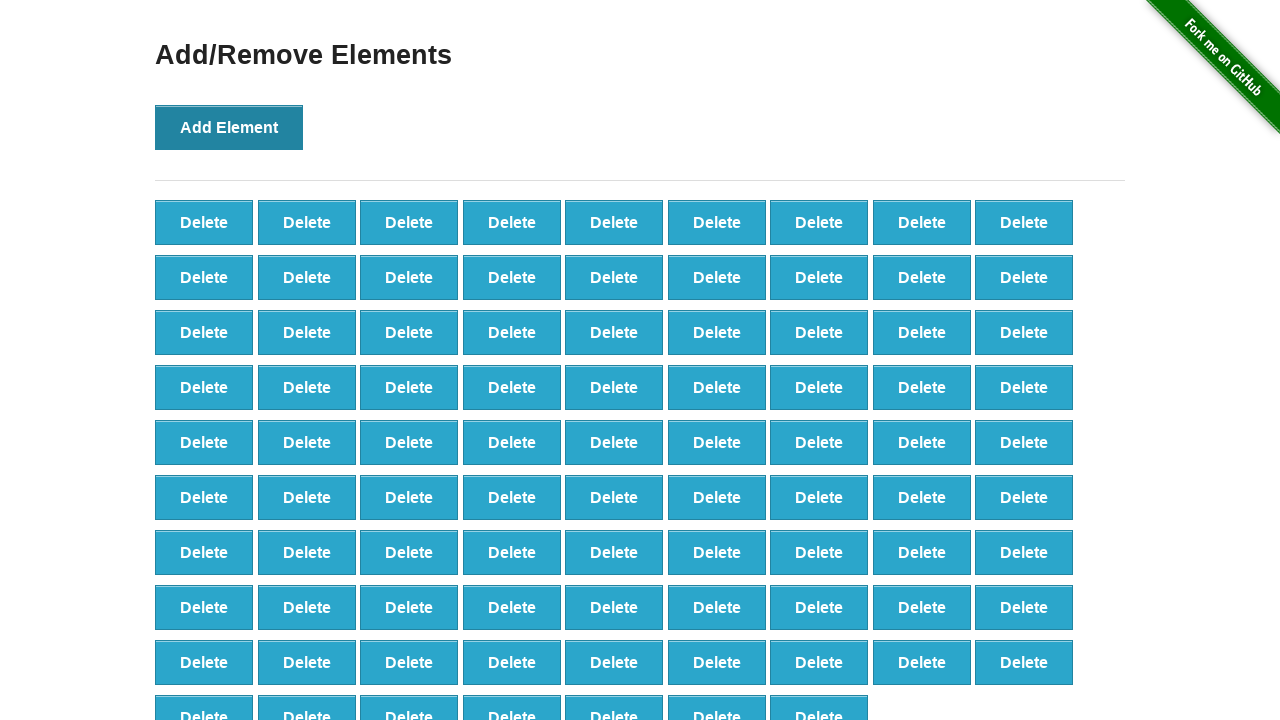

Clicked 'Add Element' button (iteration 89/100) at (229, 127) on button[onclick='addElement()']
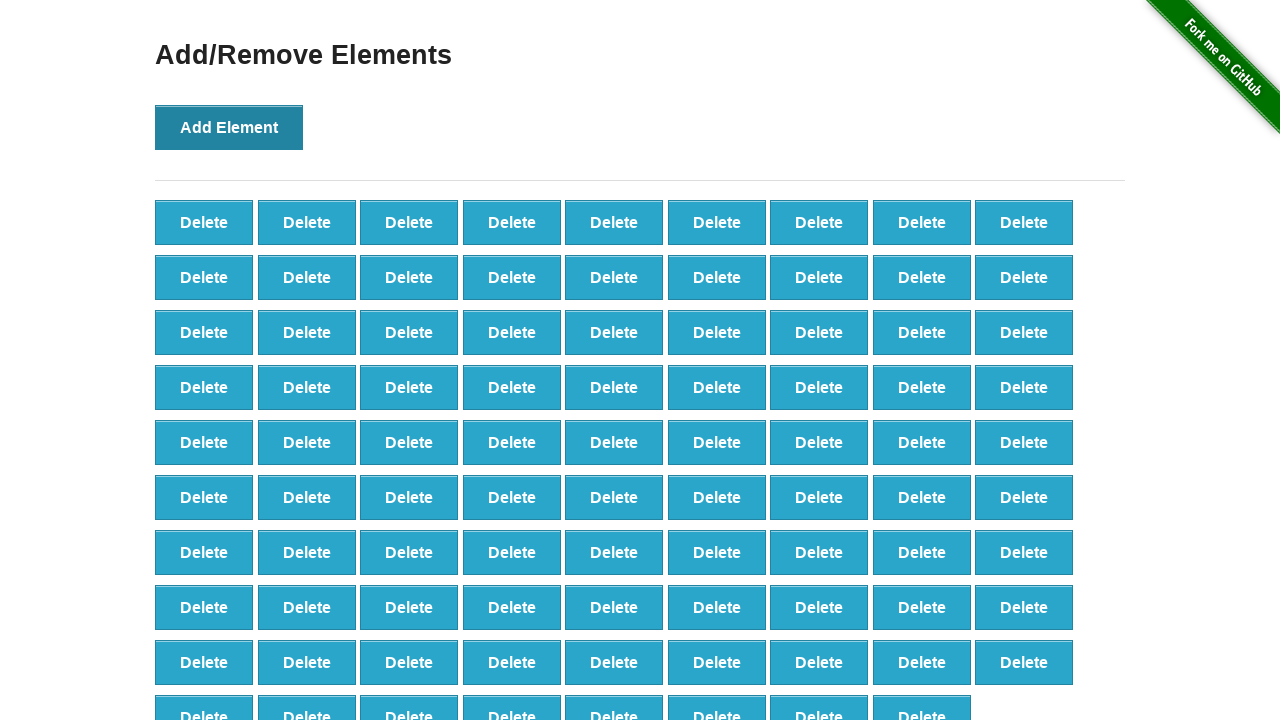

Clicked 'Add Element' button (iteration 90/100) at (229, 127) on button[onclick='addElement()']
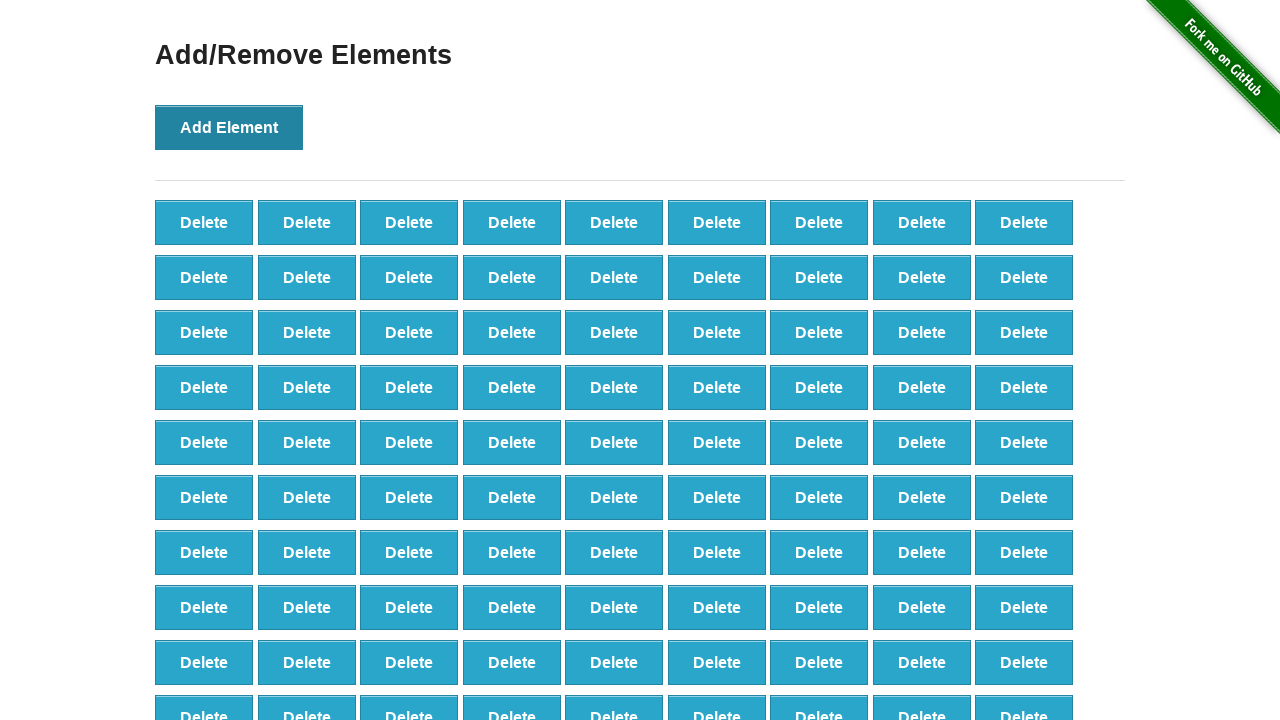

Clicked 'Add Element' button (iteration 91/100) at (229, 127) on button[onclick='addElement()']
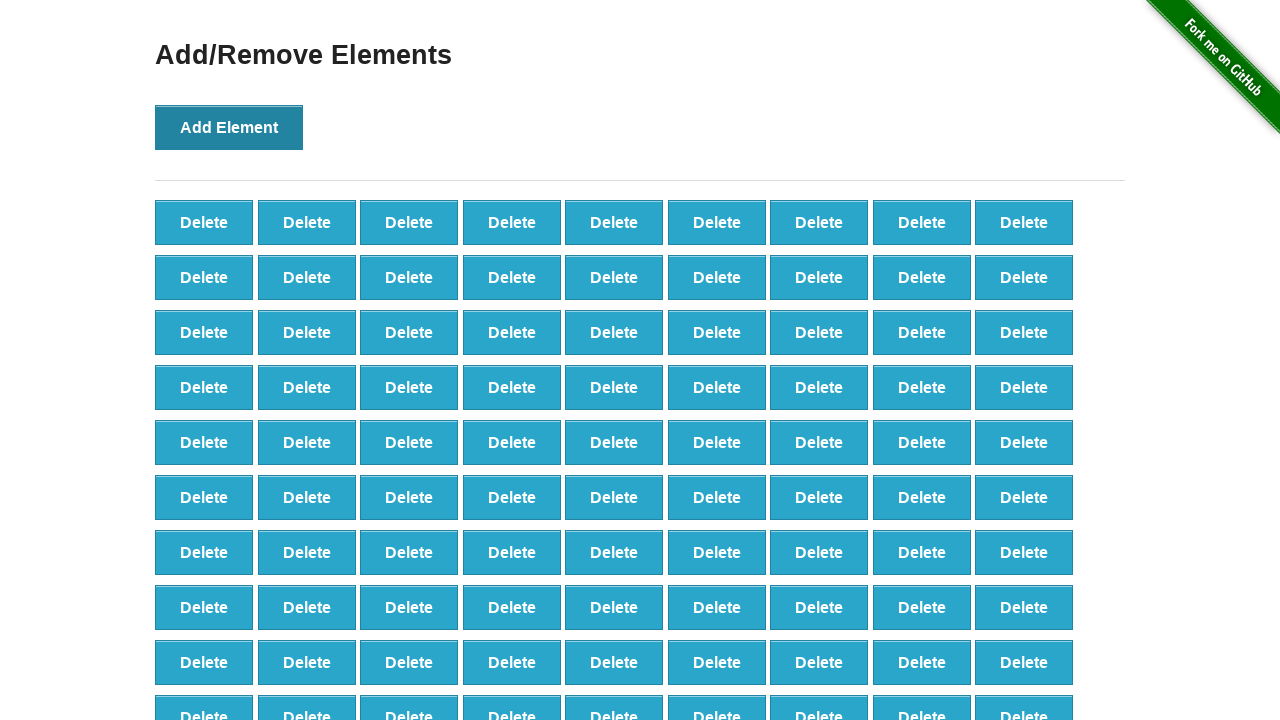

Clicked 'Add Element' button (iteration 92/100) at (229, 127) on button[onclick='addElement()']
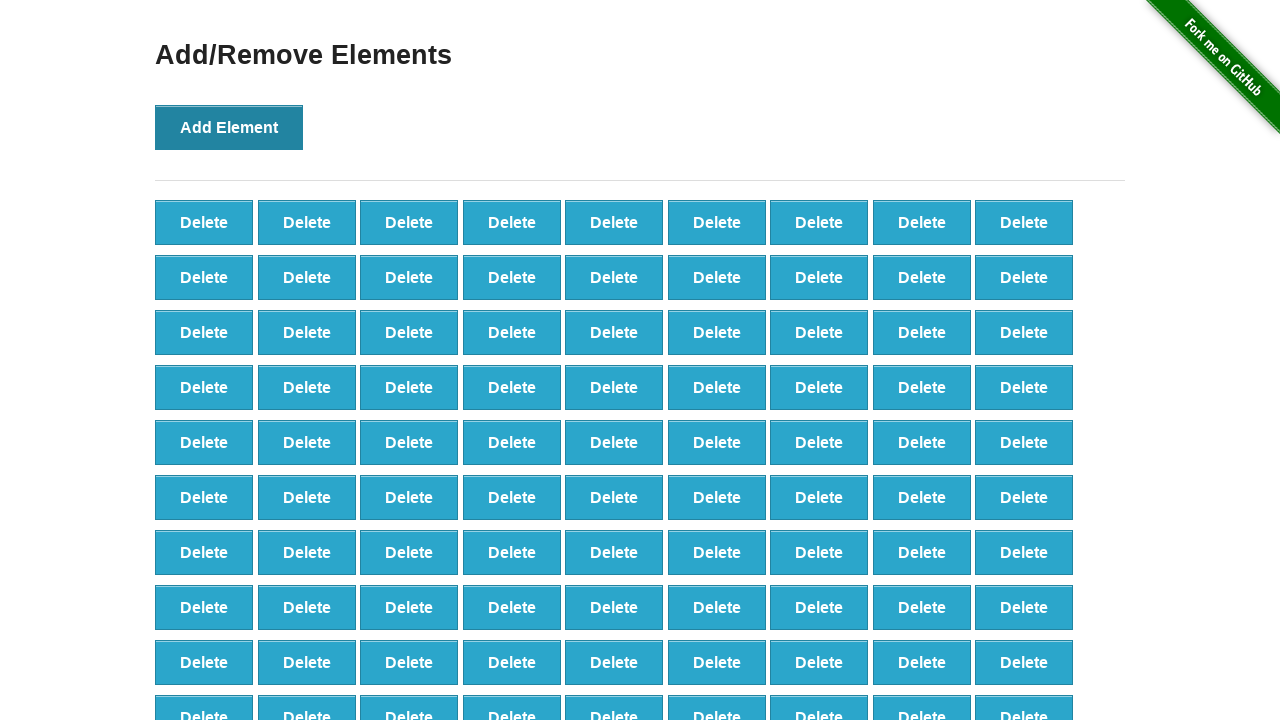

Clicked 'Add Element' button (iteration 93/100) at (229, 127) on button[onclick='addElement()']
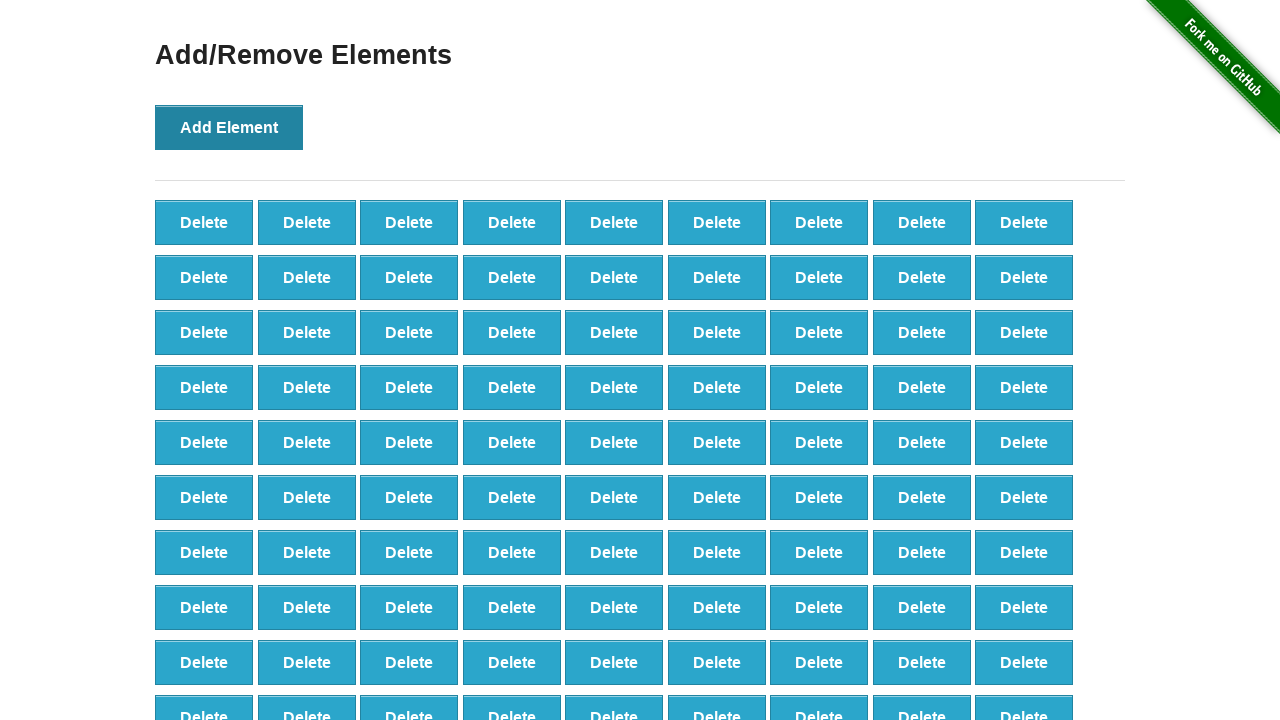

Clicked 'Add Element' button (iteration 94/100) at (229, 127) on button[onclick='addElement()']
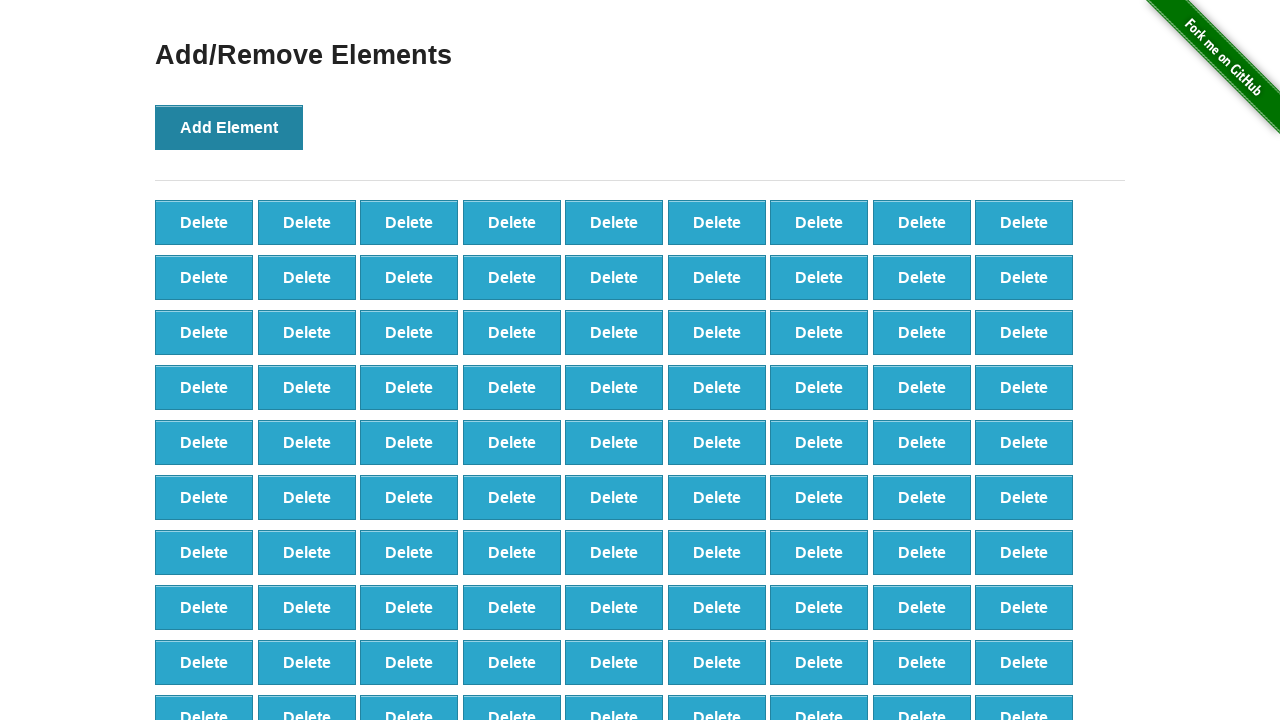

Clicked 'Add Element' button (iteration 95/100) at (229, 127) on button[onclick='addElement()']
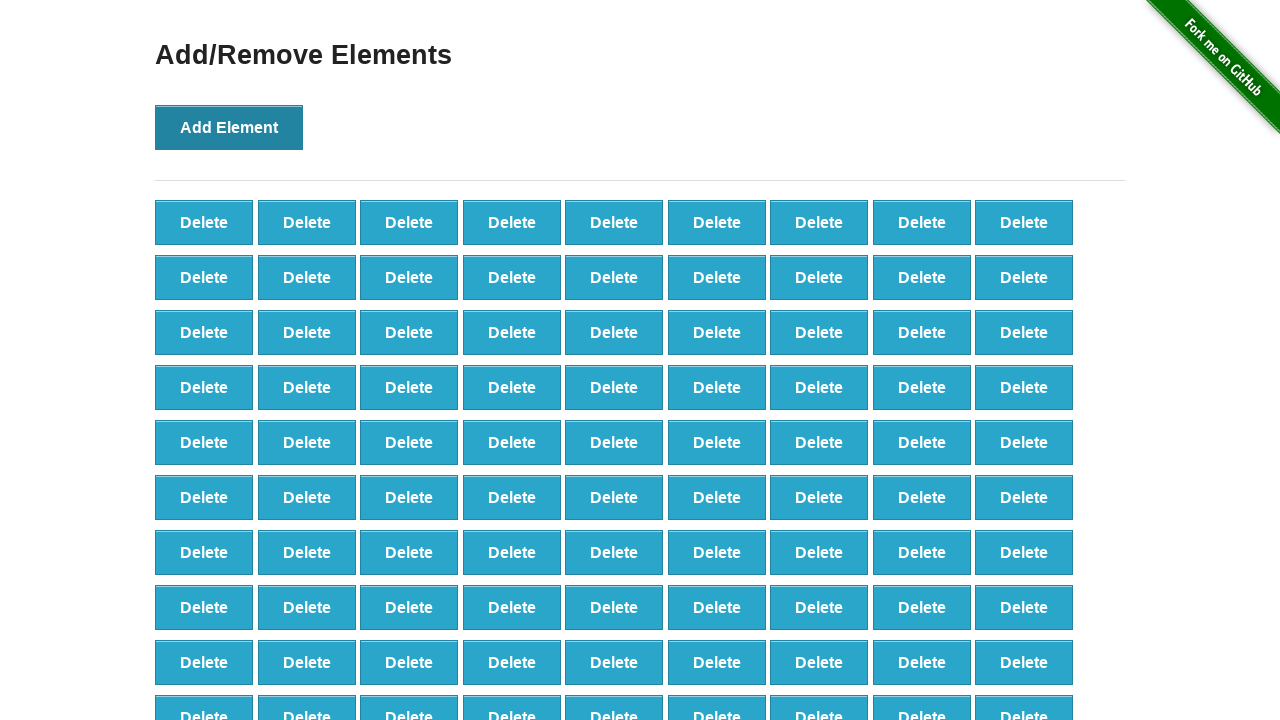

Clicked 'Add Element' button (iteration 96/100) at (229, 127) on button[onclick='addElement()']
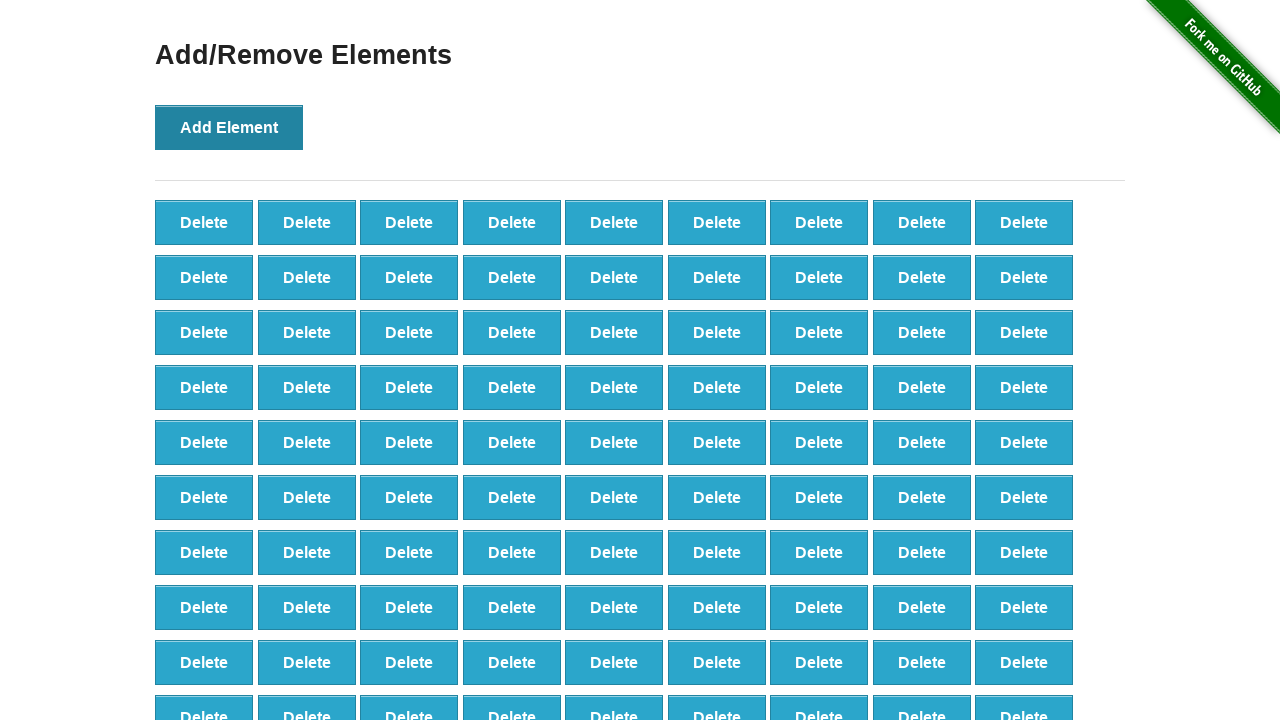

Clicked 'Add Element' button (iteration 97/100) at (229, 127) on button[onclick='addElement()']
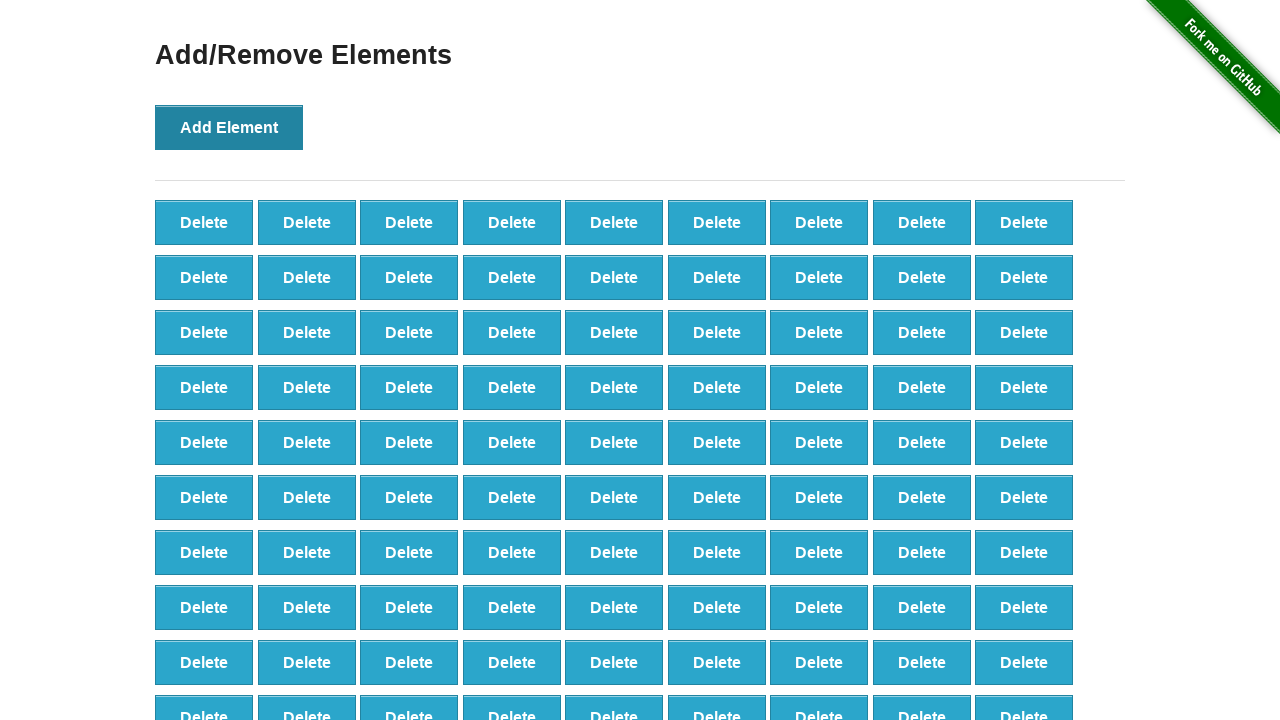

Clicked 'Add Element' button (iteration 98/100) at (229, 127) on button[onclick='addElement()']
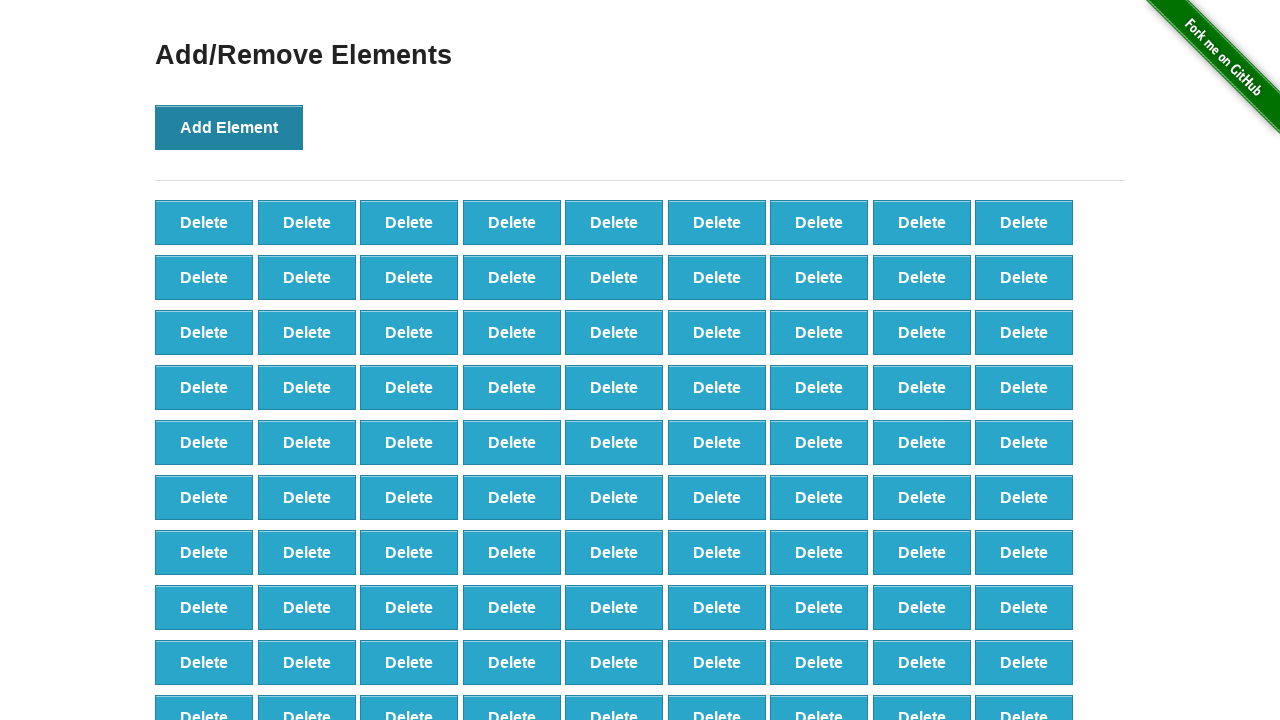

Clicked 'Add Element' button (iteration 99/100) at (229, 127) on button[onclick='addElement()']
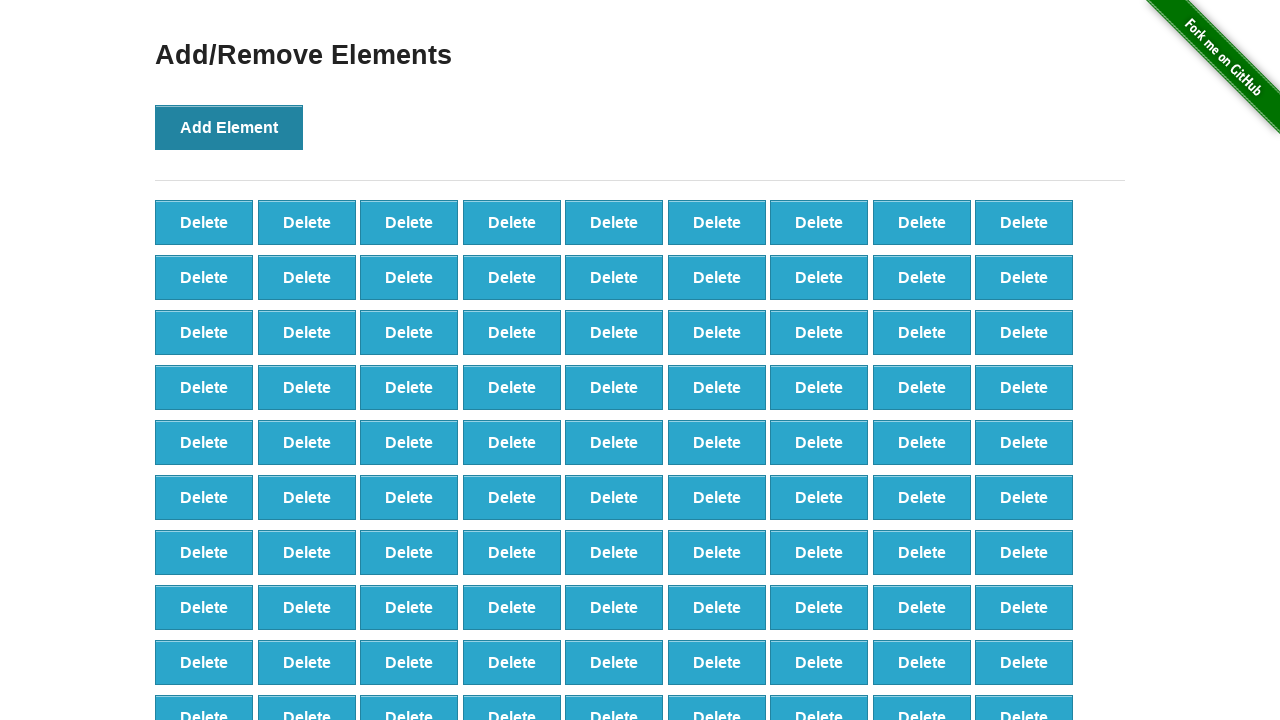

Clicked 'Add Element' button (iteration 100/100) at (229, 127) on button[onclick='addElement()']
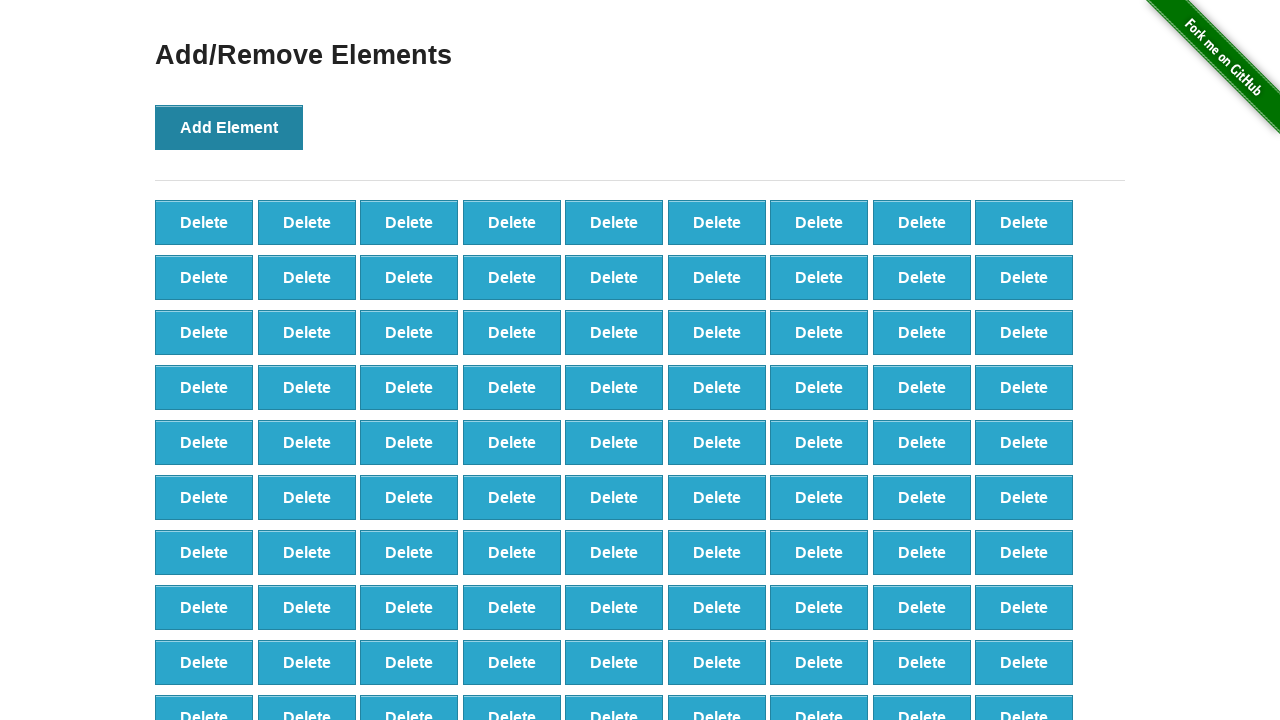

Delete buttons appeared after adding 100 elements
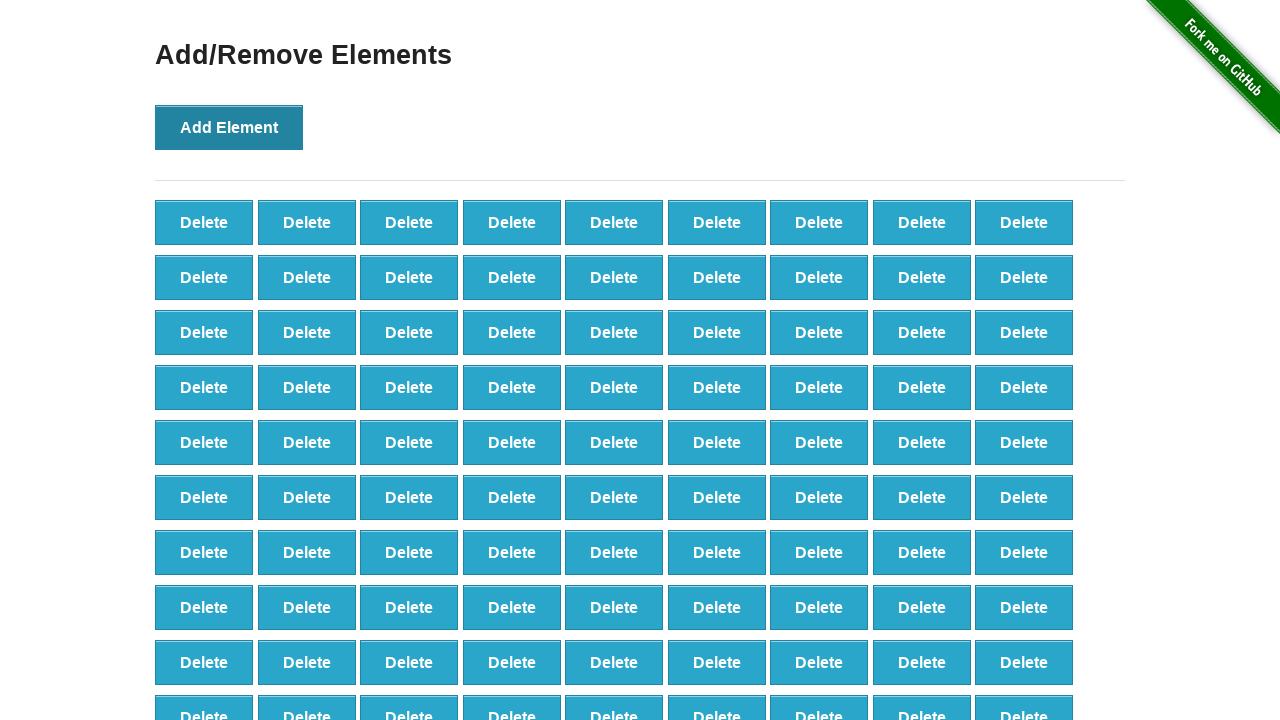

Verified 100 delete buttons were created
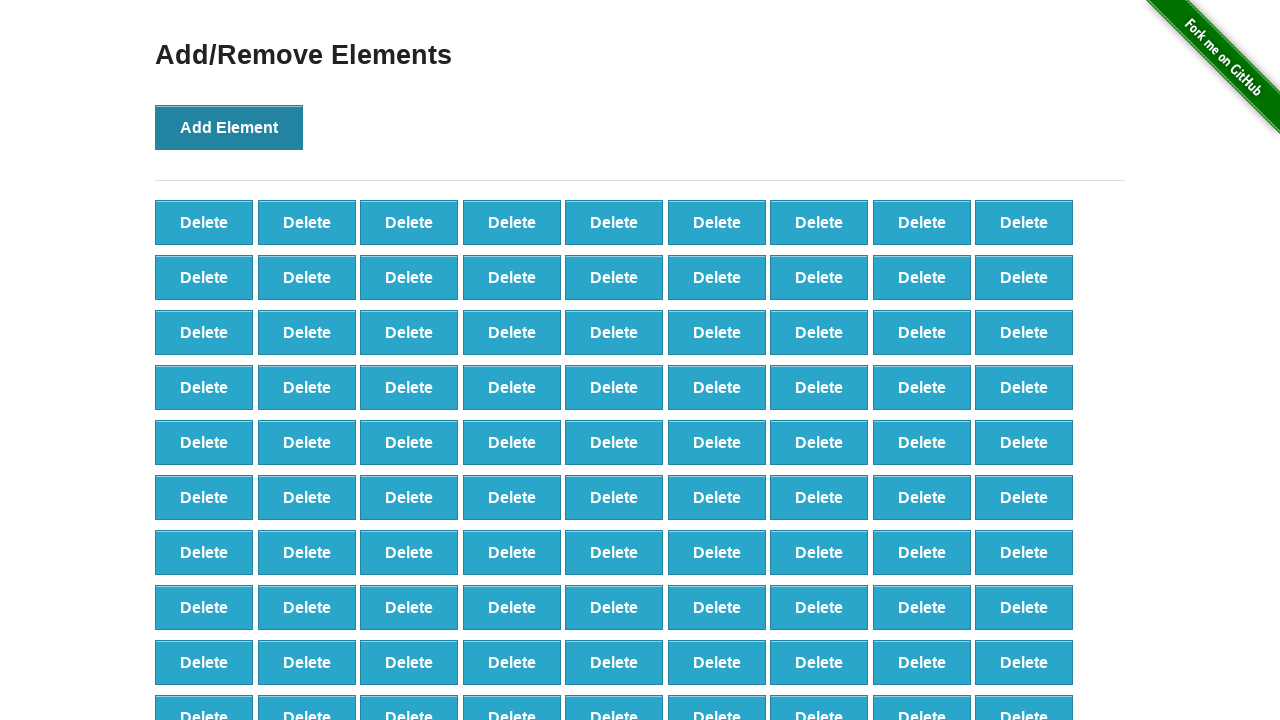

Clicked delete button (iteration 1/90) at (204, 222) on button[onclick='deleteElement()'] >> nth=0
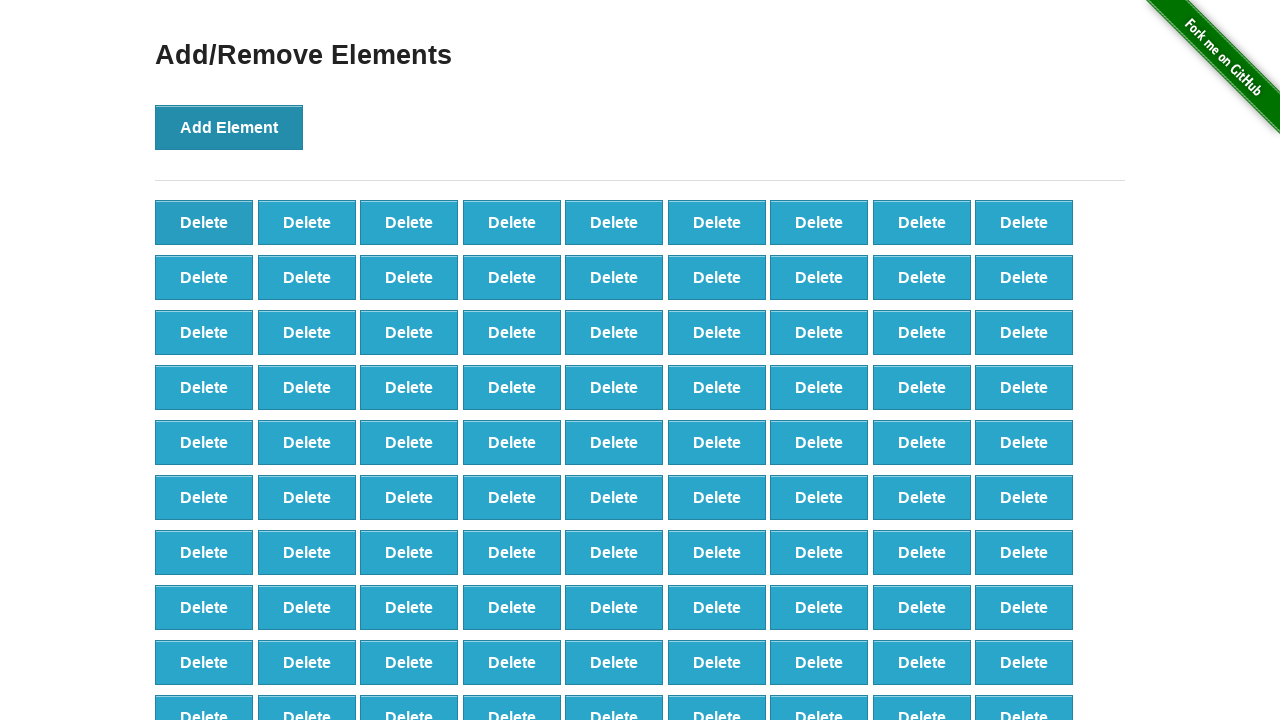

Clicked delete button (iteration 2/90) at (204, 222) on button[onclick='deleteElement()'] >> nth=0
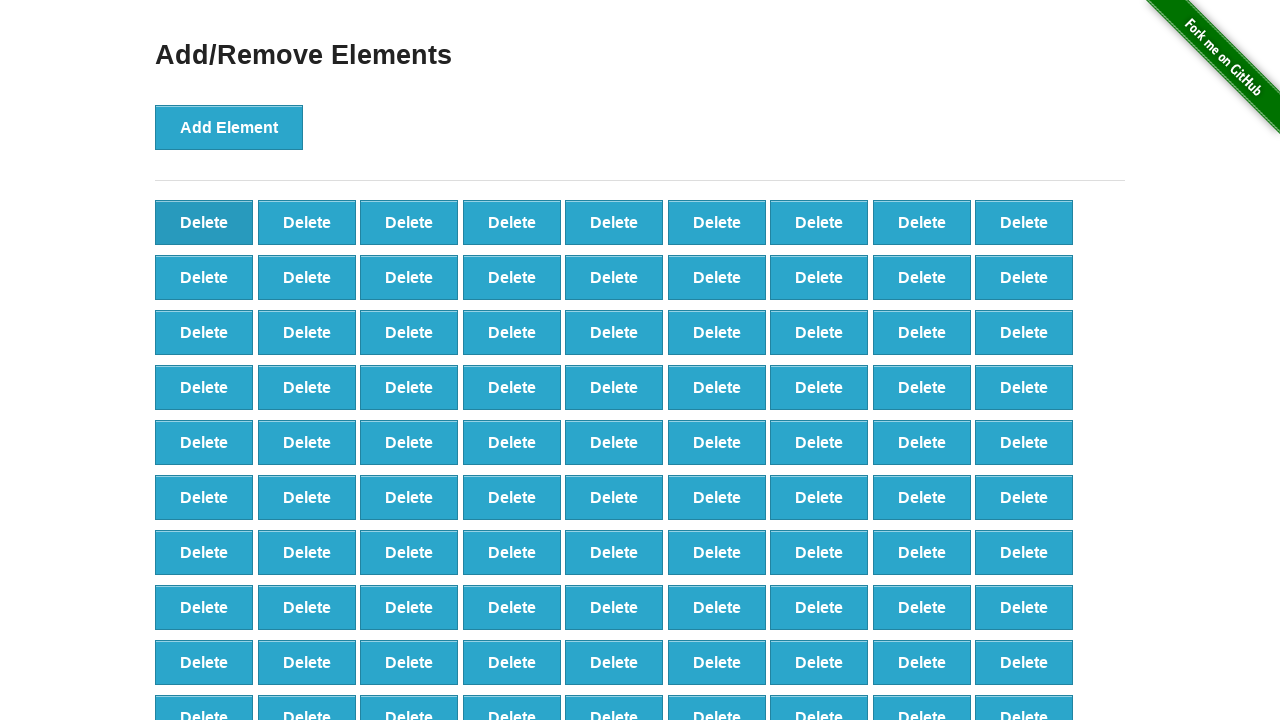

Clicked delete button (iteration 3/90) at (204, 222) on button[onclick='deleteElement()'] >> nth=0
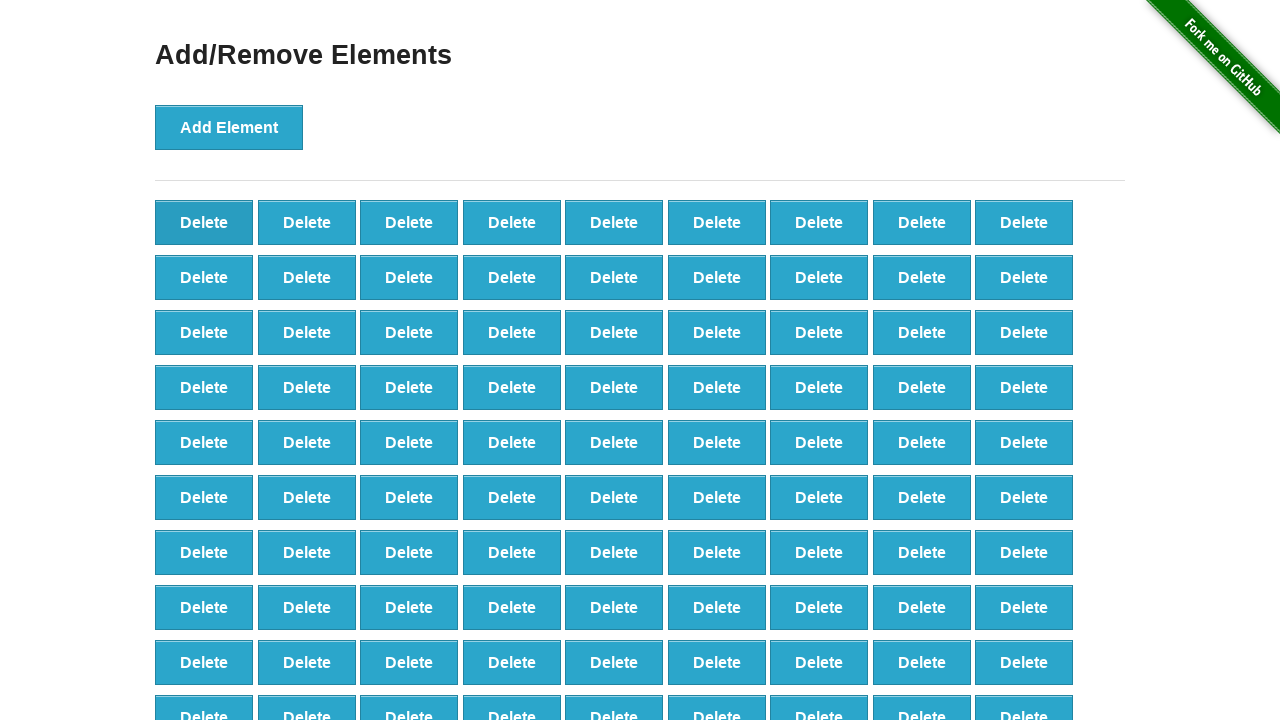

Clicked delete button (iteration 4/90) at (204, 222) on button[onclick='deleteElement()'] >> nth=0
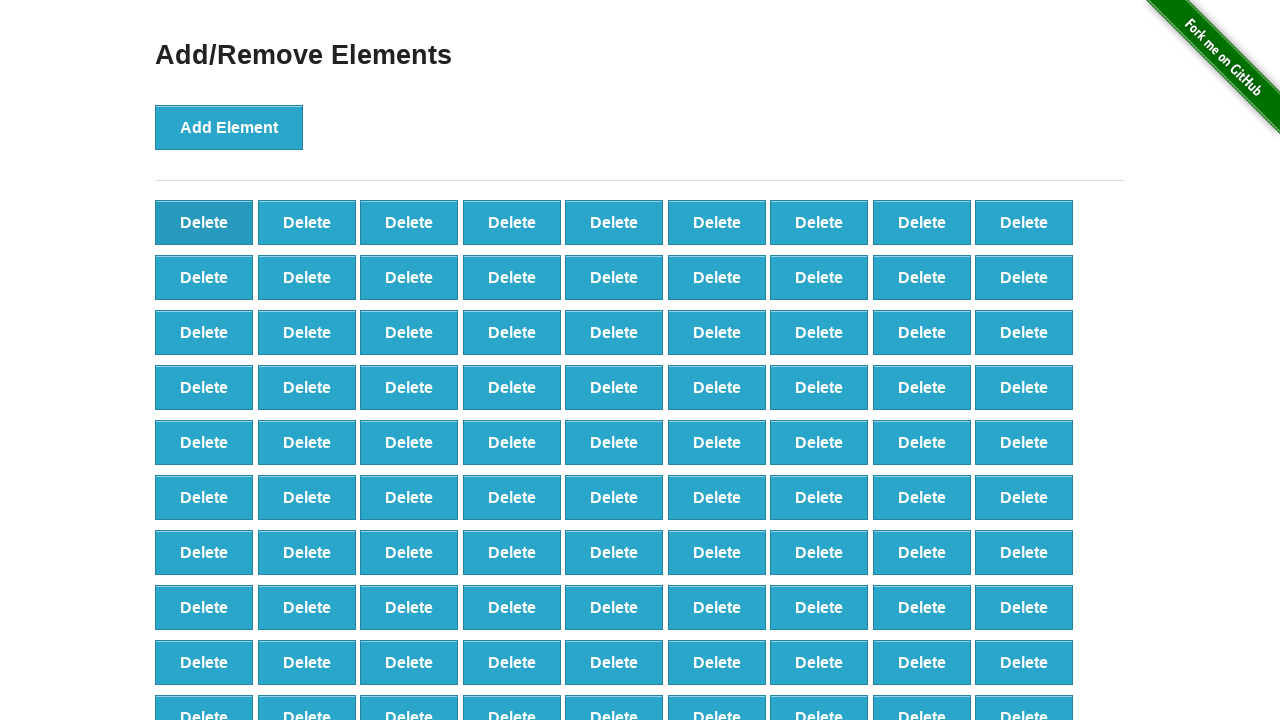

Clicked delete button (iteration 5/90) at (204, 222) on button[onclick='deleteElement()'] >> nth=0
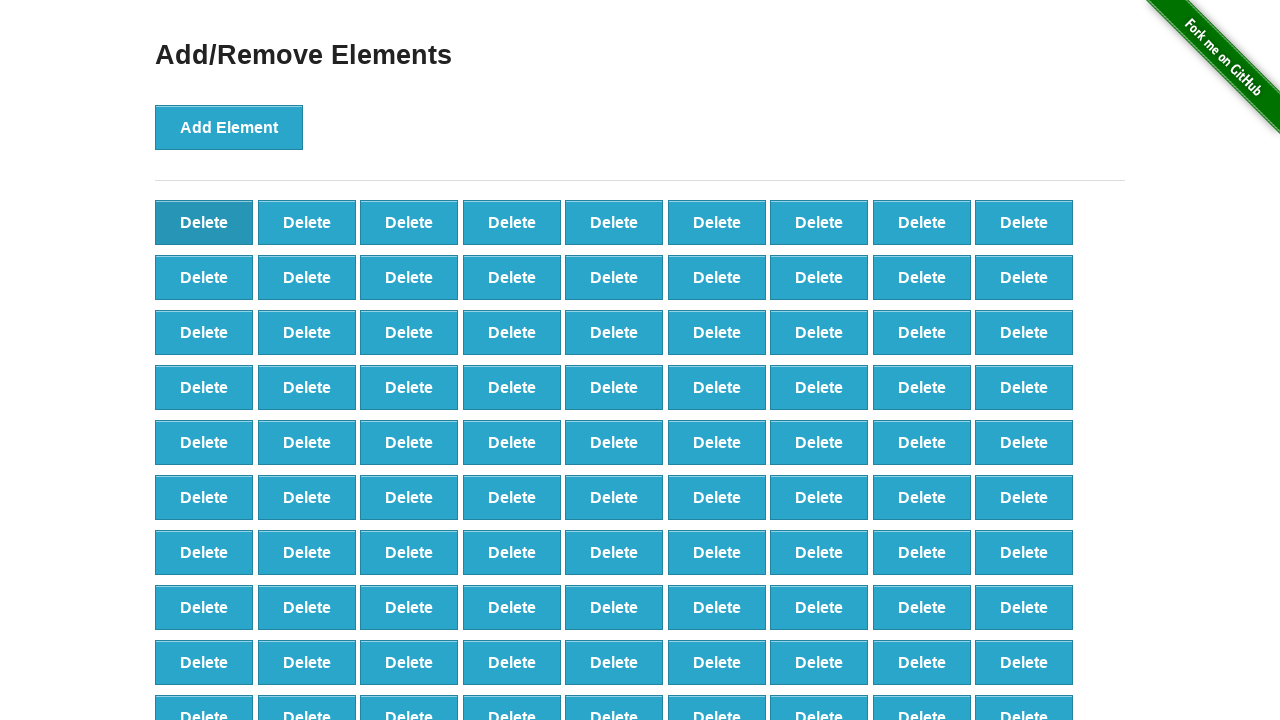

Clicked delete button (iteration 6/90) at (204, 222) on button[onclick='deleteElement()'] >> nth=0
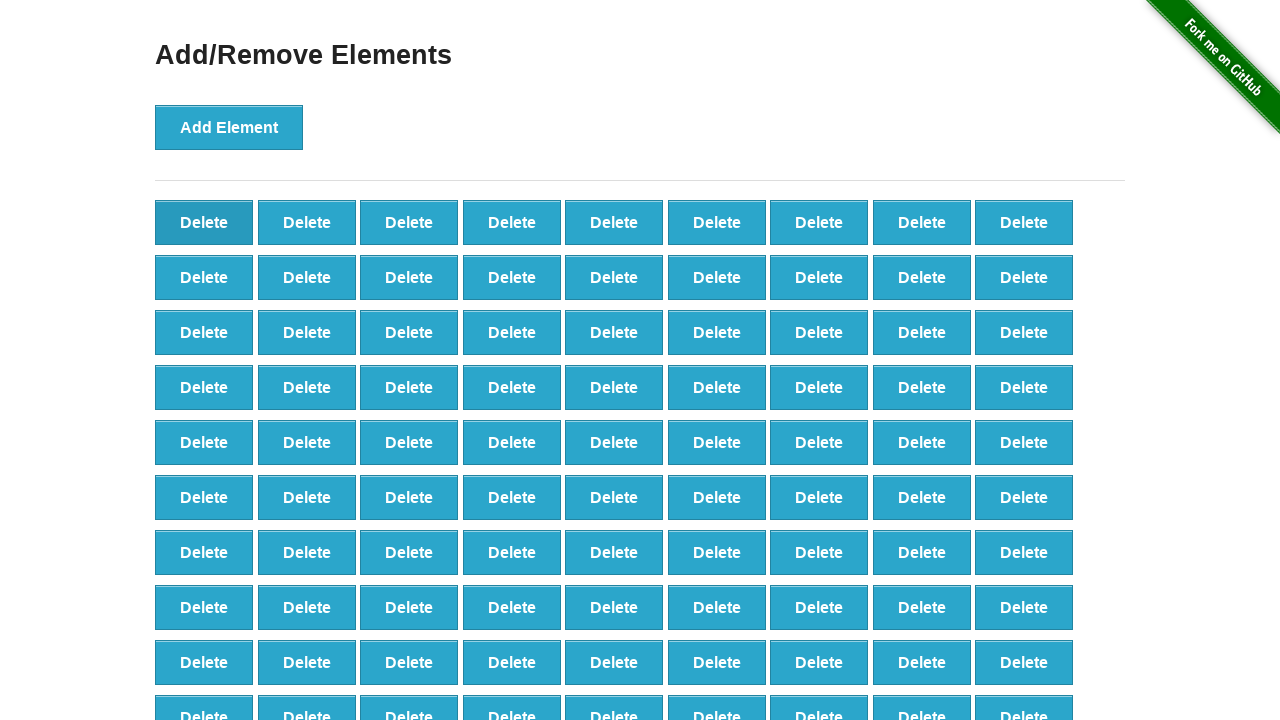

Clicked delete button (iteration 7/90) at (204, 222) on button[onclick='deleteElement()'] >> nth=0
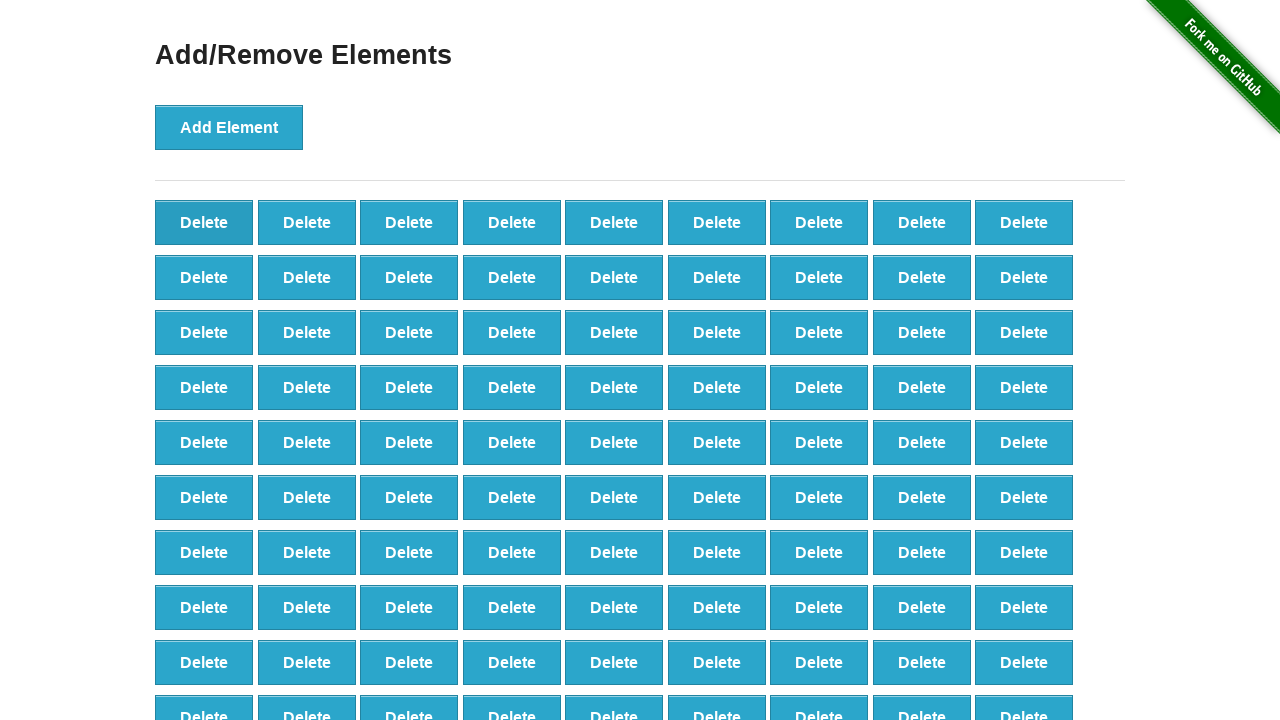

Clicked delete button (iteration 8/90) at (204, 222) on button[onclick='deleteElement()'] >> nth=0
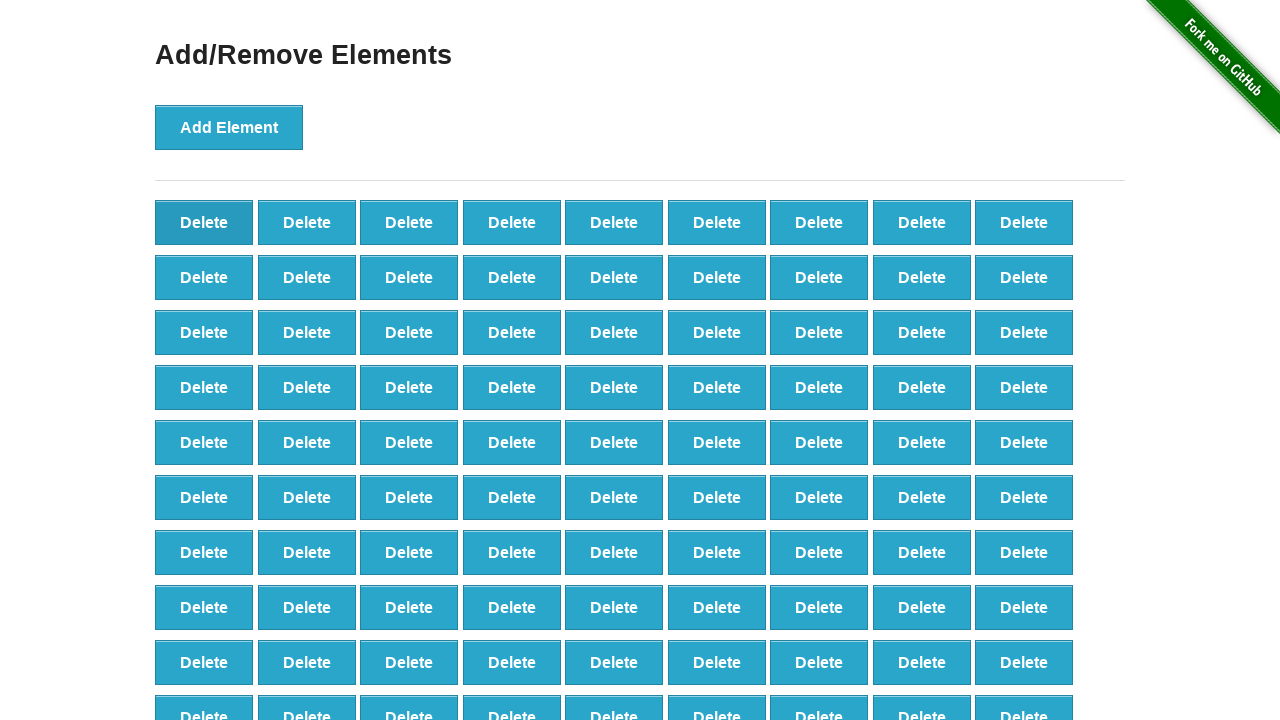

Clicked delete button (iteration 9/90) at (204, 222) on button[onclick='deleteElement()'] >> nth=0
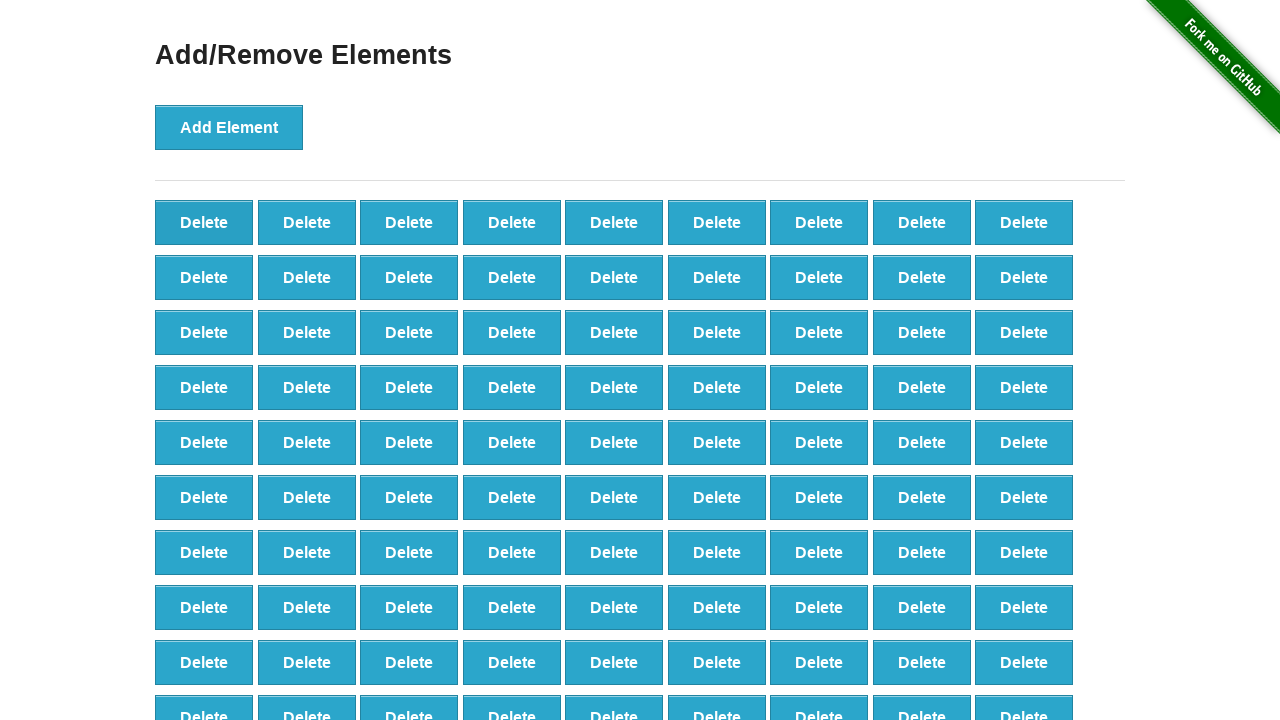

Clicked delete button (iteration 10/90) at (204, 222) on button[onclick='deleteElement()'] >> nth=0
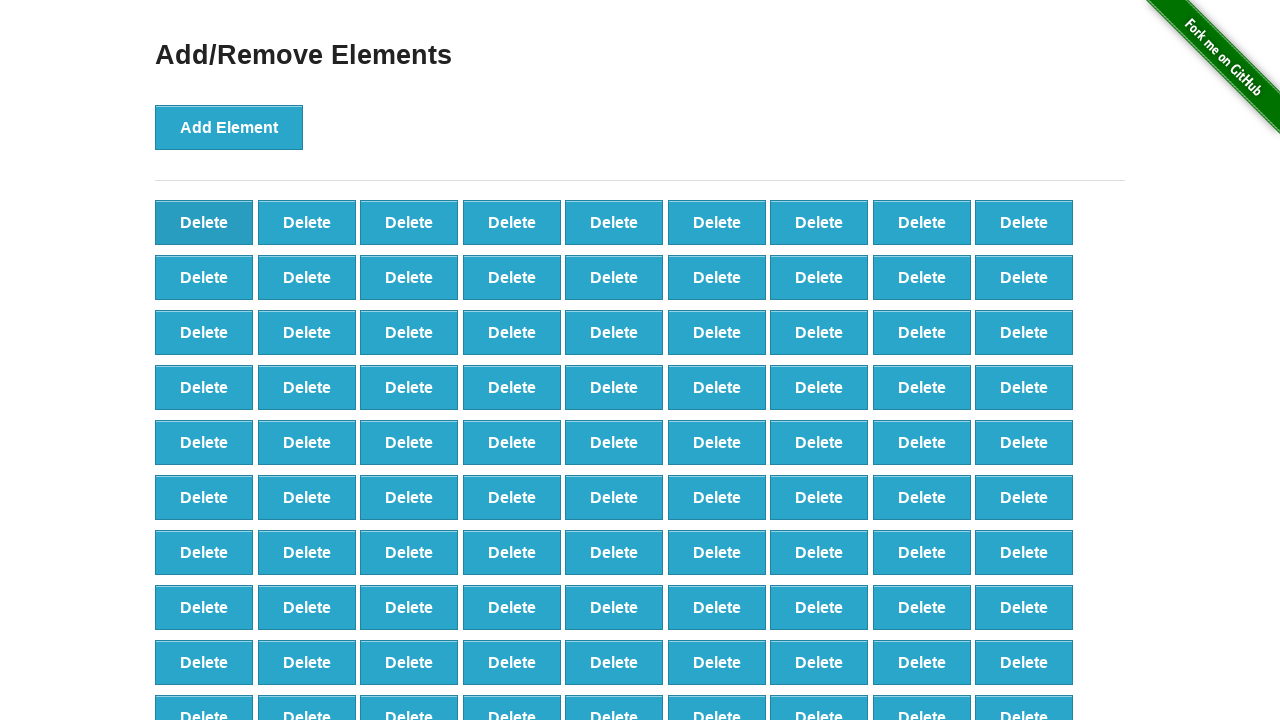

Clicked delete button (iteration 11/90) at (204, 222) on button[onclick='deleteElement()'] >> nth=0
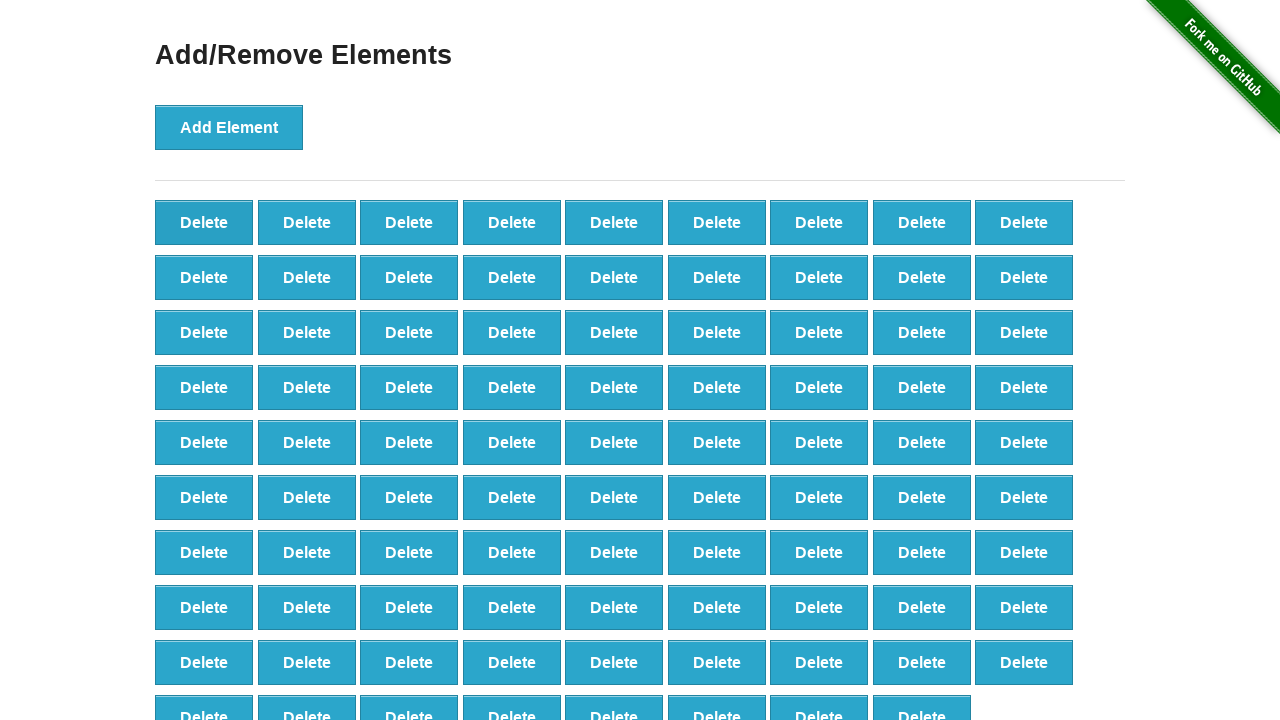

Clicked delete button (iteration 12/90) at (204, 222) on button[onclick='deleteElement()'] >> nth=0
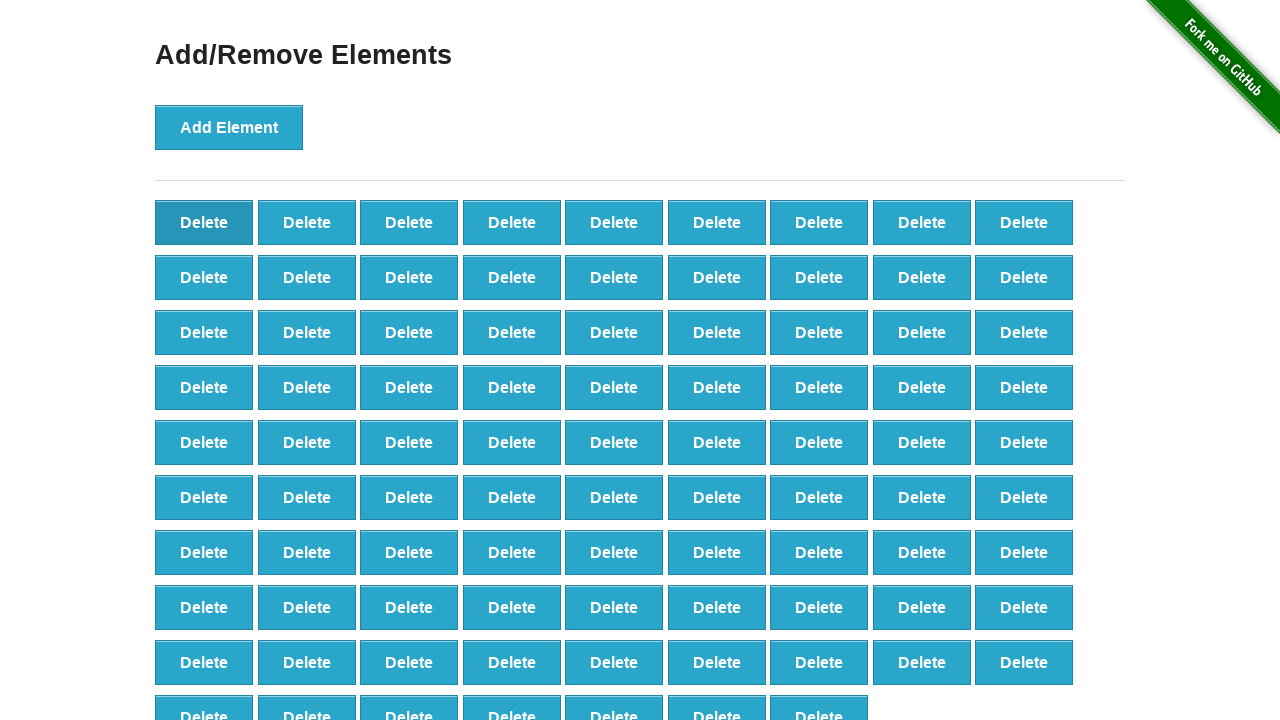

Clicked delete button (iteration 13/90) at (204, 222) on button[onclick='deleteElement()'] >> nth=0
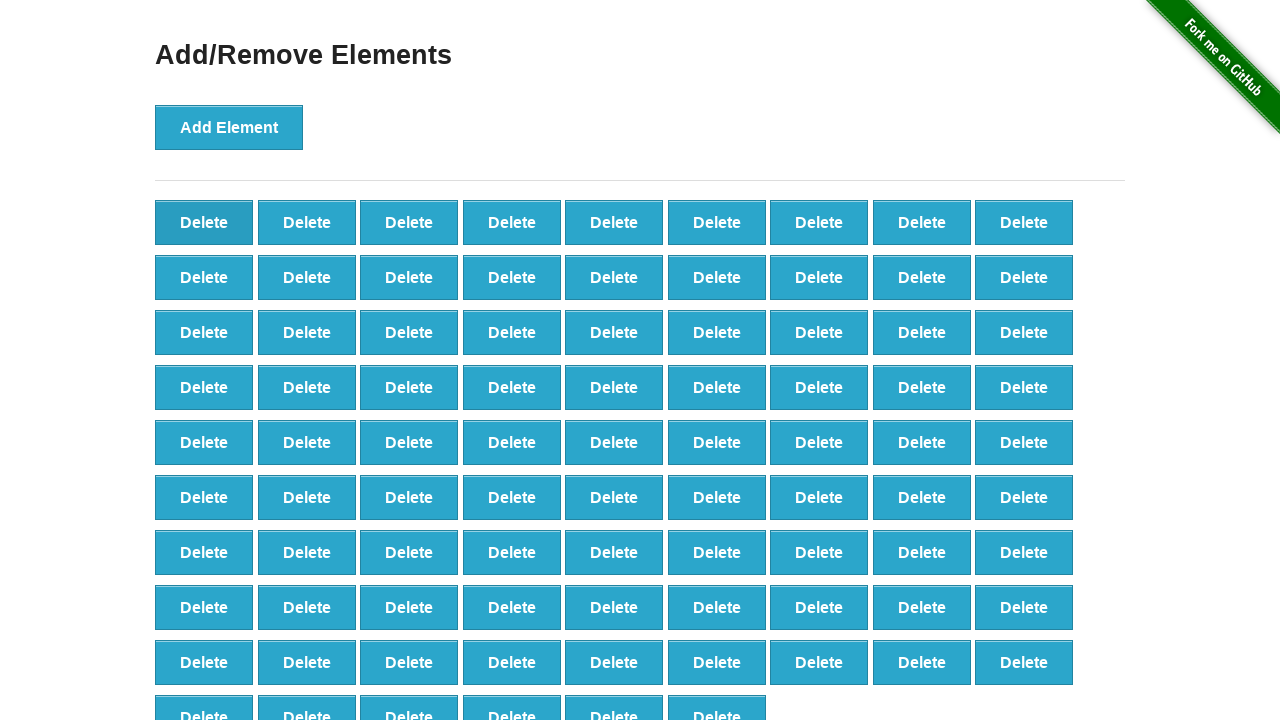

Clicked delete button (iteration 14/90) at (204, 222) on button[onclick='deleteElement()'] >> nth=0
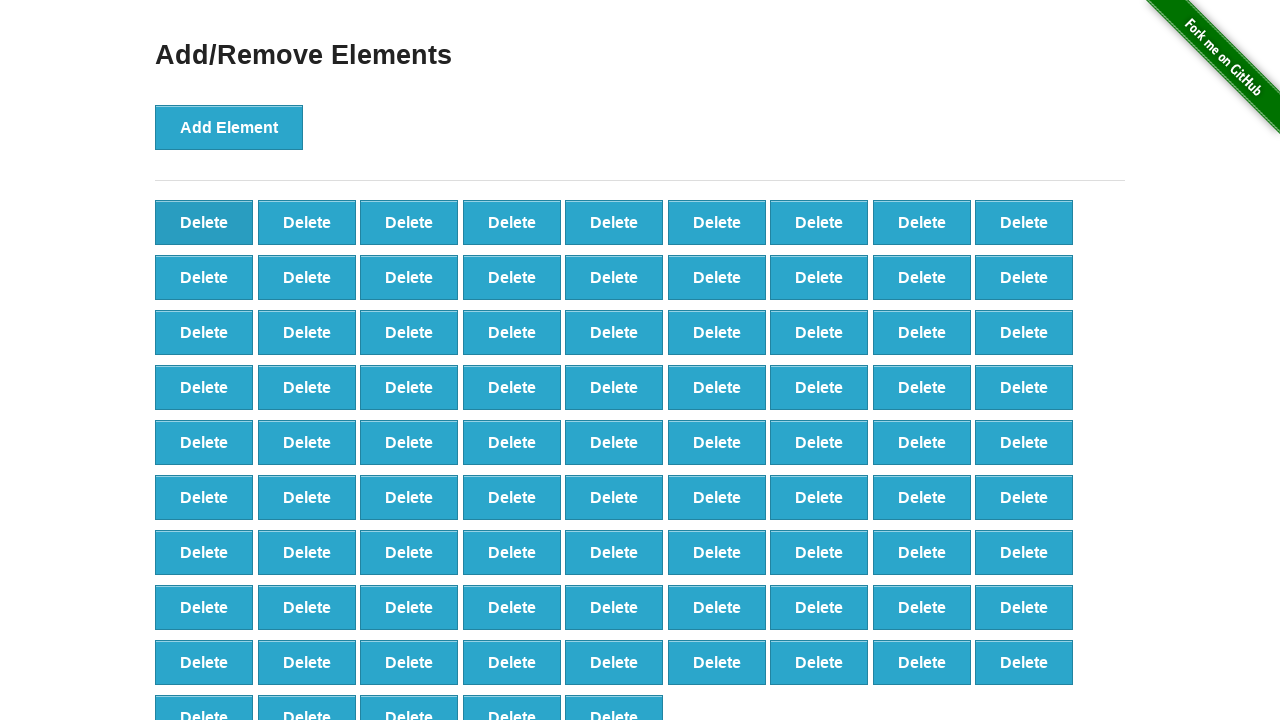

Clicked delete button (iteration 15/90) at (204, 222) on button[onclick='deleteElement()'] >> nth=0
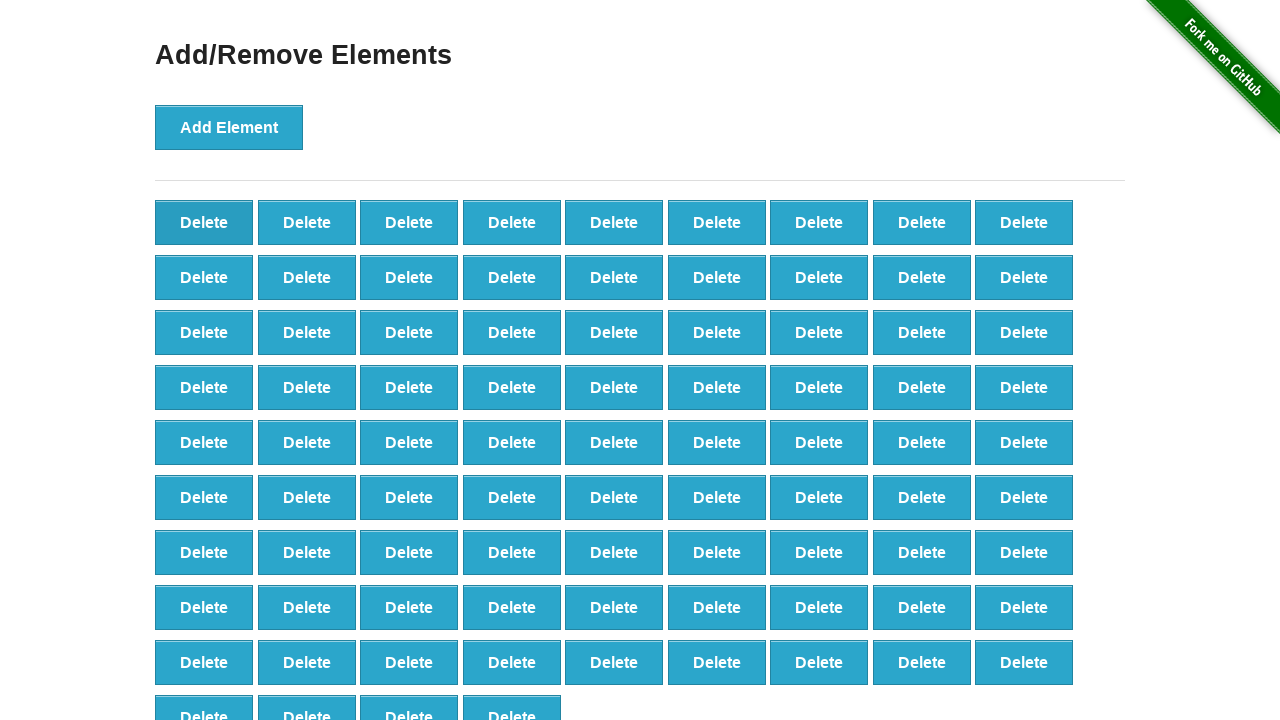

Clicked delete button (iteration 16/90) at (204, 222) on button[onclick='deleteElement()'] >> nth=0
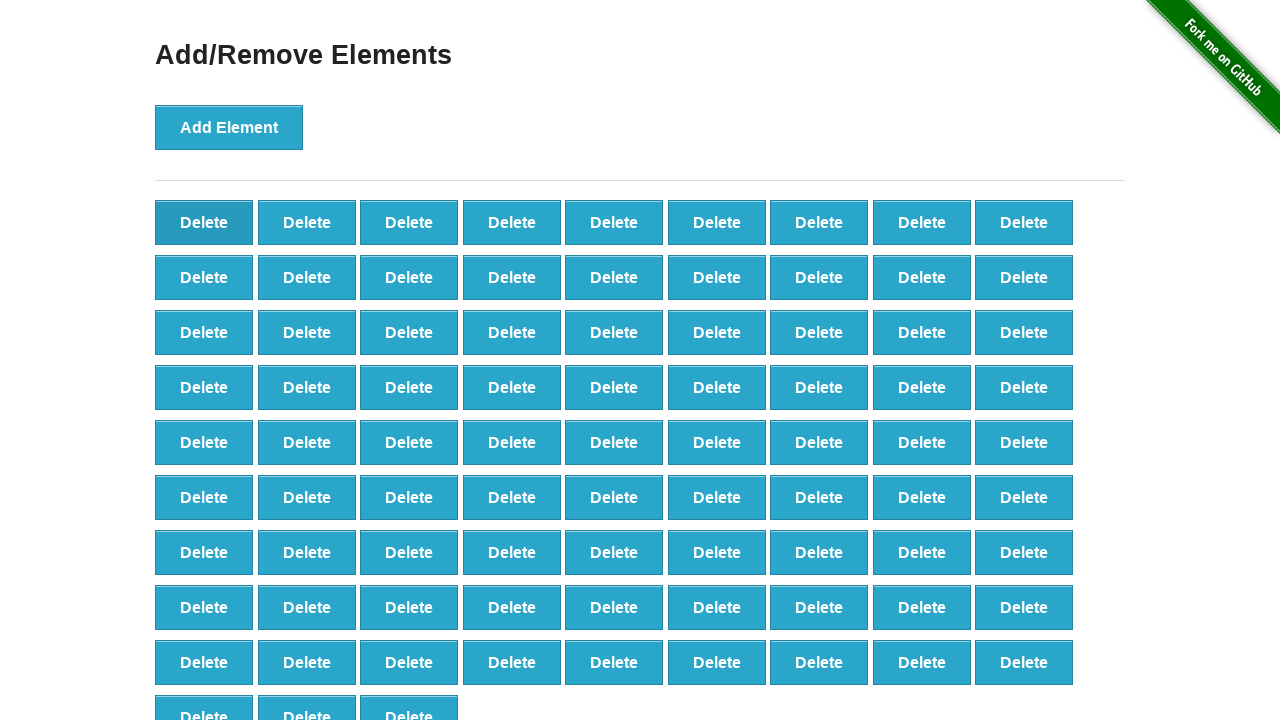

Clicked delete button (iteration 17/90) at (204, 222) on button[onclick='deleteElement()'] >> nth=0
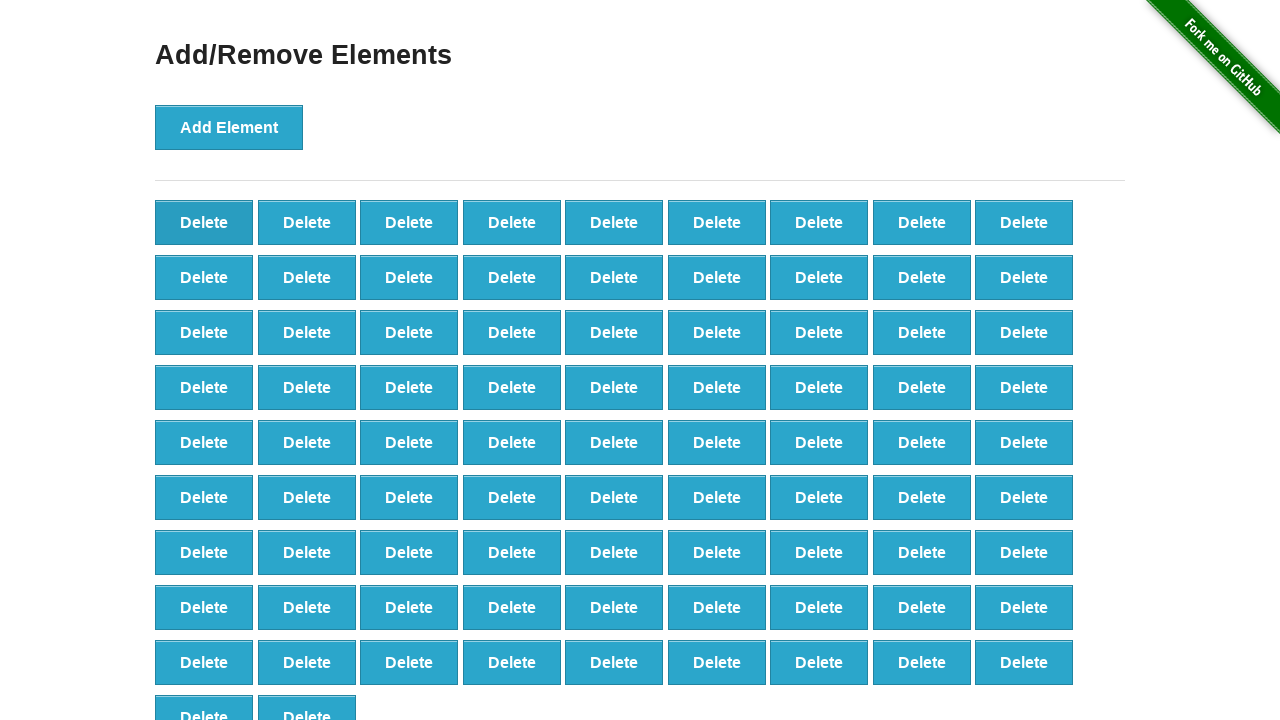

Clicked delete button (iteration 18/90) at (204, 222) on button[onclick='deleteElement()'] >> nth=0
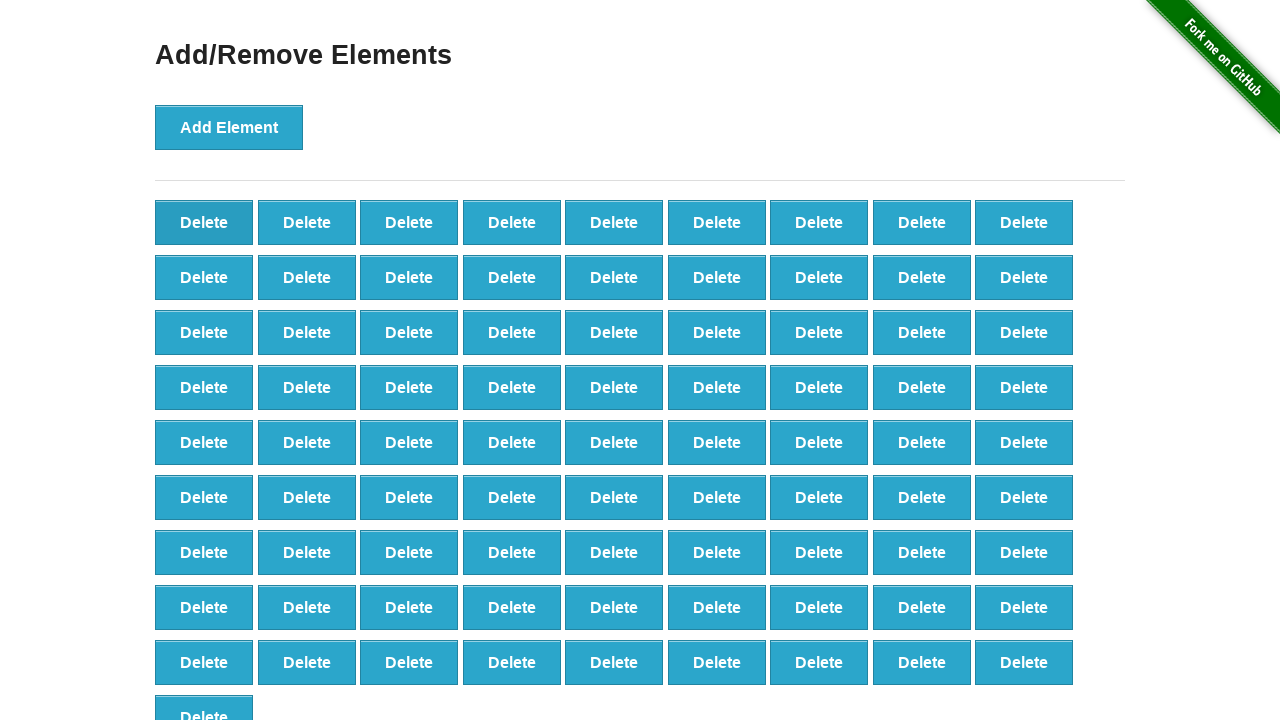

Clicked delete button (iteration 19/90) at (204, 222) on button[onclick='deleteElement()'] >> nth=0
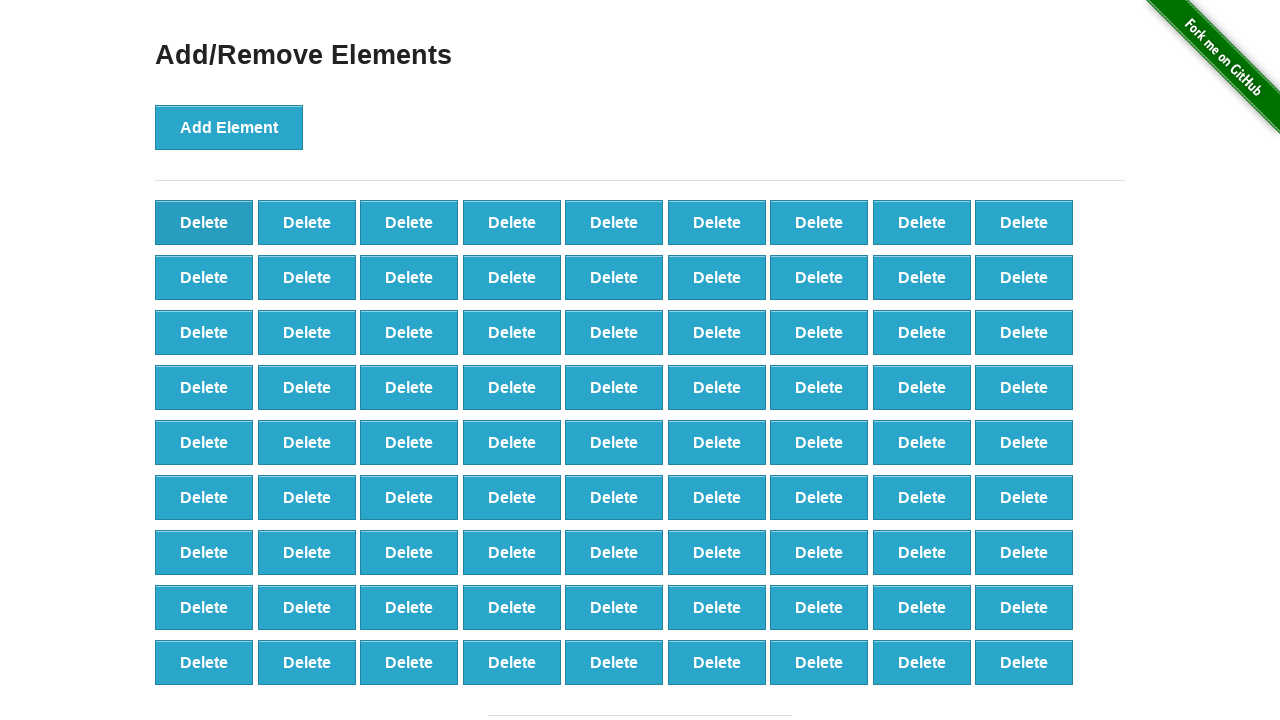

Clicked delete button (iteration 20/90) at (204, 222) on button[onclick='deleteElement()'] >> nth=0
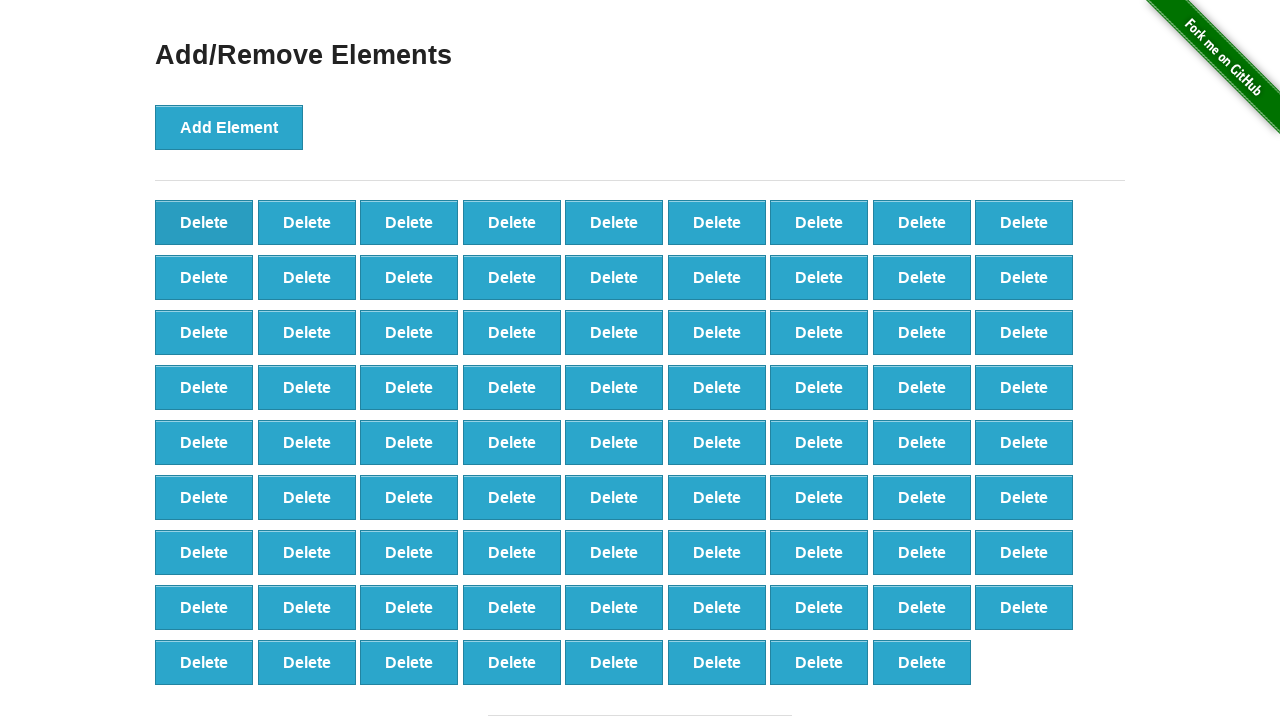

Clicked delete button (iteration 21/90) at (204, 222) on button[onclick='deleteElement()'] >> nth=0
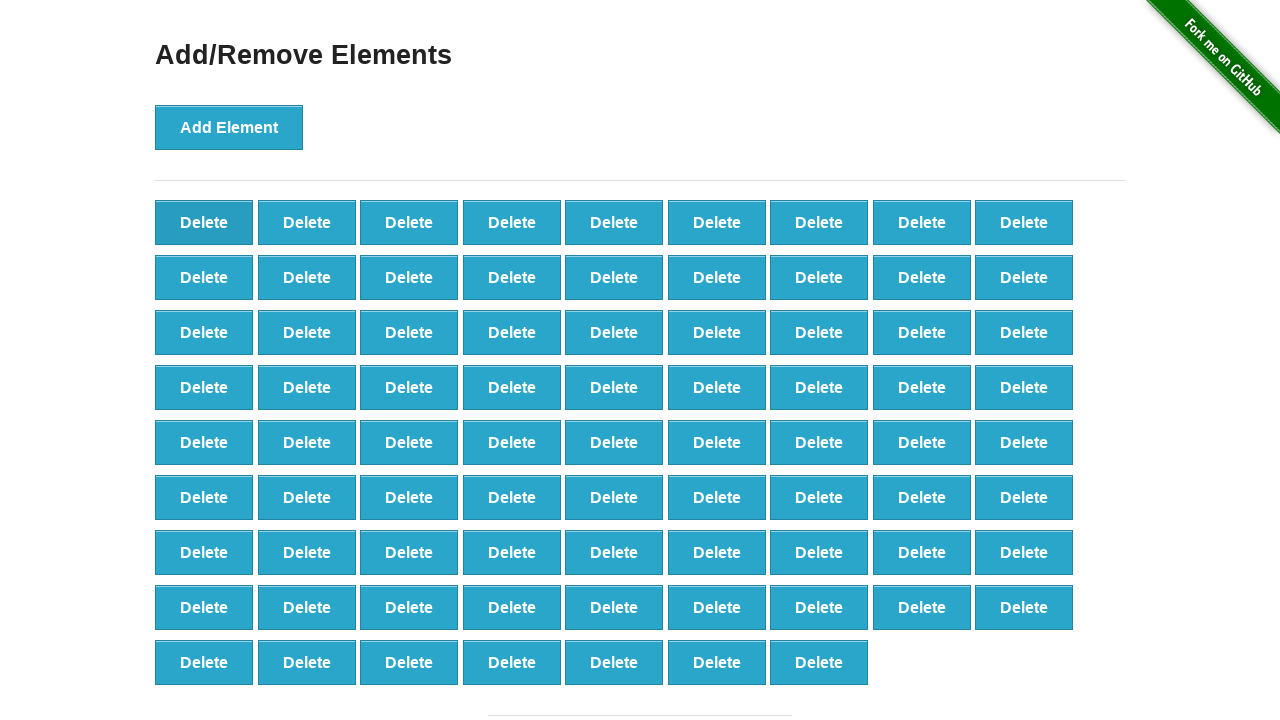

Clicked delete button (iteration 22/90) at (204, 222) on button[onclick='deleteElement()'] >> nth=0
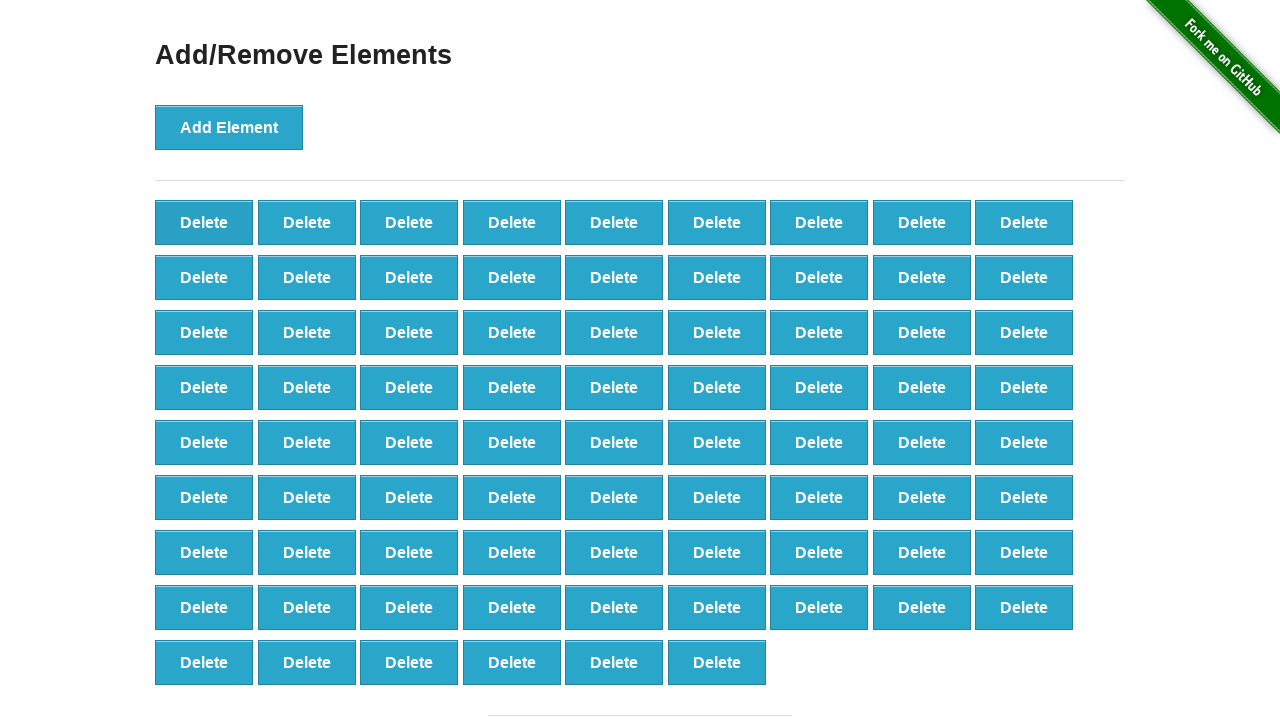

Clicked delete button (iteration 23/90) at (204, 222) on button[onclick='deleteElement()'] >> nth=0
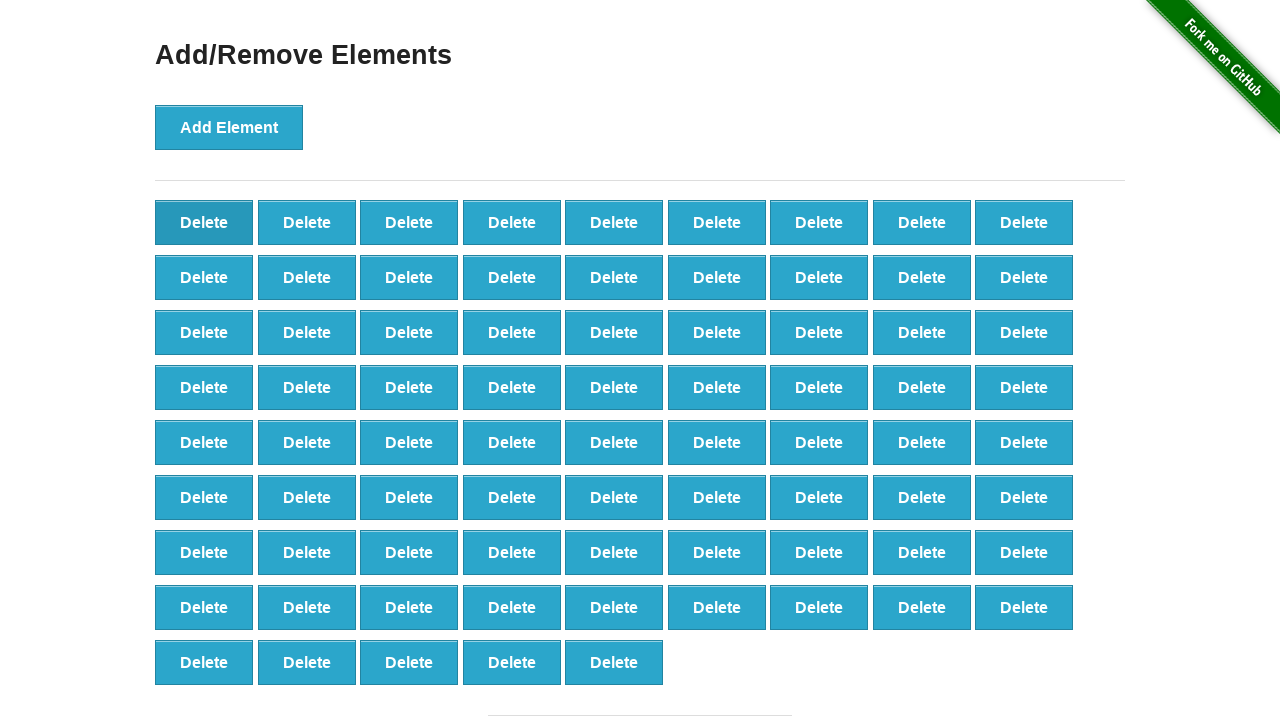

Clicked delete button (iteration 24/90) at (204, 222) on button[onclick='deleteElement()'] >> nth=0
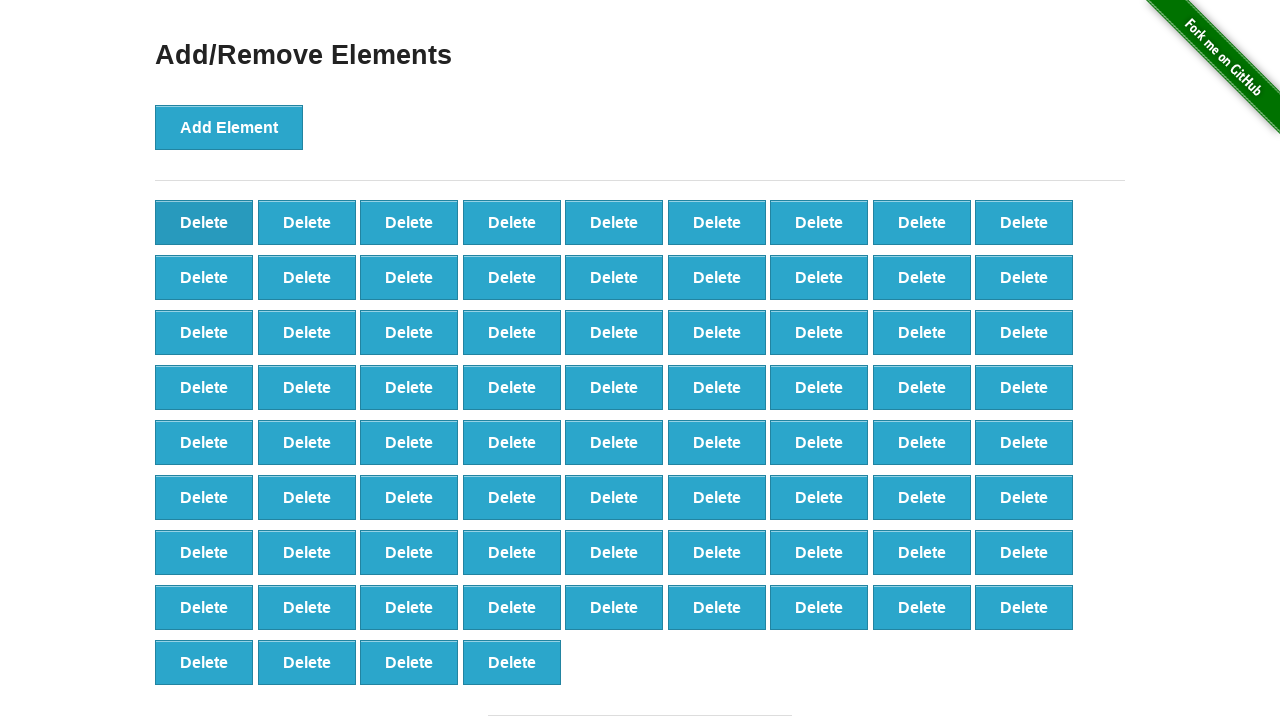

Clicked delete button (iteration 25/90) at (204, 222) on button[onclick='deleteElement()'] >> nth=0
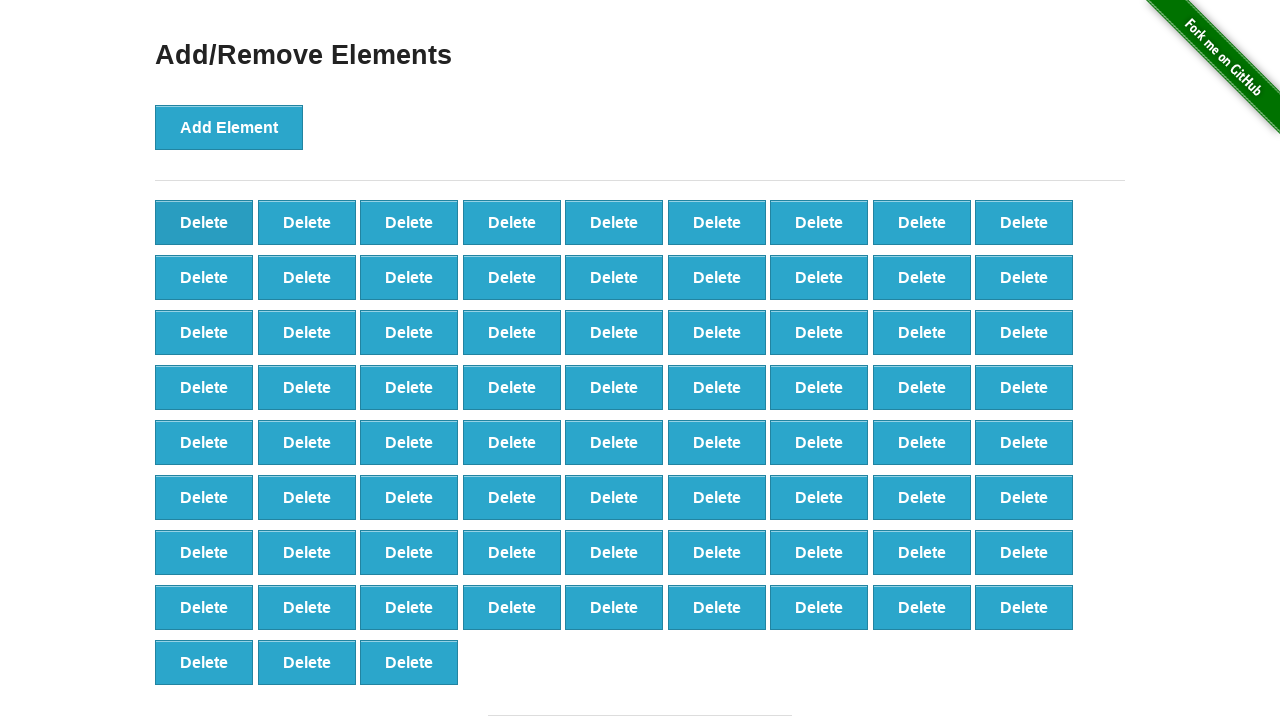

Clicked delete button (iteration 26/90) at (204, 222) on button[onclick='deleteElement()'] >> nth=0
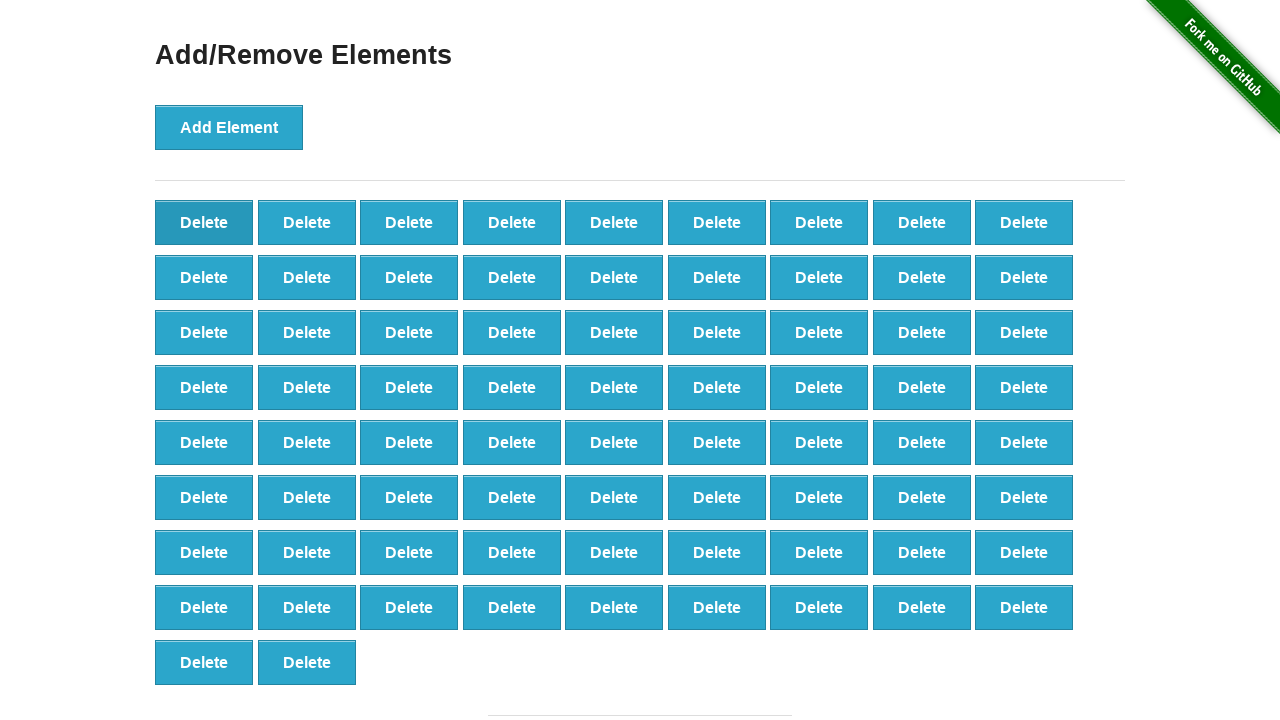

Clicked delete button (iteration 27/90) at (204, 222) on button[onclick='deleteElement()'] >> nth=0
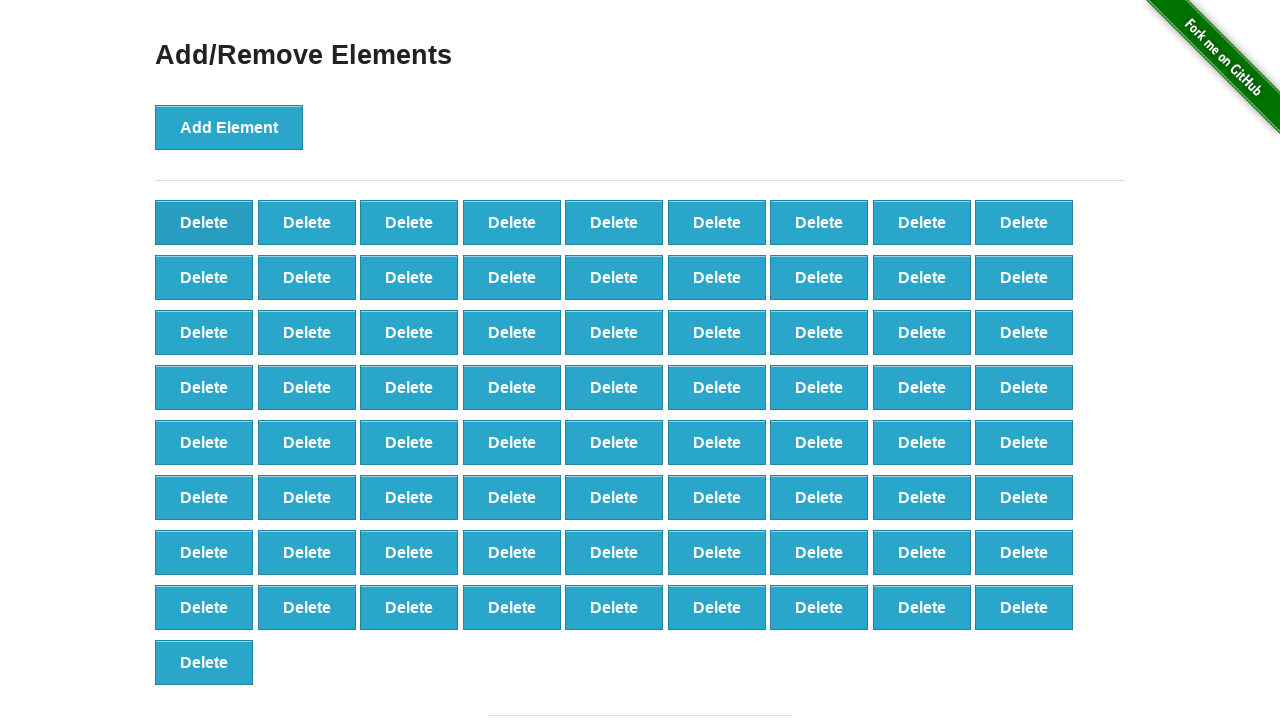

Clicked delete button (iteration 28/90) at (204, 222) on button[onclick='deleteElement()'] >> nth=0
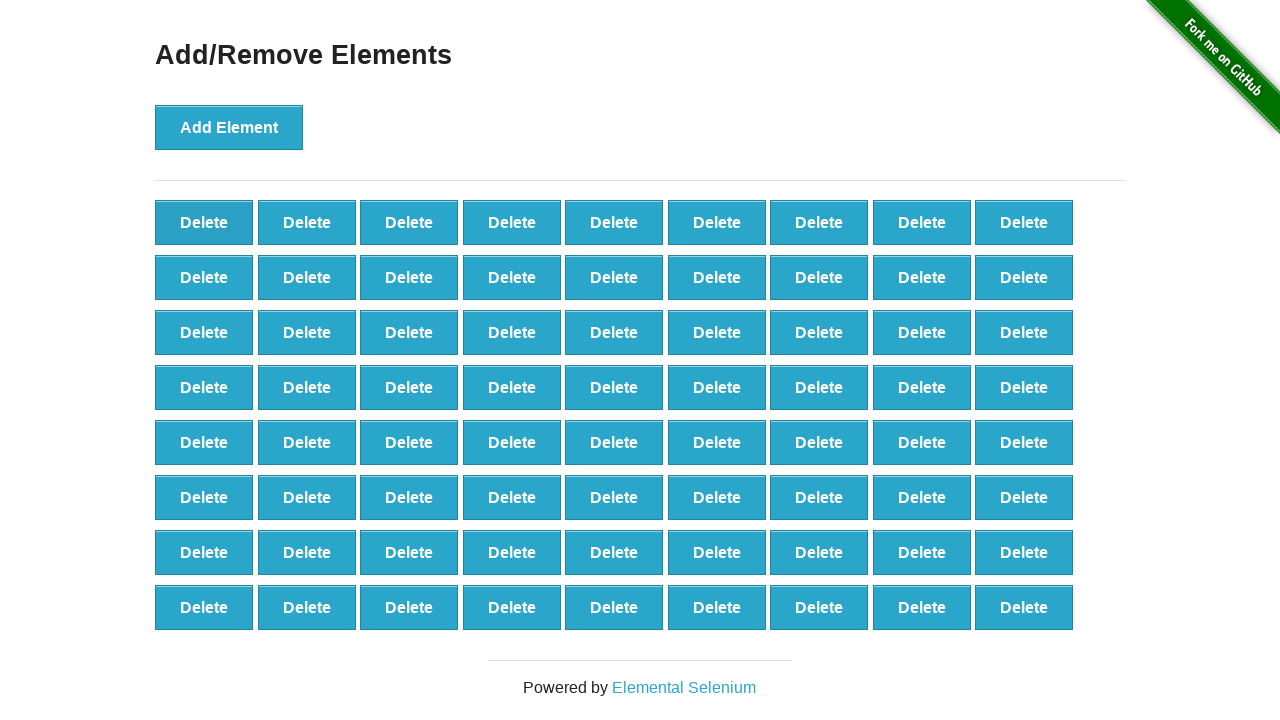

Clicked delete button (iteration 29/90) at (204, 222) on button[onclick='deleteElement()'] >> nth=0
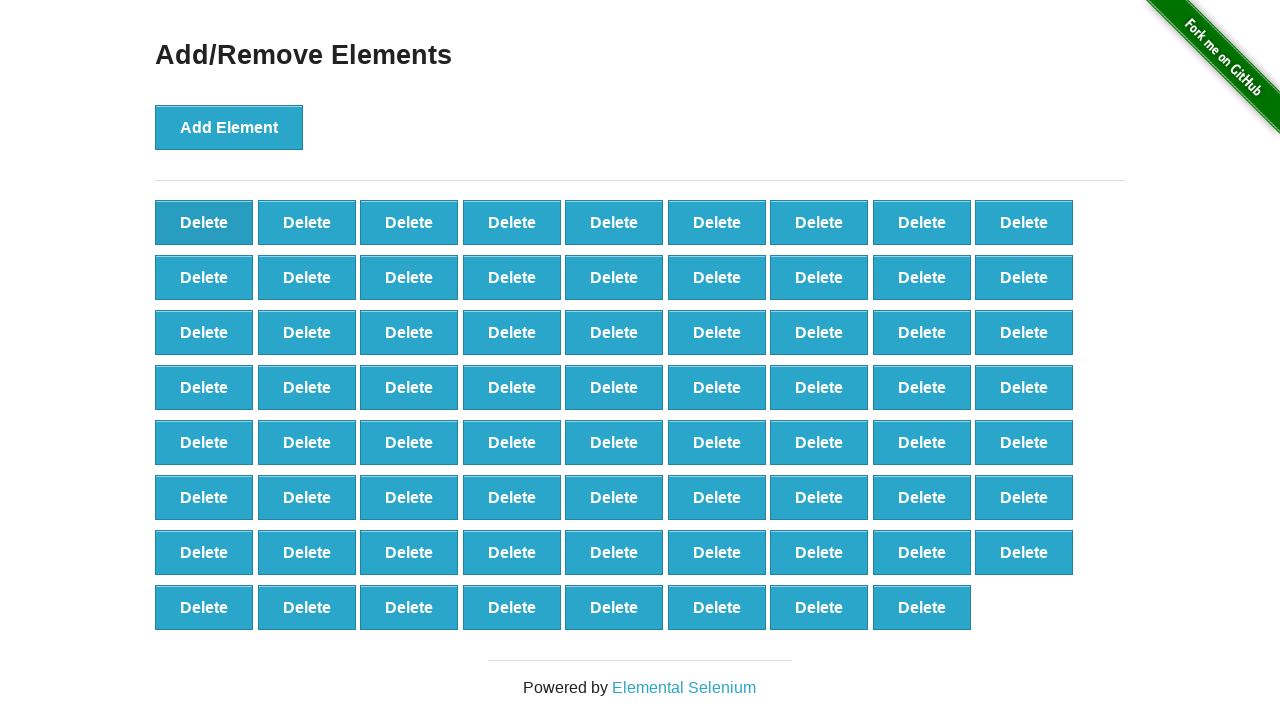

Clicked delete button (iteration 30/90) at (204, 222) on button[onclick='deleteElement()'] >> nth=0
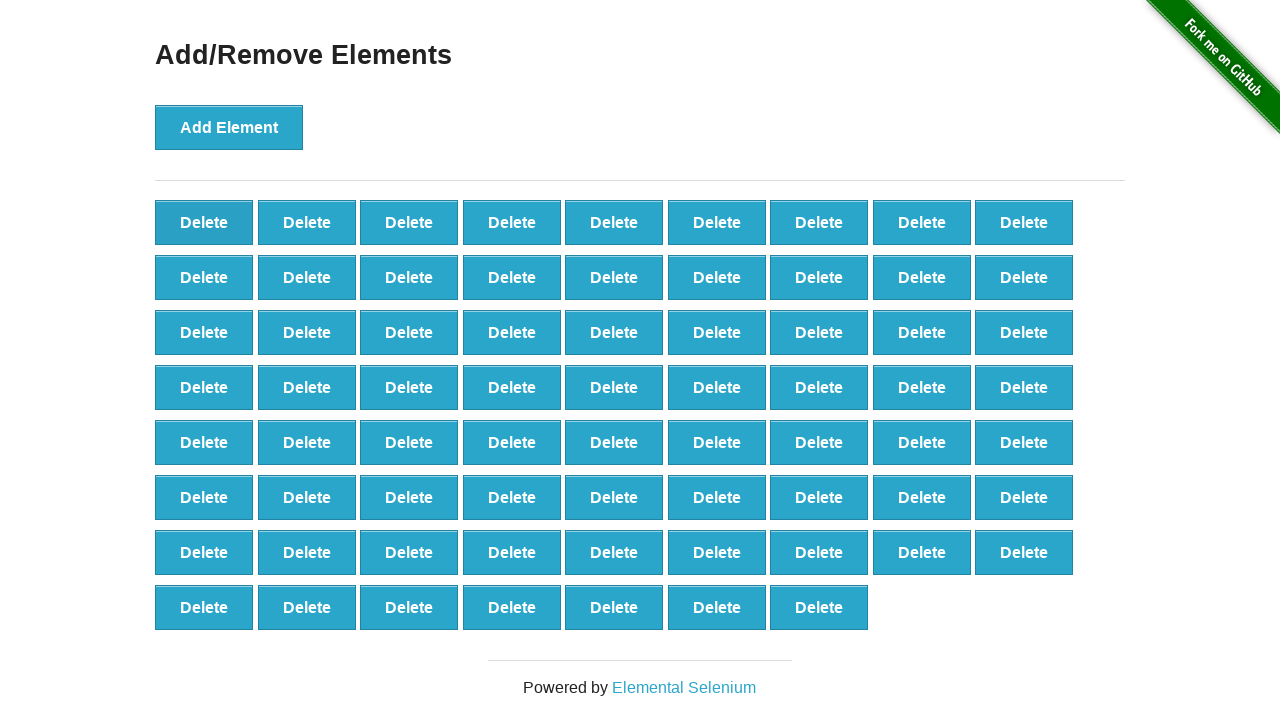

Clicked delete button (iteration 31/90) at (204, 222) on button[onclick='deleteElement()'] >> nth=0
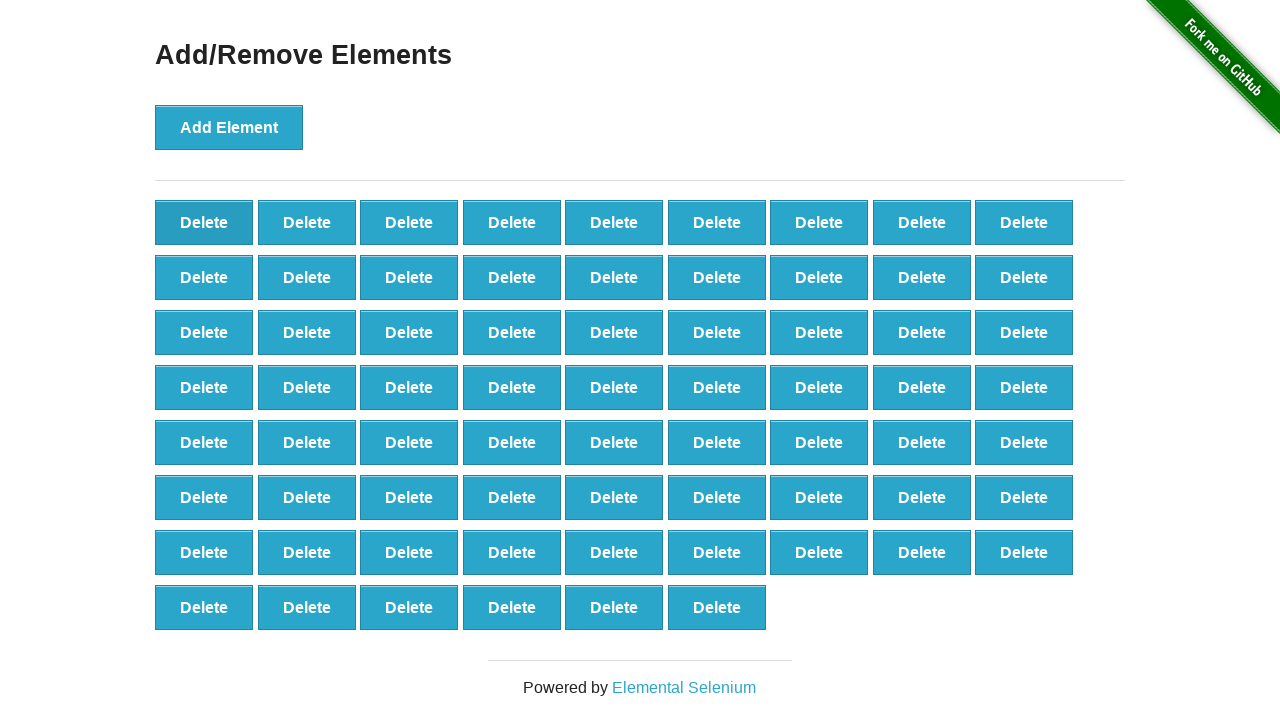

Clicked delete button (iteration 32/90) at (204, 222) on button[onclick='deleteElement()'] >> nth=0
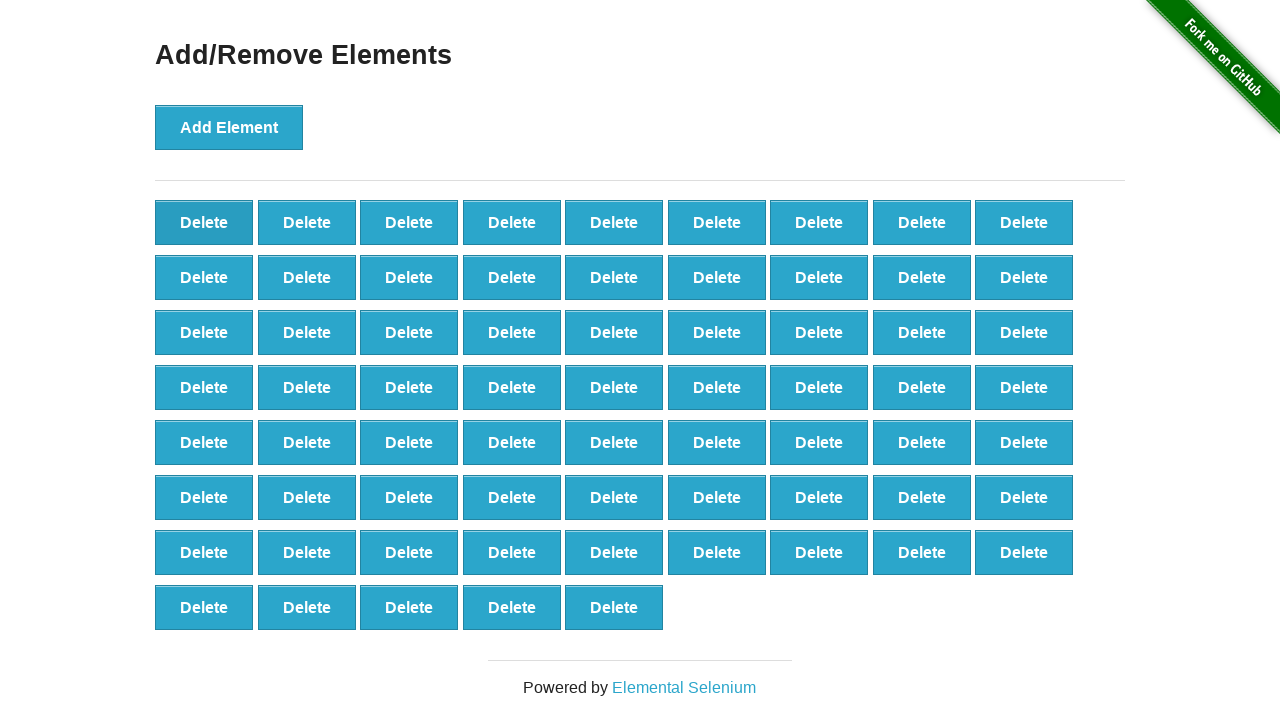

Clicked delete button (iteration 33/90) at (204, 222) on button[onclick='deleteElement()'] >> nth=0
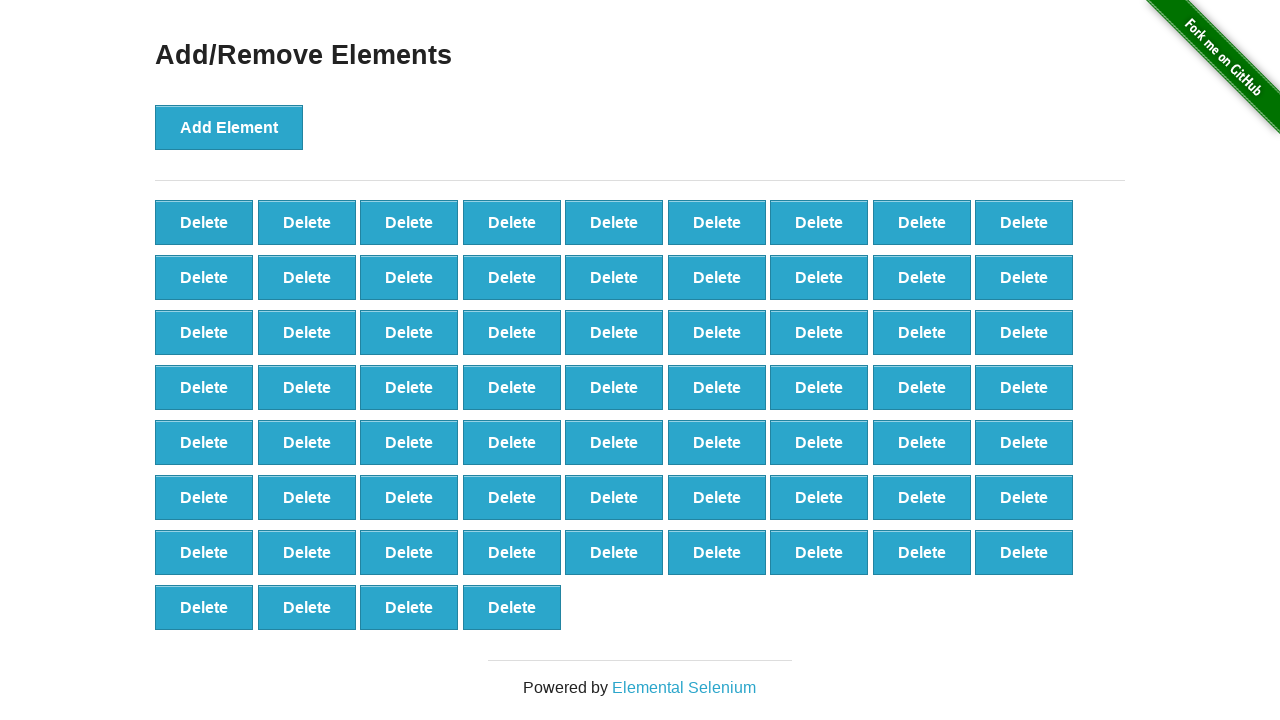

Clicked delete button (iteration 34/90) at (204, 222) on button[onclick='deleteElement()'] >> nth=0
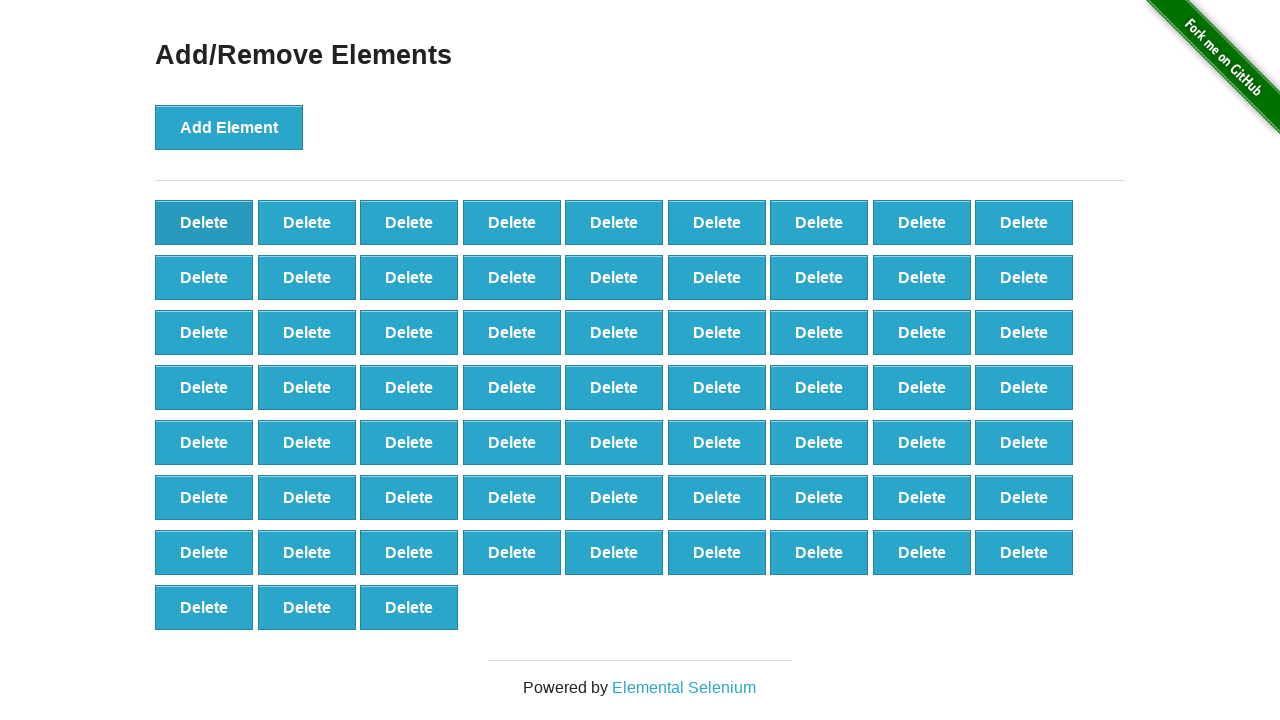

Clicked delete button (iteration 35/90) at (204, 222) on button[onclick='deleteElement()'] >> nth=0
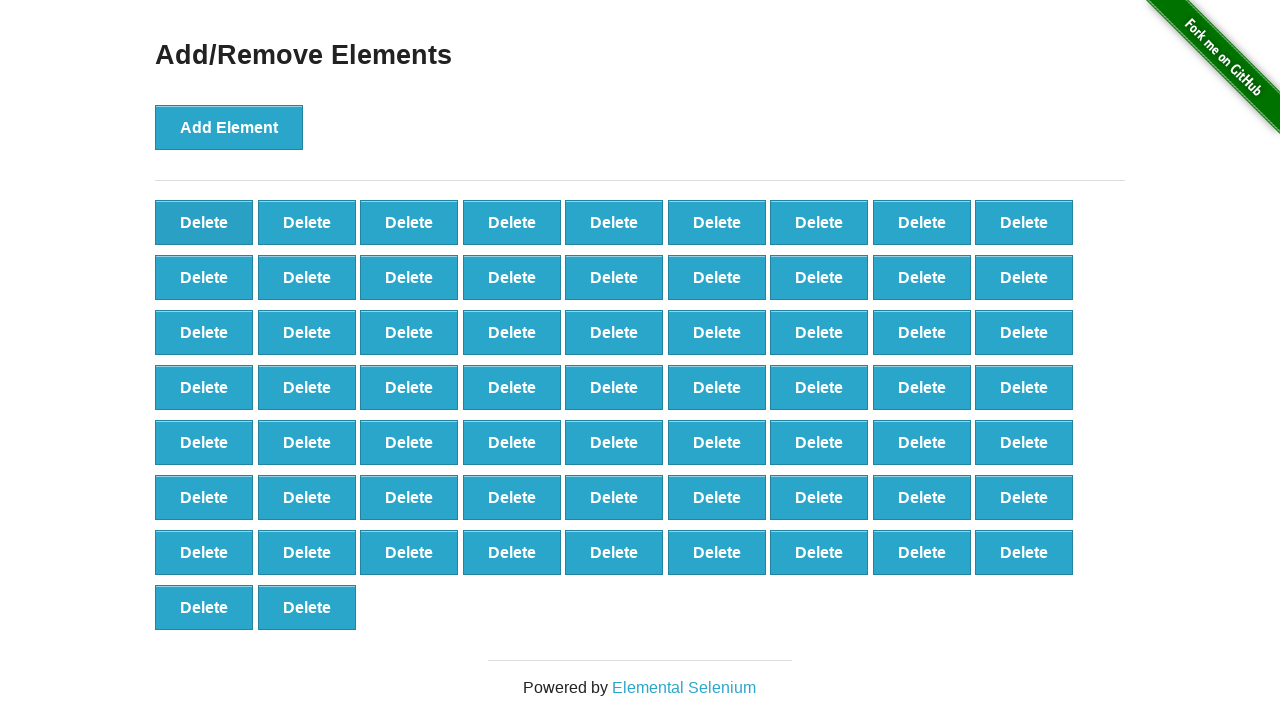

Clicked delete button (iteration 36/90) at (204, 222) on button[onclick='deleteElement()'] >> nth=0
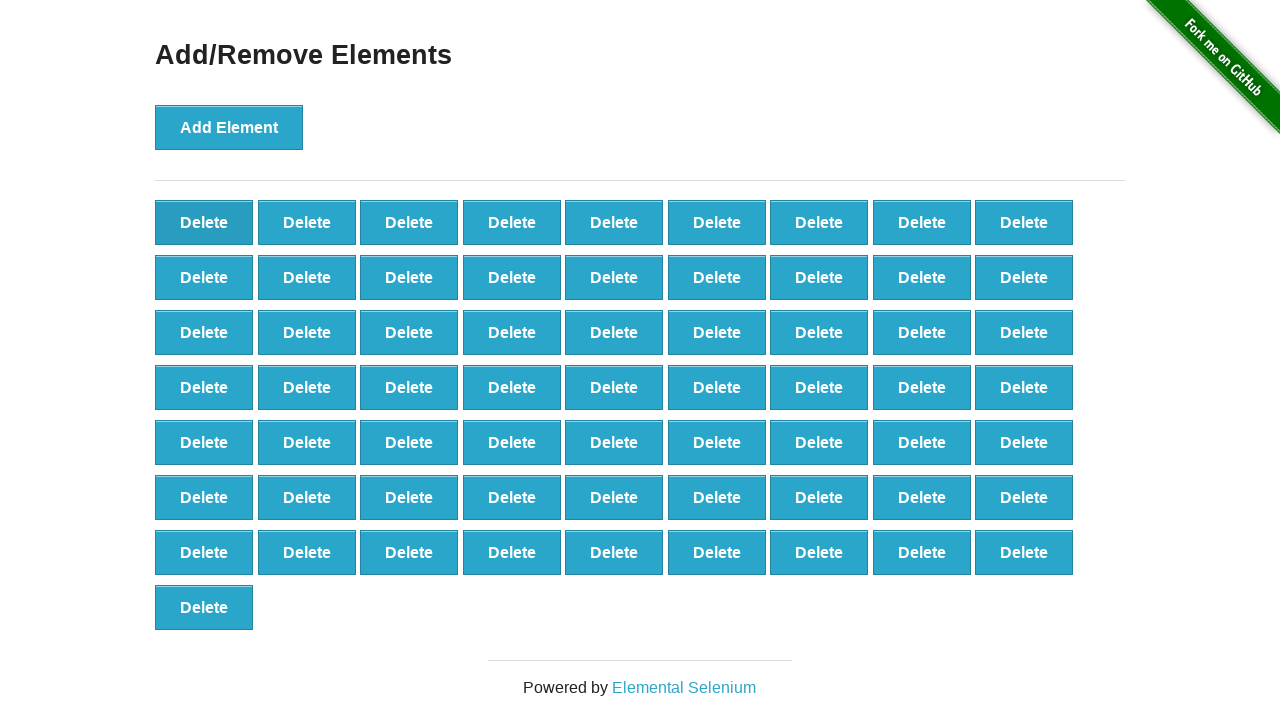

Clicked delete button (iteration 37/90) at (204, 222) on button[onclick='deleteElement()'] >> nth=0
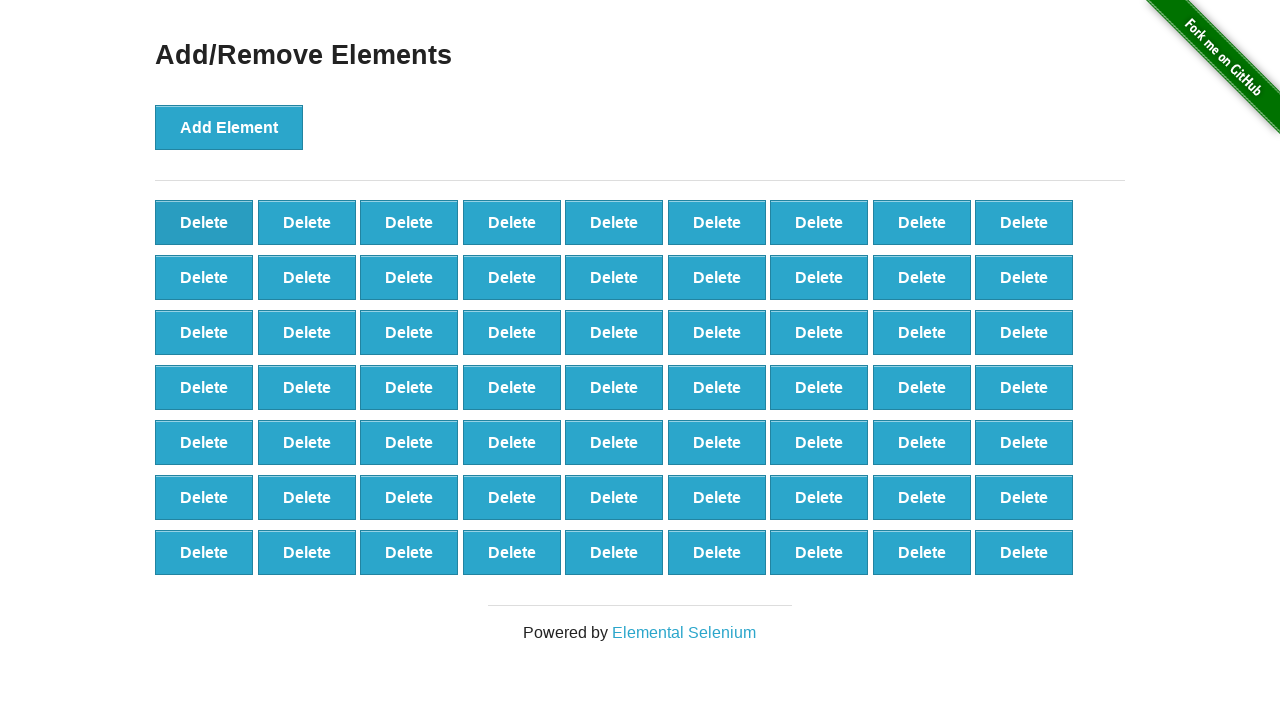

Clicked delete button (iteration 38/90) at (204, 222) on button[onclick='deleteElement()'] >> nth=0
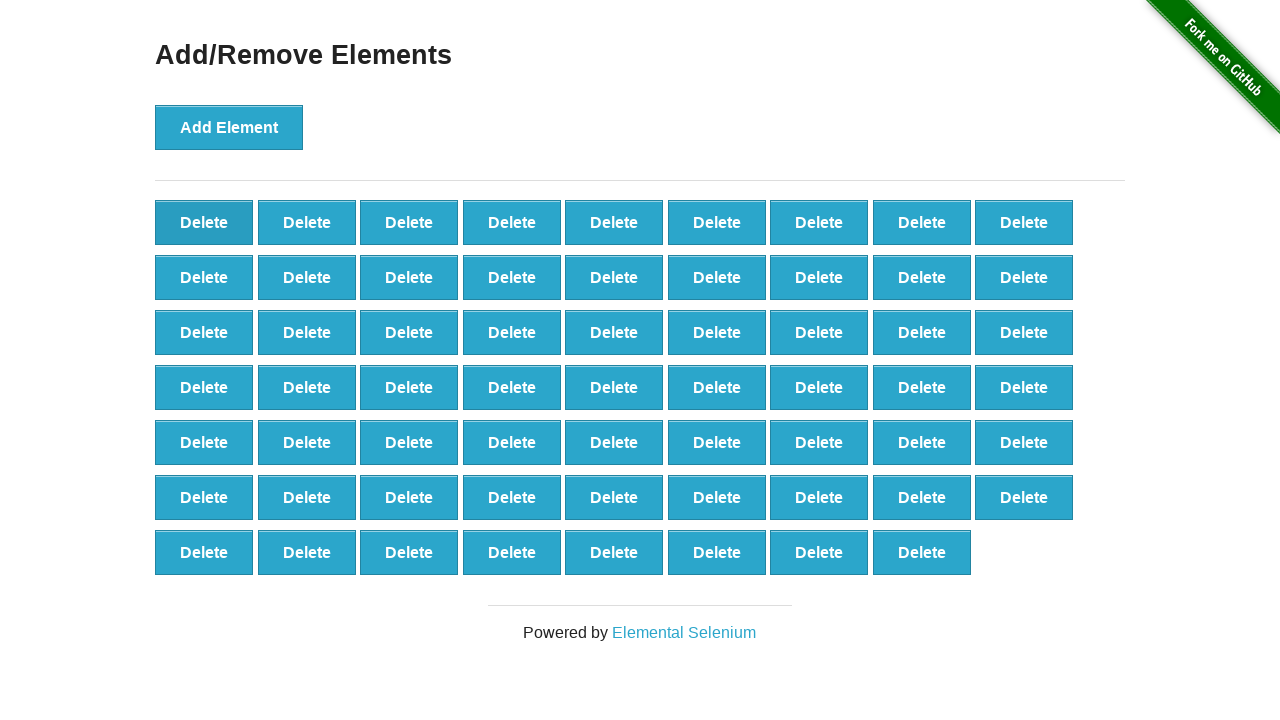

Clicked delete button (iteration 39/90) at (204, 222) on button[onclick='deleteElement()'] >> nth=0
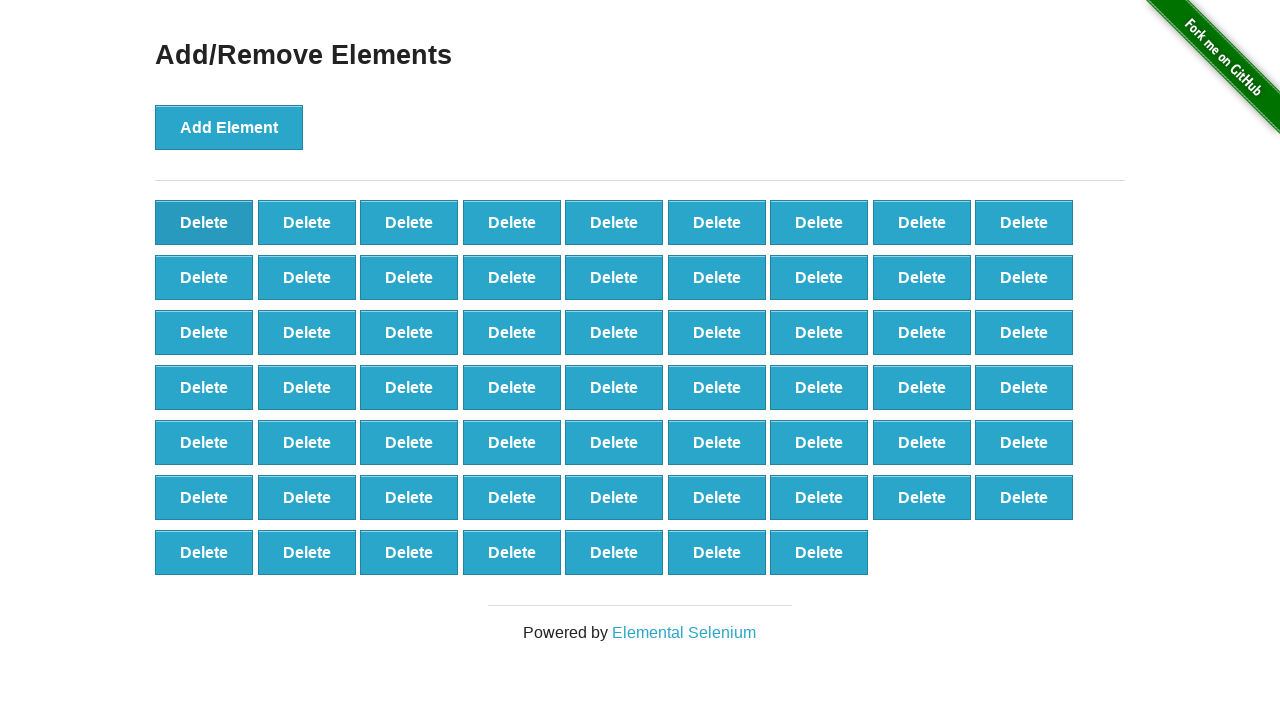

Clicked delete button (iteration 40/90) at (204, 222) on button[onclick='deleteElement()'] >> nth=0
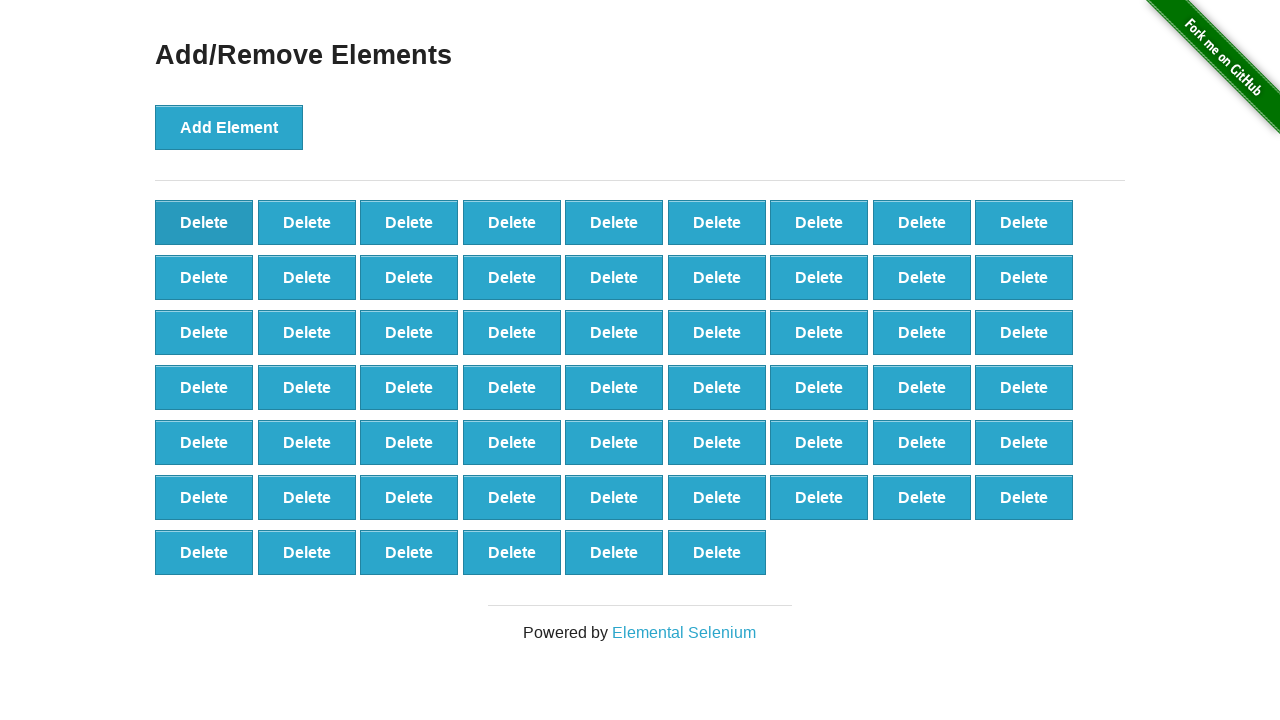

Clicked delete button (iteration 41/90) at (204, 222) on button[onclick='deleteElement()'] >> nth=0
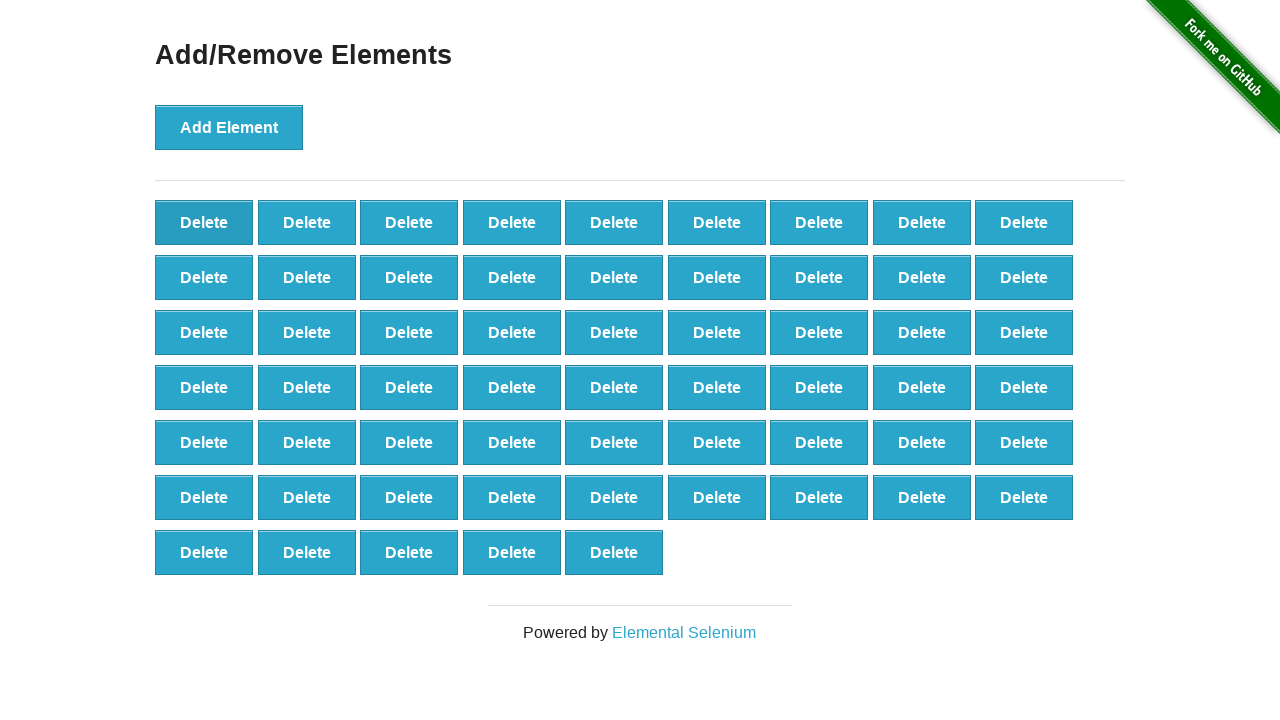

Clicked delete button (iteration 42/90) at (204, 222) on button[onclick='deleteElement()'] >> nth=0
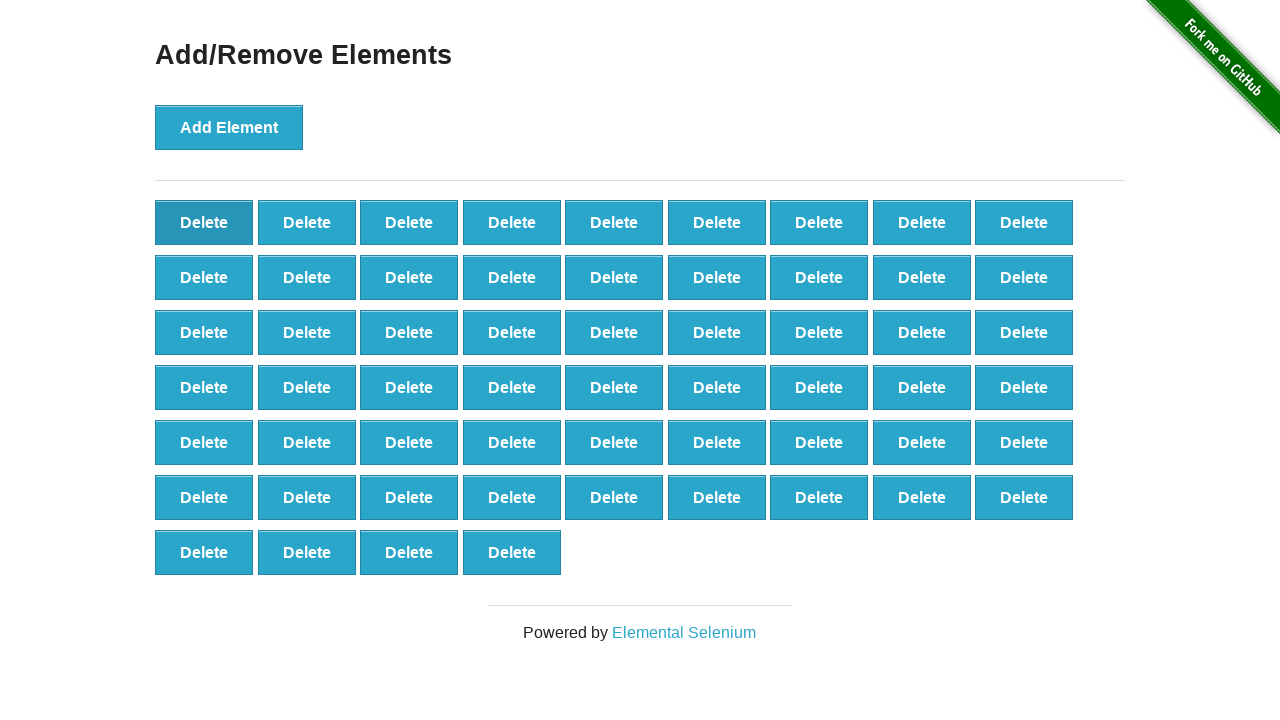

Clicked delete button (iteration 43/90) at (204, 222) on button[onclick='deleteElement()'] >> nth=0
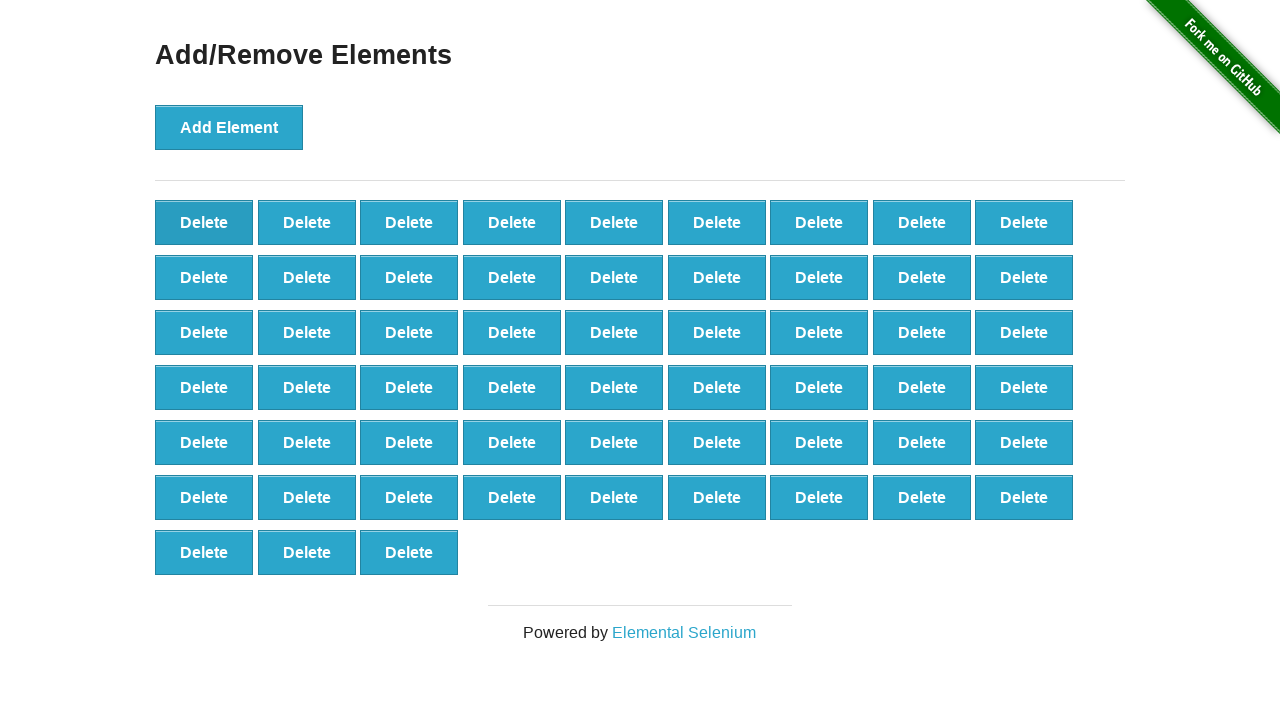

Clicked delete button (iteration 44/90) at (204, 222) on button[onclick='deleteElement()'] >> nth=0
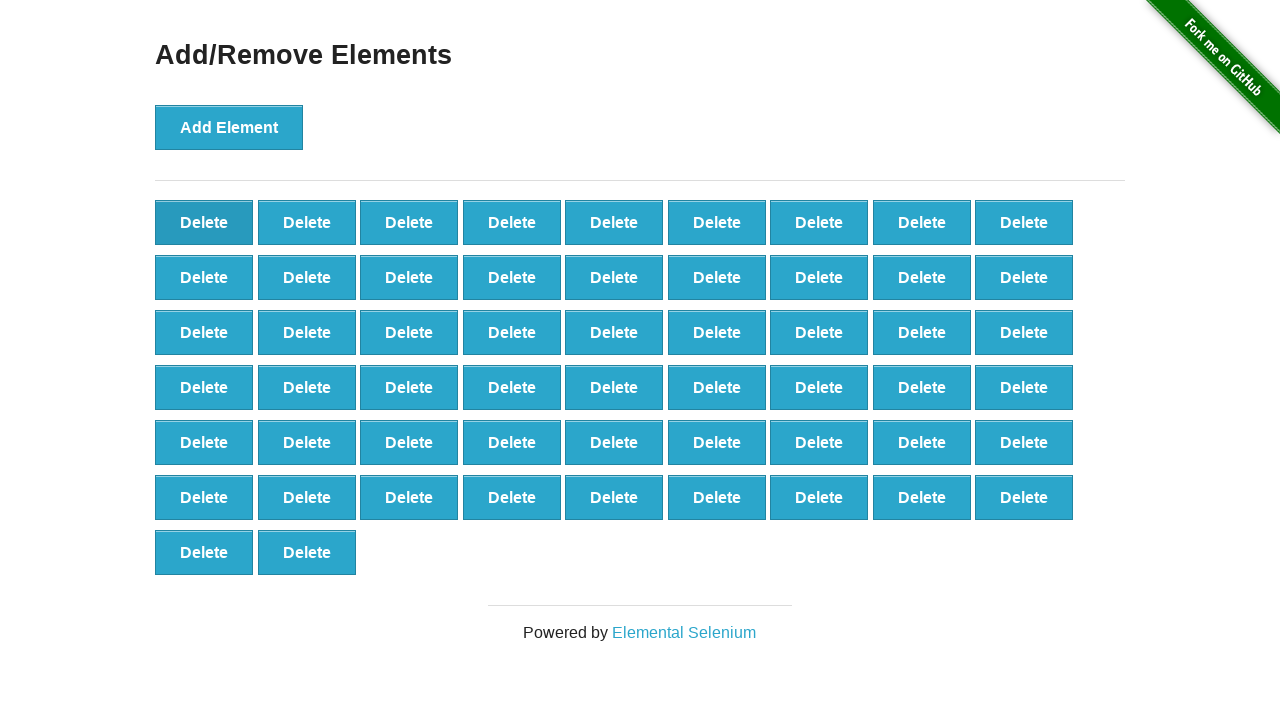

Clicked delete button (iteration 45/90) at (204, 222) on button[onclick='deleteElement()'] >> nth=0
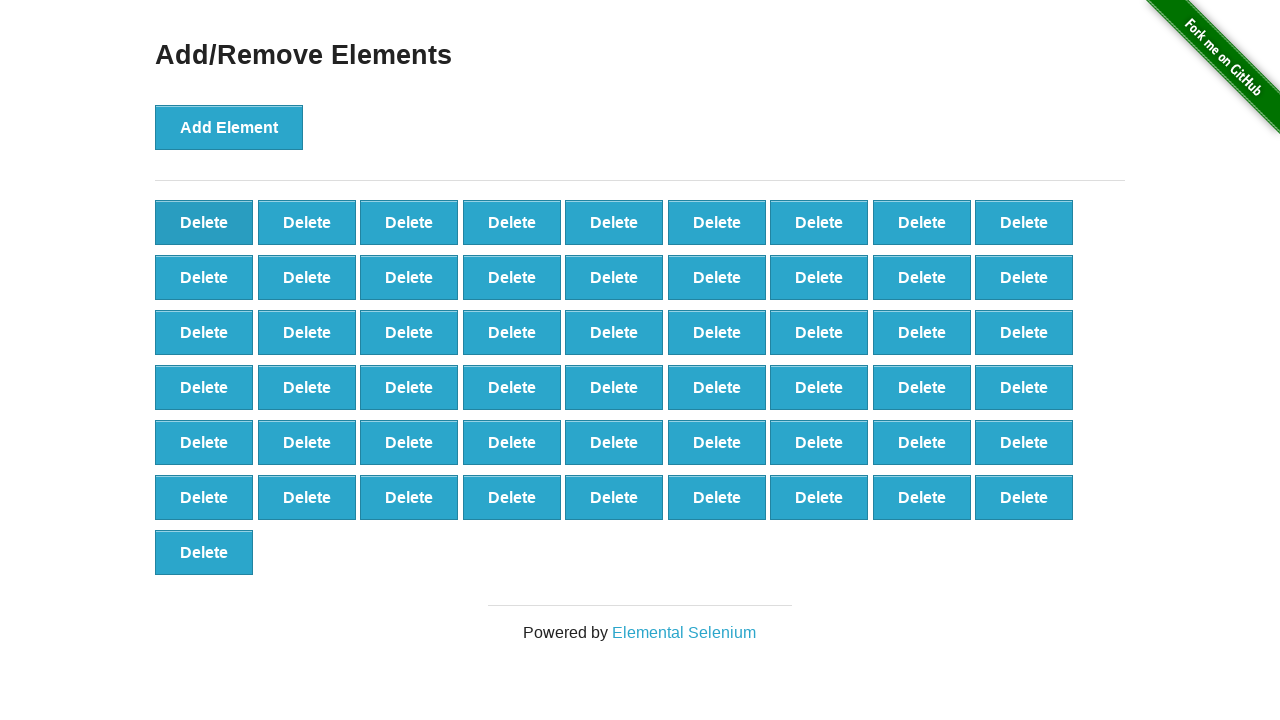

Clicked delete button (iteration 46/90) at (204, 222) on button[onclick='deleteElement()'] >> nth=0
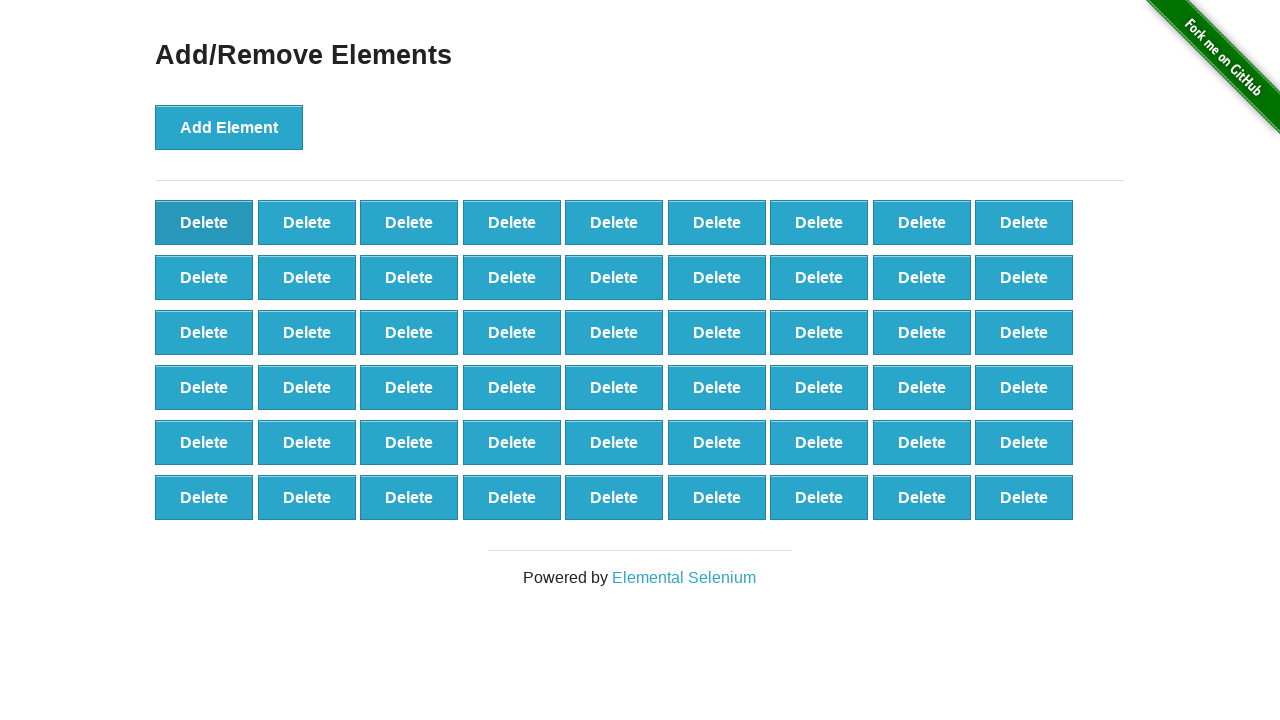

Clicked delete button (iteration 47/90) at (204, 222) on button[onclick='deleteElement()'] >> nth=0
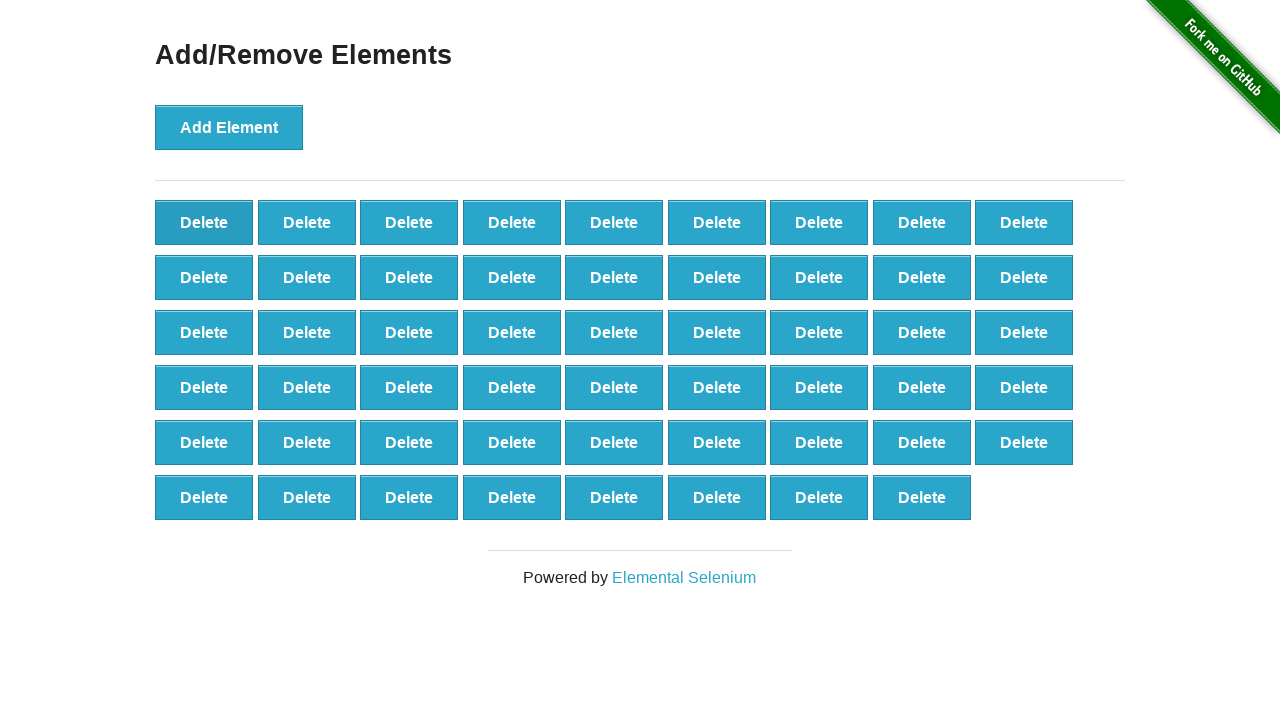

Clicked delete button (iteration 48/90) at (204, 222) on button[onclick='deleteElement()'] >> nth=0
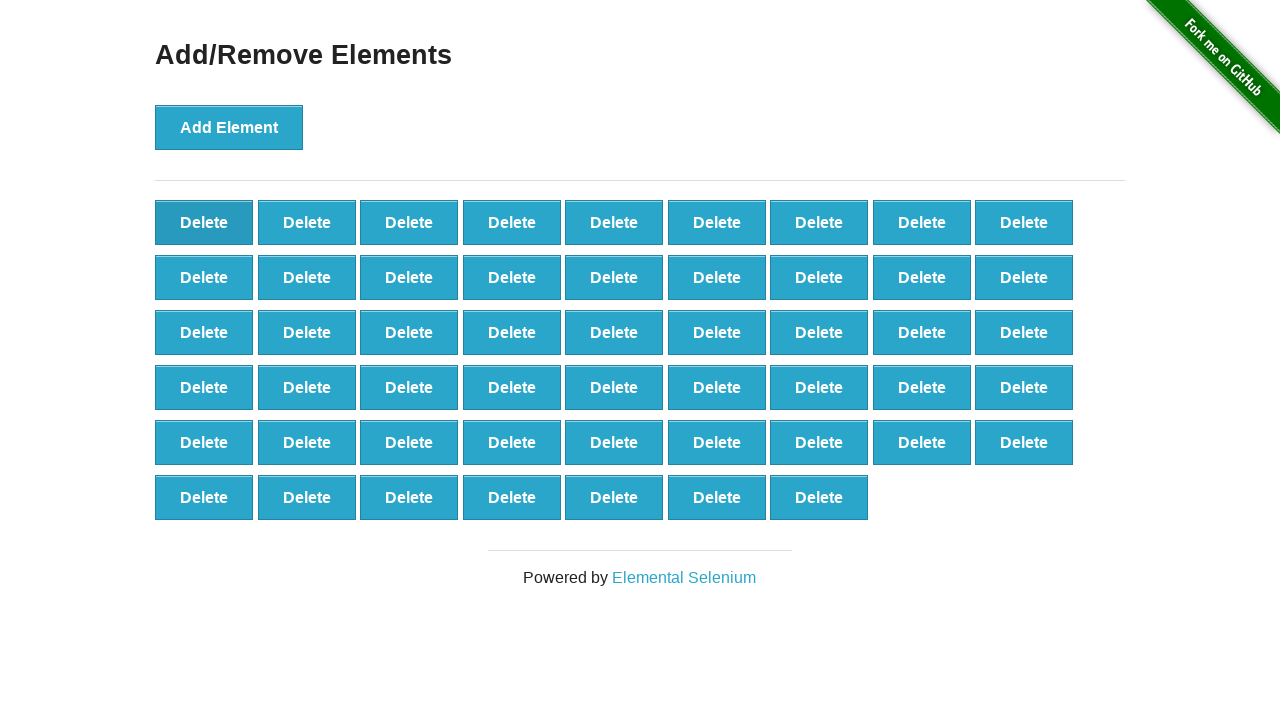

Clicked delete button (iteration 49/90) at (204, 222) on button[onclick='deleteElement()'] >> nth=0
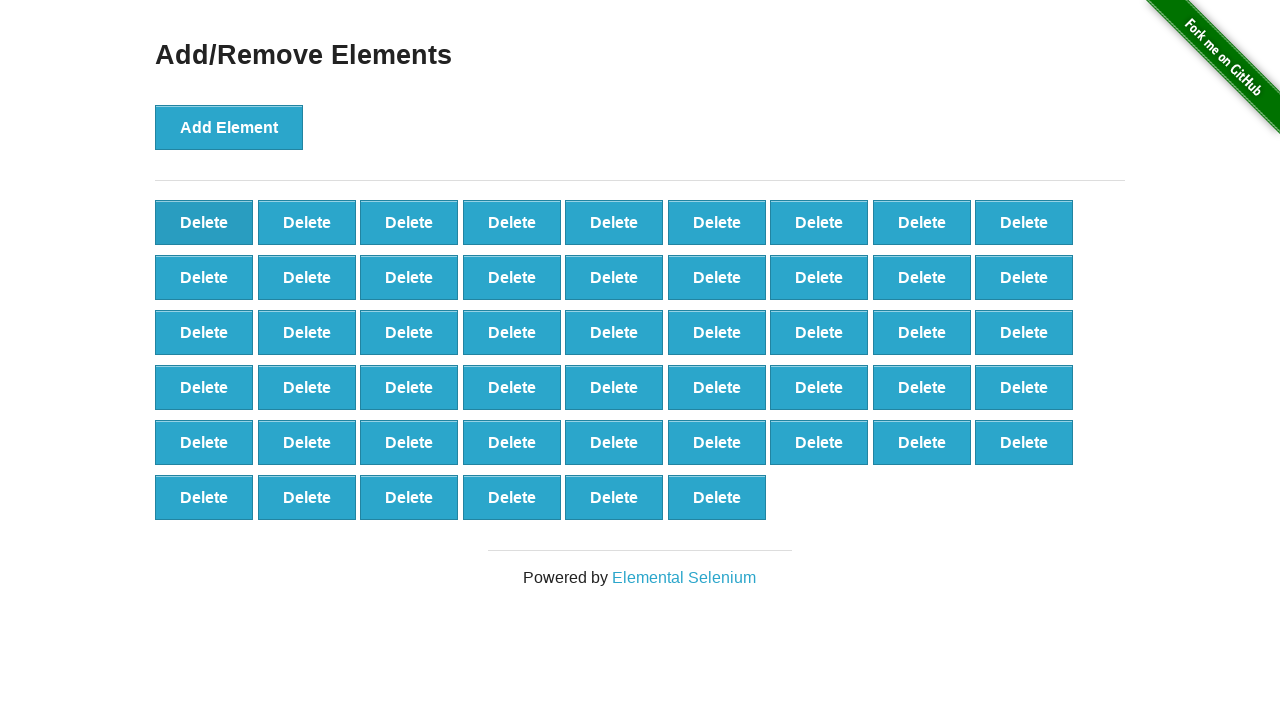

Clicked delete button (iteration 50/90) at (204, 222) on button[onclick='deleteElement()'] >> nth=0
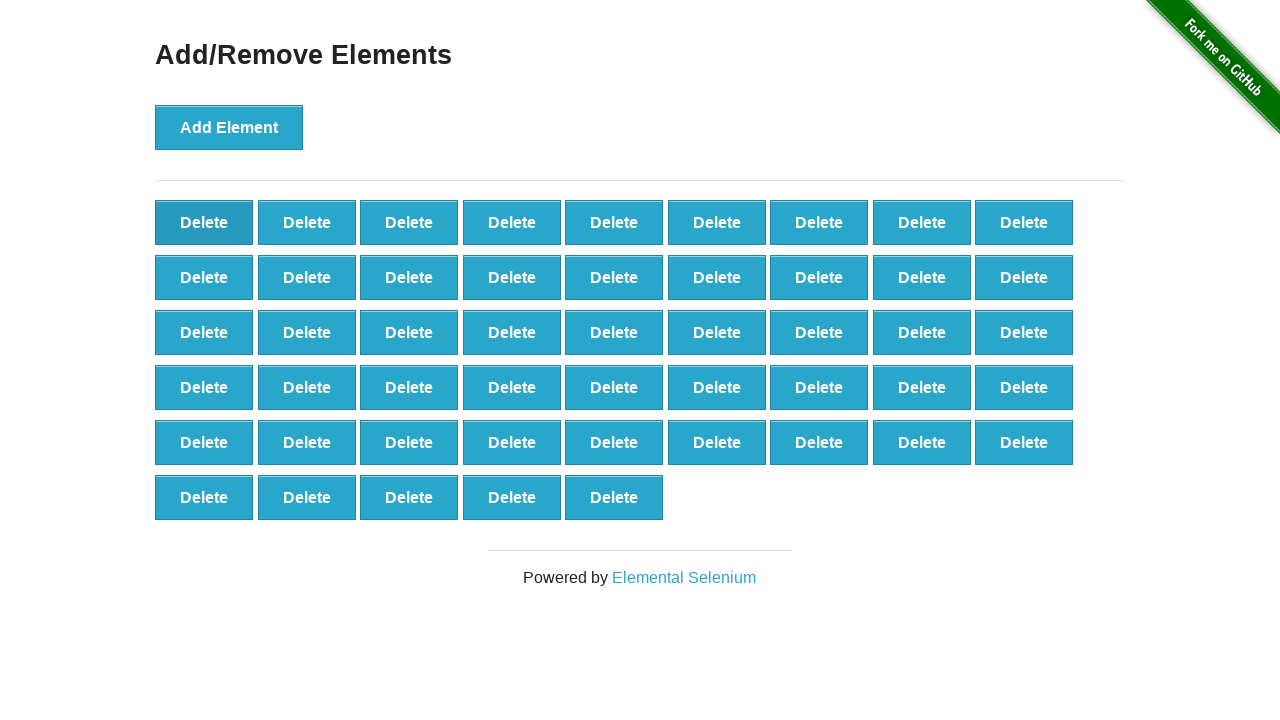

Clicked delete button (iteration 51/90) at (204, 222) on button[onclick='deleteElement()'] >> nth=0
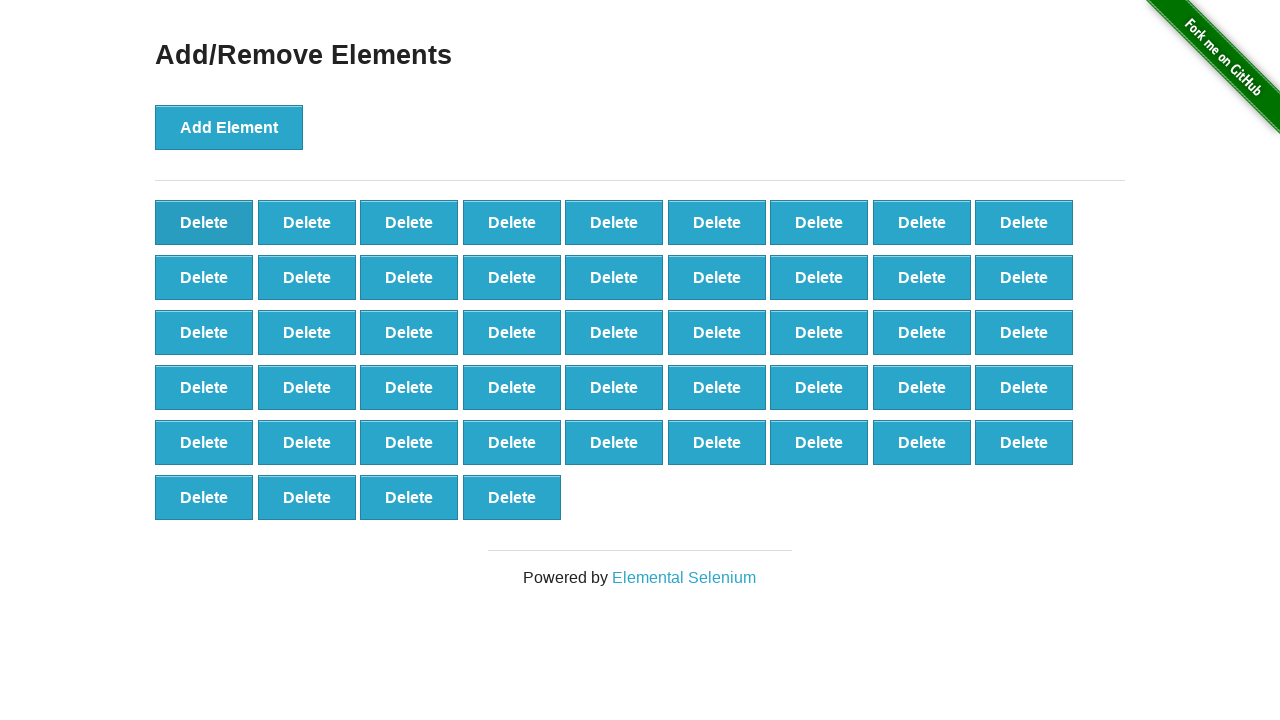

Clicked delete button (iteration 52/90) at (204, 222) on button[onclick='deleteElement()'] >> nth=0
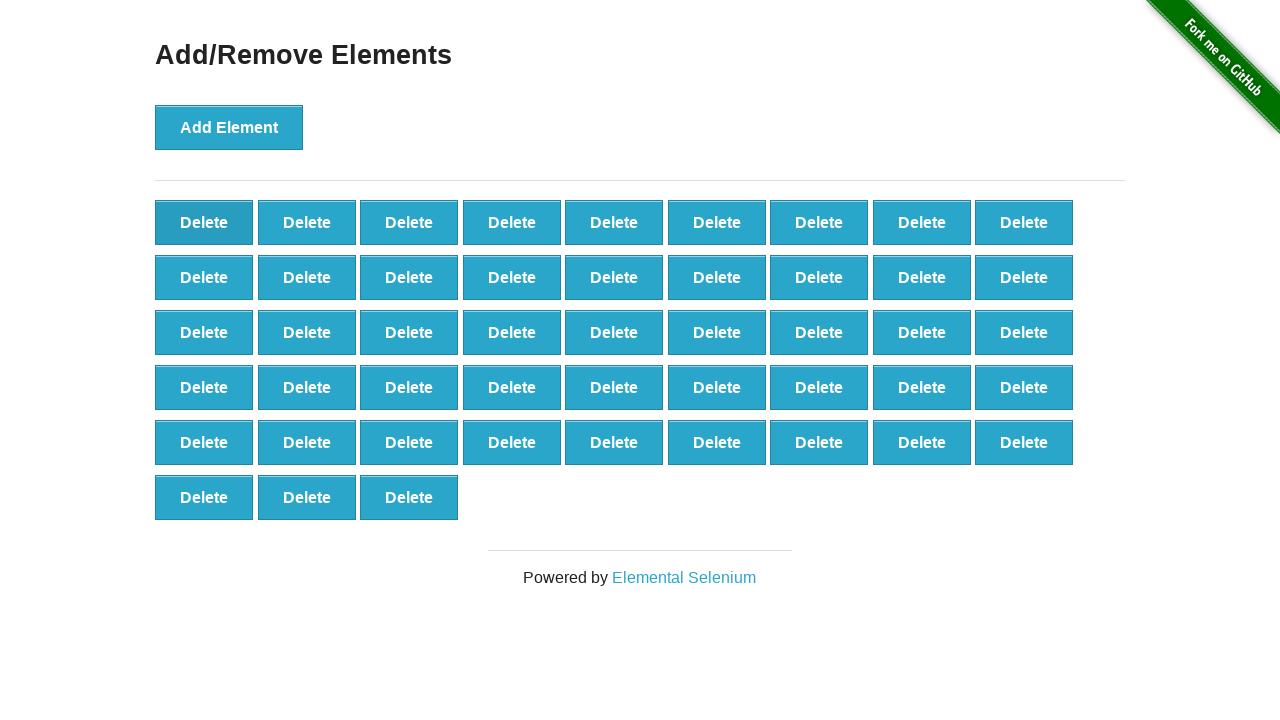

Clicked delete button (iteration 53/90) at (204, 222) on button[onclick='deleteElement()'] >> nth=0
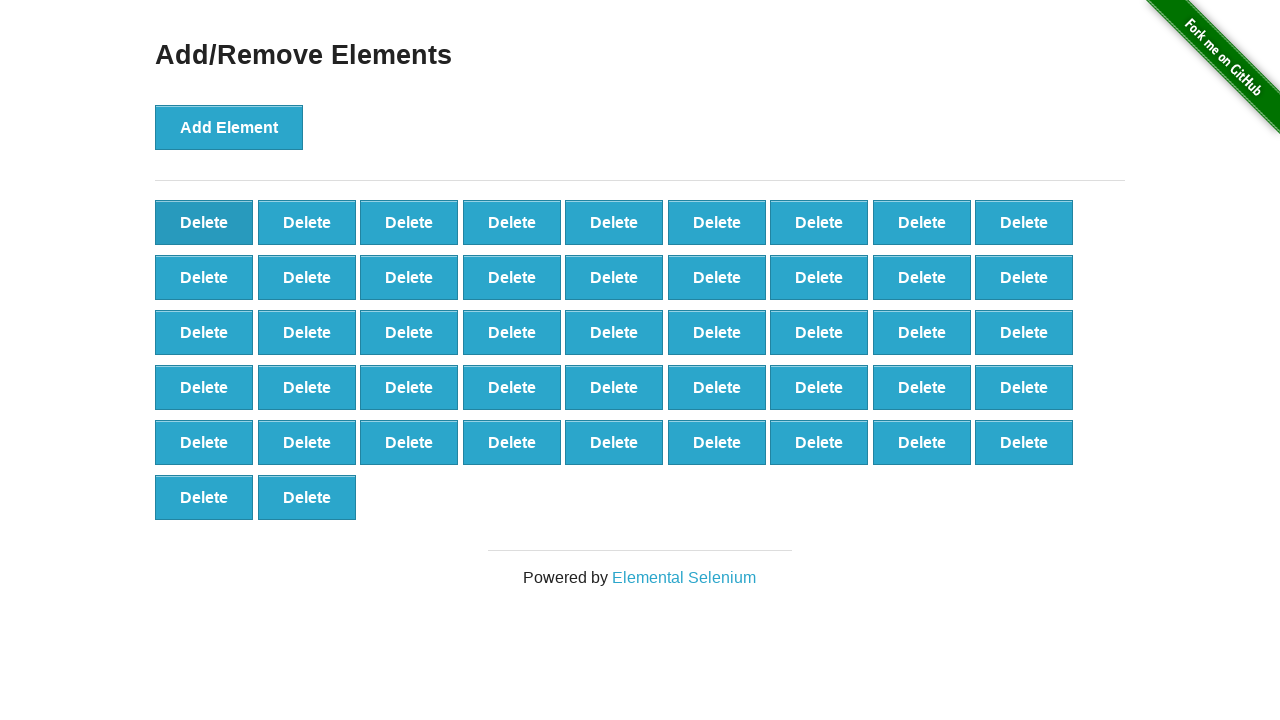

Clicked delete button (iteration 54/90) at (204, 222) on button[onclick='deleteElement()'] >> nth=0
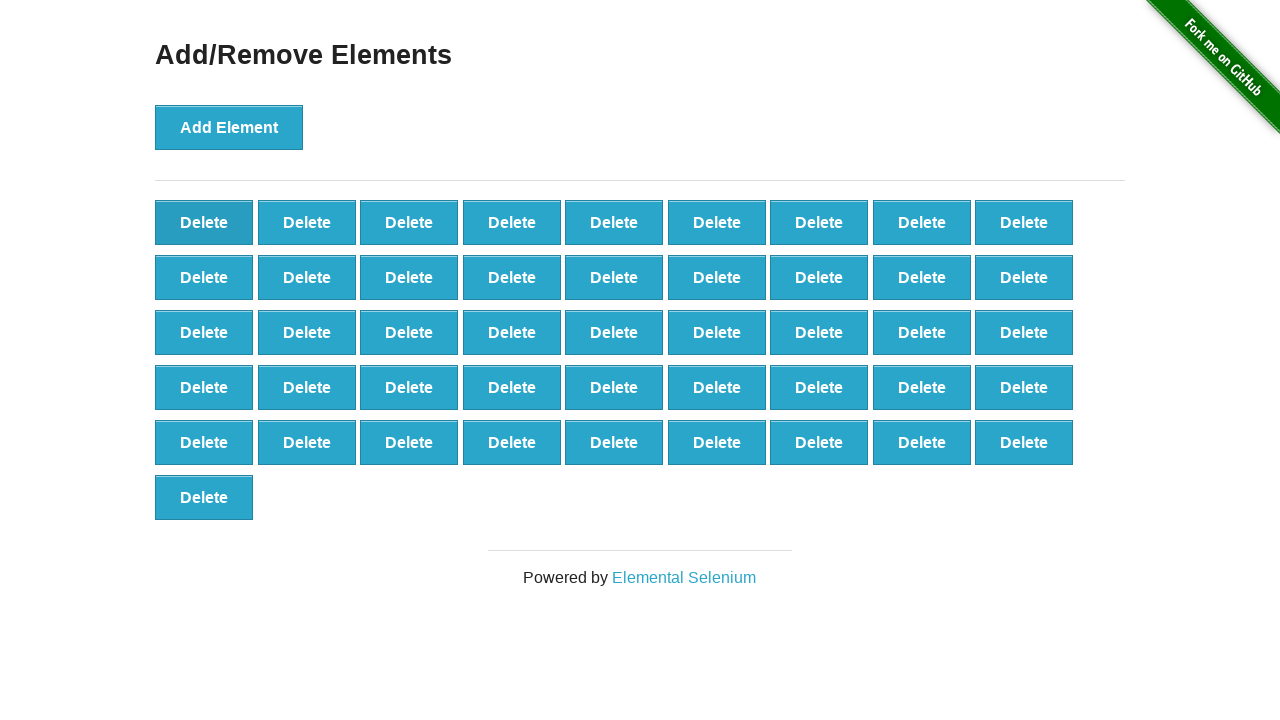

Clicked delete button (iteration 55/90) at (204, 222) on button[onclick='deleteElement()'] >> nth=0
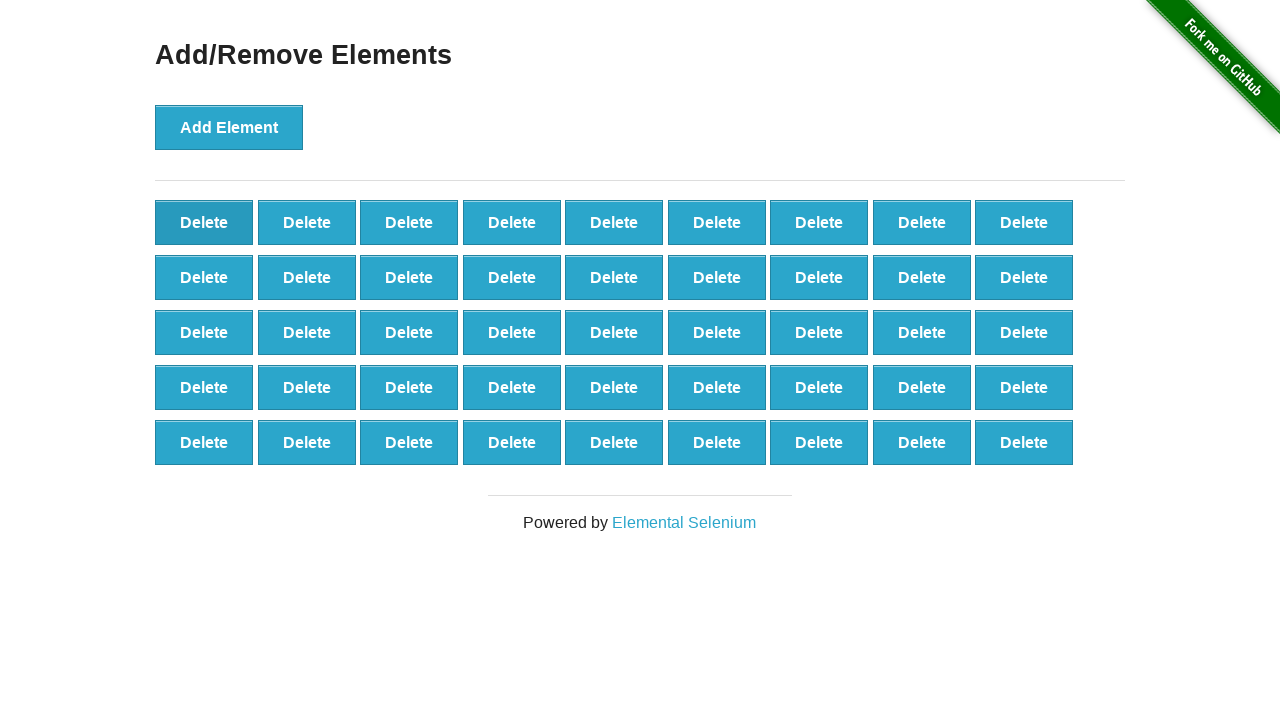

Clicked delete button (iteration 56/90) at (204, 222) on button[onclick='deleteElement()'] >> nth=0
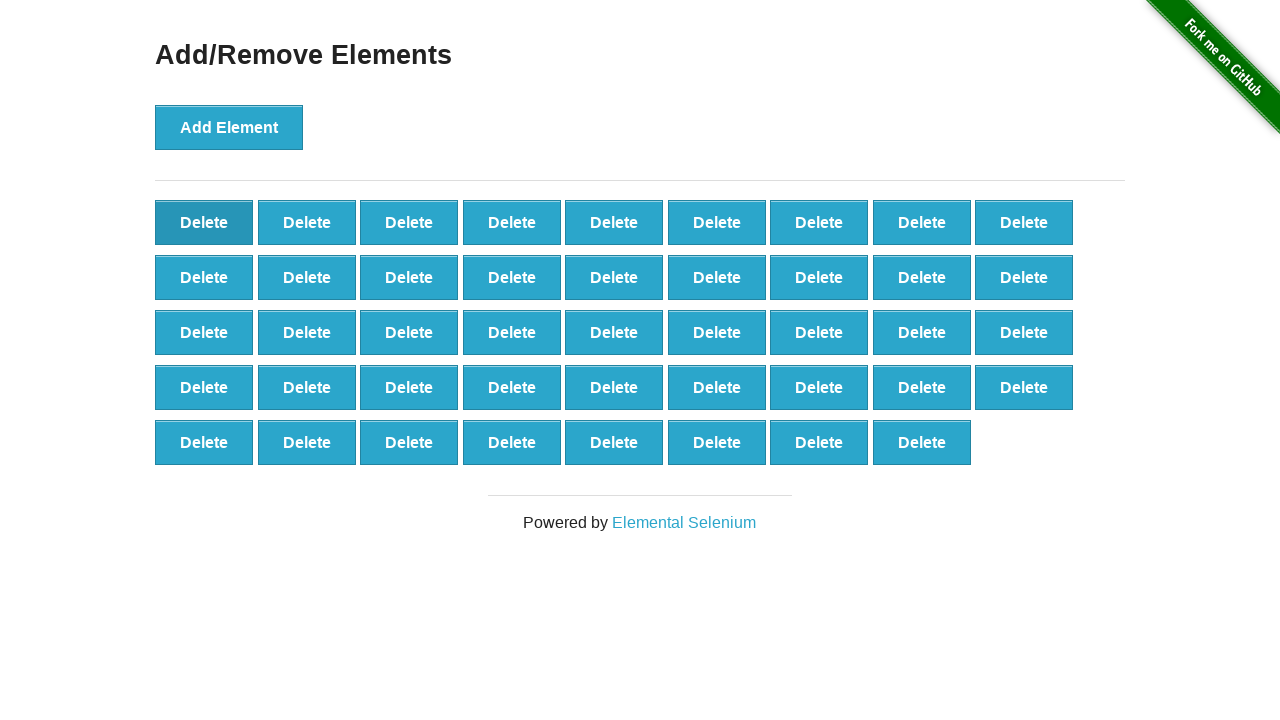

Clicked delete button (iteration 57/90) at (204, 222) on button[onclick='deleteElement()'] >> nth=0
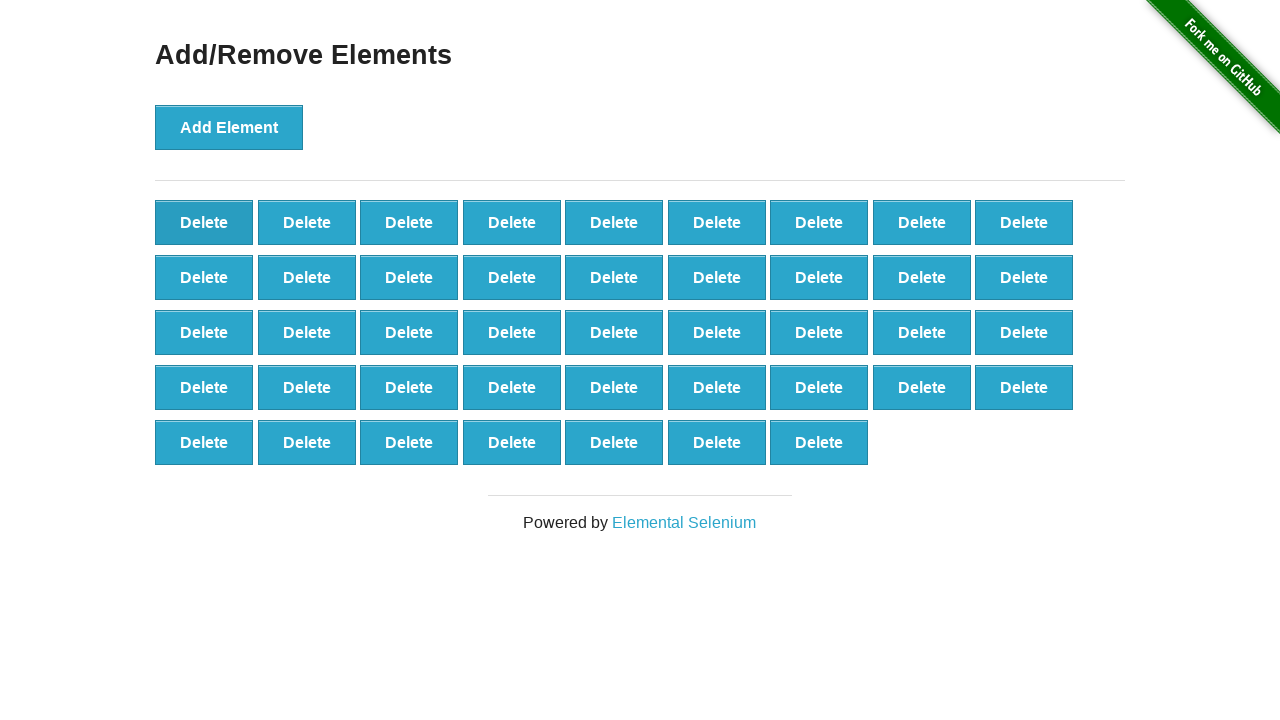

Clicked delete button (iteration 58/90) at (204, 222) on button[onclick='deleteElement()'] >> nth=0
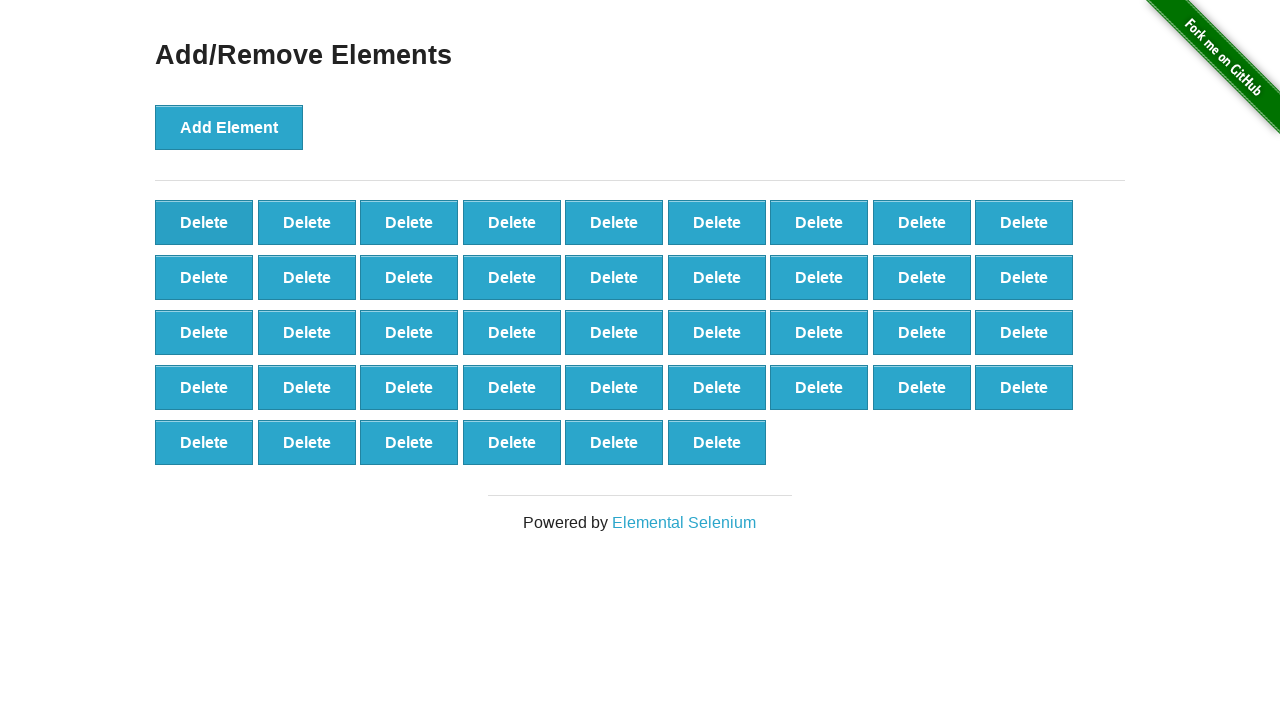

Clicked delete button (iteration 59/90) at (204, 222) on button[onclick='deleteElement()'] >> nth=0
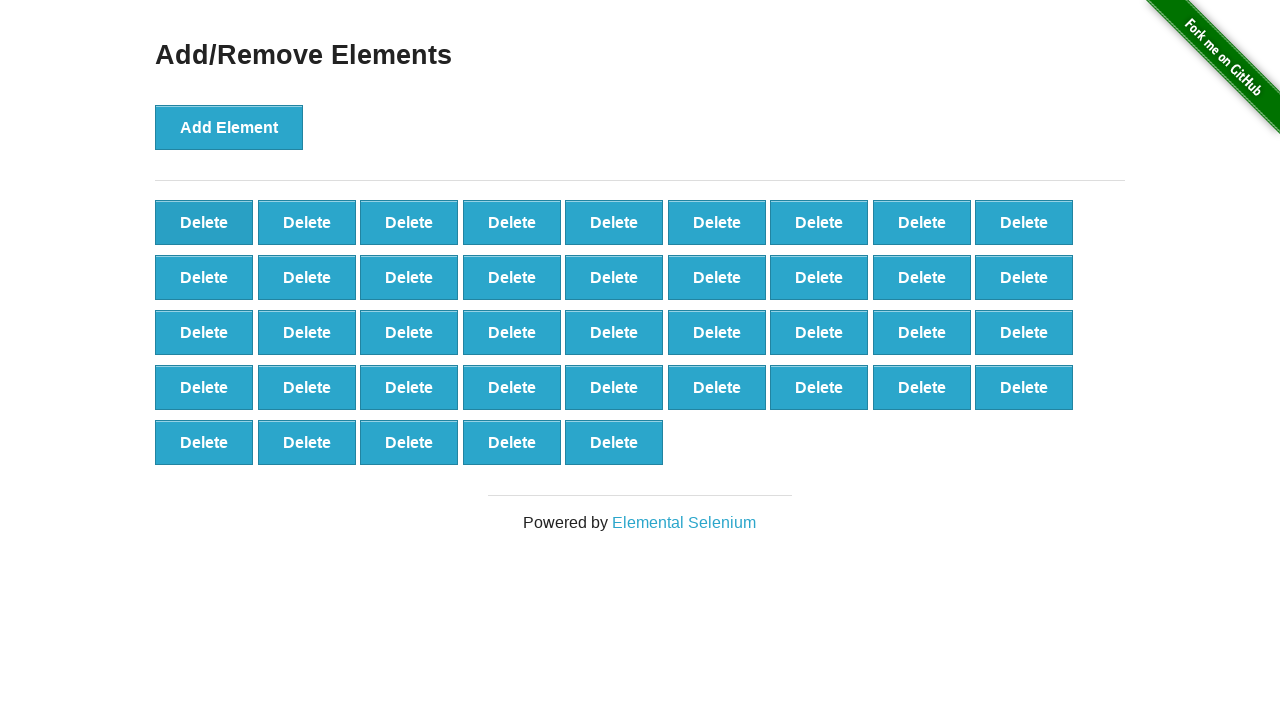

Clicked delete button (iteration 60/90) at (204, 222) on button[onclick='deleteElement()'] >> nth=0
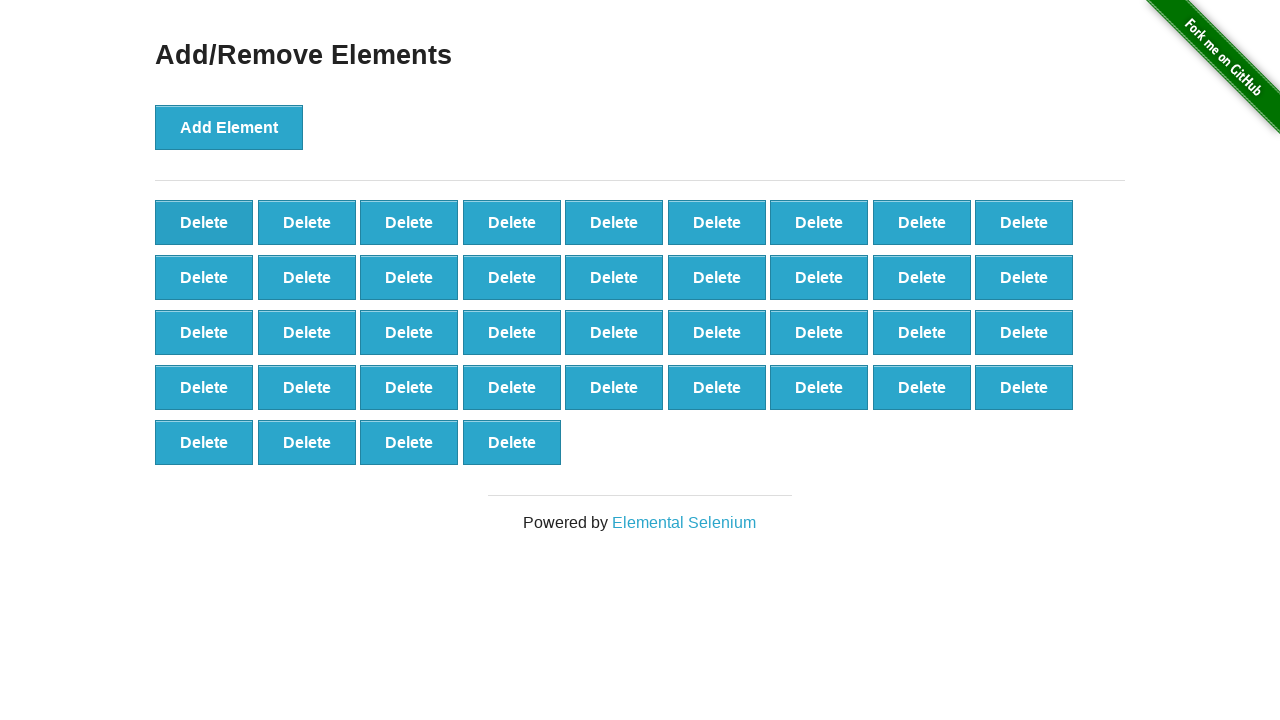

Clicked delete button (iteration 61/90) at (204, 222) on button[onclick='deleteElement()'] >> nth=0
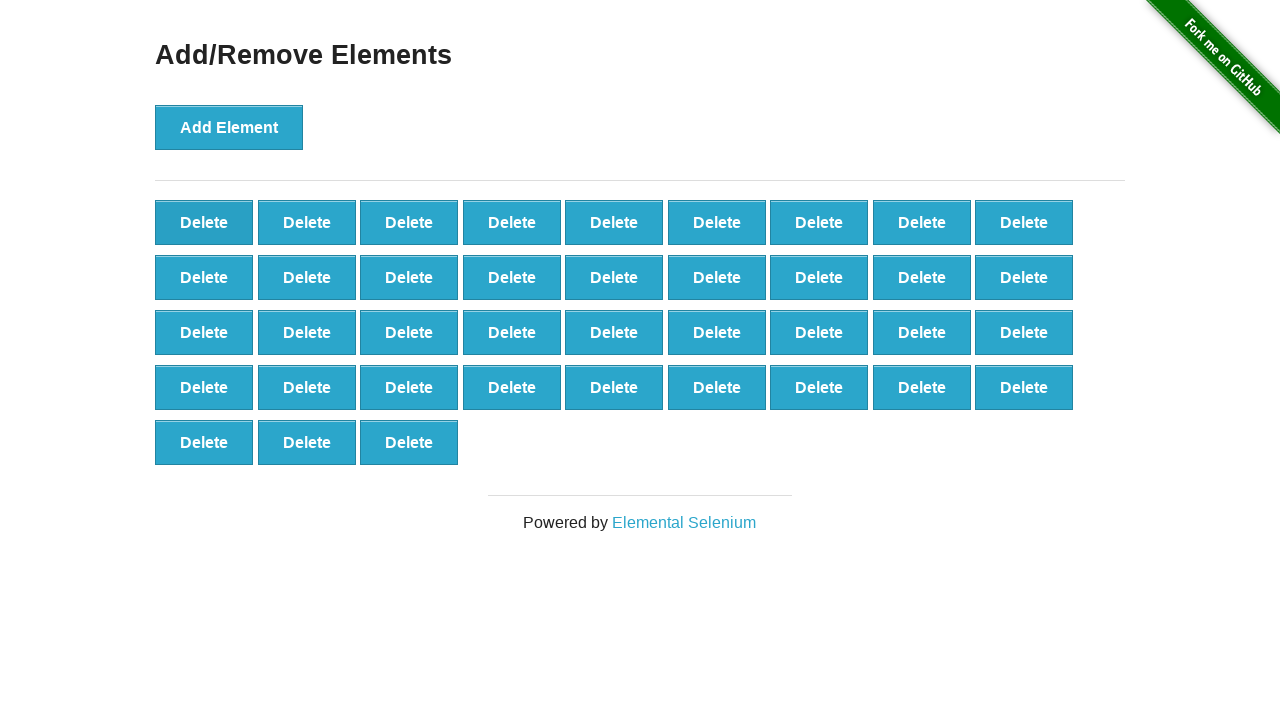

Clicked delete button (iteration 62/90) at (204, 222) on button[onclick='deleteElement()'] >> nth=0
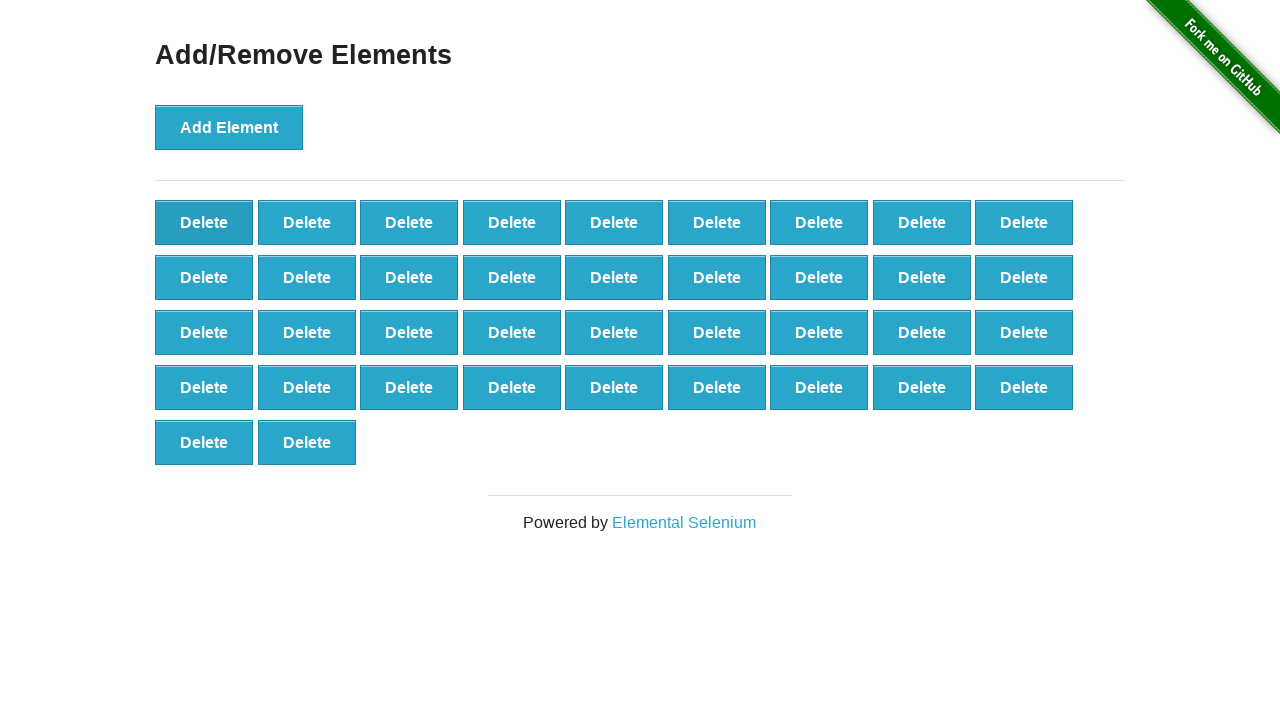

Clicked delete button (iteration 63/90) at (204, 222) on button[onclick='deleteElement()'] >> nth=0
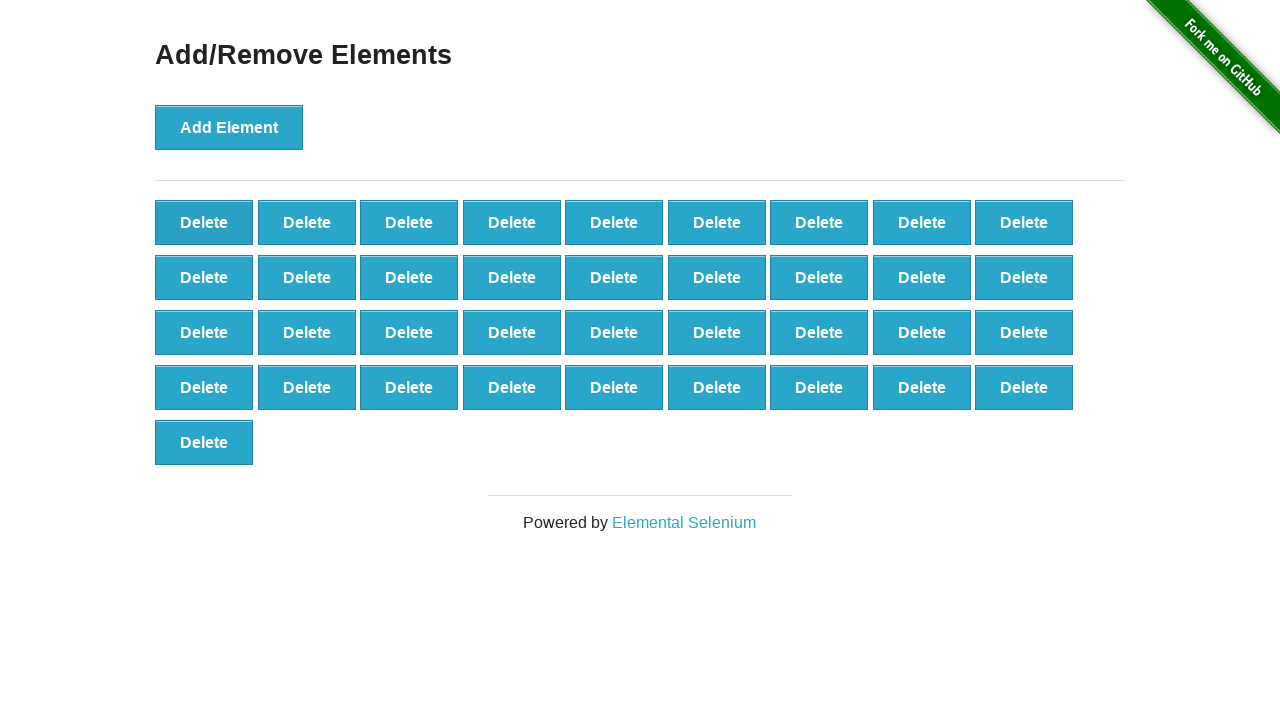

Clicked delete button (iteration 64/90) at (204, 222) on button[onclick='deleteElement()'] >> nth=0
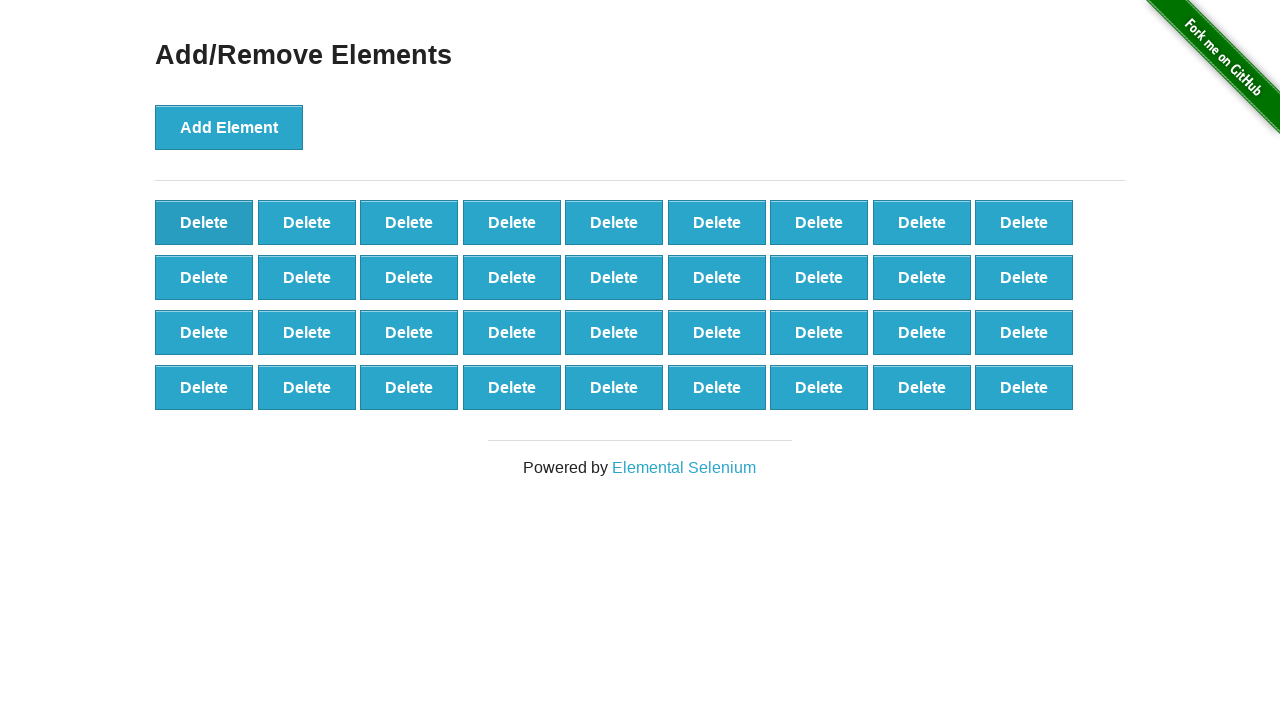

Clicked delete button (iteration 65/90) at (204, 222) on button[onclick='deleteElement()'] >> nth=0
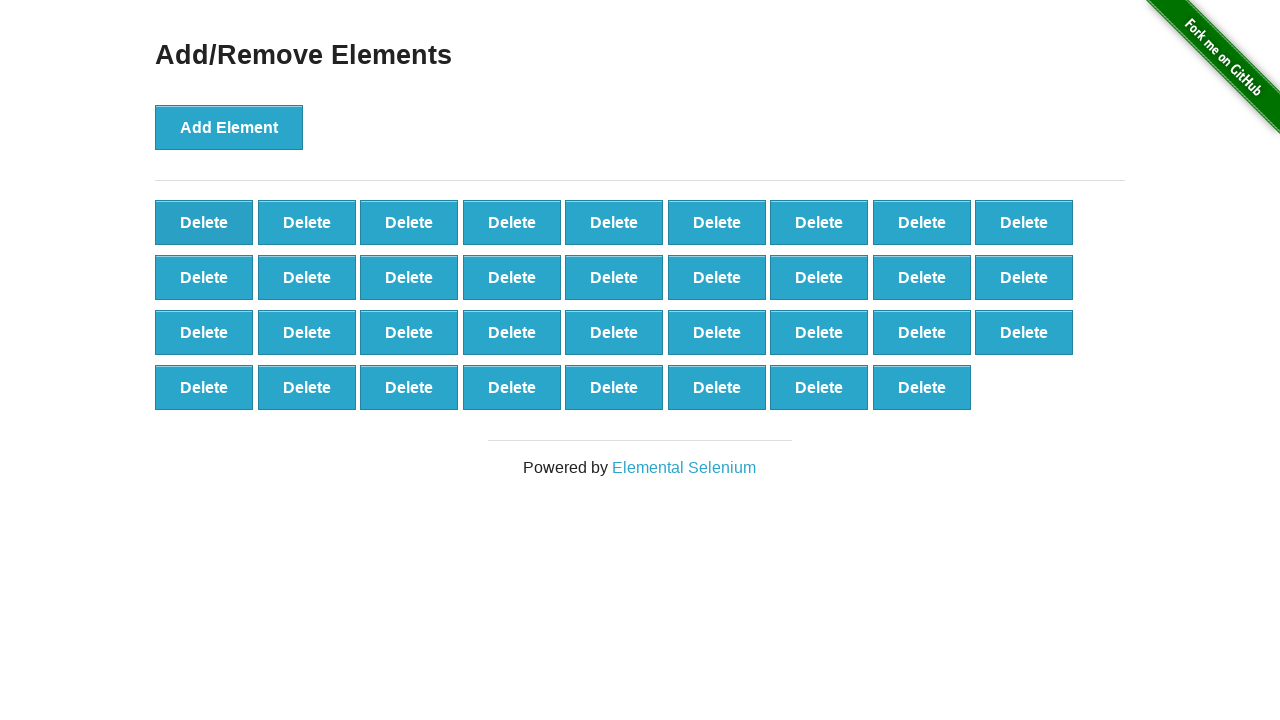

Clicked delete button (iteration 66/90) at (204, 222) on button[onclick='deleteElement()'] >> nth=0
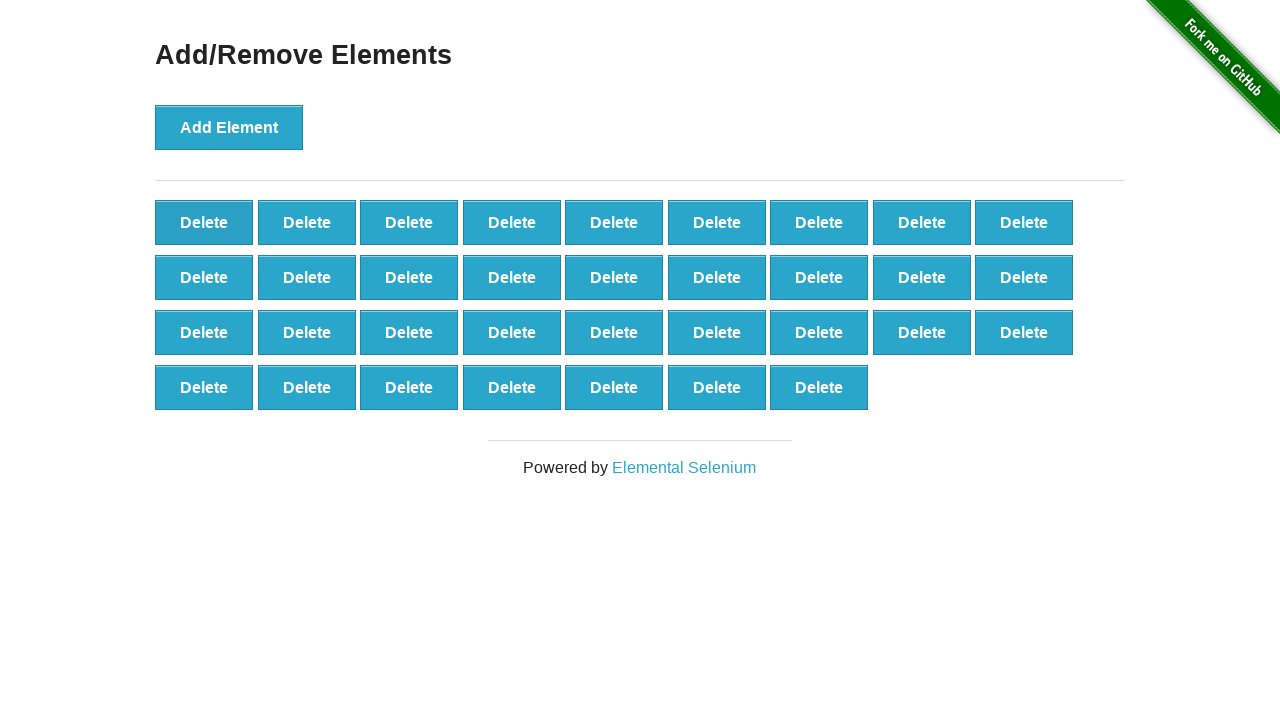

Clicked delete button (iteration 67/90) at (204, 222) on button[onclick='deleteElement()'] >> nth=0
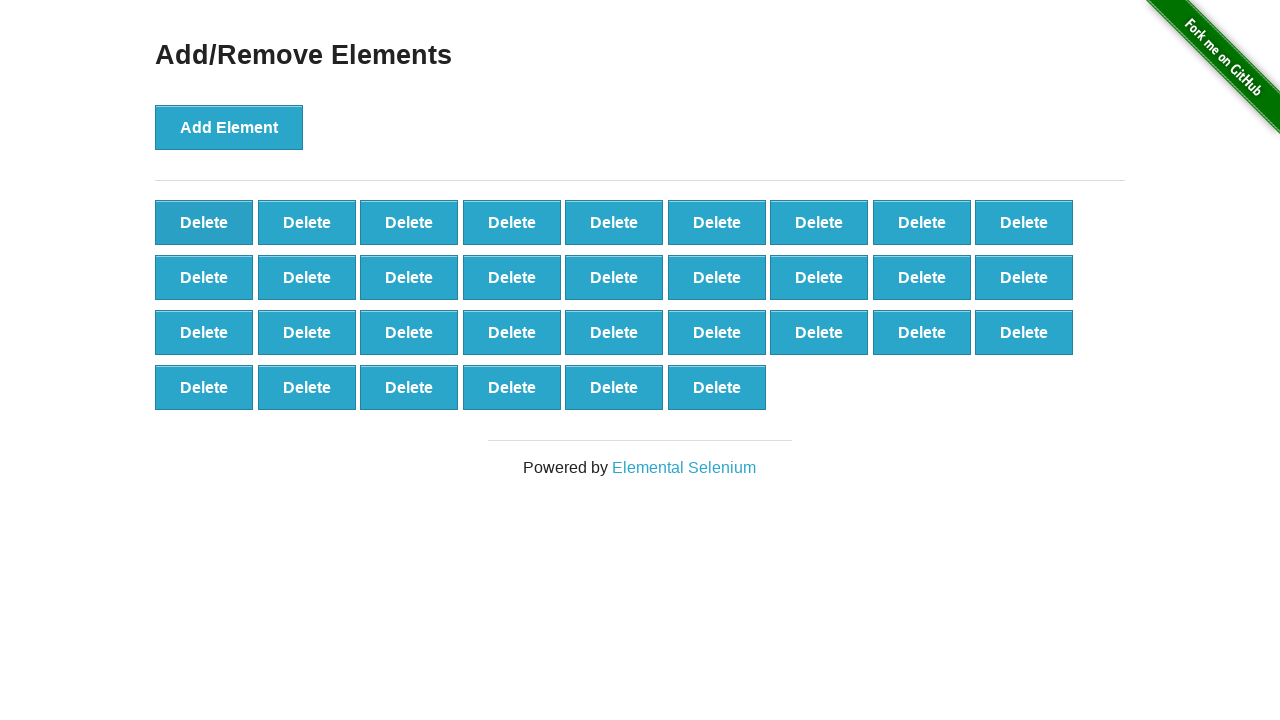

Clicked delete button (iteration 68/90) at (204, 222) on button[onclick='deleteElement()'] >> nth=0
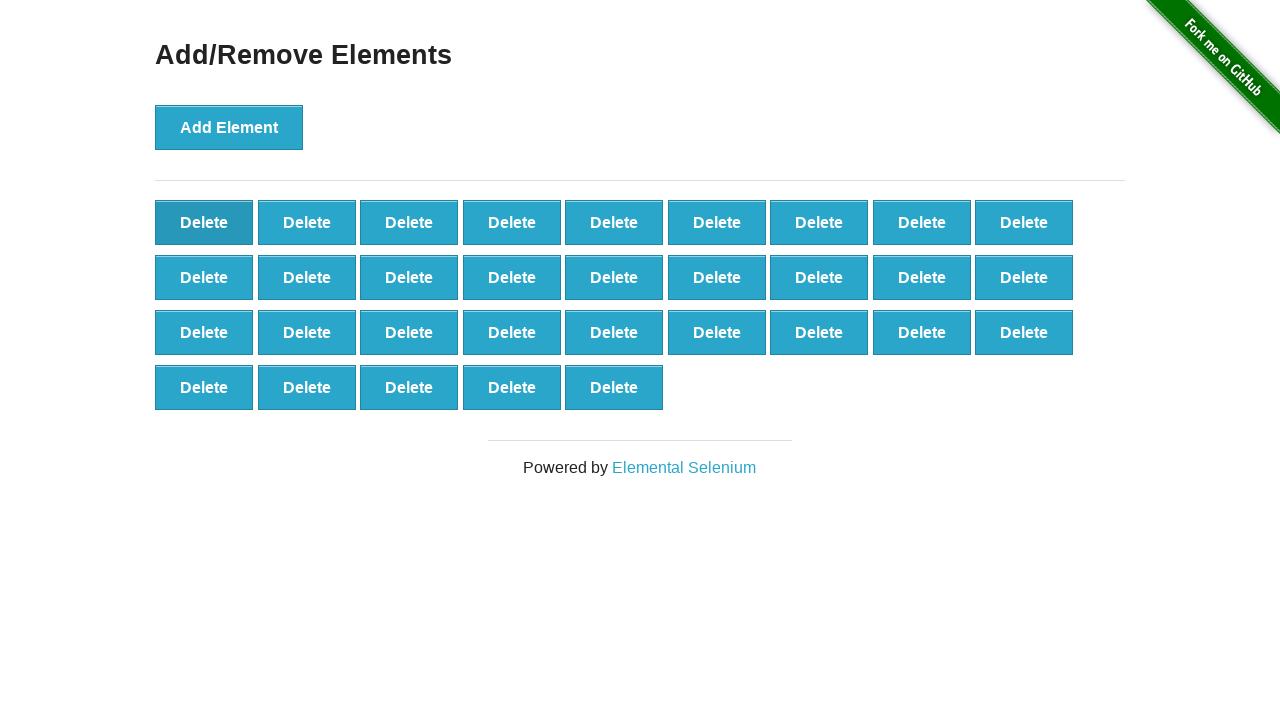

Clicked delete button (iteration 69/90) at (204, 222) on button[onclick='deleteElement()'] >> nth=0
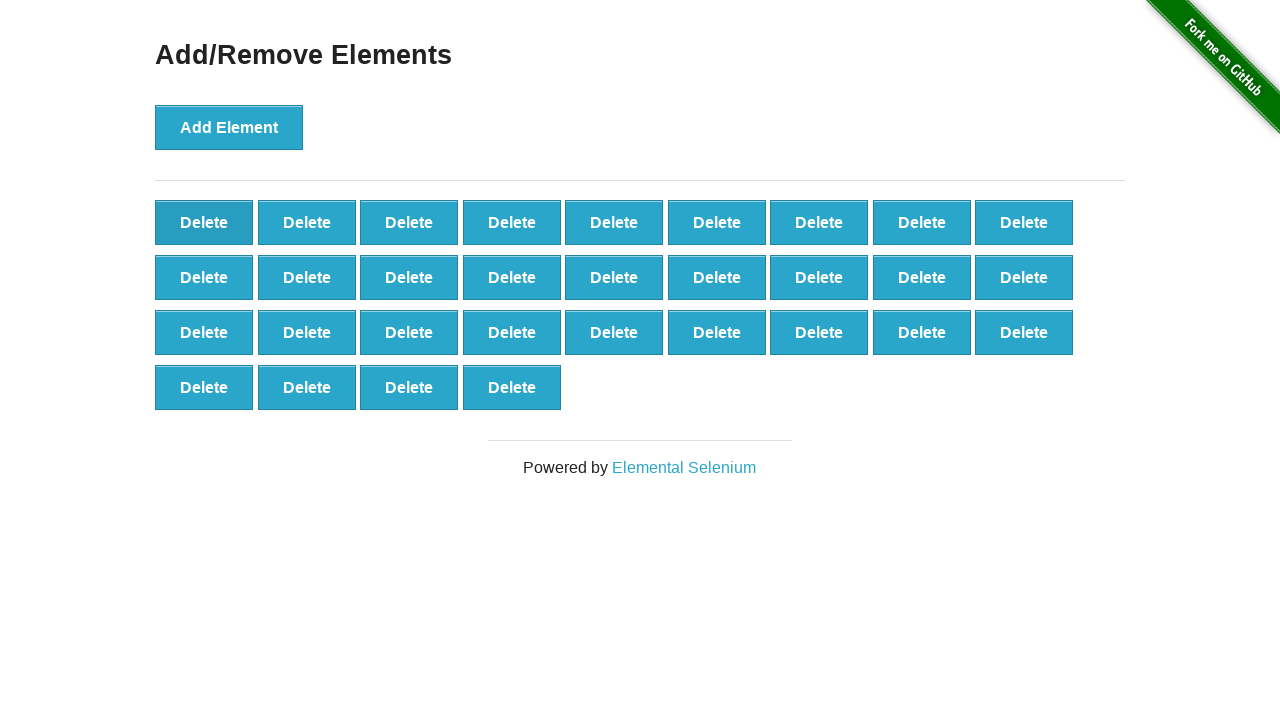

Clicked delete button (iteration 70/90) at (204, 222) on button[onclick='deleteElement()'] >> nth=0
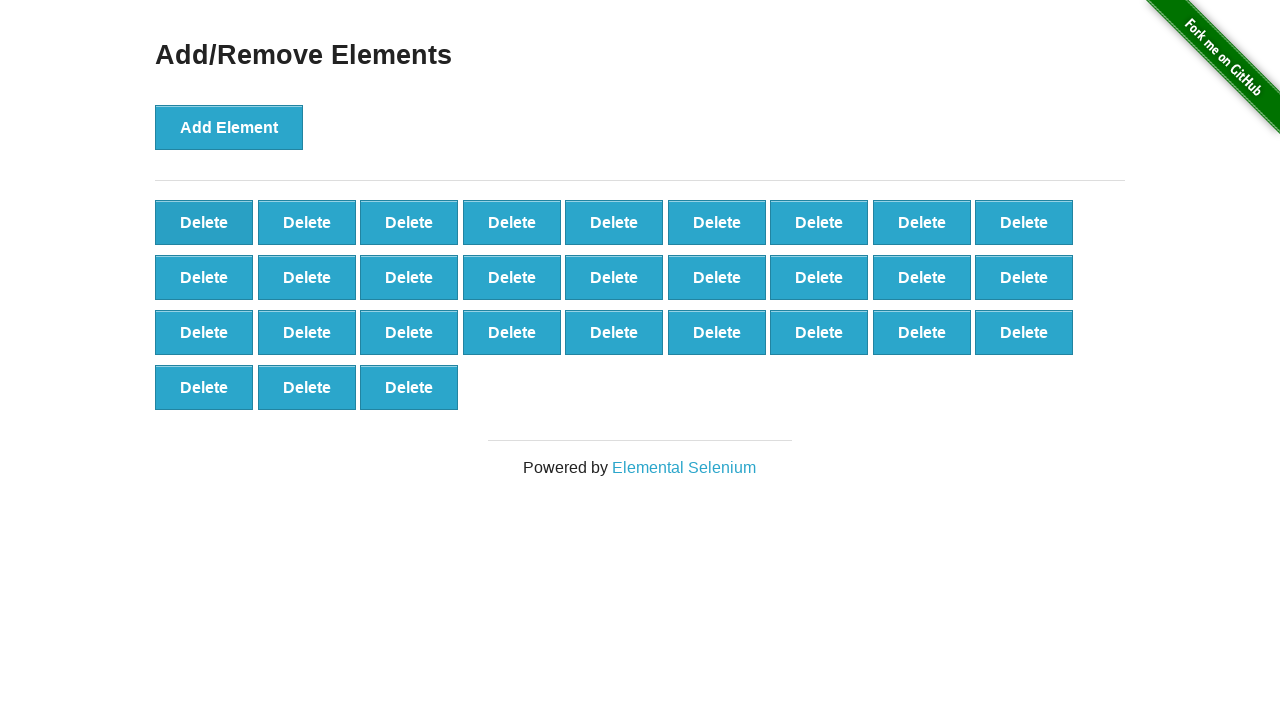

Clicked delete button (iteration 71/90) at (204, 222) on button[onclick='deleteElement()'] >> nth=0
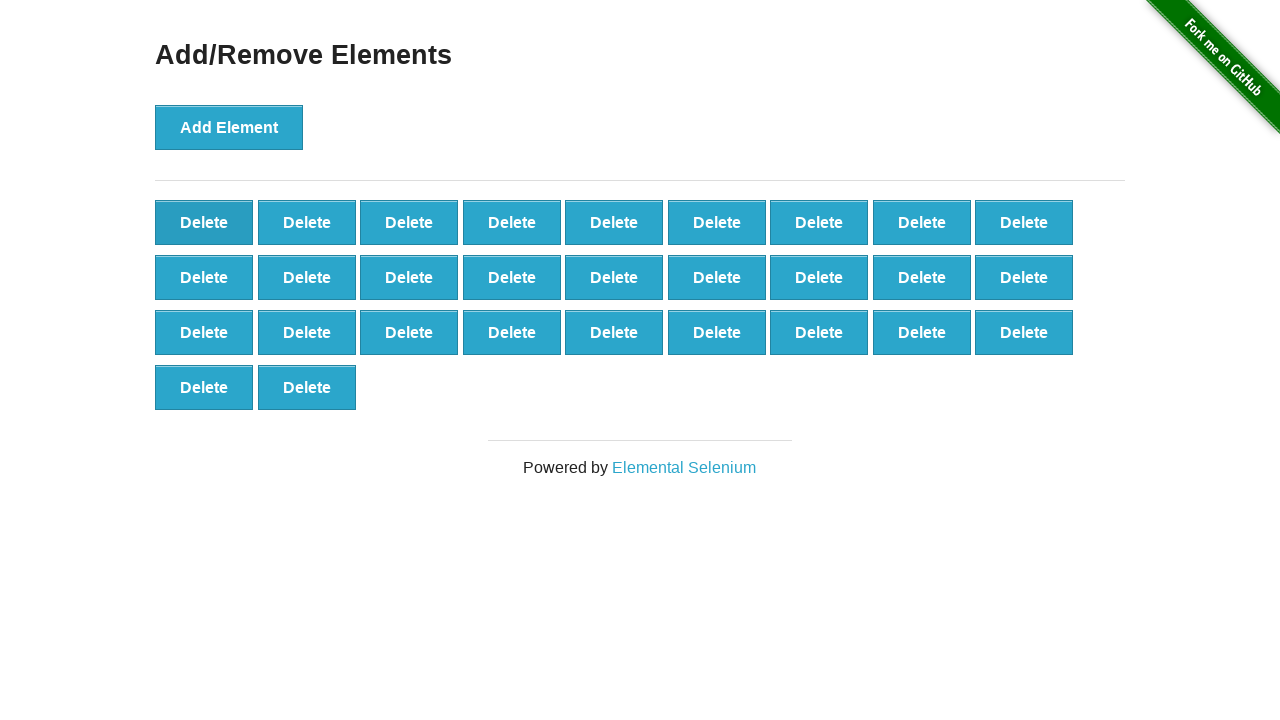

Clicked delete button (iteration 72/90) at (204, 222) on button[onclick='deleteElement()'] >> nth=0
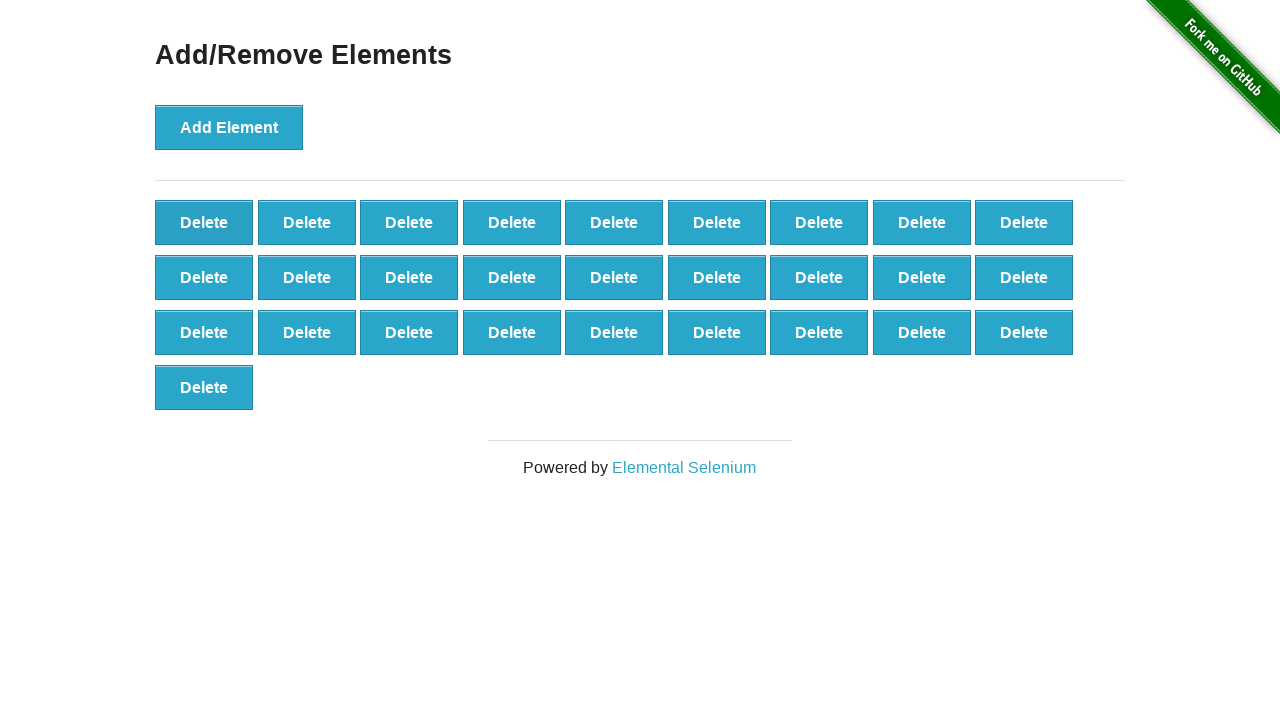

Clicked delete button (iteration 73/90) at (204, 222) on button[onclick='deleteElement()'] >> nth=0
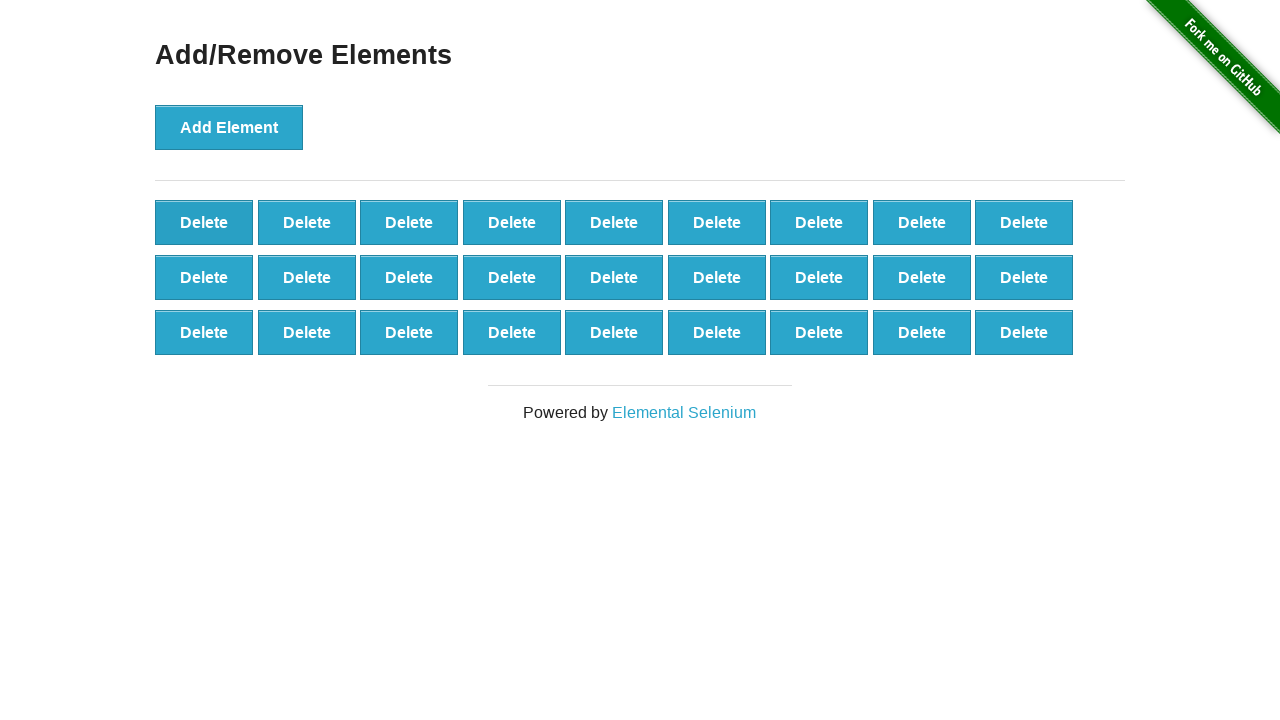

Clicked delete button (iteration 74/90) at (204, 222) on button[onclick='deleteElement()'] >> nth=0
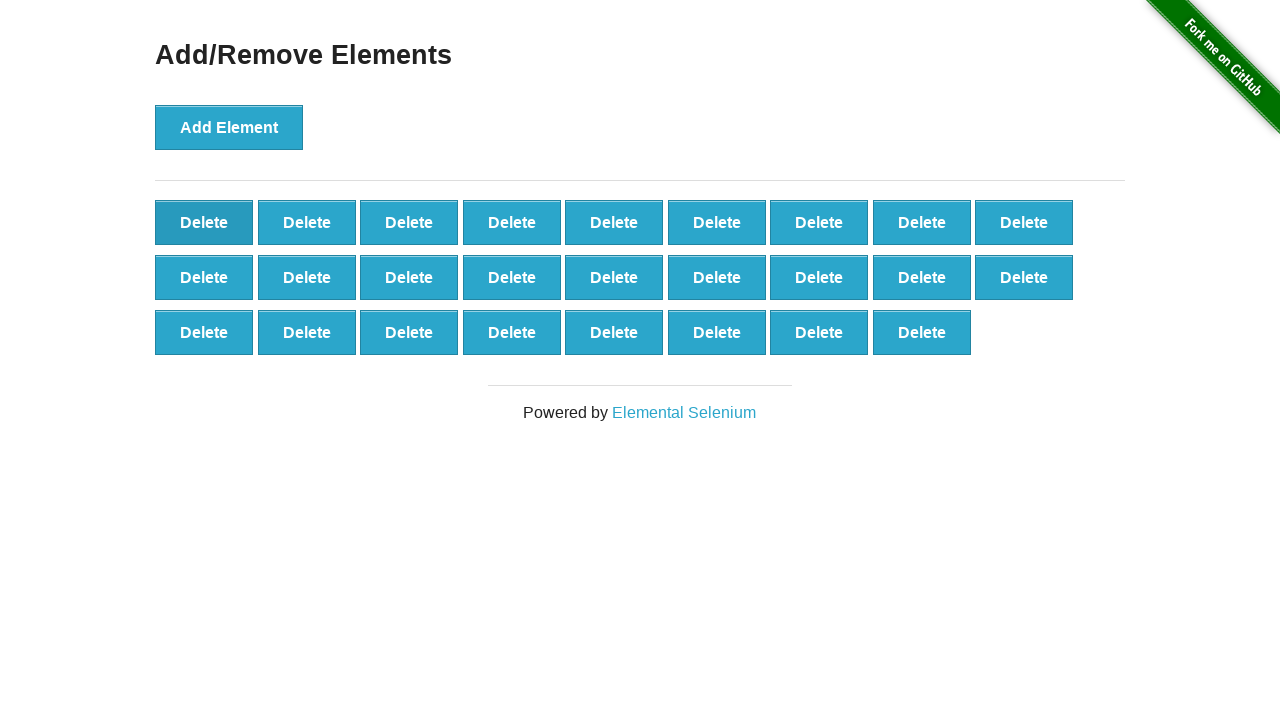

Clicked delete button (iteration 75/90) at (204, 222) on button[onclick='deleteElement()'] >> nth=0
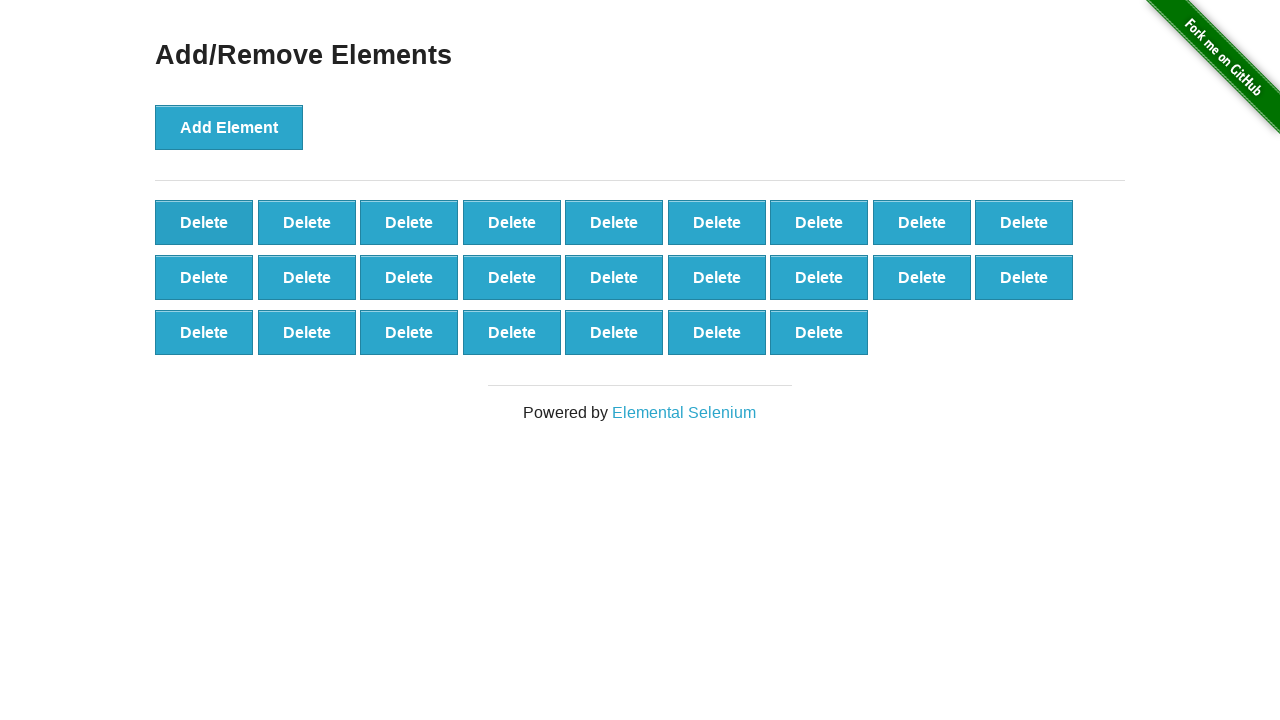

Clicked delete button (iteration 76/90) at (204, 222) on button[onclick='deleteElement()'] >> nth=0
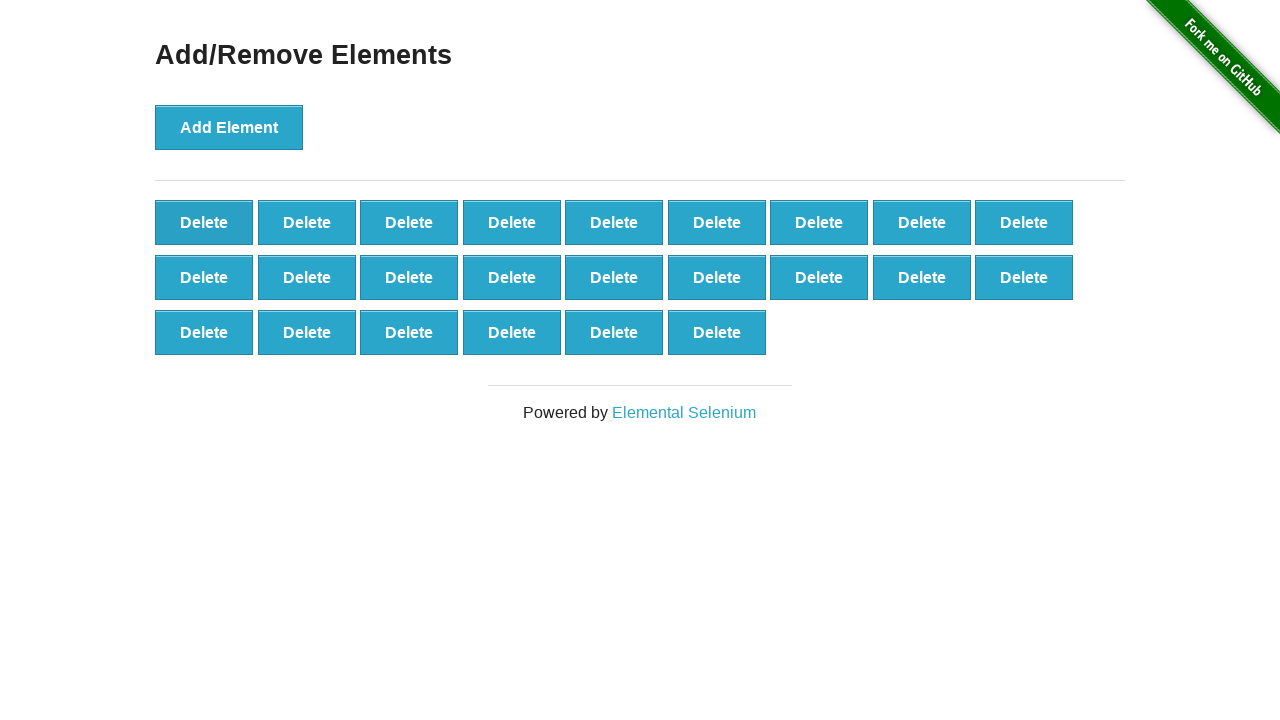

Clicked delete button (iteration 77/90) at (204, 222) on button[onclick='deleteElement()'] >> nth=0
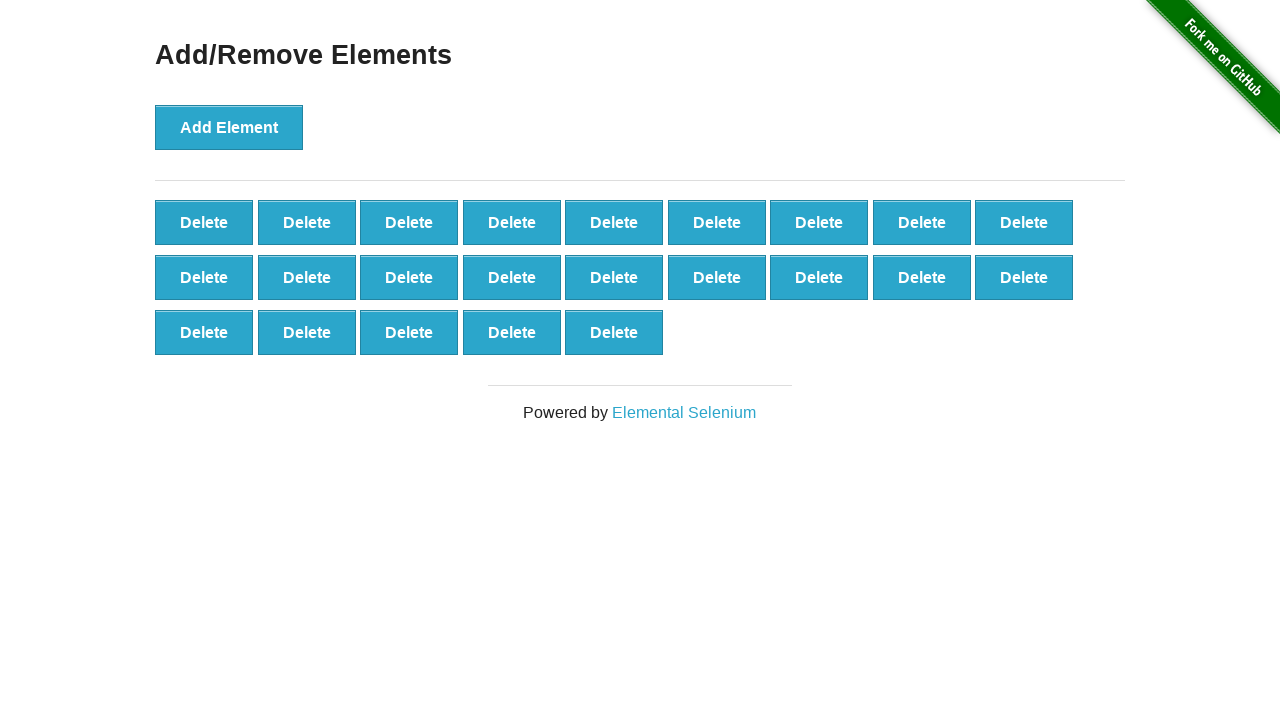

Clicked delete button (iteration 78/90) at (204, 222) on button[onclick='deleteElement()'] >> nth=0
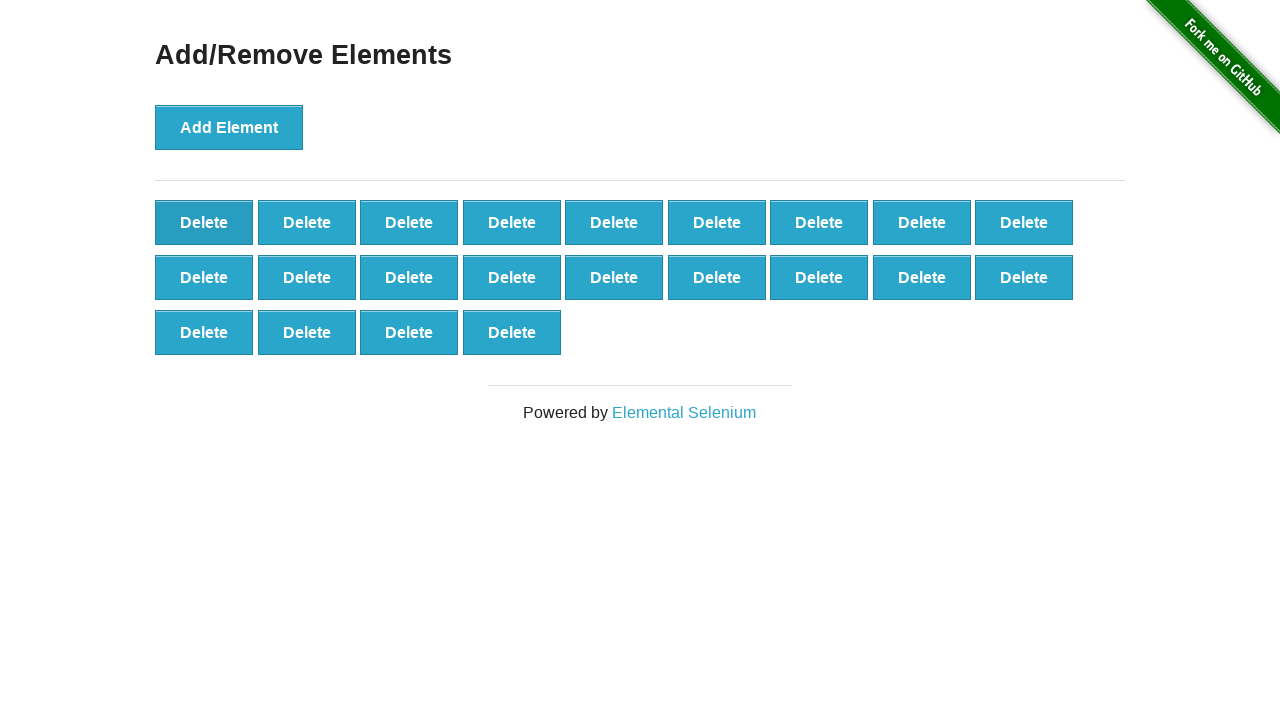

Clicked delete button (iteration 79/90) at (204, 222) on button[onclick='deleteElement()'] >> nth=0
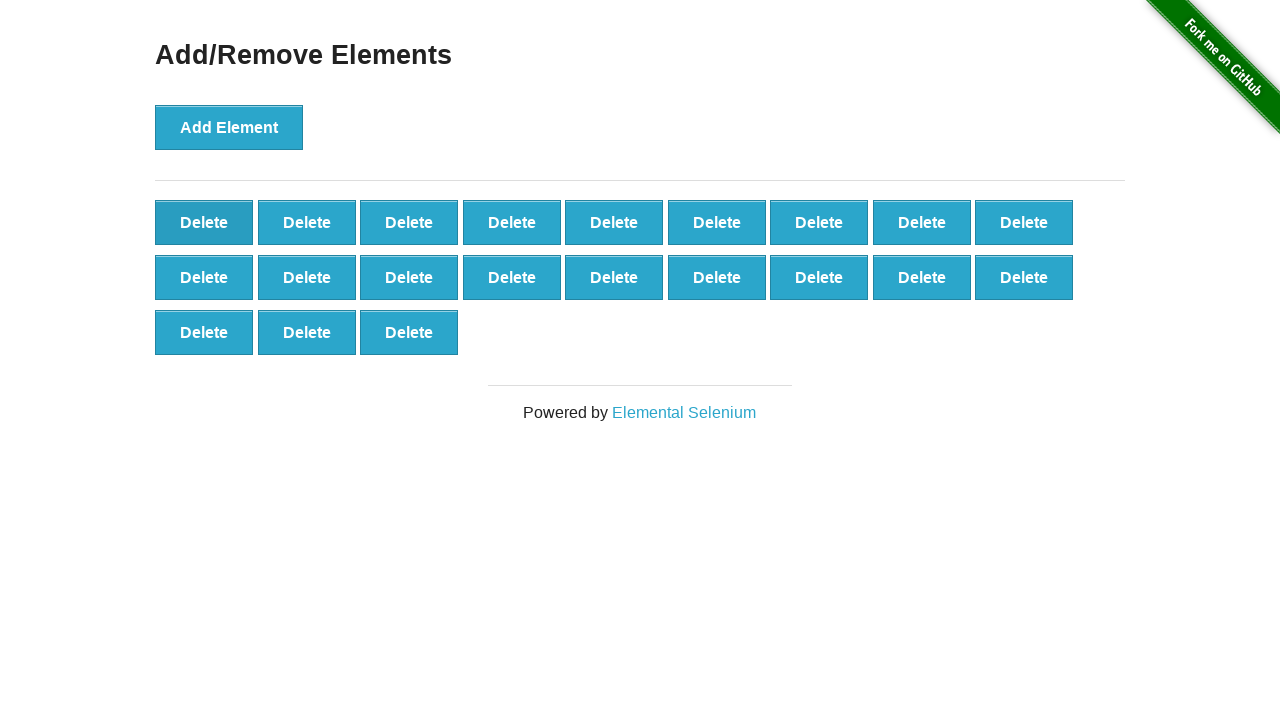

Clicked delete button (iteration 80/90) at (204, 222) on button[onclick='deleteElement()'] >> nth=0
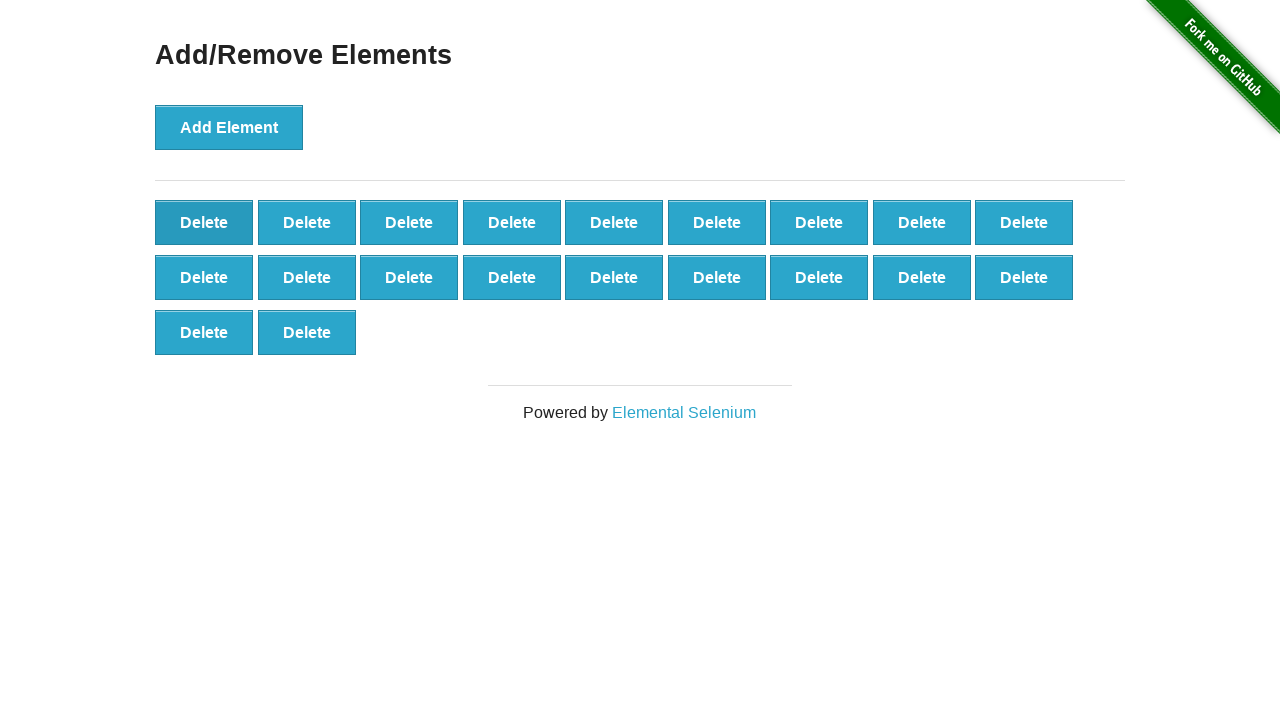

Clicked delete button (iteration 81/90) at (204, 222) on button[onclick='deleteElement()'] >> nth=0
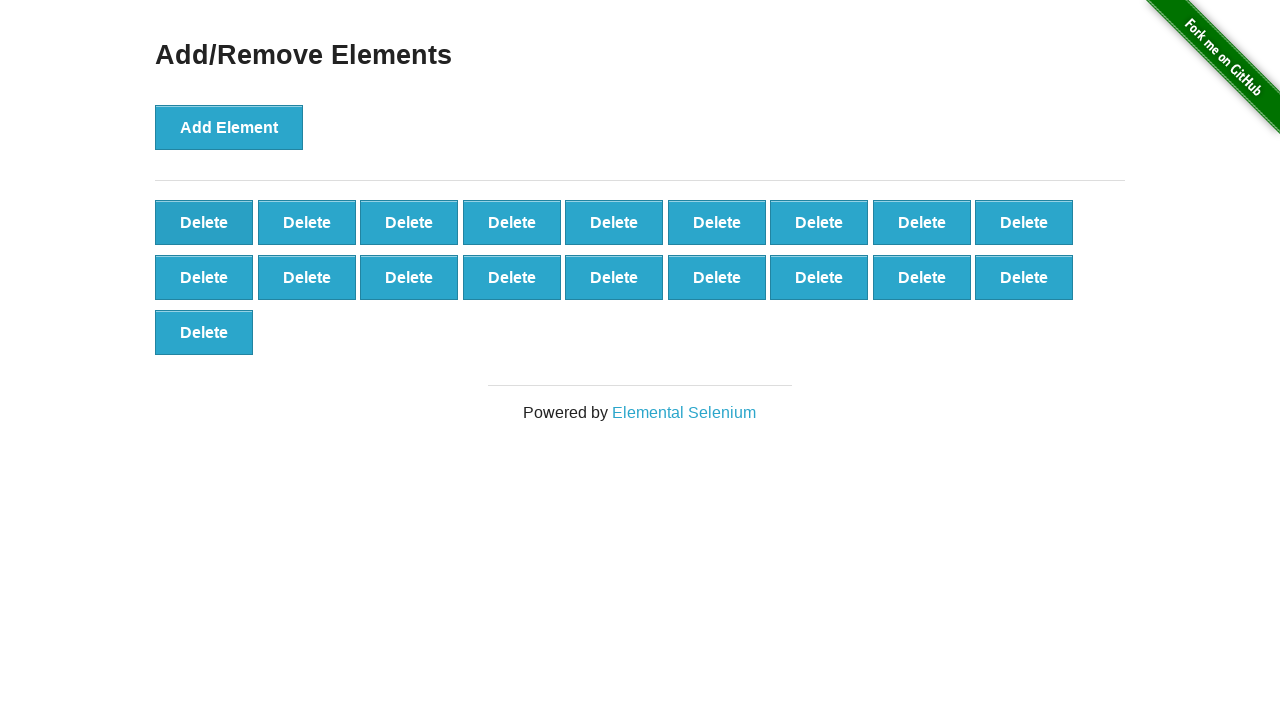

Clicked delete button (iteration 82/90) at (204, 222) on button[onclick='deleteElement()'] >> nth=0
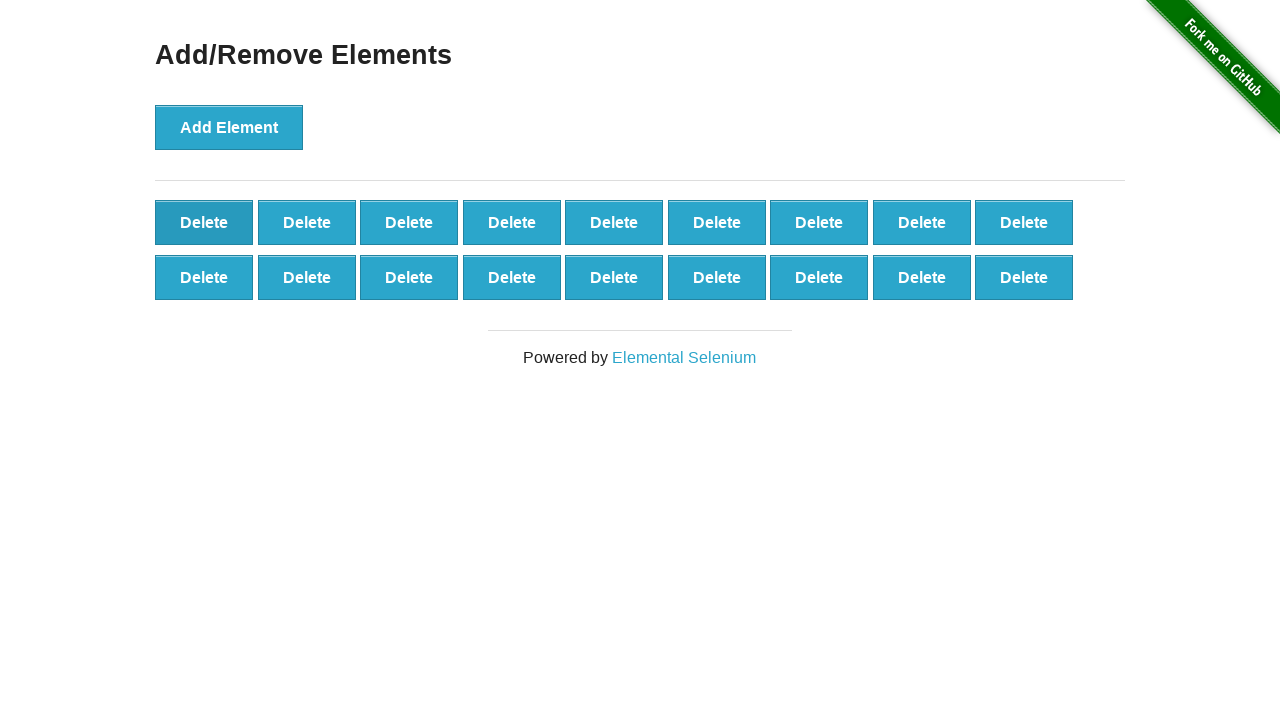

Clicked delete button (iteration 83/90) at (204, 222) on button[onclick='deleteElement()'] >> nth=0
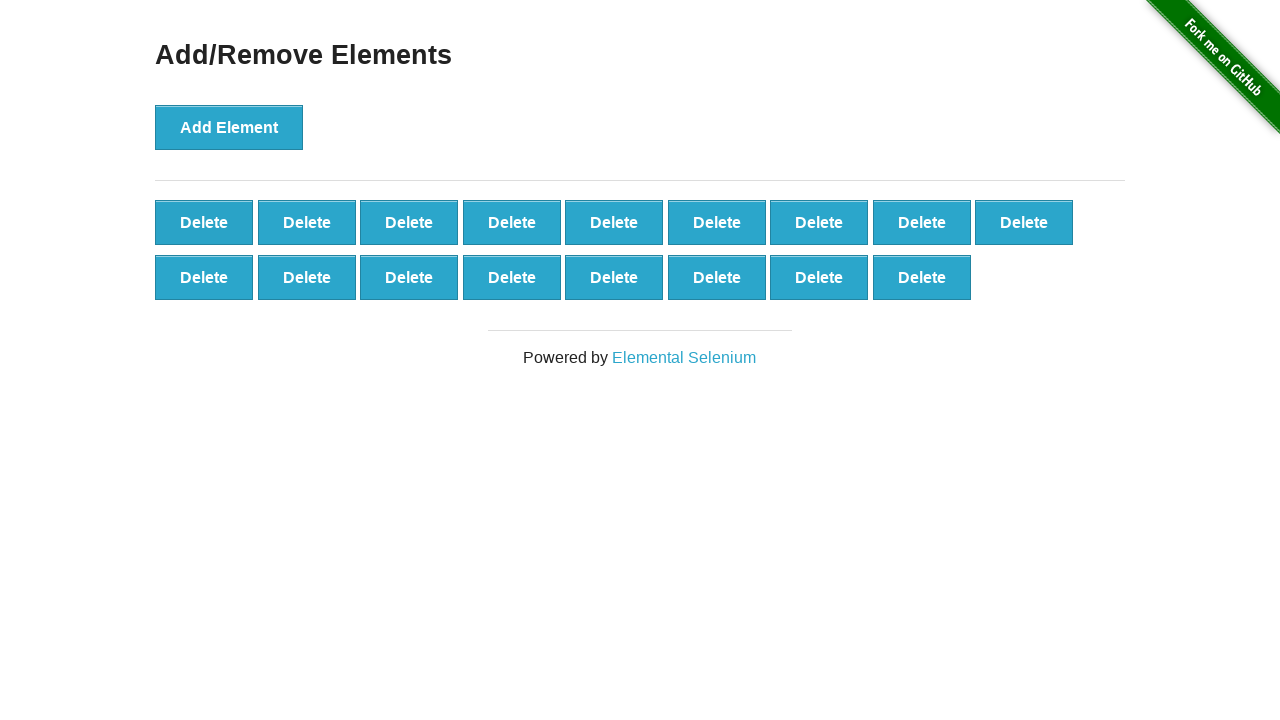

Clicked delete button (iteration 84/90) at (204, 222) on button[onclick='deleteElement()'] >> nth=0
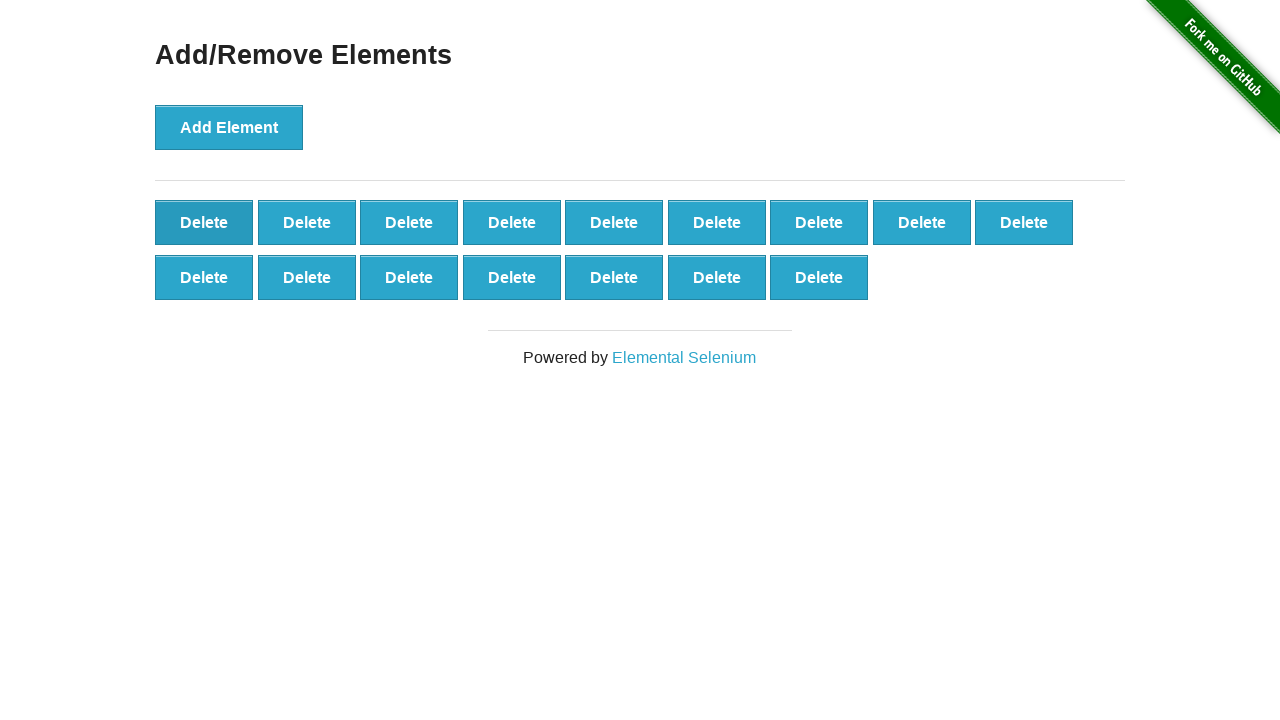

Clicked delete button (iteration 85/90) at (204, 222) on button[onclick='deleteElement()'] >> nth=0
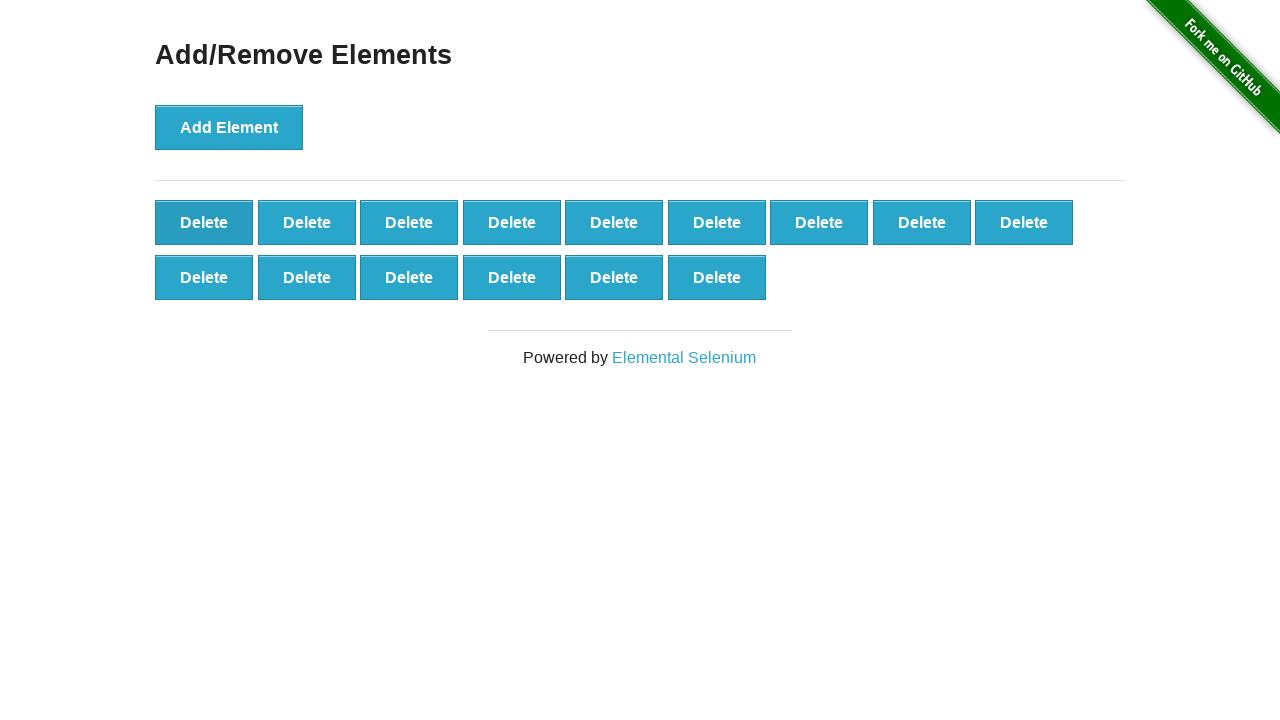

Clicked delete button (iteration 86/90) at (204, 222) on button[onclick='deleteElement()'] >> nth=0
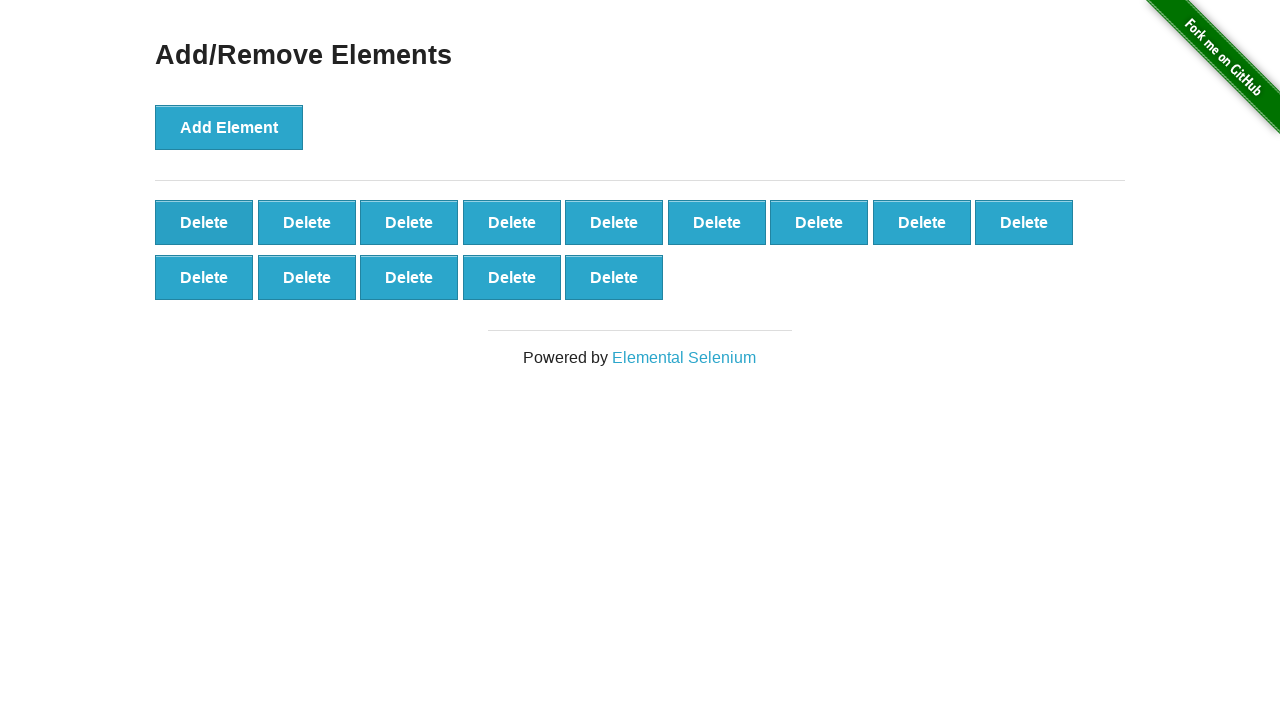

Clicked delete button (iteration 87/90) at (204, 222) on button[onclick='deleteElement()'] >> nth=0
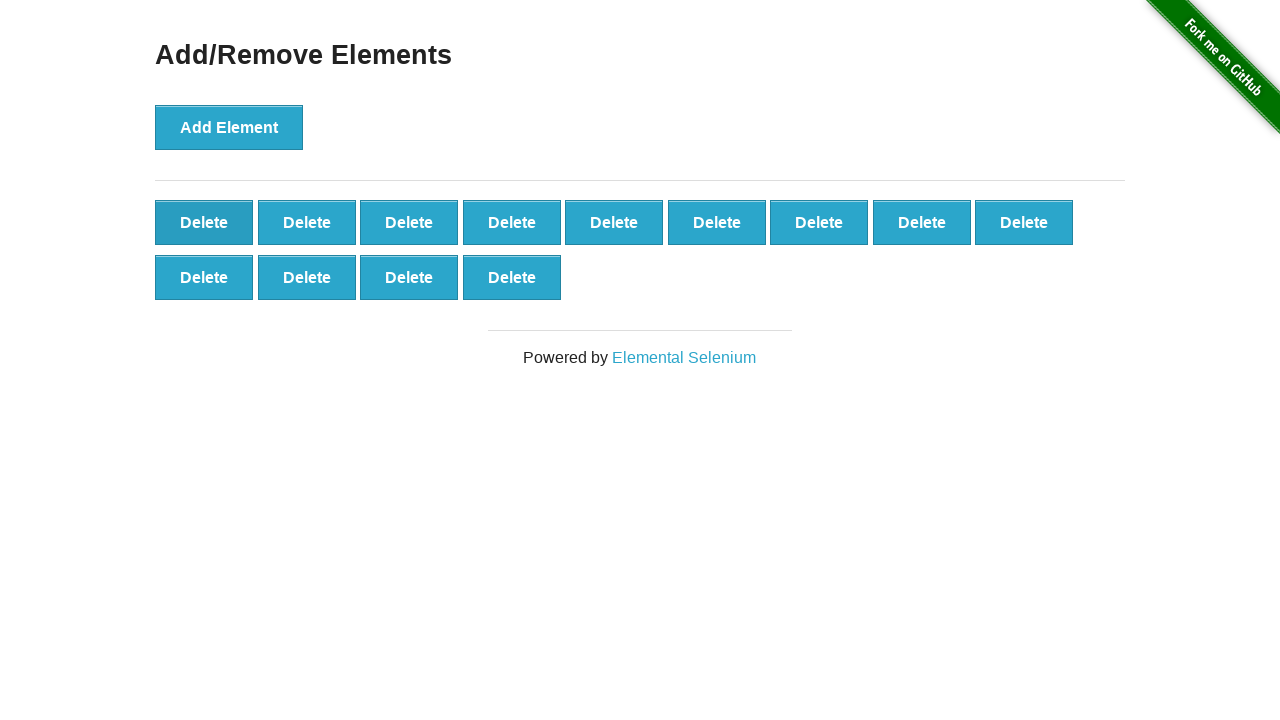

Clicked delete button (iteration 88/90) at (204, 222) on button[onclick='deleteElement()'] >> nth=0
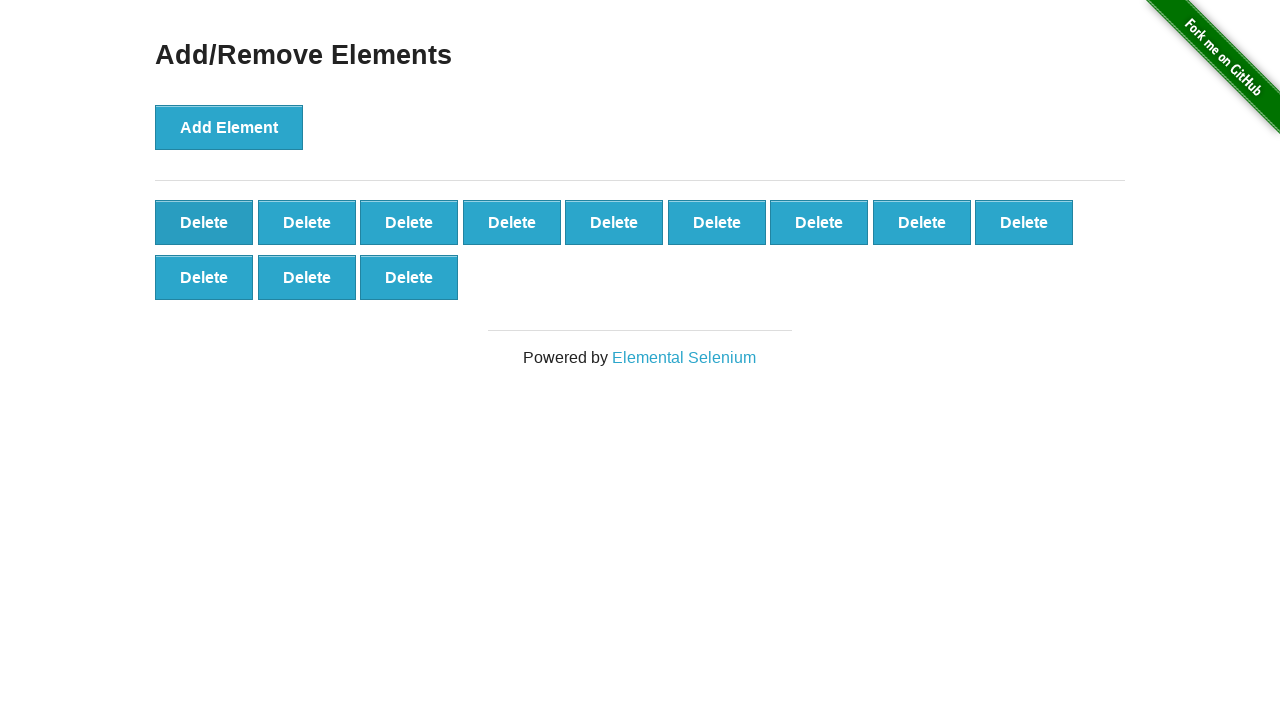

Clicked delete button (iteration 89/90) at (204, 222) on button[onclick='deleteElement()'] >> nth=0
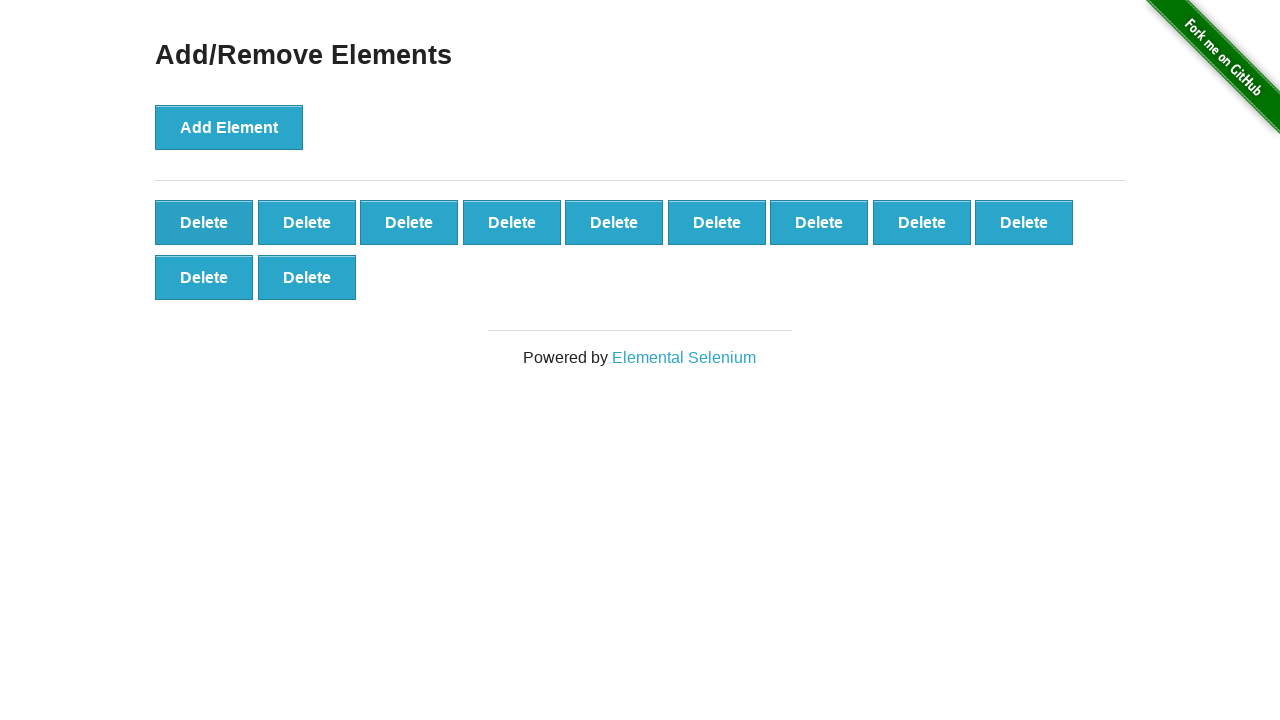

Clicked delete button (iteration 90/90) at (204, 222) on button[onclick='deleteElement()'] >> nth=0
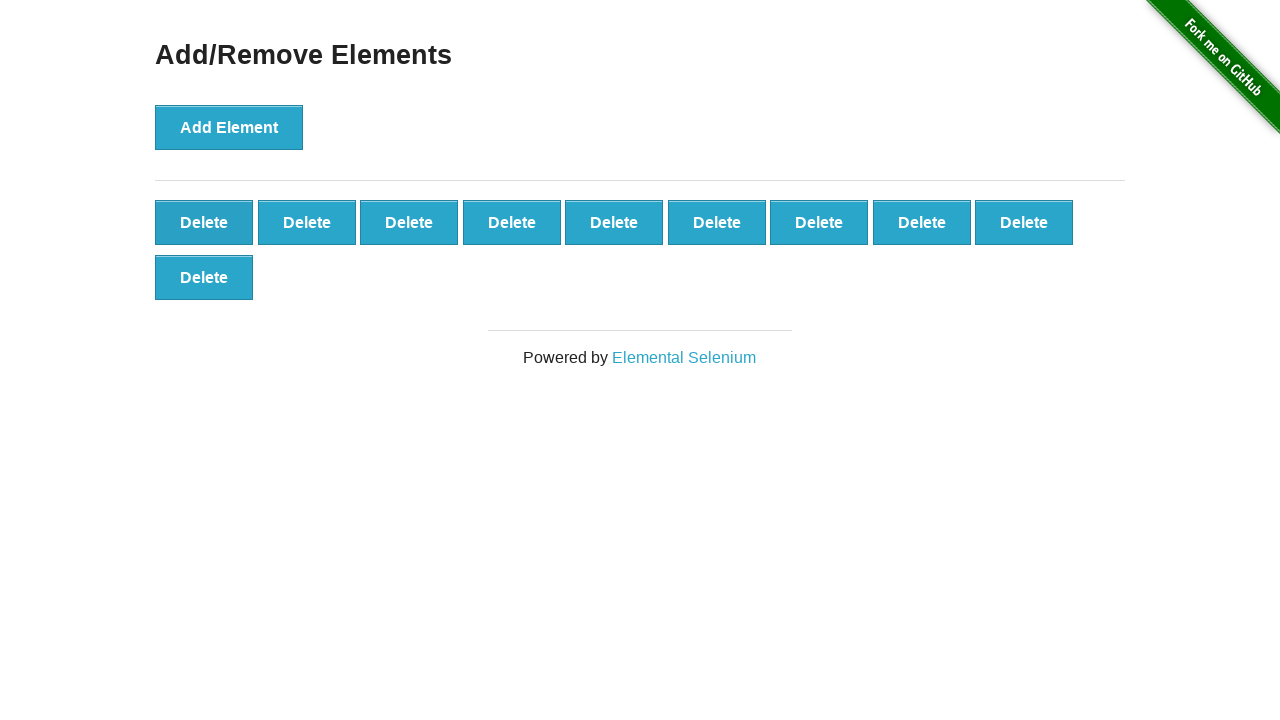

Waited 500ms for DOM to update after deletions
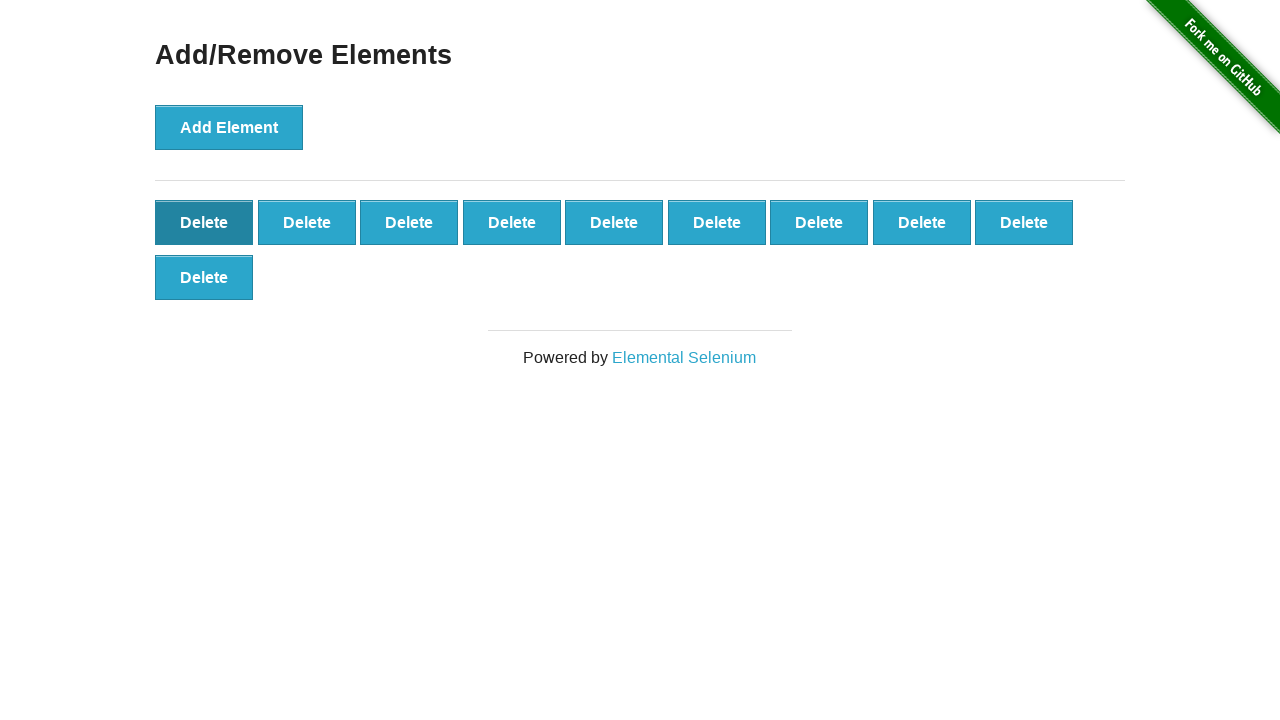

Counted remaining delete buttons: 10
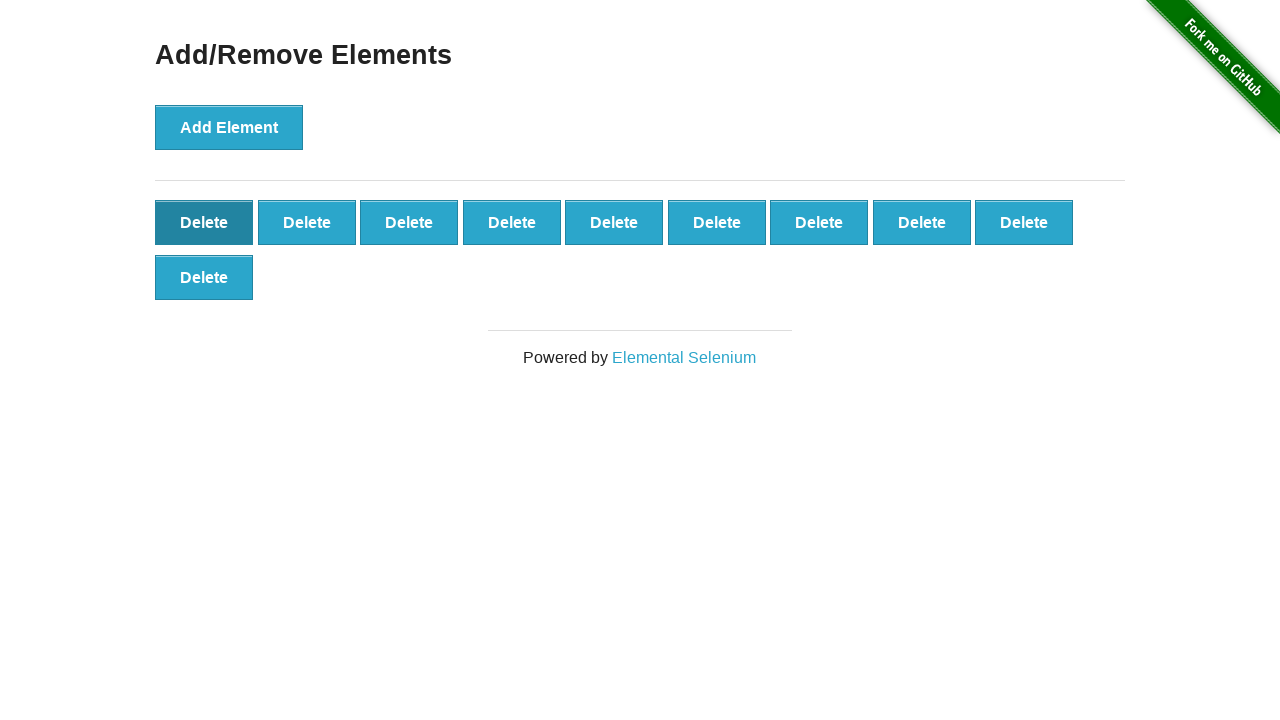

Assertion passed: exactly 10 delete buttons remain
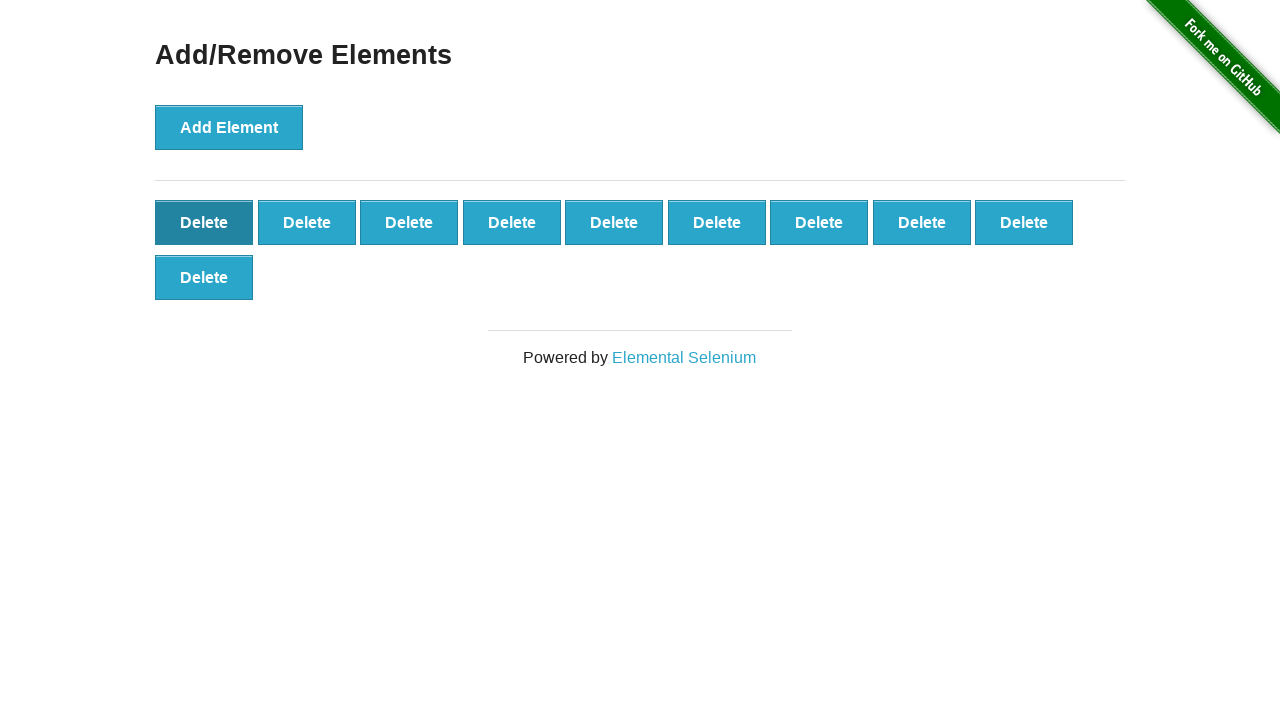

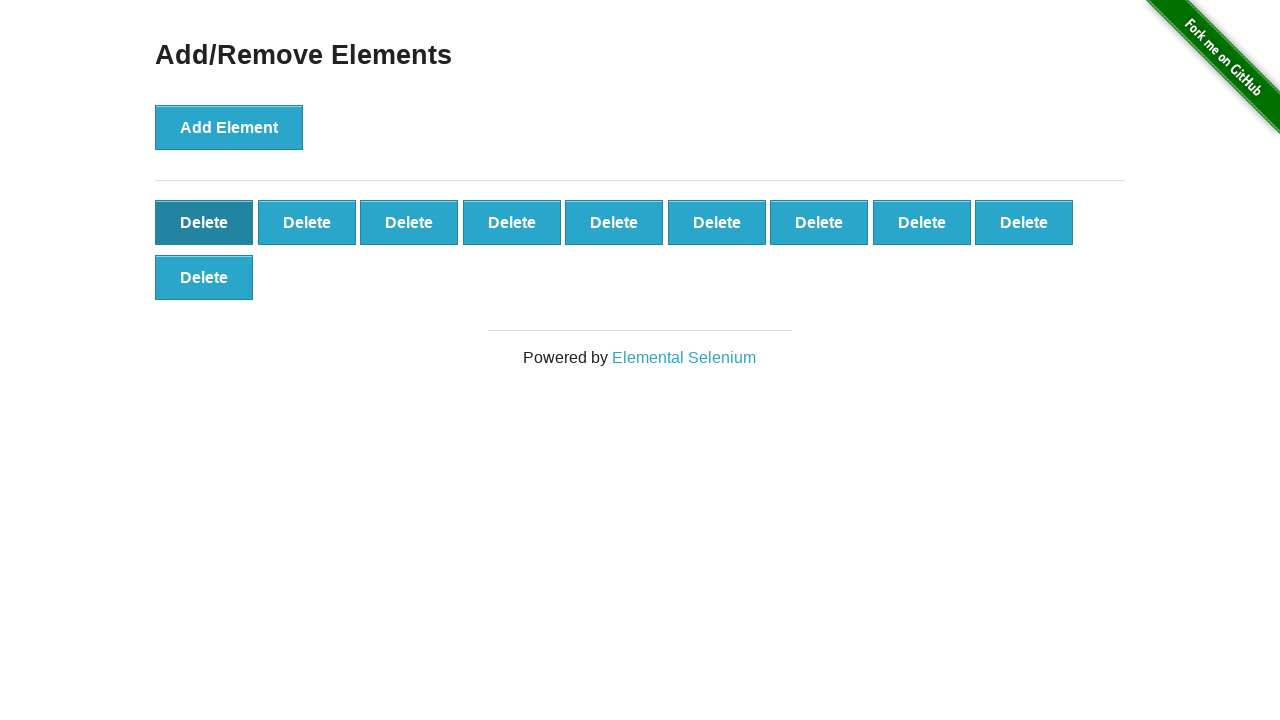